Tests the add/remove elements functionality by clicking the "Add Element" button 100 times, verifying 100 elements are added, then removing all elements and verifying they are all gone.

Starting URL: https://practice.expandtesting.com/add-remove-elements

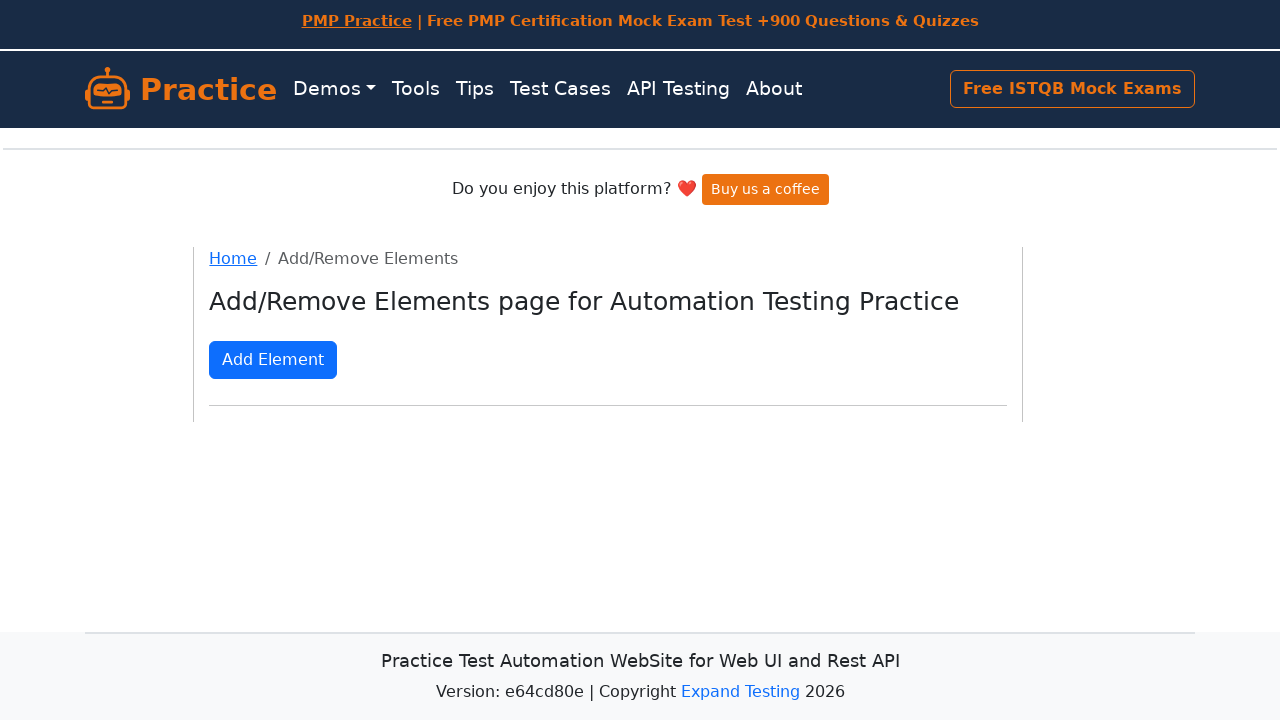

Clicked 'Add Element' button (iteration 1/100) at (273, 360) on xpath=//button[text()='Add Element']
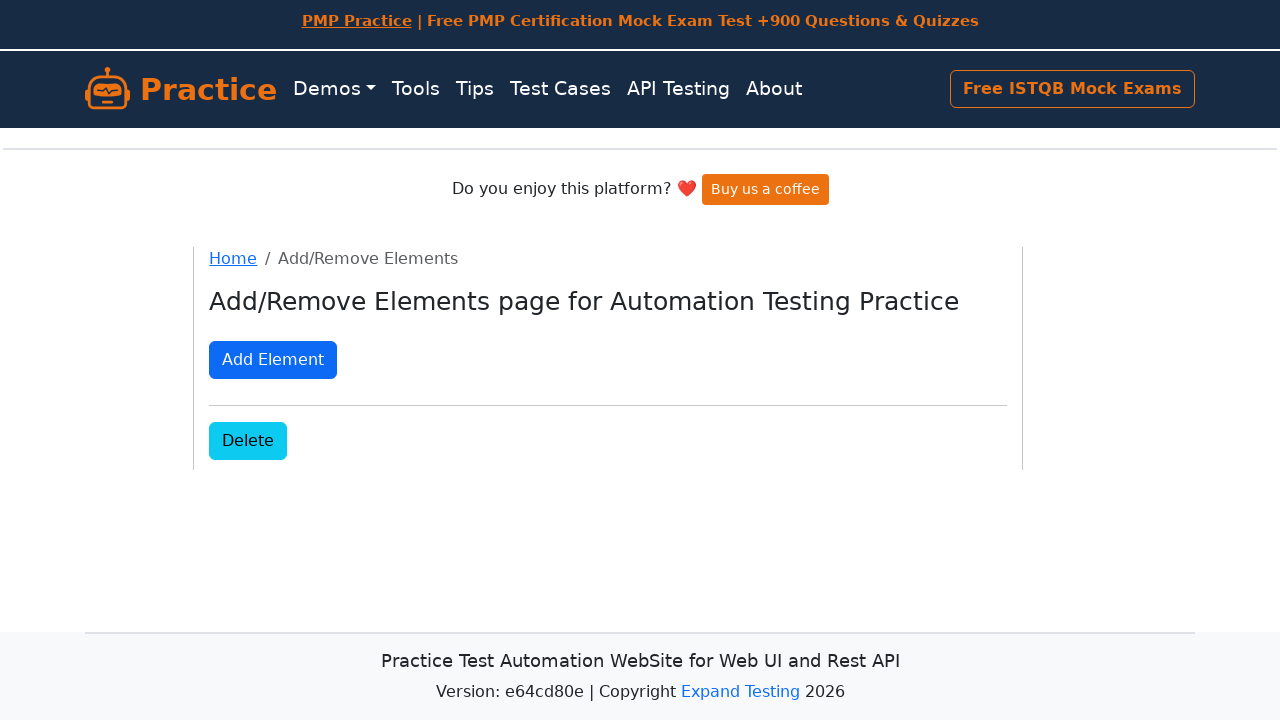

Clicked 'Add Element' button (iteration 2/100) at (273, 360) on xpath=//button[text()='Add Element']
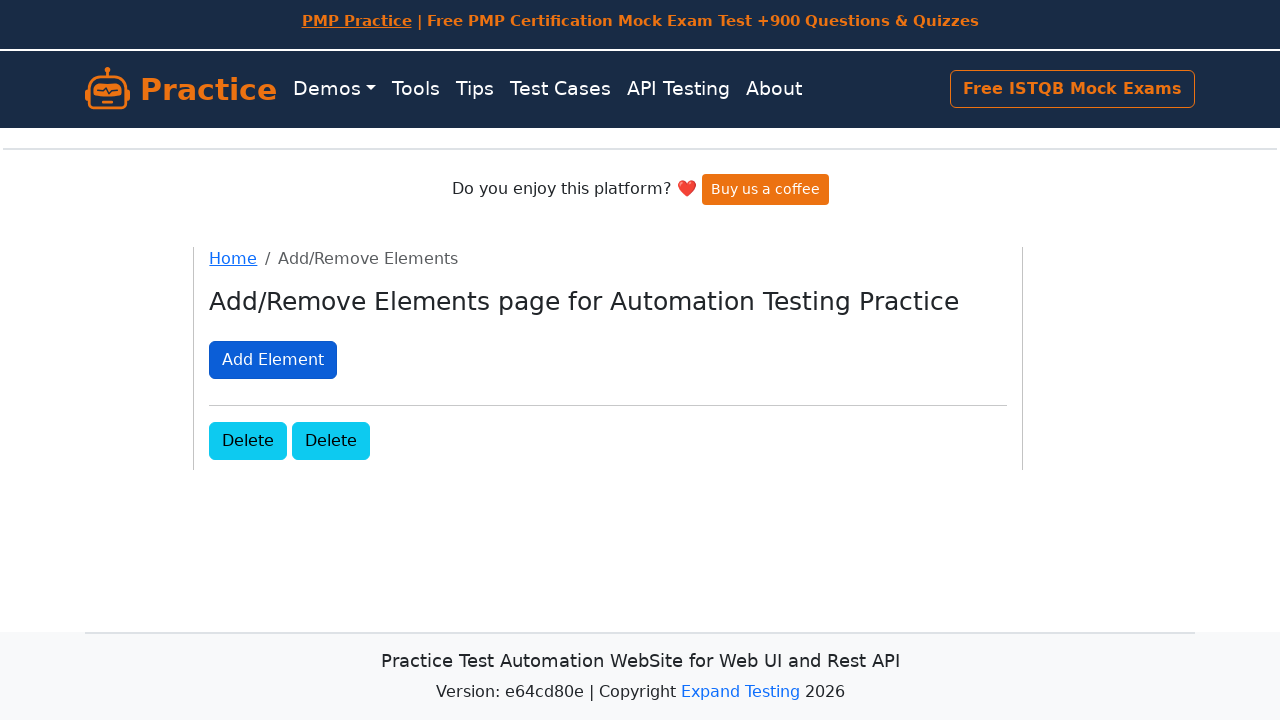

Clicked 'Add Element' button (iteration 3/100) at (273, 360) on xpath=//button[text()='Add Element']
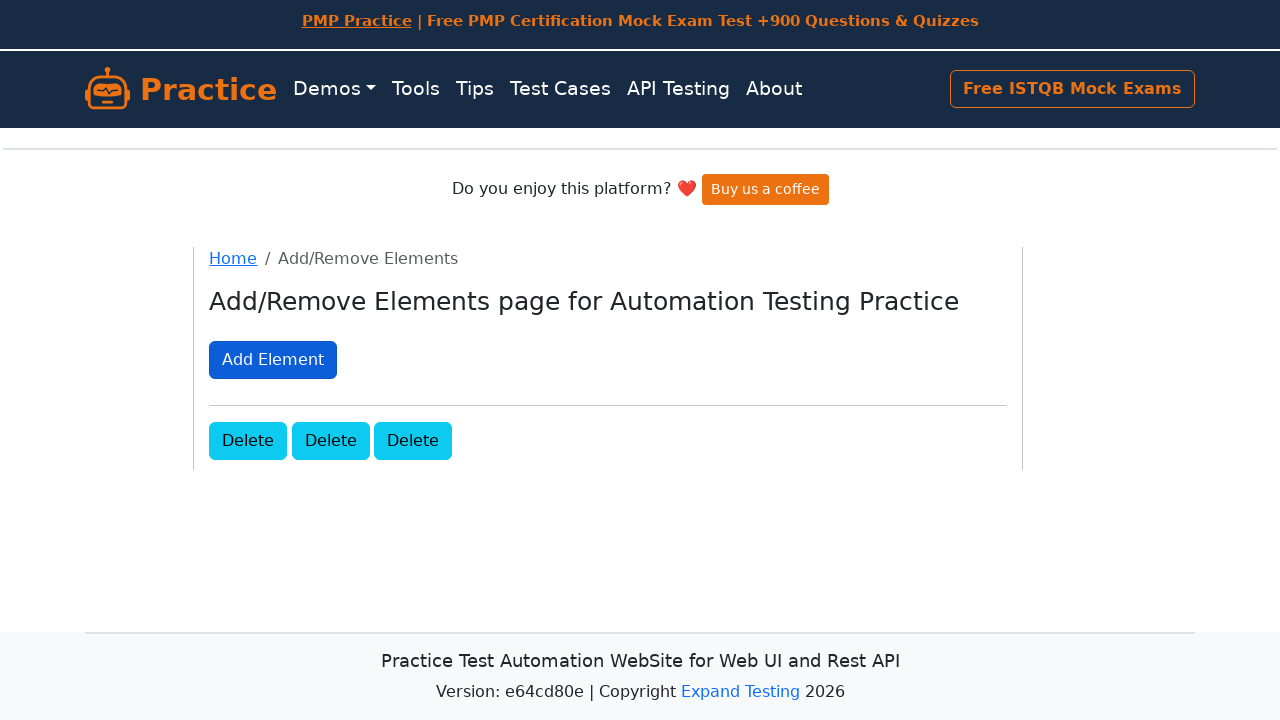

Clicked 'Add Element' button (iteration 4/100) at (273, 360) on xpath=//button[text()='Add Element']
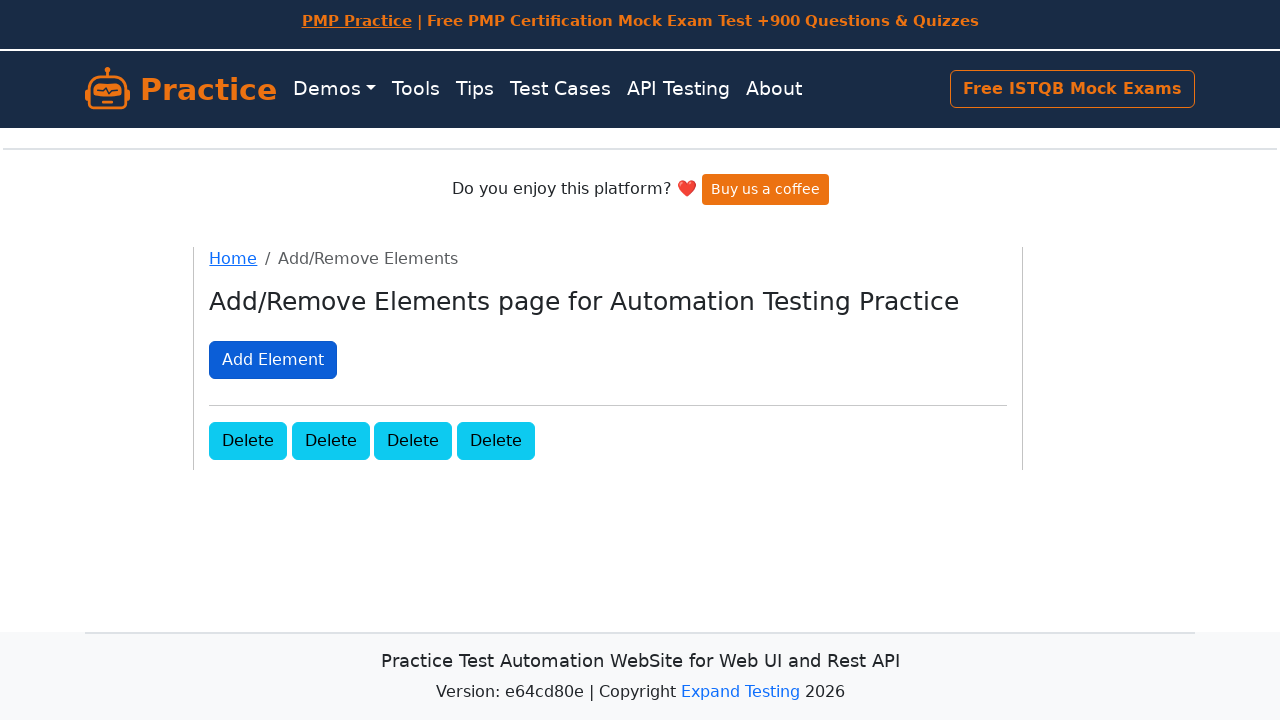

Clicked 'Add Element' button (iteration 5/100) at (273, 360) on xpath=//button[text()='Add Element']
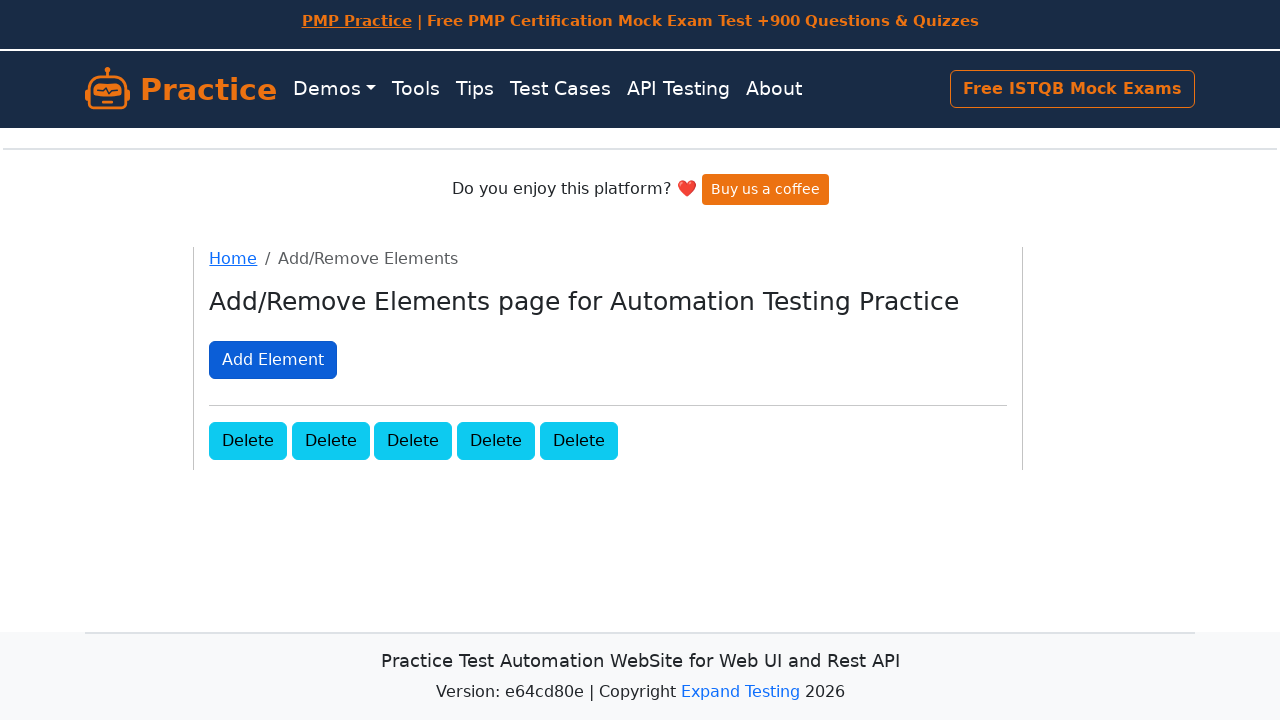

Clicked 'Add Element' button (iteration 6/100) at (273, 360) on xpath=//button[text()='Add Element']
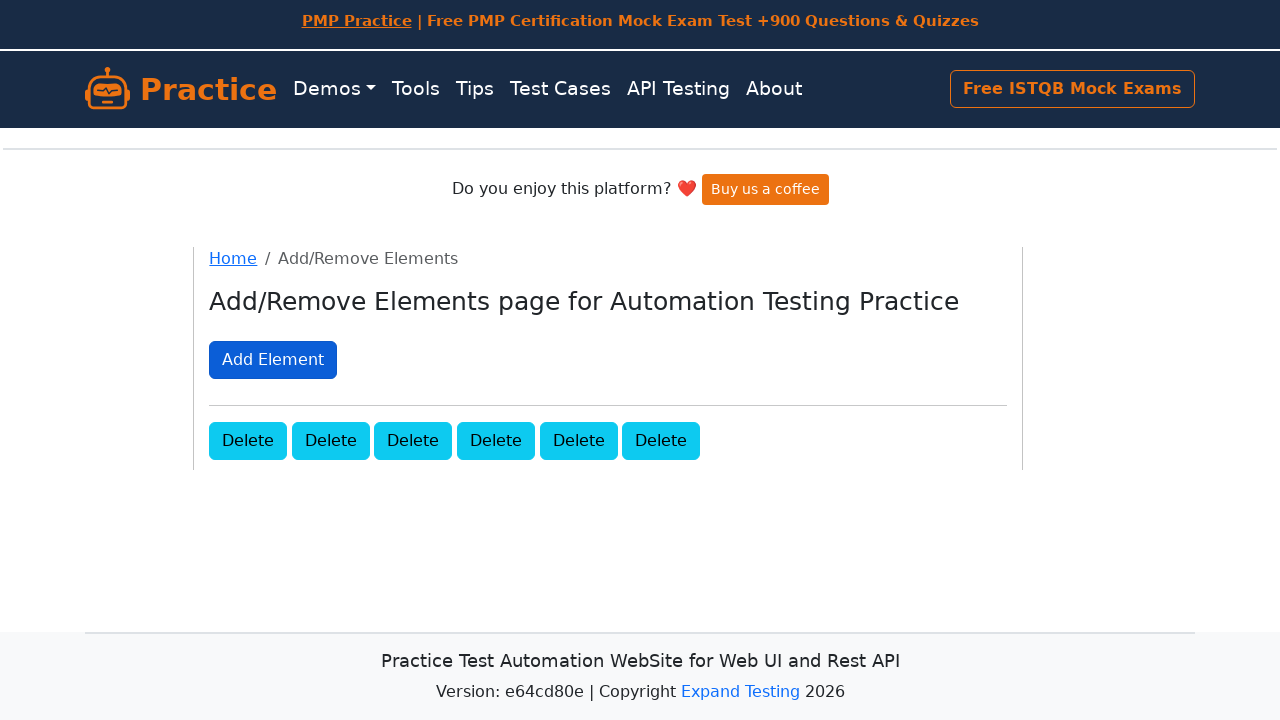

Clicked 'Add Element' button (iteration 7/100) at (273, 360) on xpath=//button[text()='Add Element']
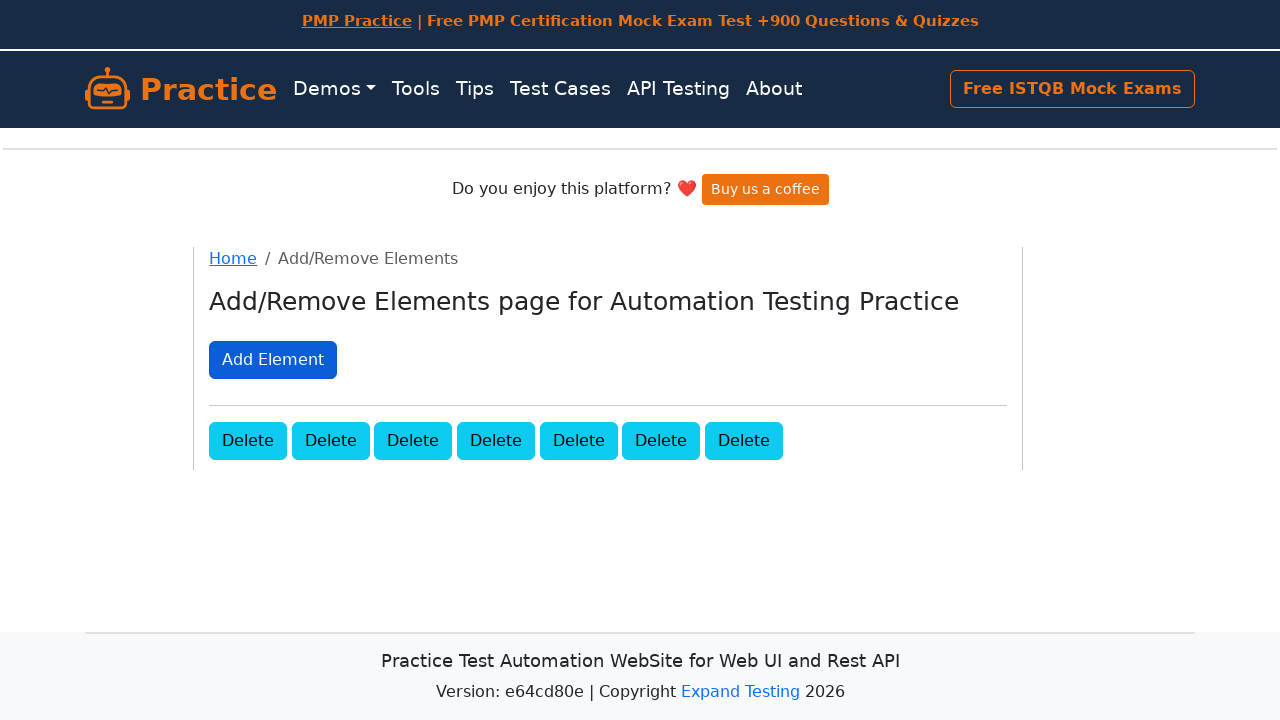

Clicked 'Add Element' button (iteration 8/100) at (273, 360) on xpath=//button[text()='Add Element']
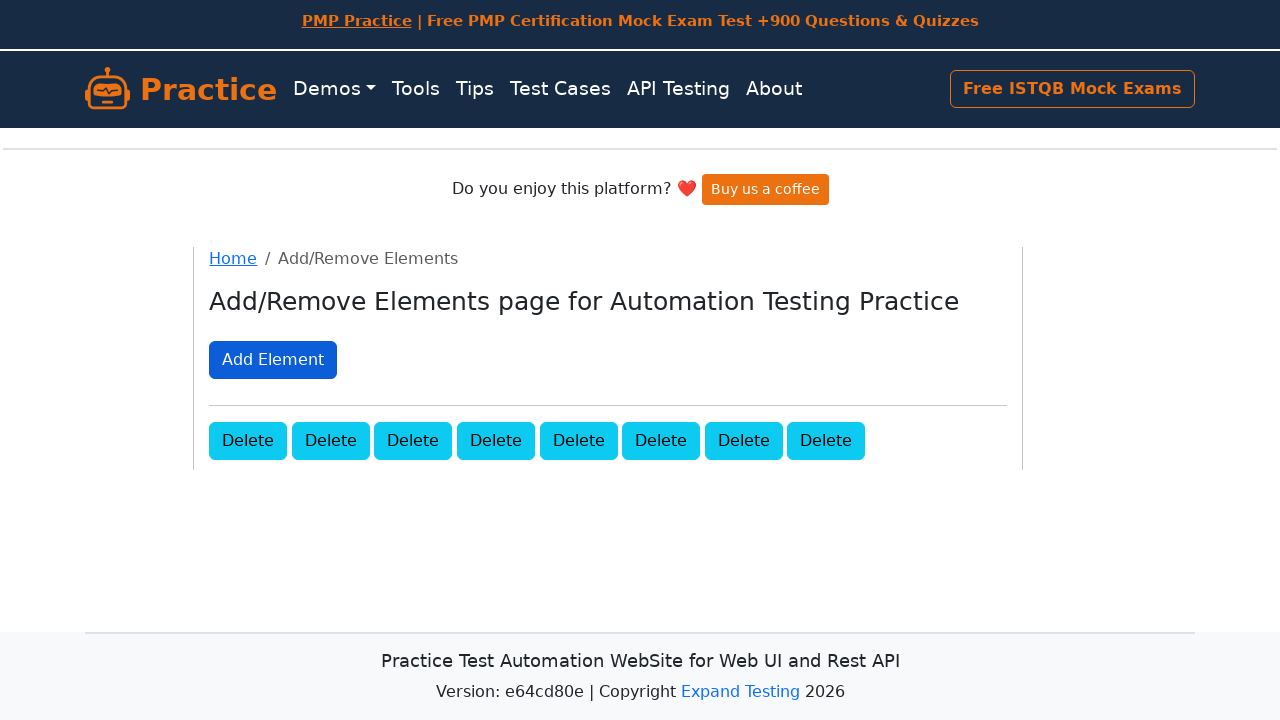

Clicked 'Add Element' button (iteration 9/100) at (273, 360) on xpath=//button[text()='Add Element']
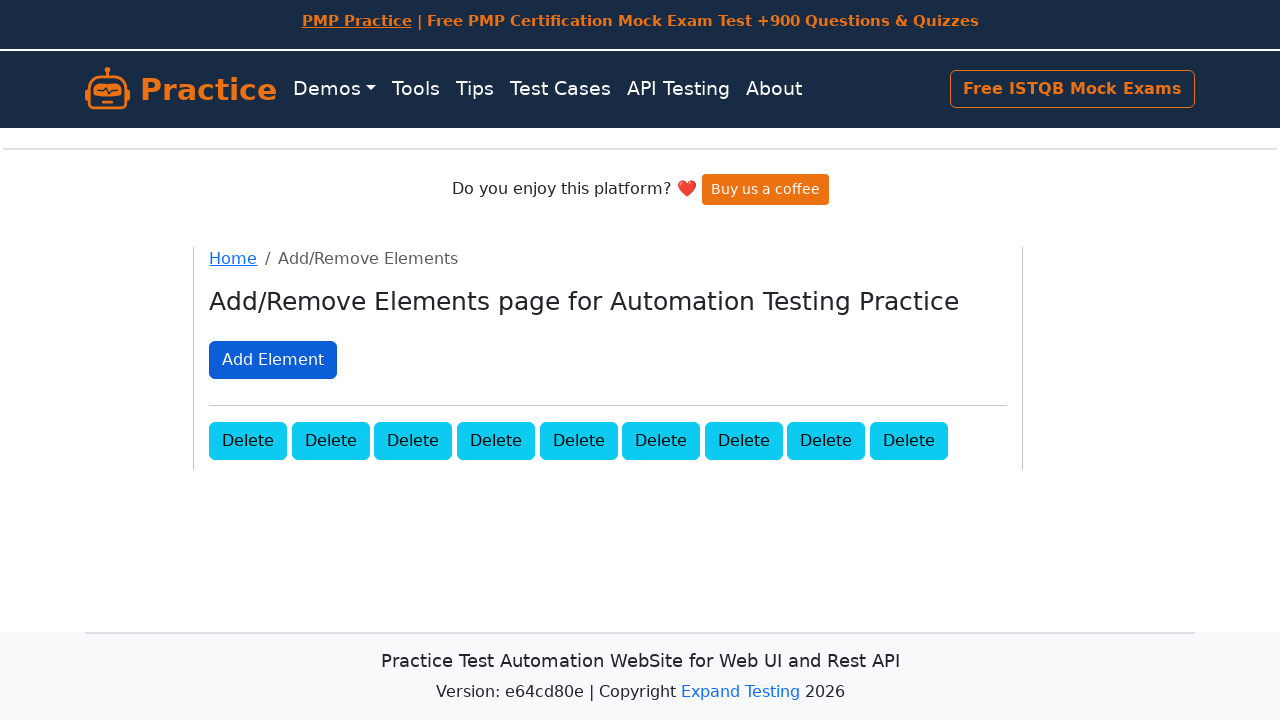

Clicked 'Add Element' button (iteration 10/100) at (273, 360) on xpath=//button[text()='Add Element']
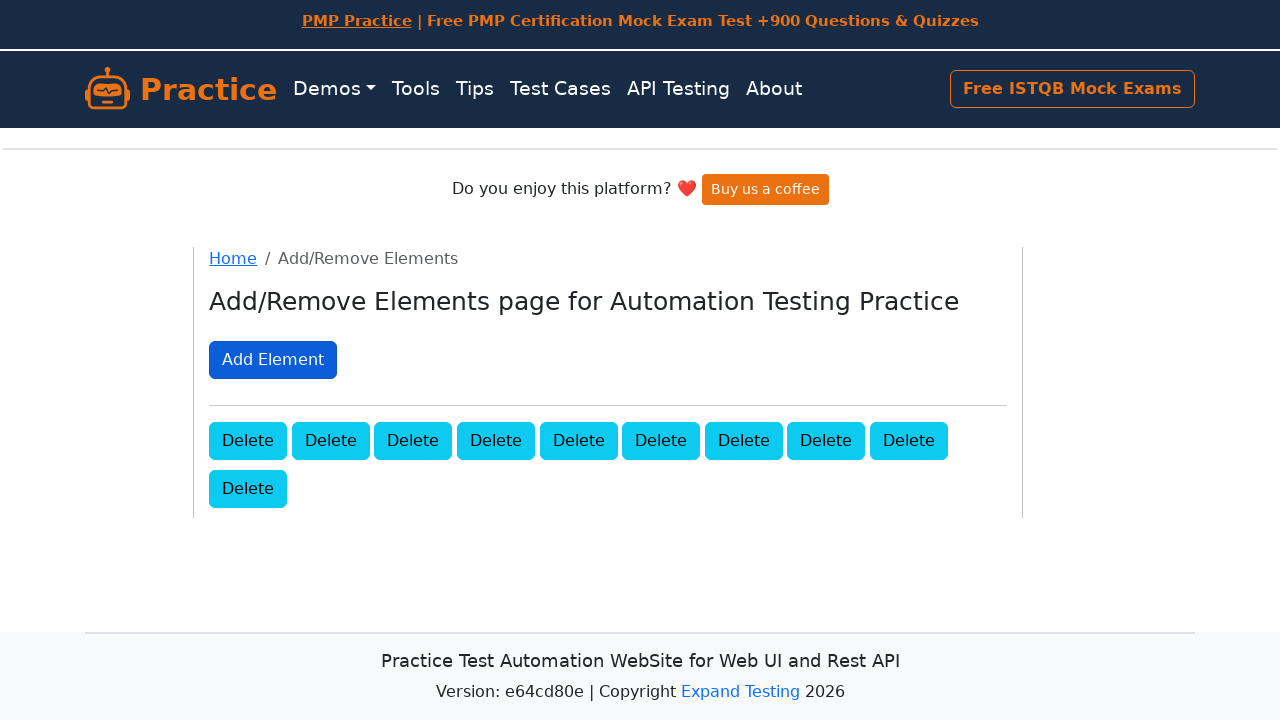

Clicked 'Add Element' button (iteration 11/100) at (273, 360) on xpath=//button[text()='Add Element']
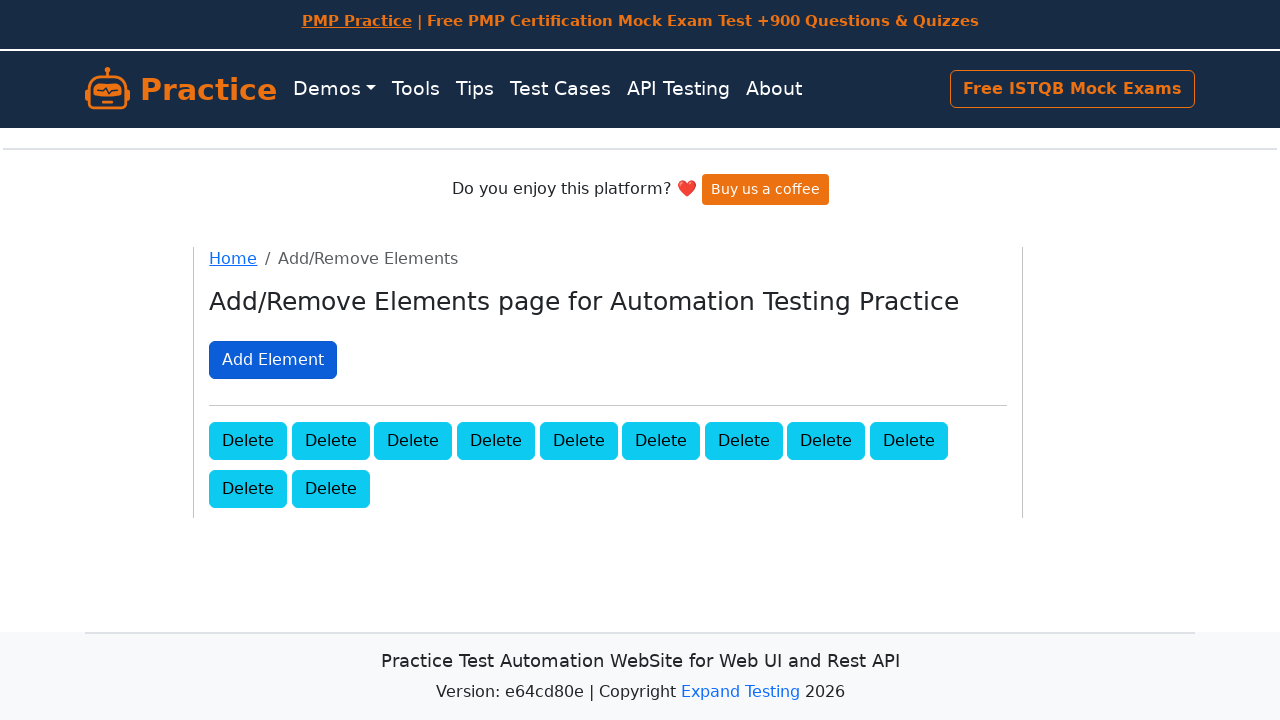

Clicked 'Add Element' button (iteration 12/100) at (273, 360) on xpath=//button[text()='Add Element']
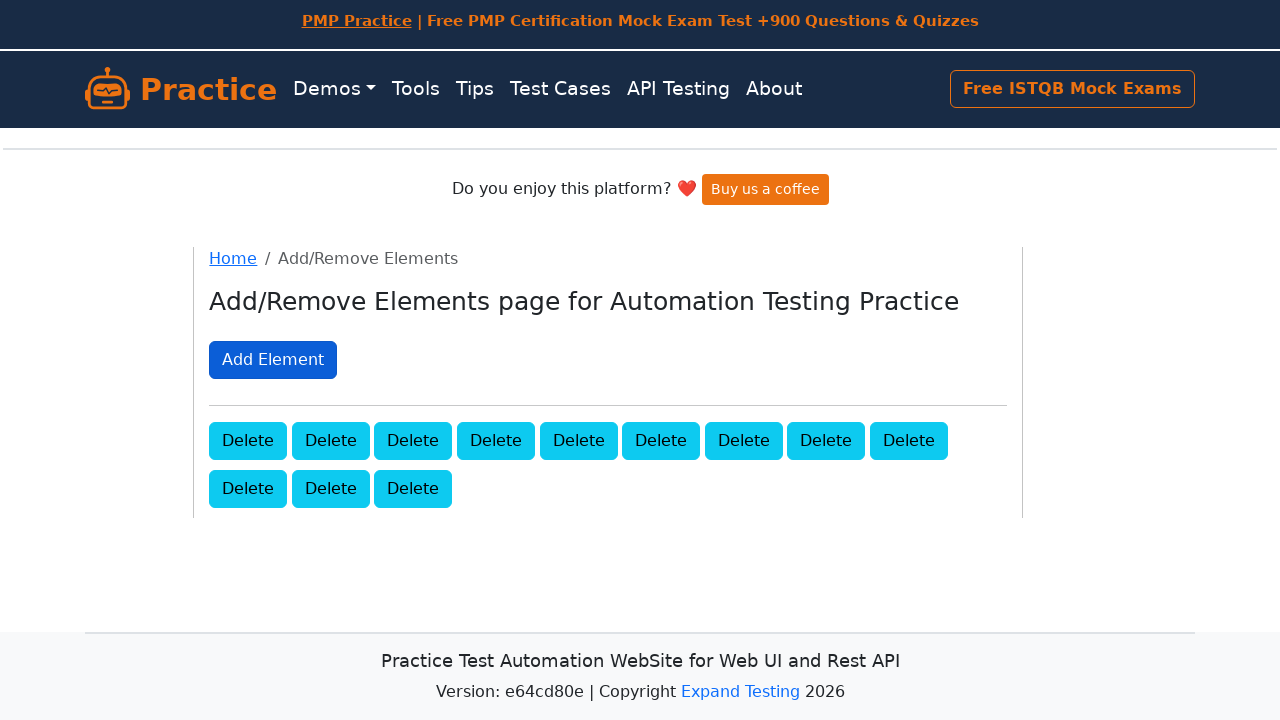

Clicked 'Add Element' button (iteration 13/100) at (273, 360) on xpath=//button[text()='Add Element']
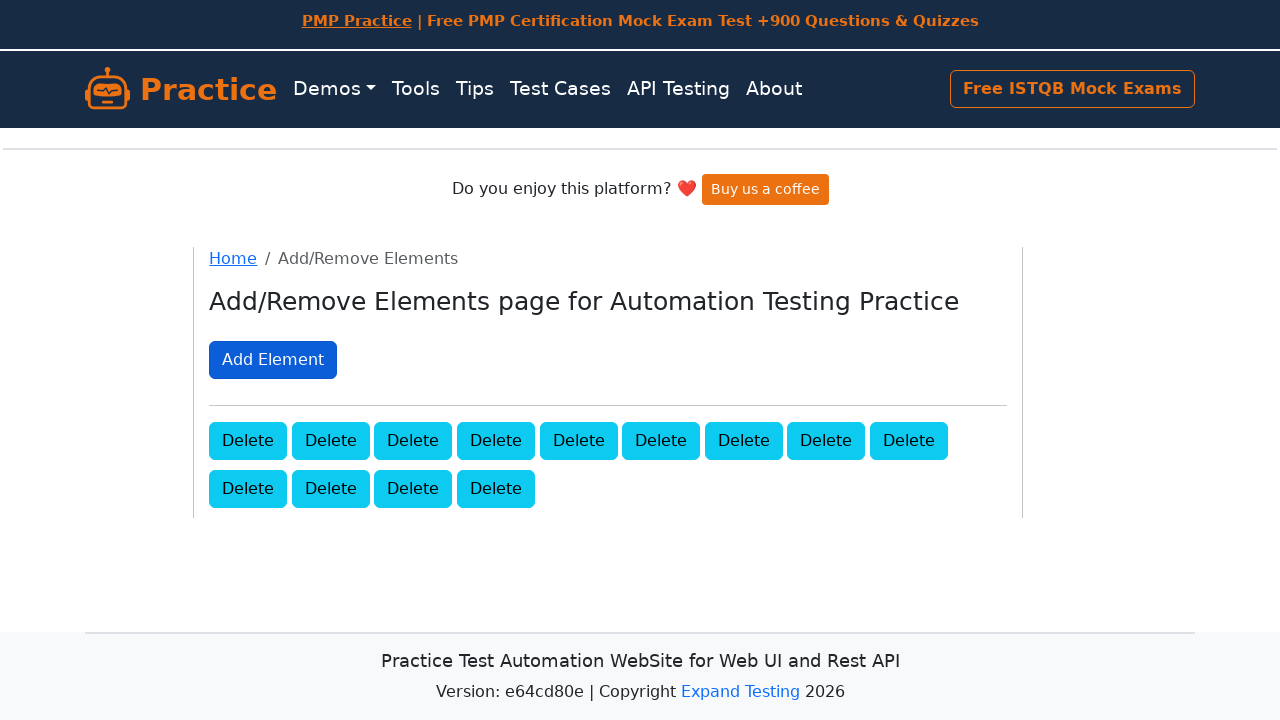

Clicked 'Add Element' button (iteration 14/100) at (273, 360) on xpath=//button[text()='Add Element']
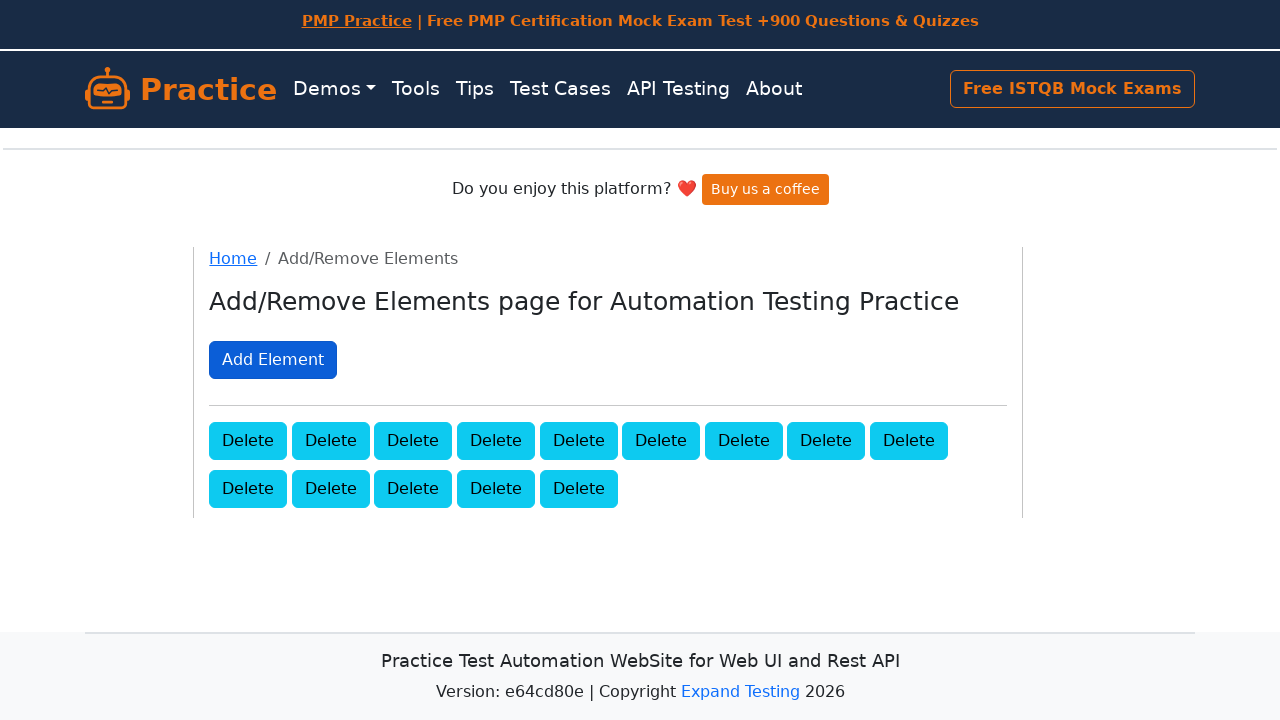

Clicked 'Add Element' button (iteration 15/100) at (273, 360) on xpath=//button[text()='Add Element']
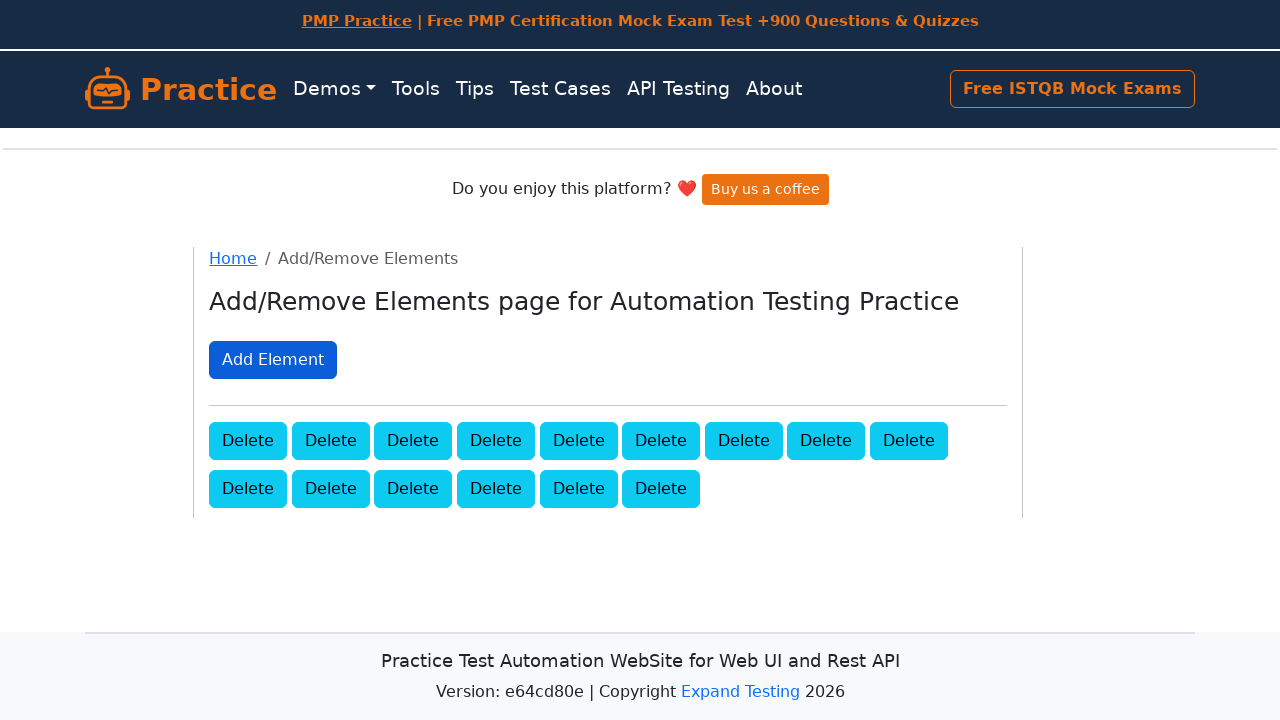

Clicked 'Add Element' button (iteration 16/100) at (273, 360) on xpath=//button[text()='Add Element']
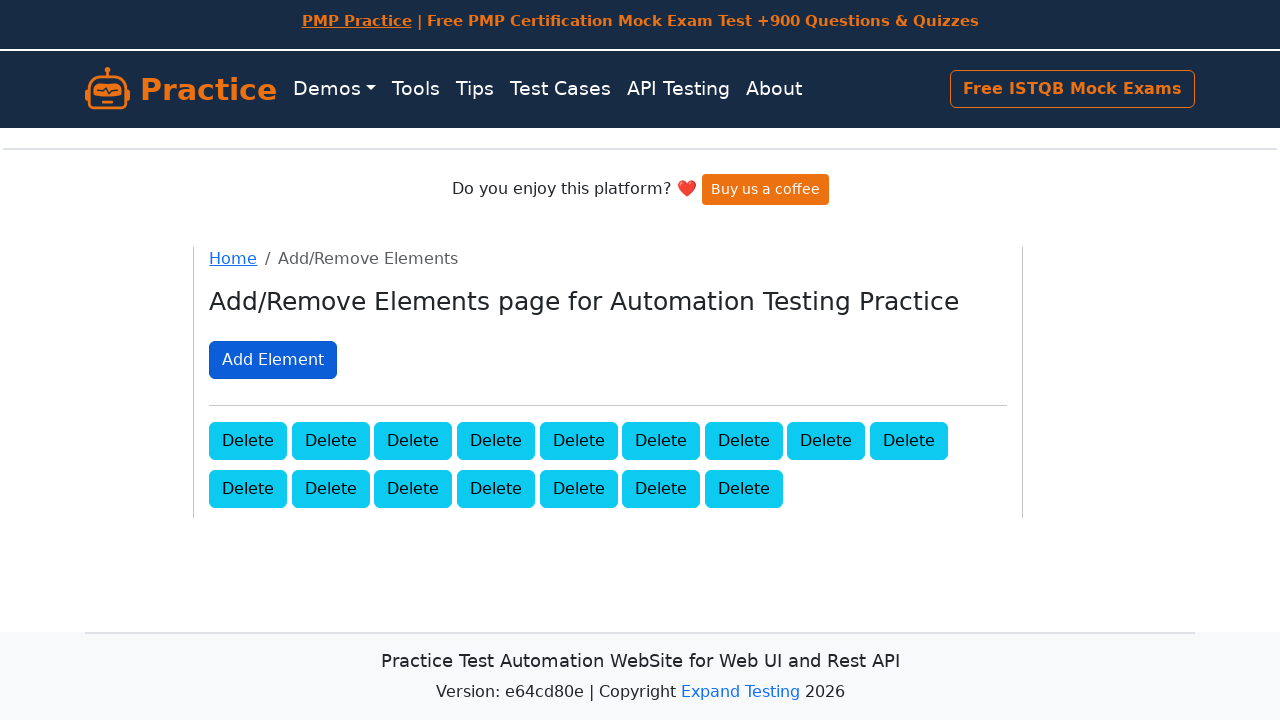

Clicked 'Add Element' button (iteration 17/100) at (273, 360) on xpath=//button[text()='Add Element']
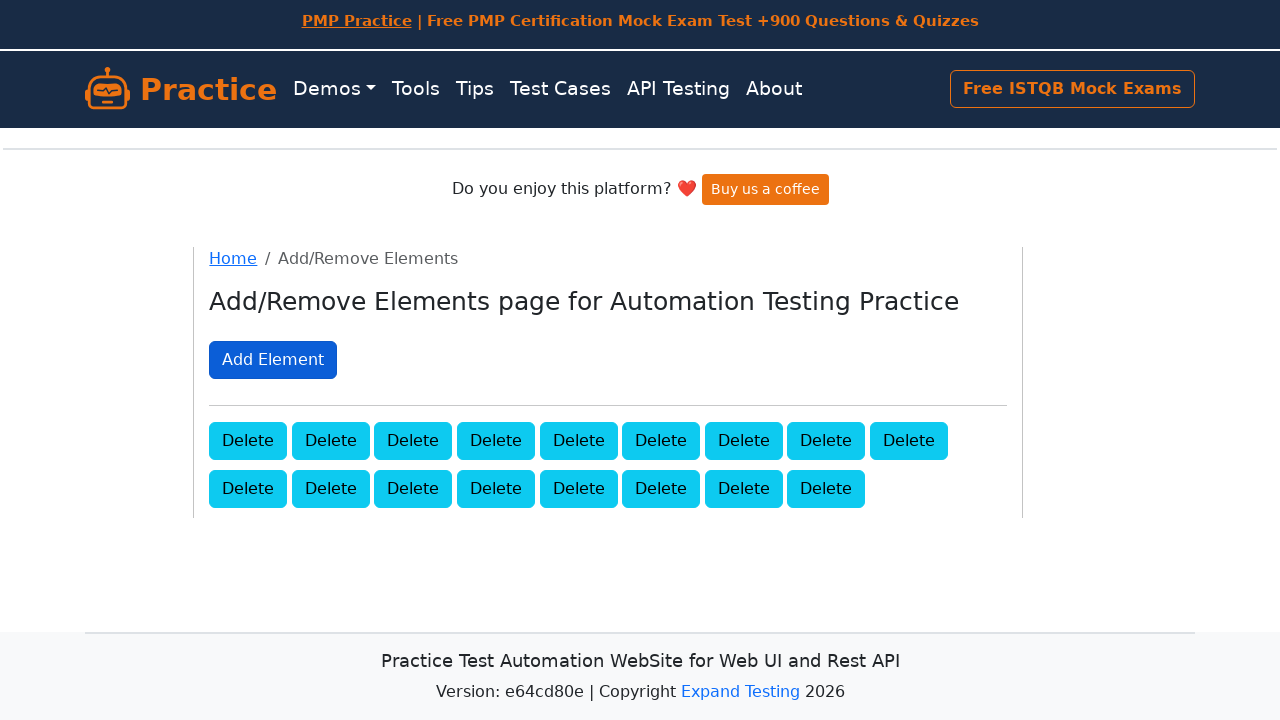

Clicked 'Add Element' button (iteration 18/100) at (273, 360) on xpath=//button[text()='Add Element']
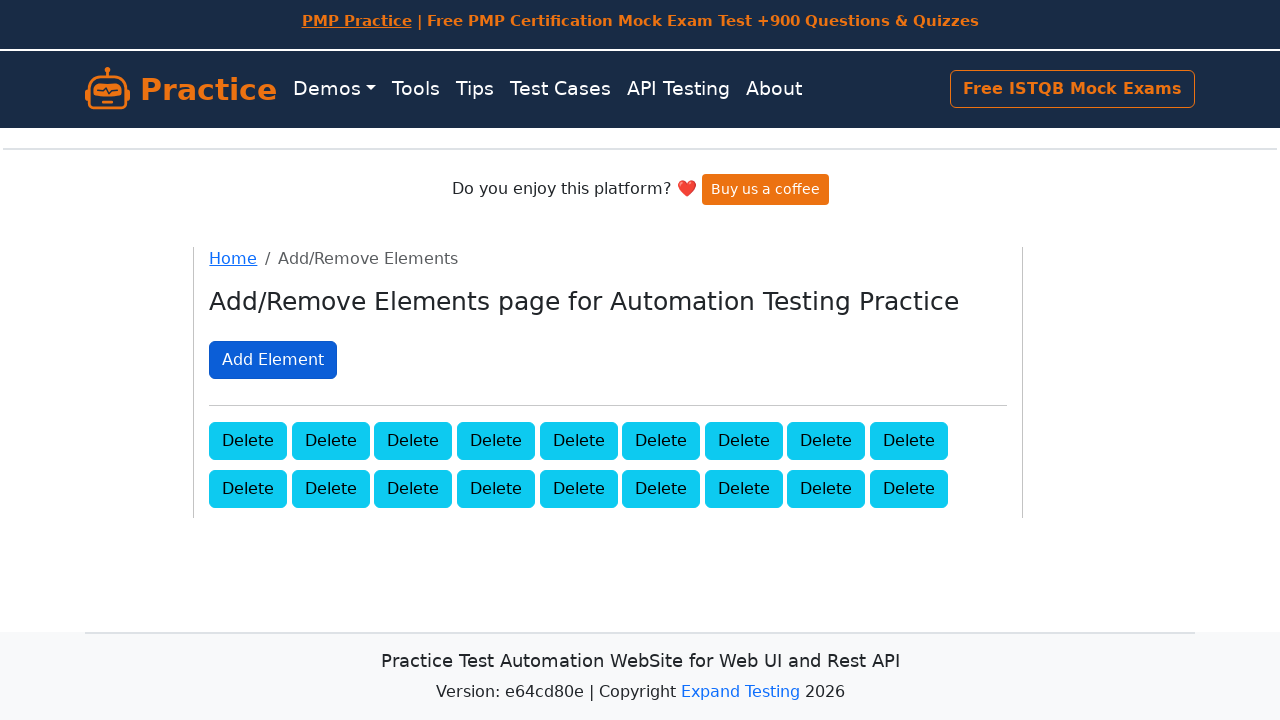

Clicked 'Add Element' button (iteration 19/100) at (273, 360) on xpath=//button[text()='Add Element']
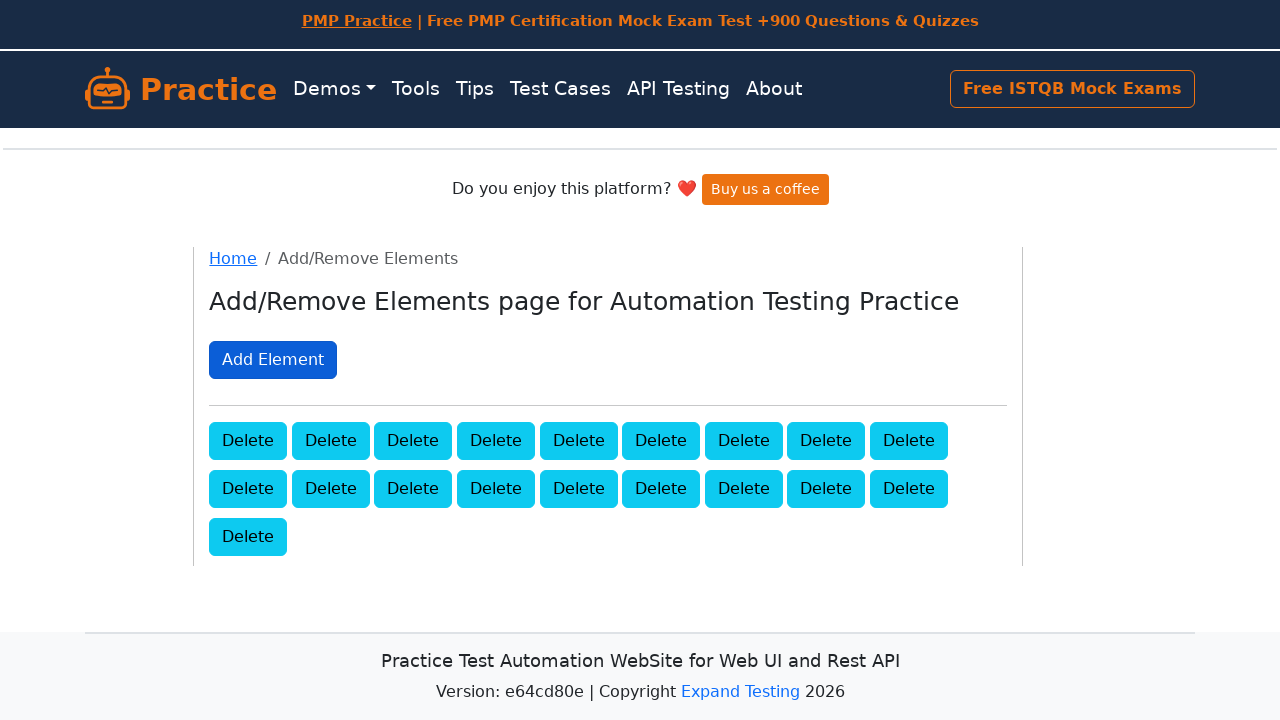

Clicked 'Add Element' button (iteration 20/100) at (273, 360) on xpath=//button[text()='Add Element']
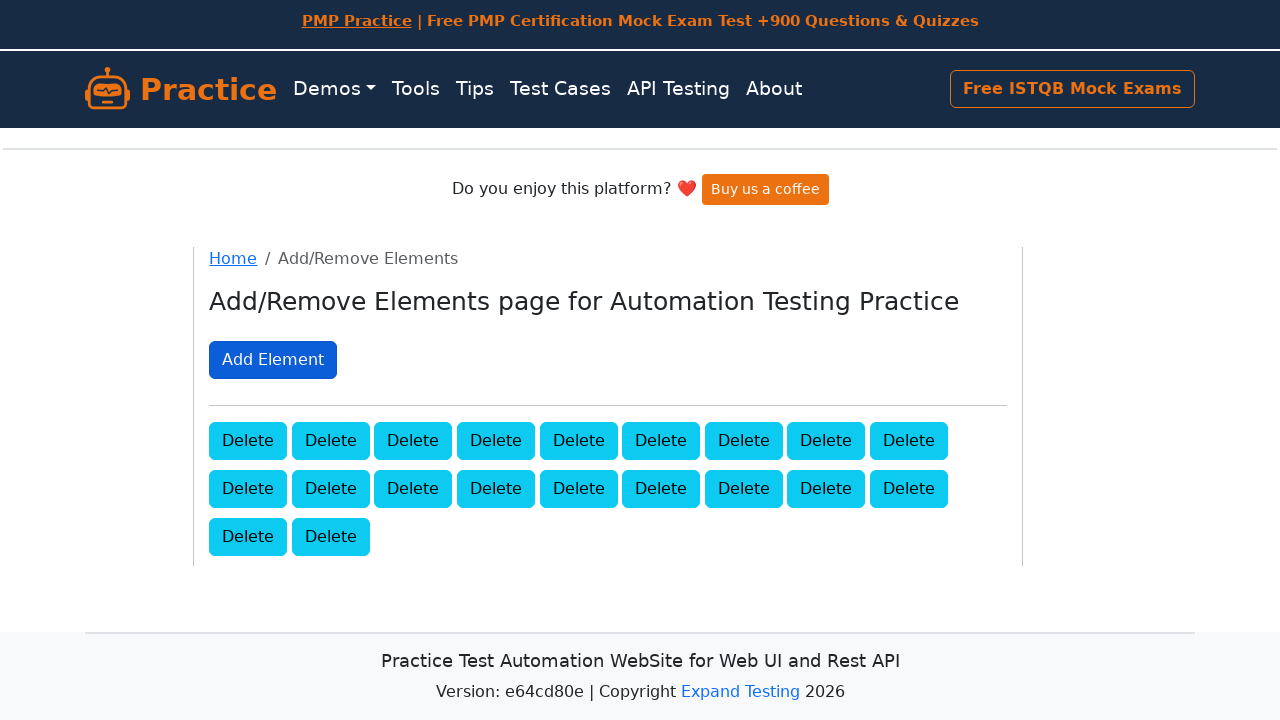

Clicked 'Add Element' button (iteration 21/100) at (273, 360) on xpath=//button[text()='Add Element']
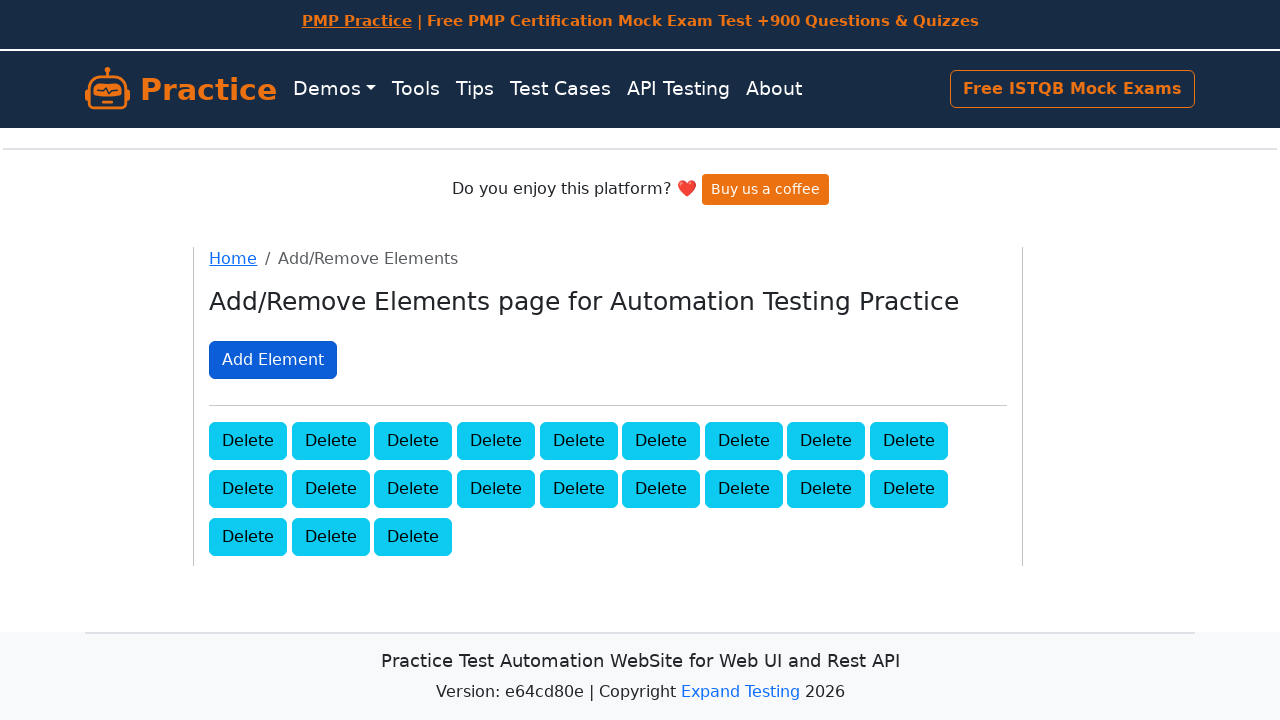

Clicked 'Add Element' button (iteration 22/100) at (273, 360) on xpath=//button[text()='Add Element']
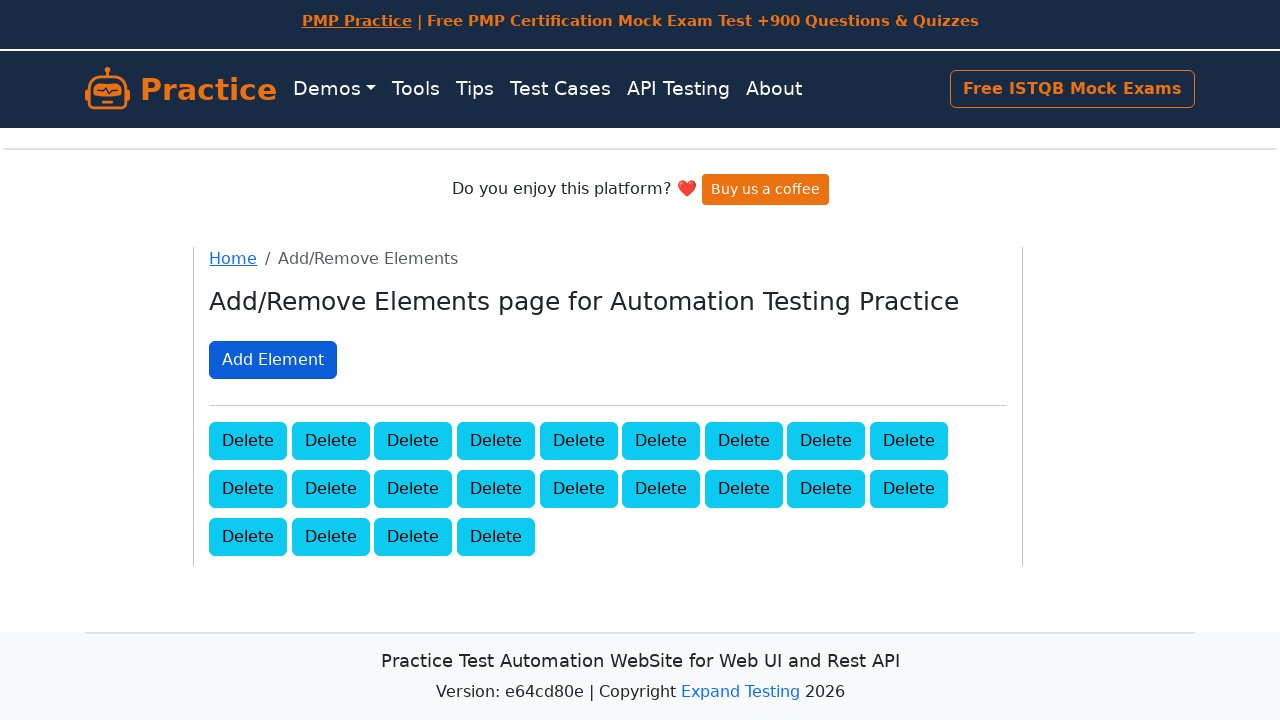

Clicked 'Add Element' button (iteration 23/100) at (273, 360) on xpath=//button[text()='Add Element']
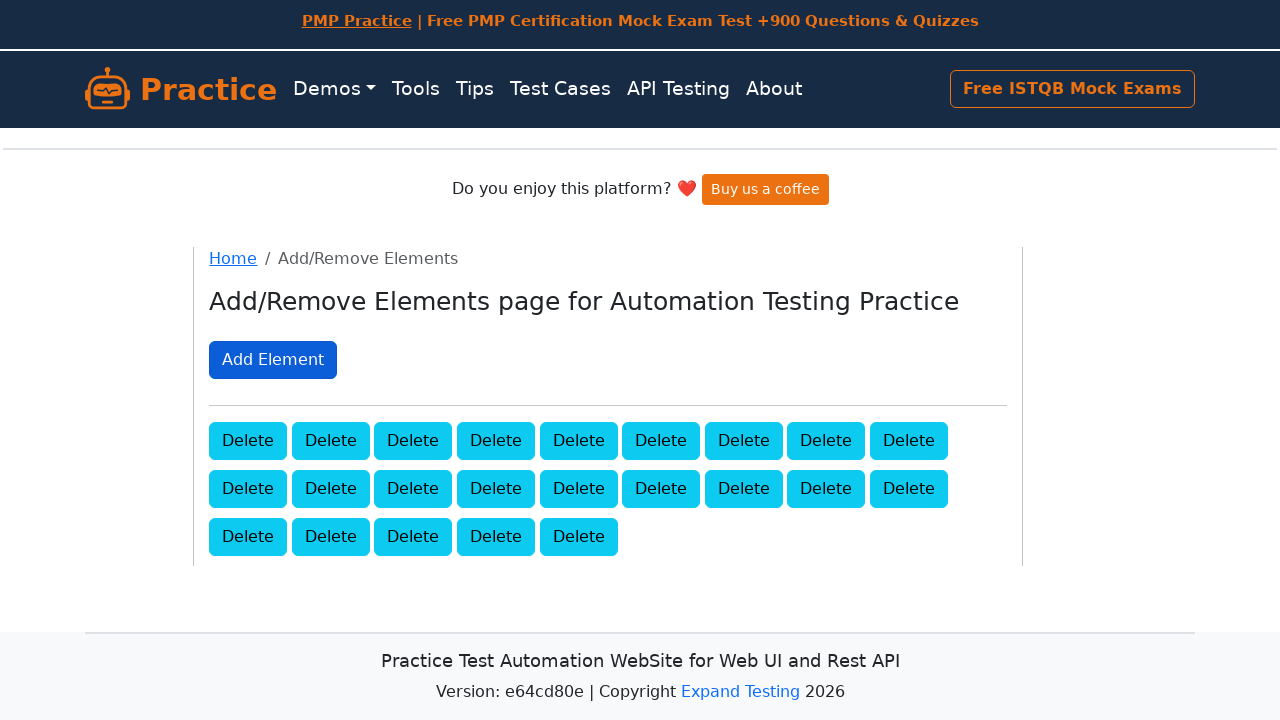

Clicked 'Add Element' button (iteration 24/100) at (273, 360) on xpath=//button[text()='Add Element']
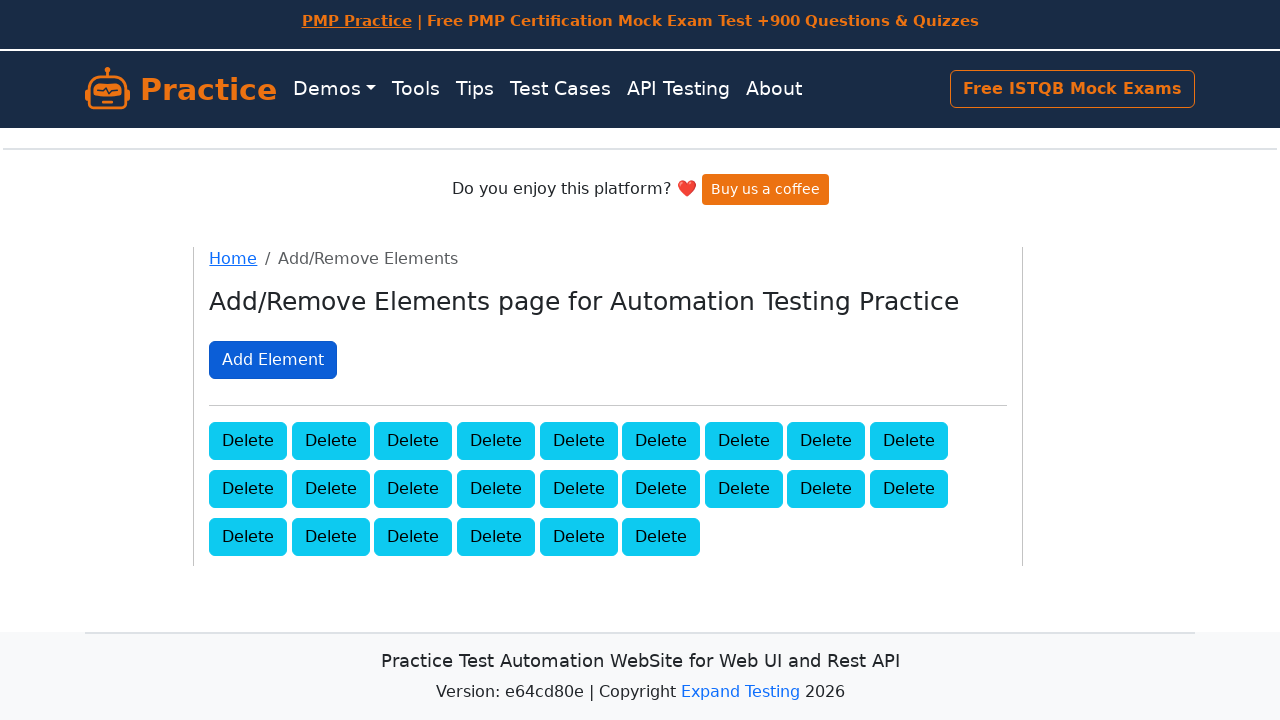

Clicked 'Add Element' button (iteration 25/100) at (273, 360) on xpath=//button[text()='Add Element']
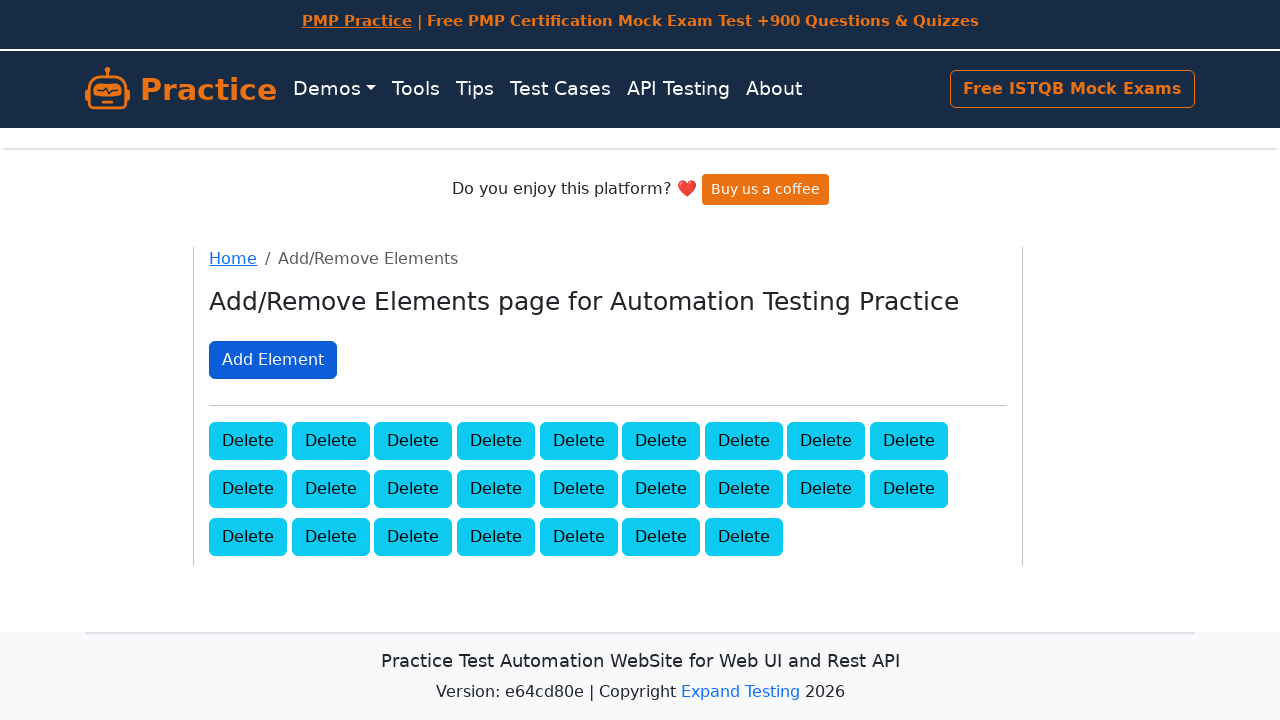

Clicked 'Add Element' button (iteration 26/100) at (273, 360) on xpath=//button[text()='Add Element']
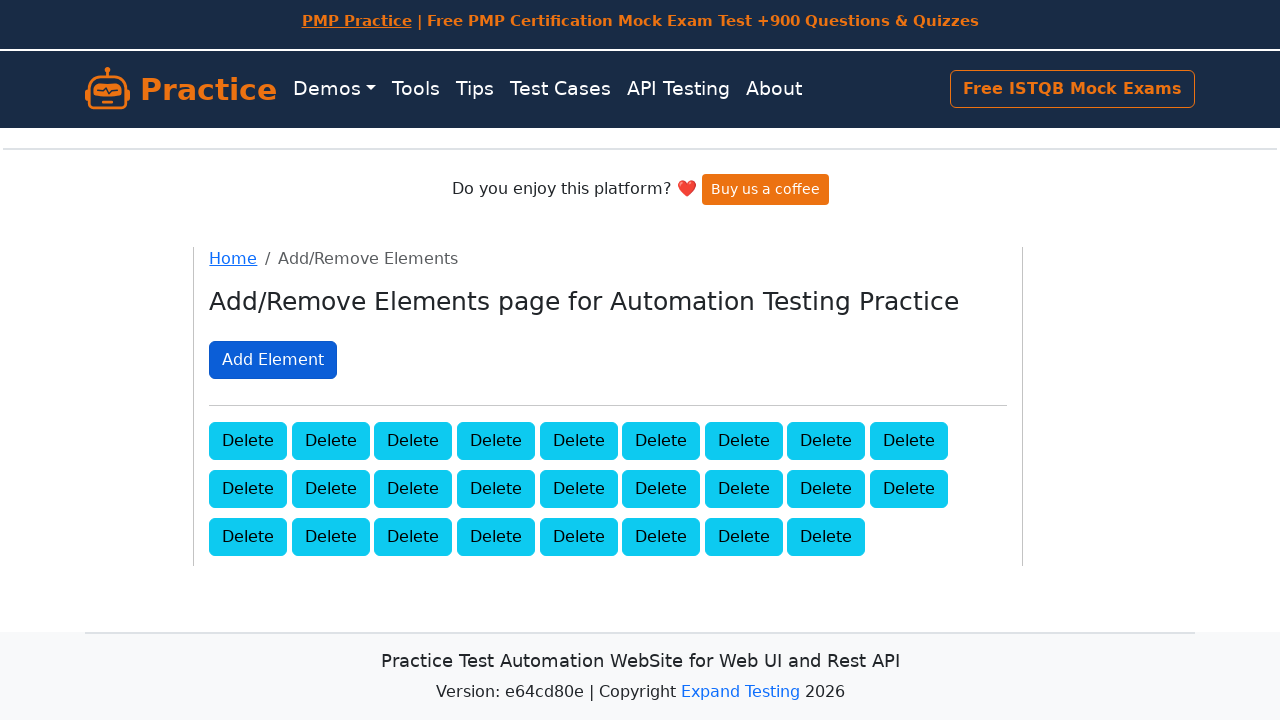

Clicked 'Add Element' button (iteration 27/100) at (273, 360) on xpath=//button[text()='Add Element']
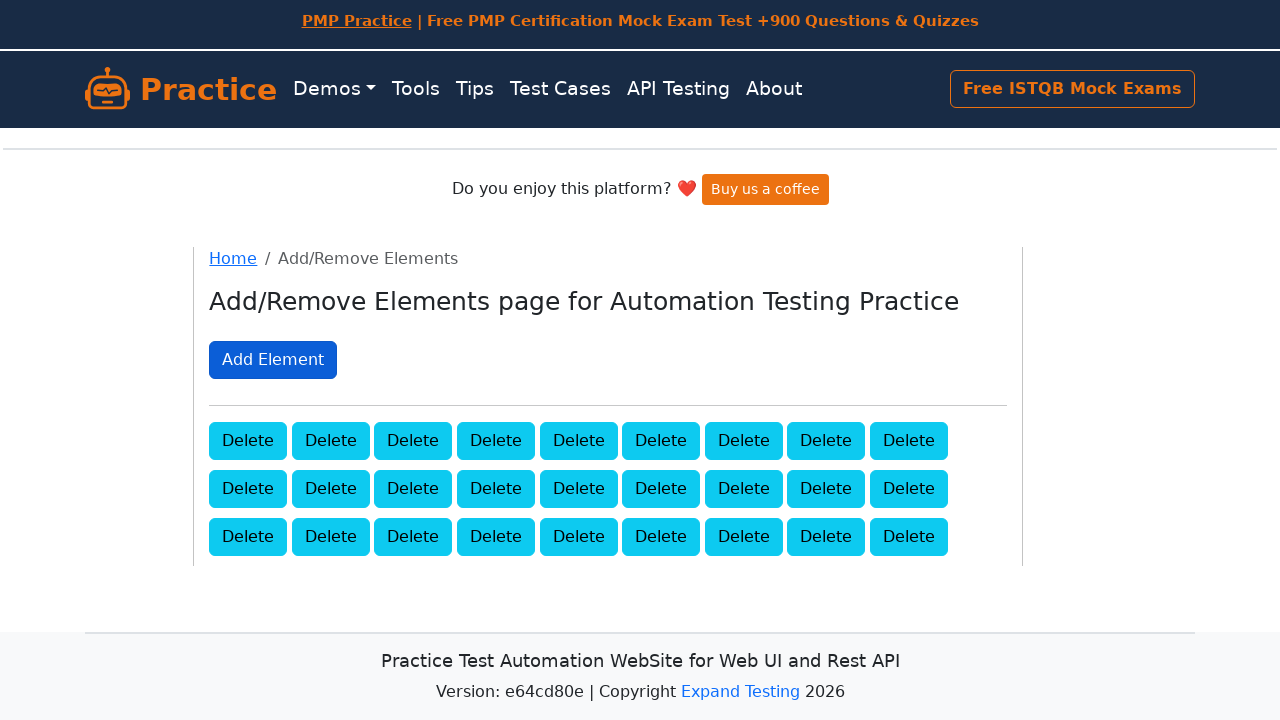

Clicked 'Add Element' button (iteration 28/100) at (273, 360) on xpath=//button[text()='Add Element']
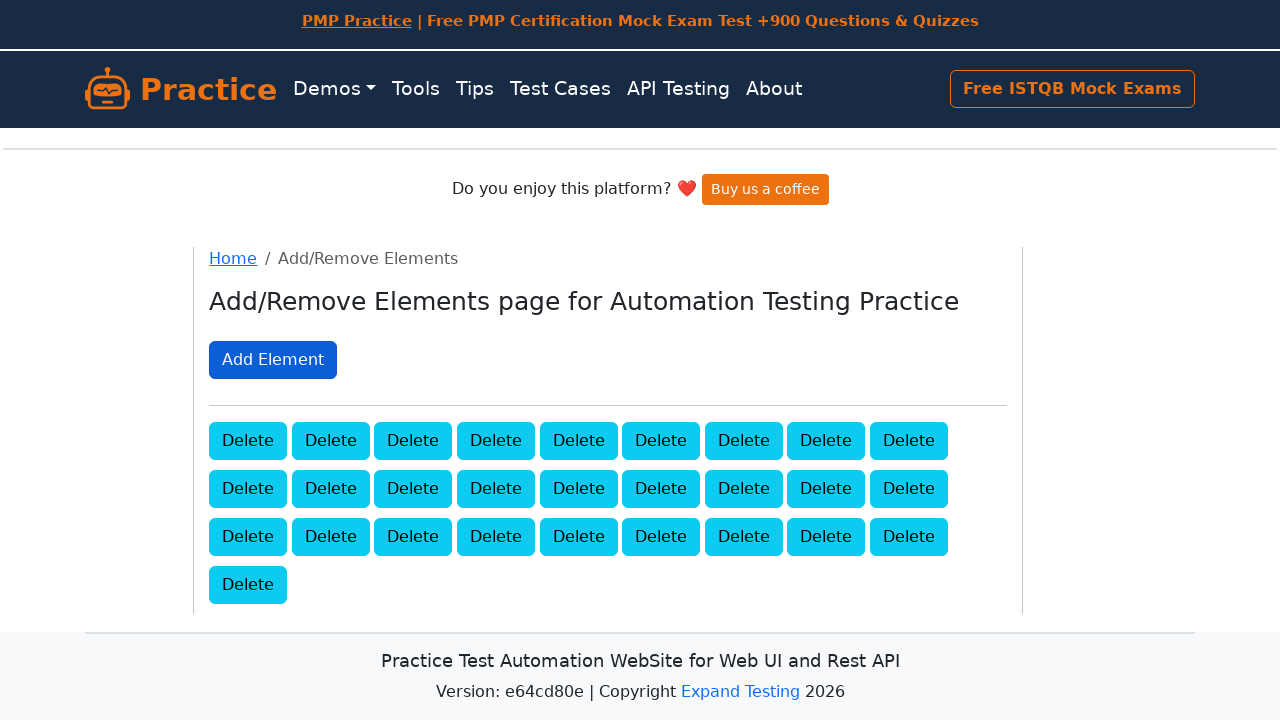

Clicked 'Add Element' button (iteration 29/100) at (273, 360) on xpath=//button[text()='Add Element']
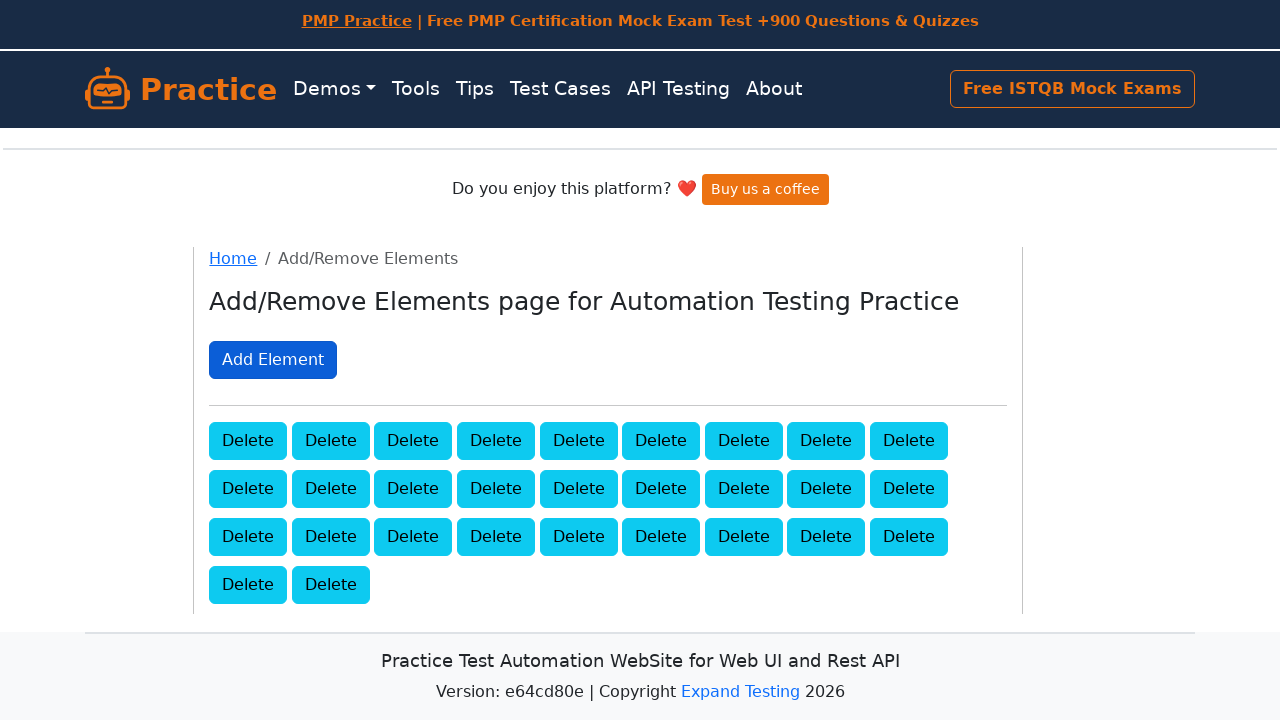

Clicked 'Add Element' button (iteration 30/100) at (273, 360) on xpath=//button[text()='Add Element']
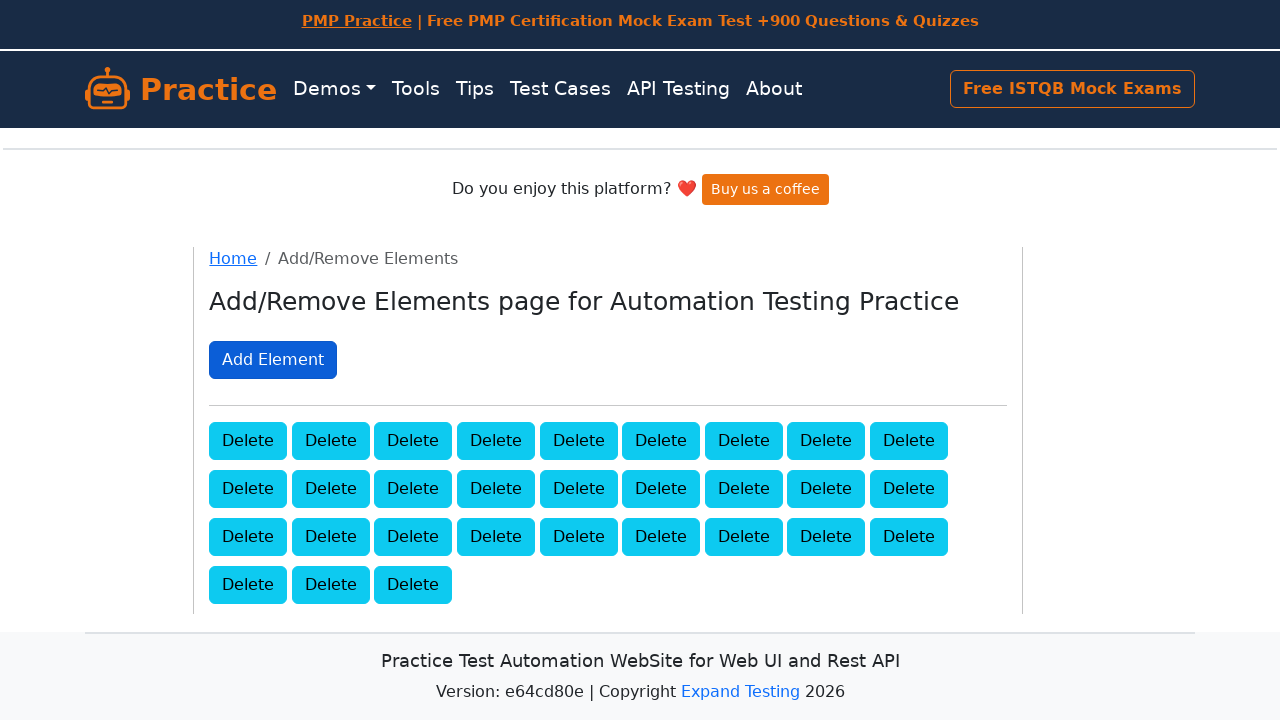

Clicked 'Add Element' button (iteration 31/100) at (273, 360) on xpath=//button[text()='Add Element']
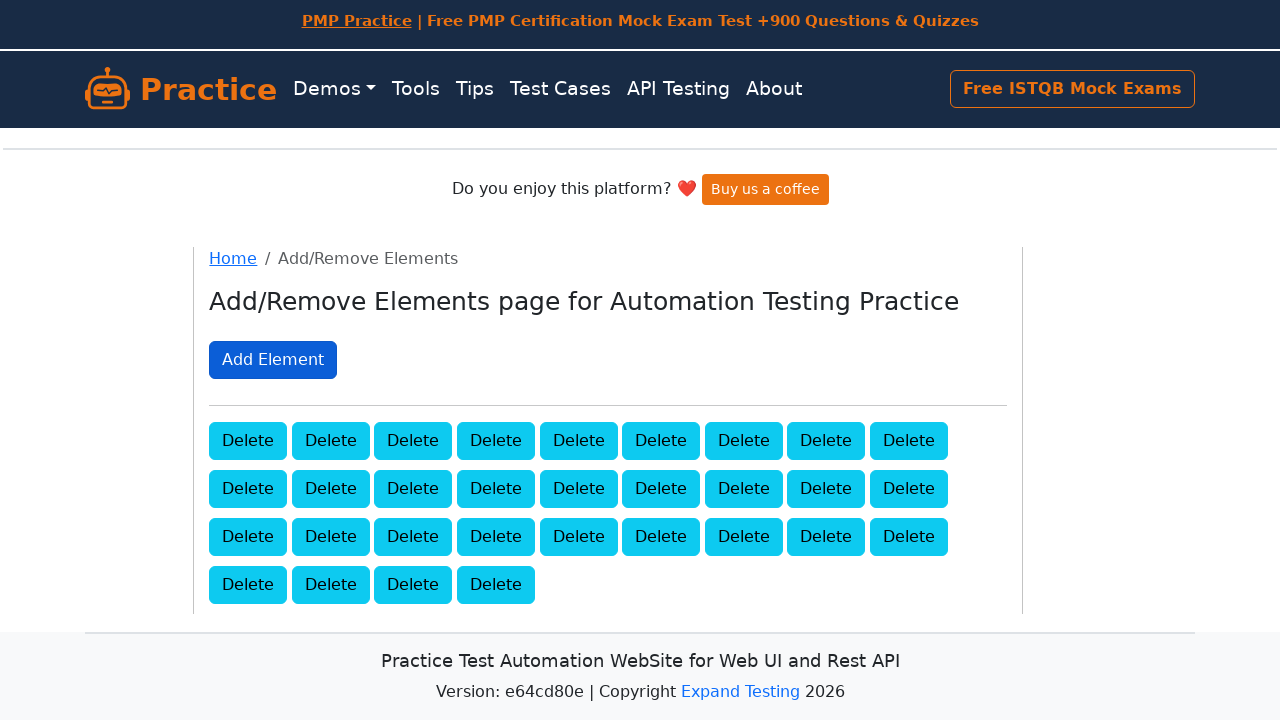

Clicked 'Add Element' button (iteration 32/100) at (273, 360) on xpath=//button[text()='Add Element']
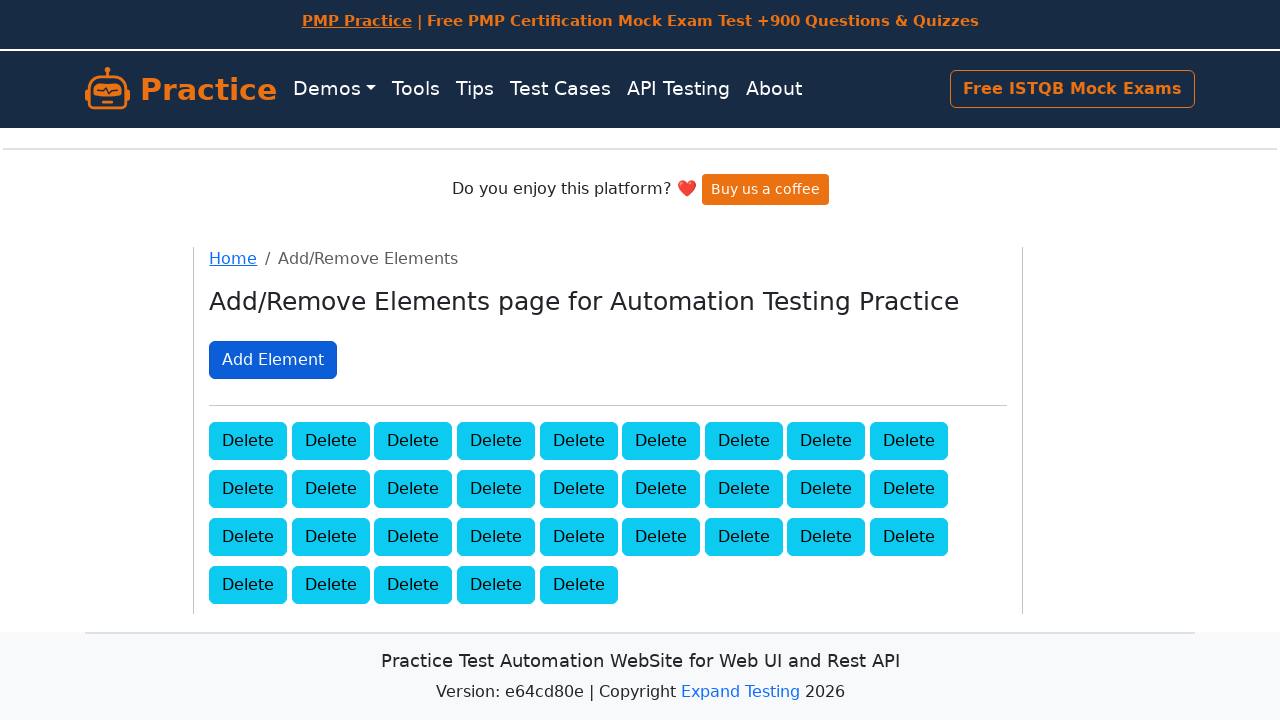

Clicked 'Add Element' button (iteration 33/100) at (273, 360) on xpath=//button[text()='Add Element']
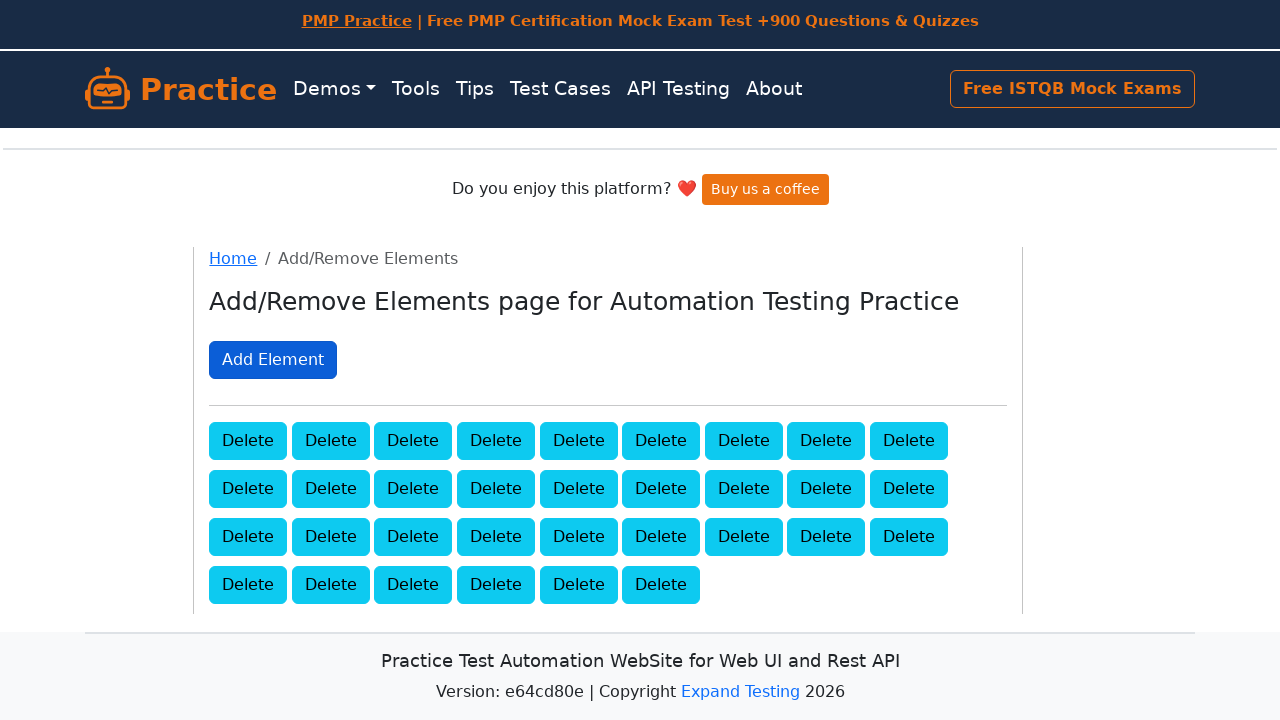

Clicked 'Add Element' button (iteration 34/100) at (273, 360) on xpath=//button[text()='Add Element']
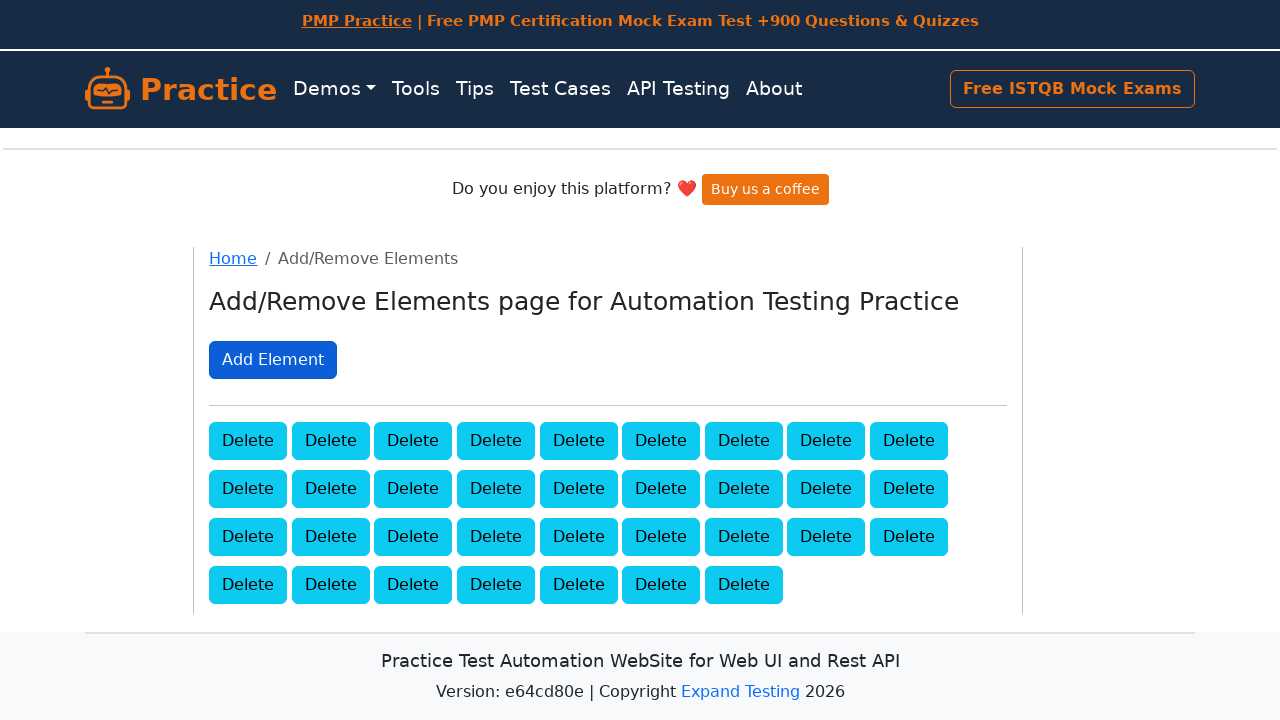

Clicked 'Add Element' button (iteration 35/100) at (273, 360) on xpath=//button[text()='Add Element']
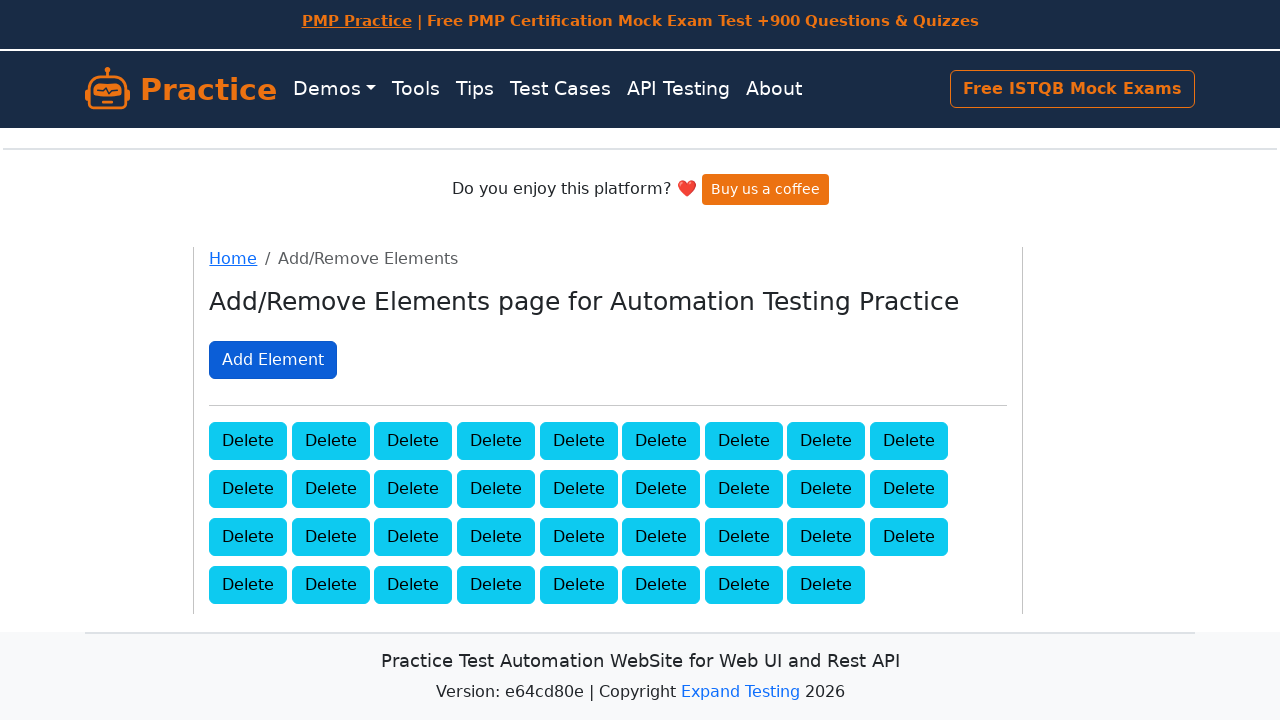

Clicked 'Add Element' button (iteration 36/100) at (273, 360) on xpath=//button[text()='Add Element']
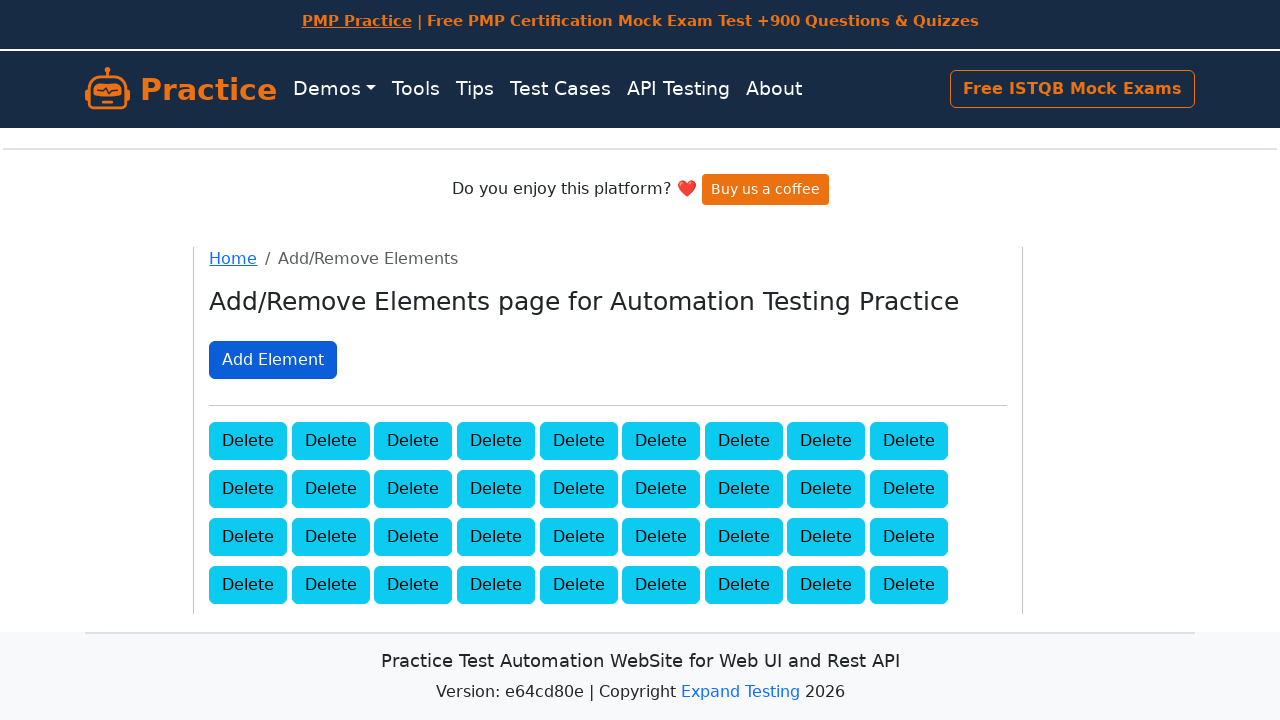

Clicked 'Add Element' button (iteration 37/100) at (273, 360) on xpath=//button[text()='Add Element']
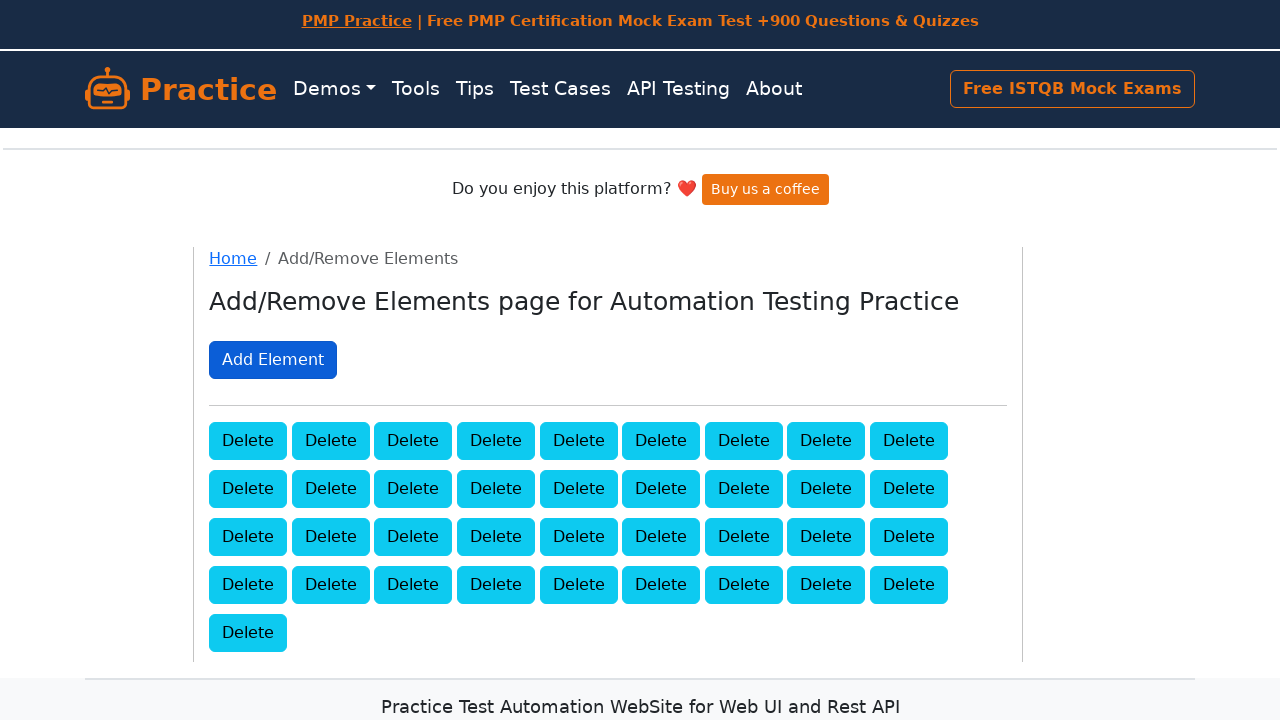

Clicked 'Add Element' button (iteration 38/100) at (273, 360) on xpath=//button[text()='Add Element']
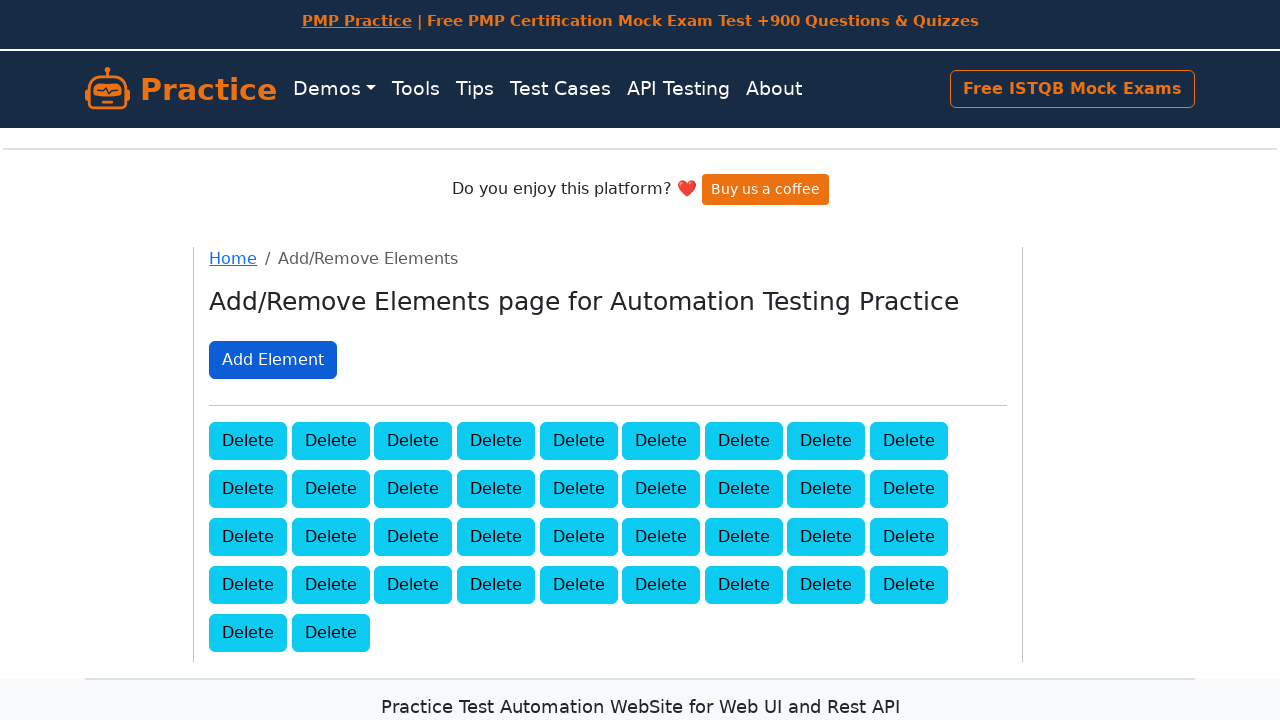

Clicked 'Add Element' button (iteration 39/100) at (273, 360) on xpath=//button[text()='Add Element']
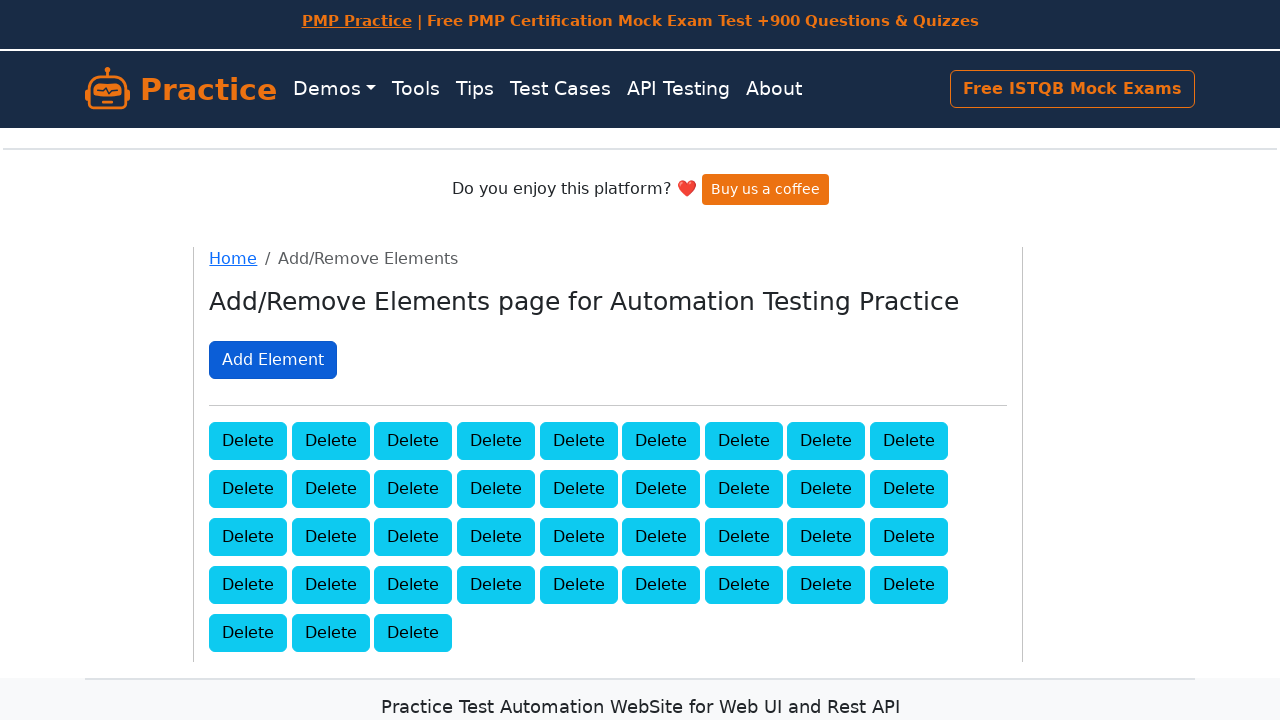

Clicked 'Add Element' button (iteration 40/100) at (273, 360) on xpath=//button[text()='Add Element']
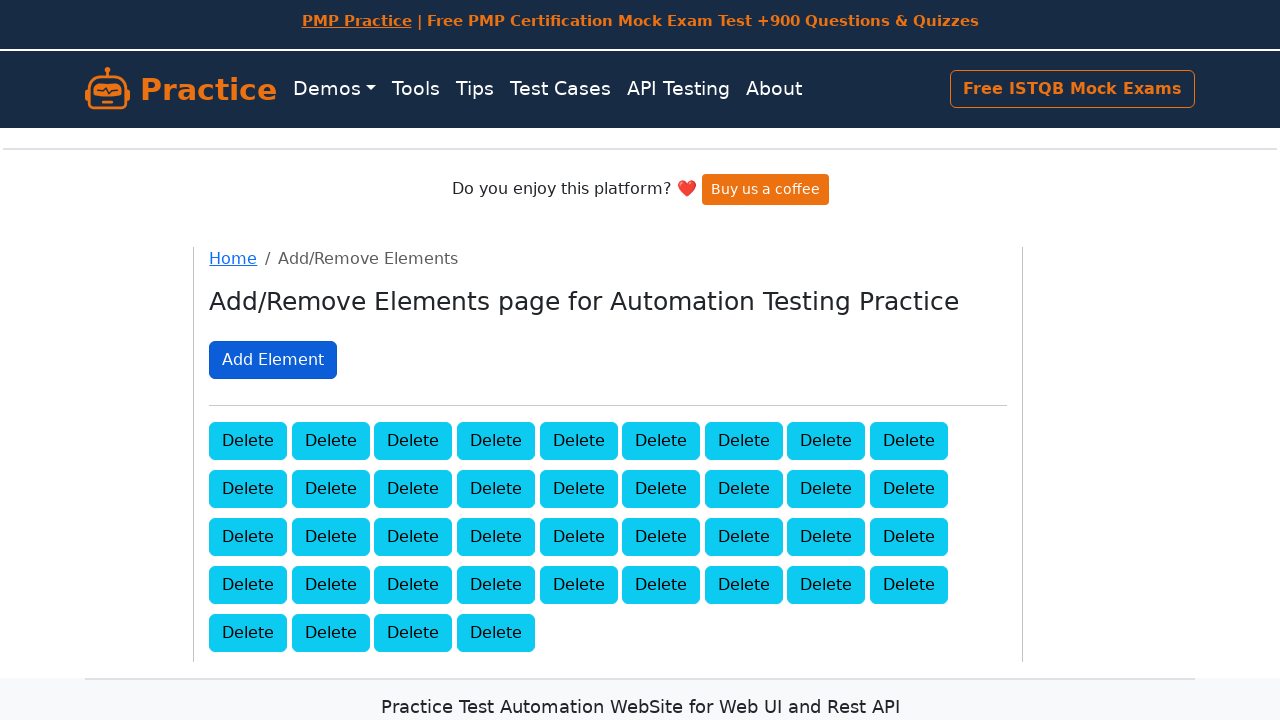

Clicked 'Add Element' button (iteration 41/100) at (273, 360) on xpath=//button[text()='Add Element']
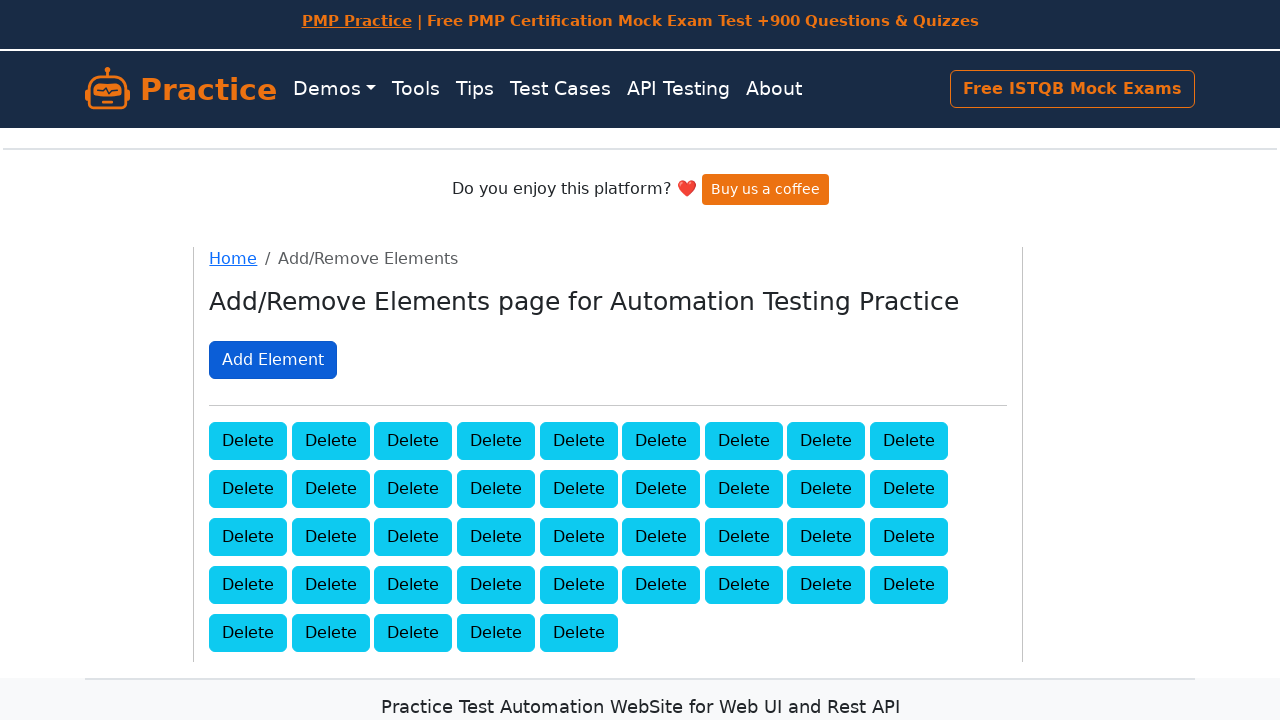

Clicked 'Add Element' button (iteration 42/100) at (273, 360) on xpath=//button[text()='Add Element']
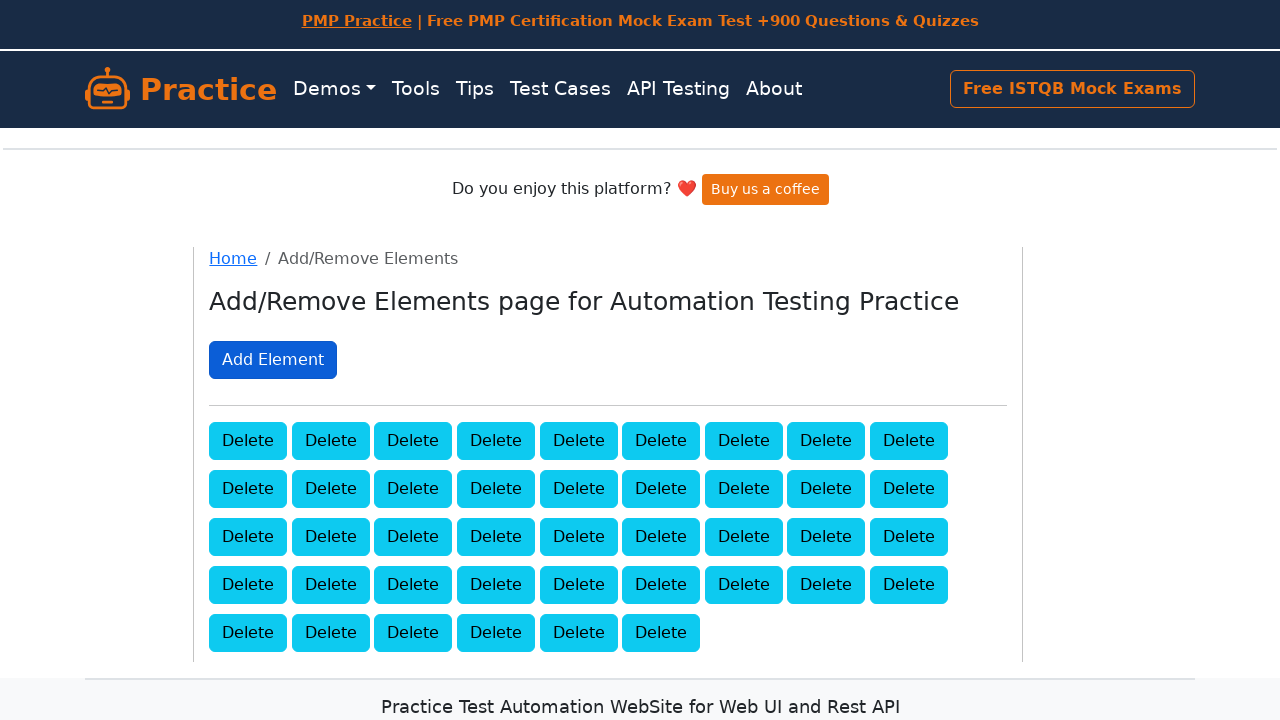

Clicked 'Add Element' button (iteration 43/100) at (273, 360) on xpath=//button[text()='Add Element']
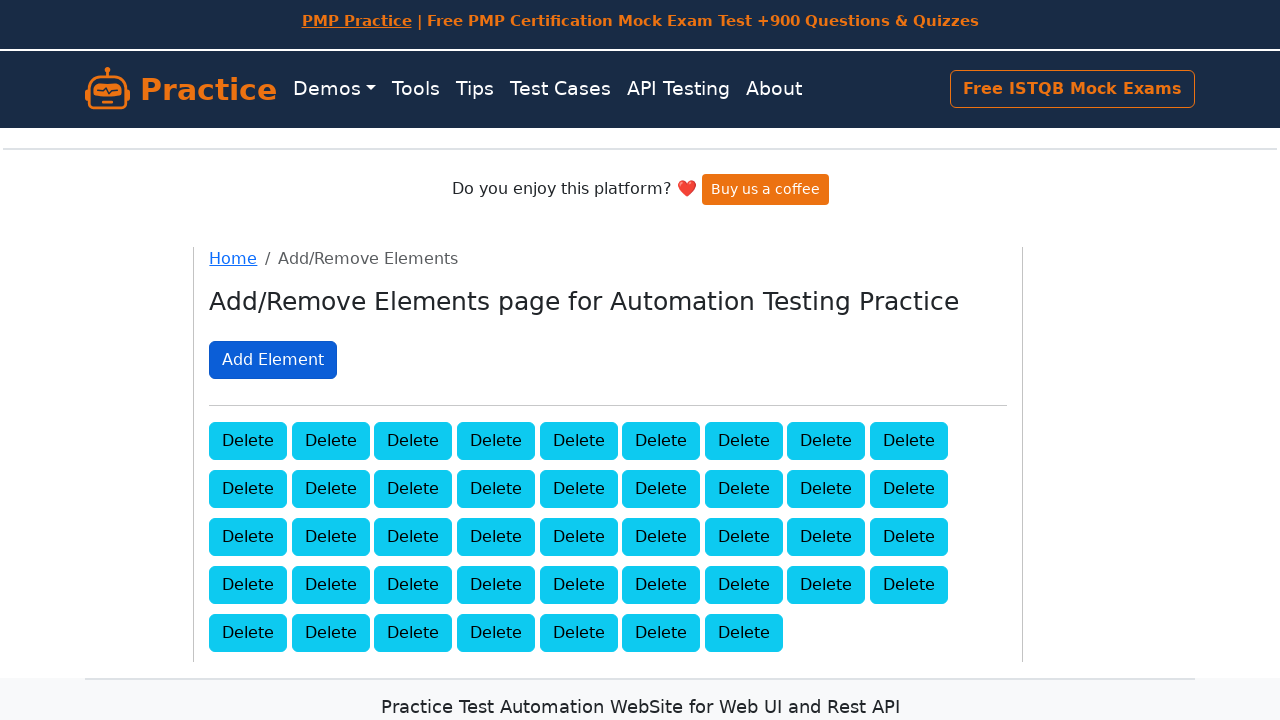

Clicked 'Add Element' button (iteration 44/100) at (273, 360) on xpath=//button[text()='Add Element']
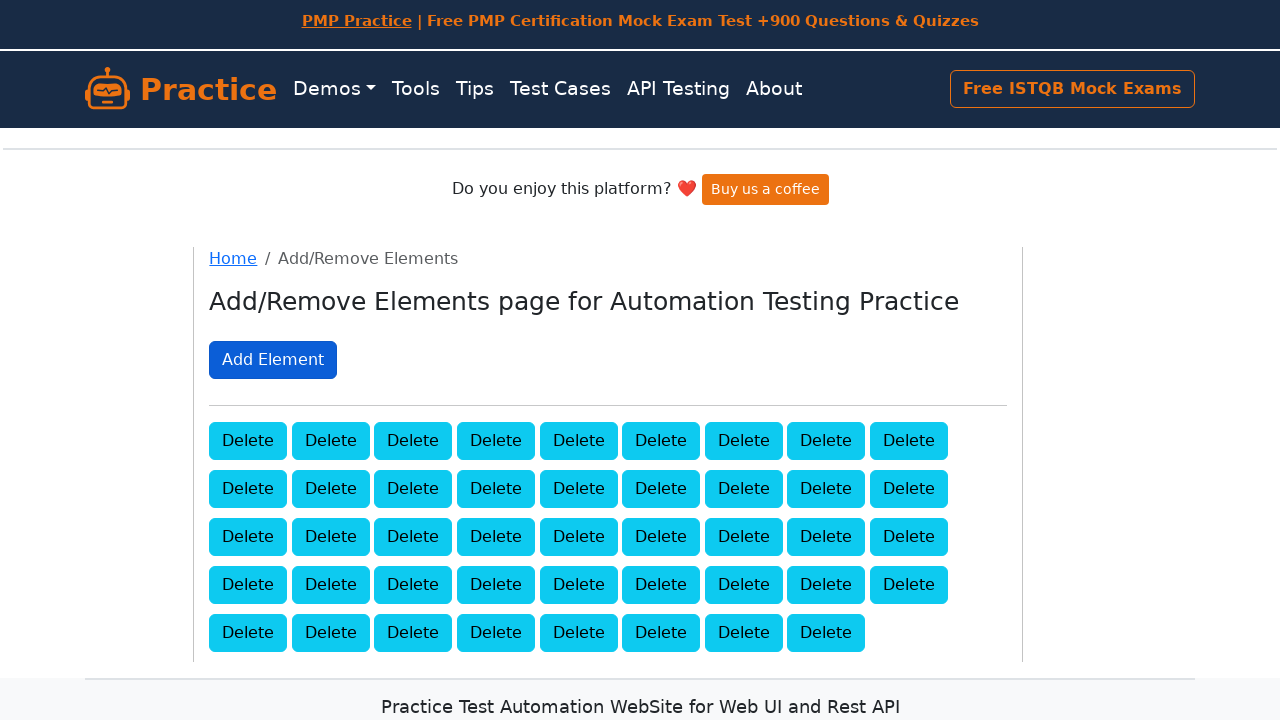

Clicked 'Add Element' button (iteration 45/100) at (273, 360) on xpath=//button[text()='Add Element']
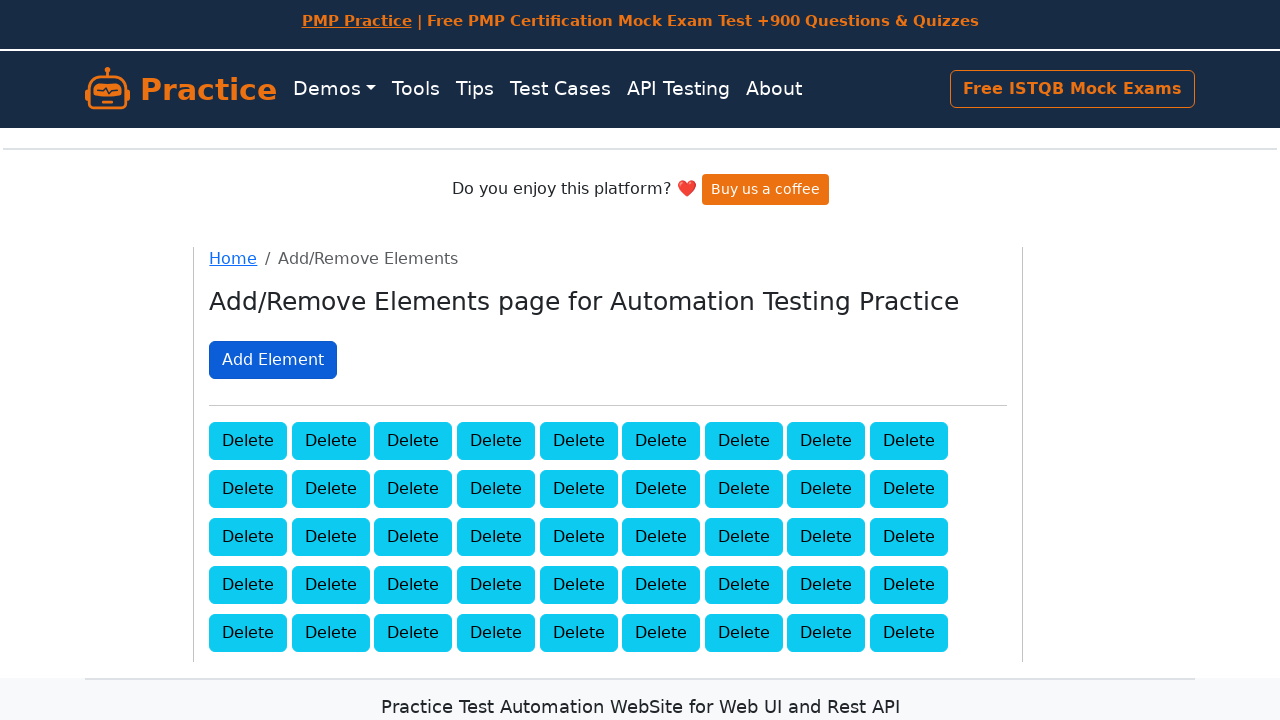

Clicked 'Add Element' button (iteration 46/100) at (273, 360) on xpath=//button[text()='Add Element']
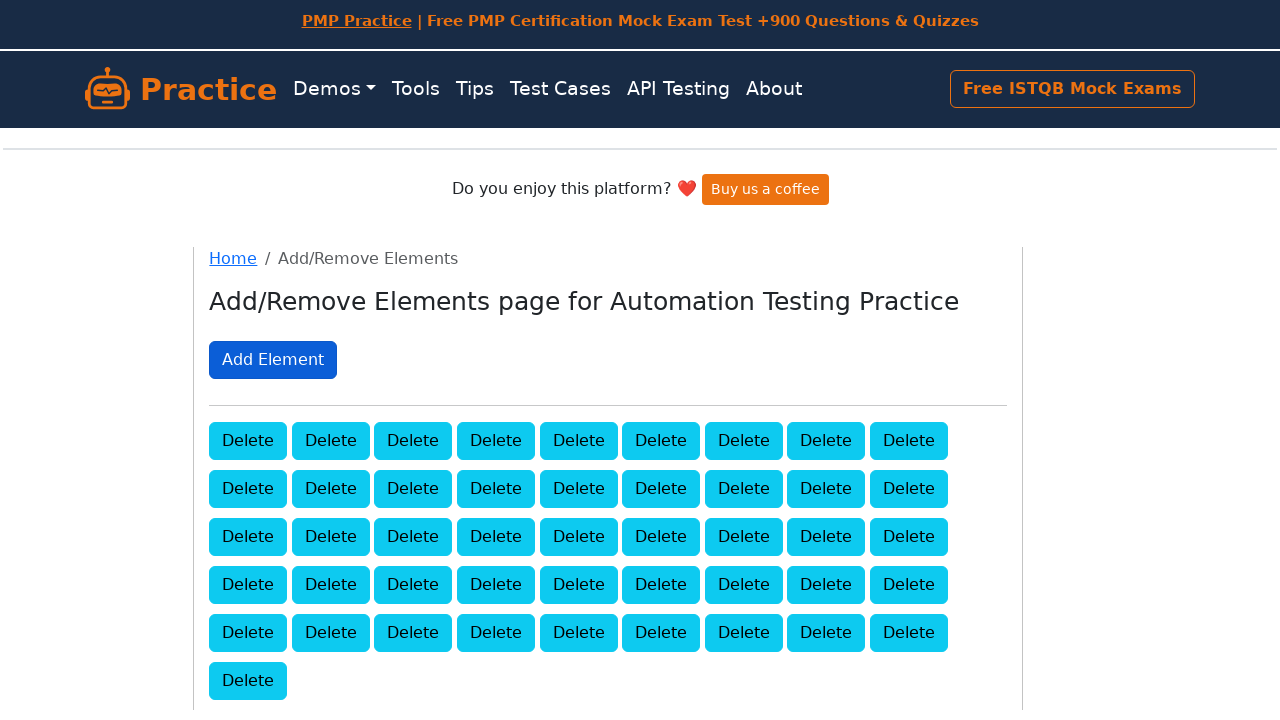

Clicked 'Add Element' button (iteration 47/100) at (273, 360) on xpath=//button[text()='Add Element']
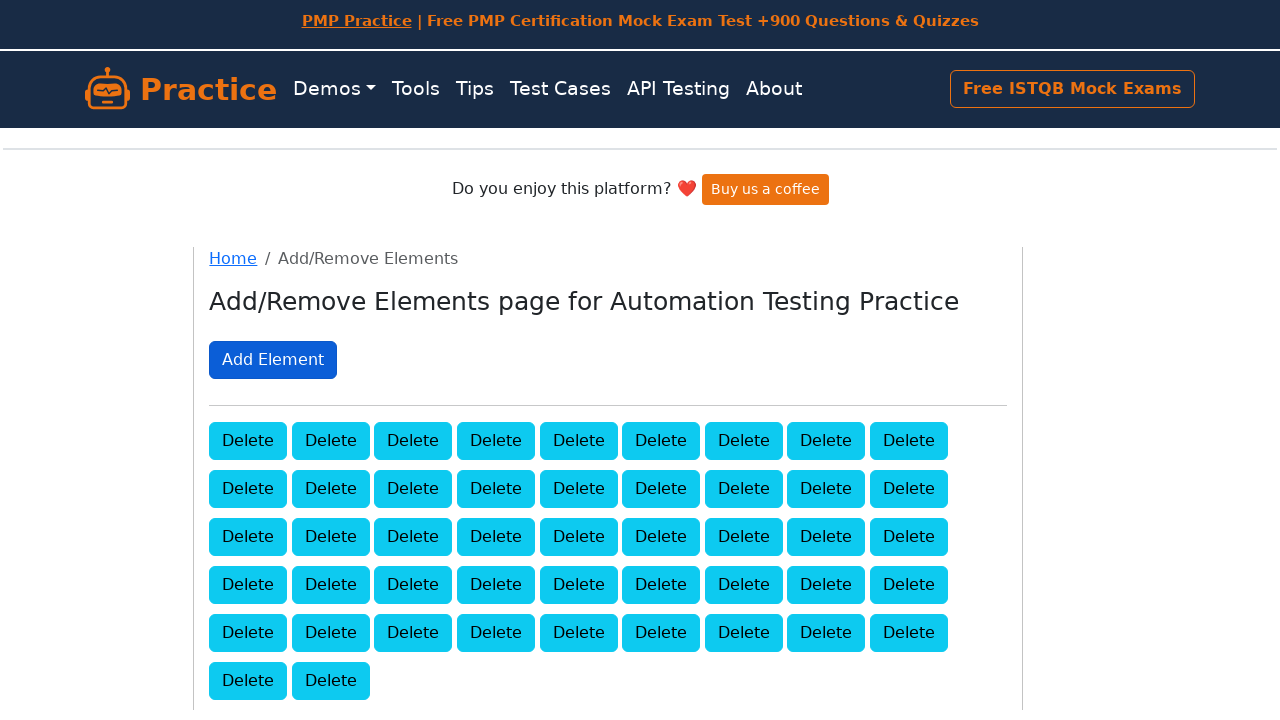

Clicked 'Add Element' button (iteration 48/100) at (273, 360) on xpath=//button[text()='Add Element']
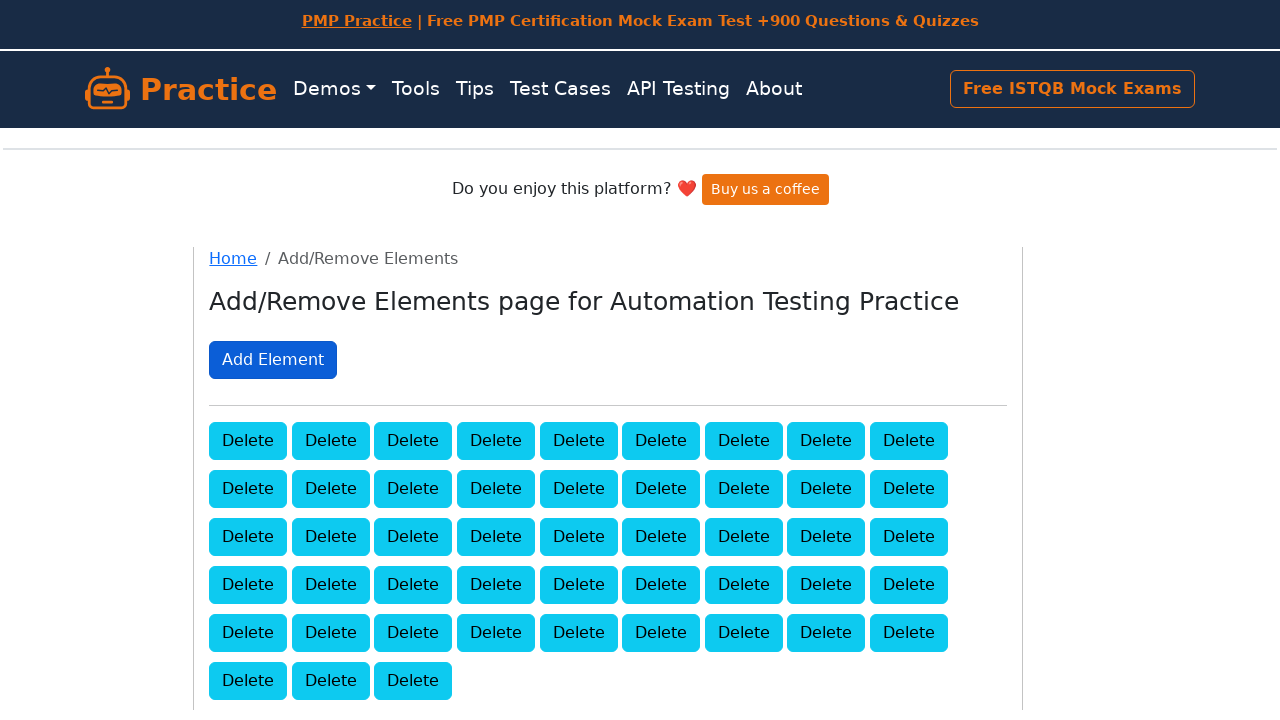

Clicked 'Add Element' button (iteration 49/100) at (273, 360) on xpath=//button[text()='Add Element']
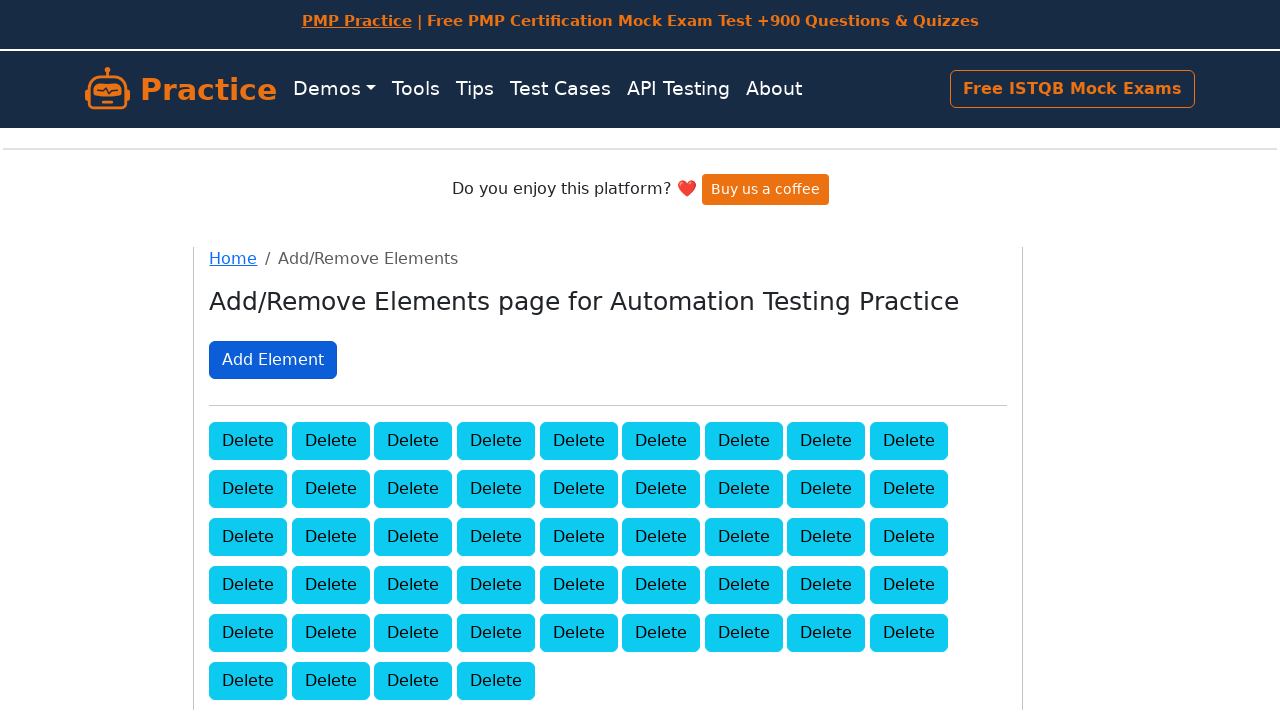

Clicked 'Add Element' button (iteration 50/100) at (273, 360) on xpath=//button[text()='Add Element']
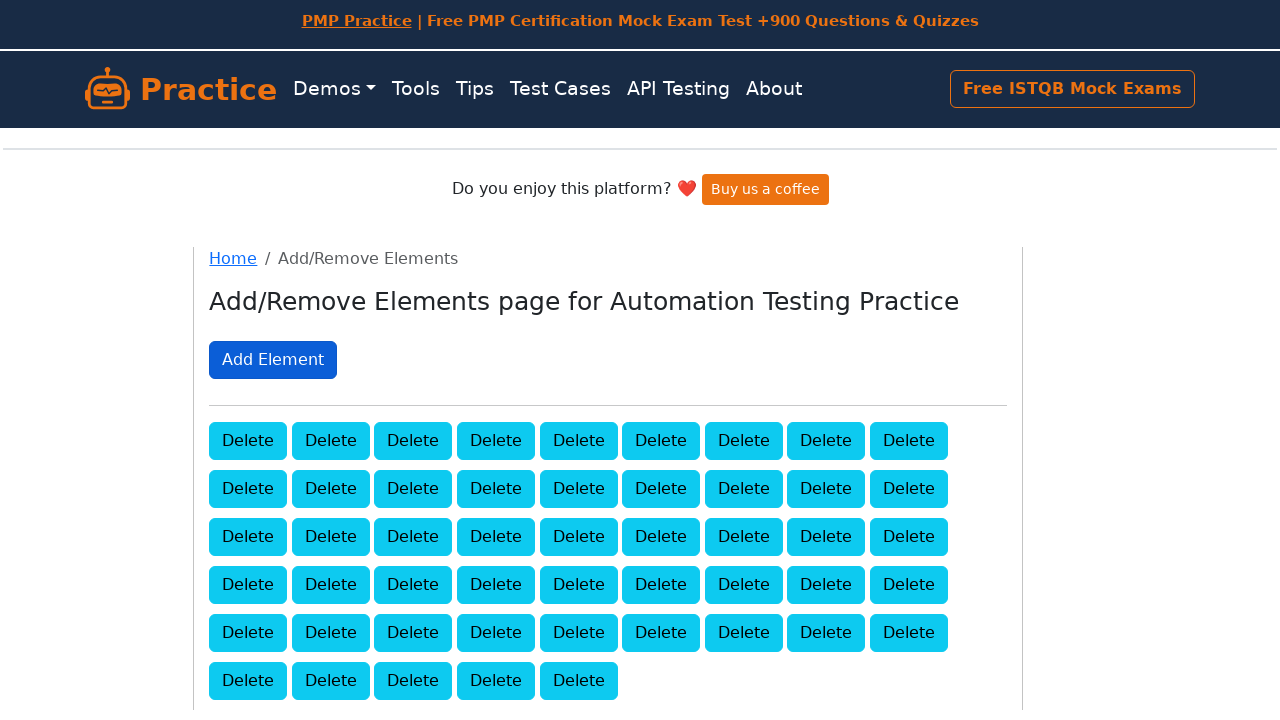

Clicked 'Add Element' button (iteration 51/100) at (273, 360) on xpath=//button[text()='Add Element']
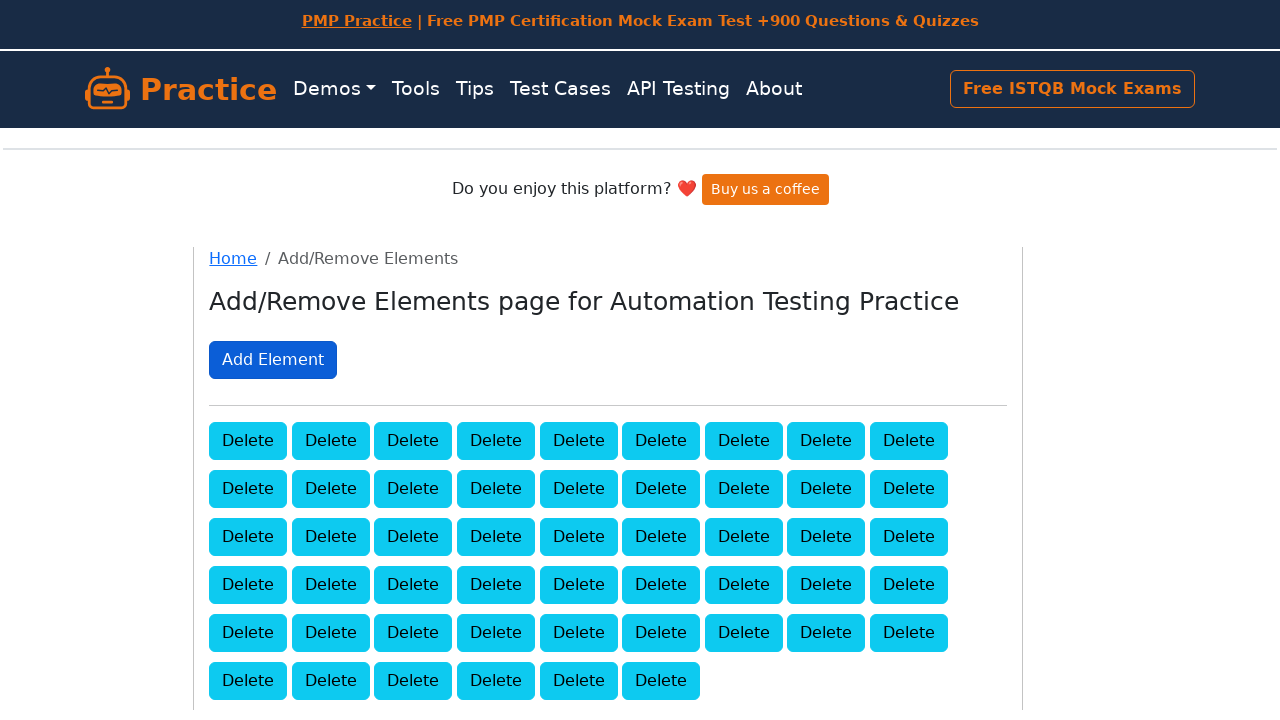

Clicked 'Add Element' button (iteration 52/100) at (273, 360) on xpath=//button[text()='Add Element']
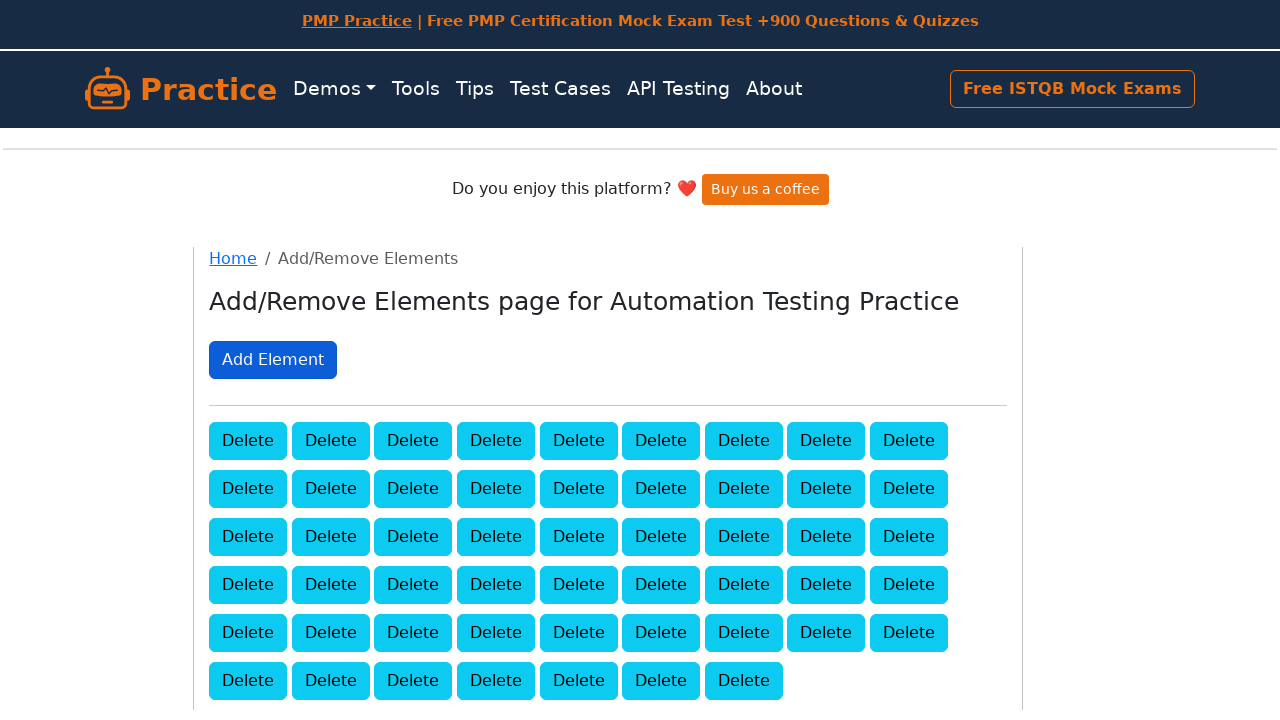

Clicked 'Add Element' button (iteration 53/100) at (273, 360) on xpath=//button[text()='Add Element']
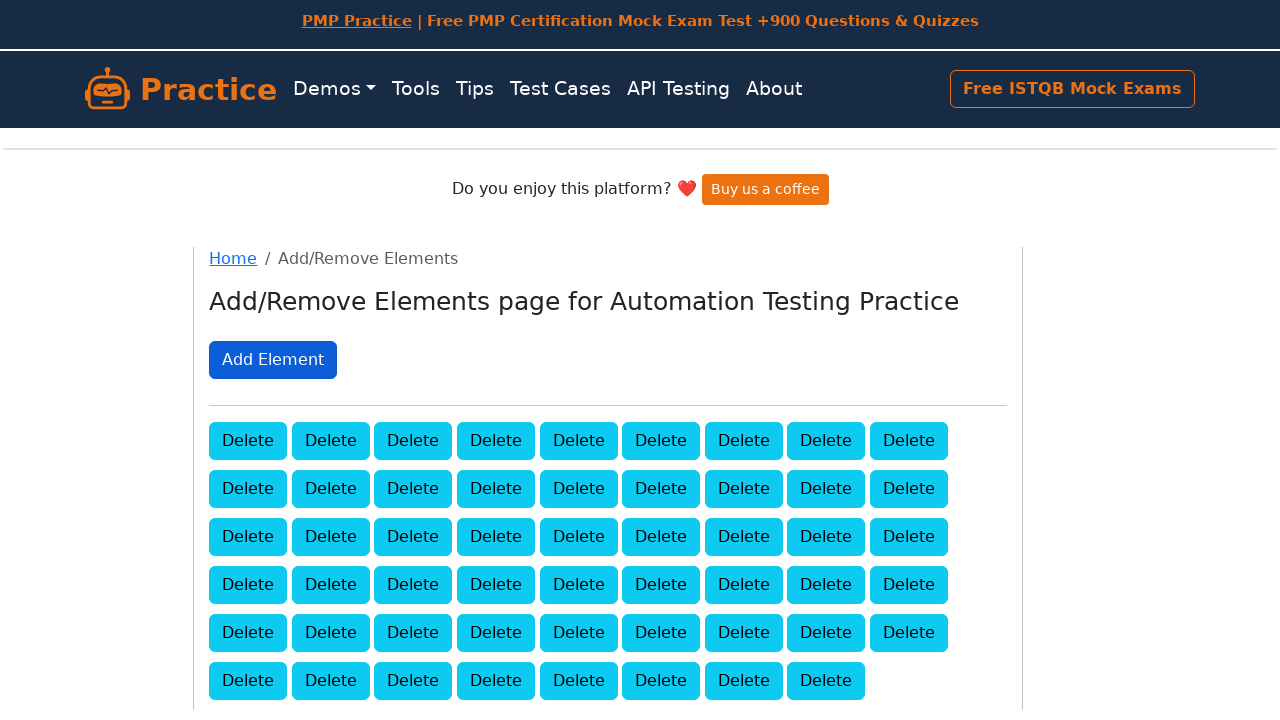

Clicked 'Add Element' button (iteration 54/100) at (273, 360) on xpath=//button[text()='Add Element']
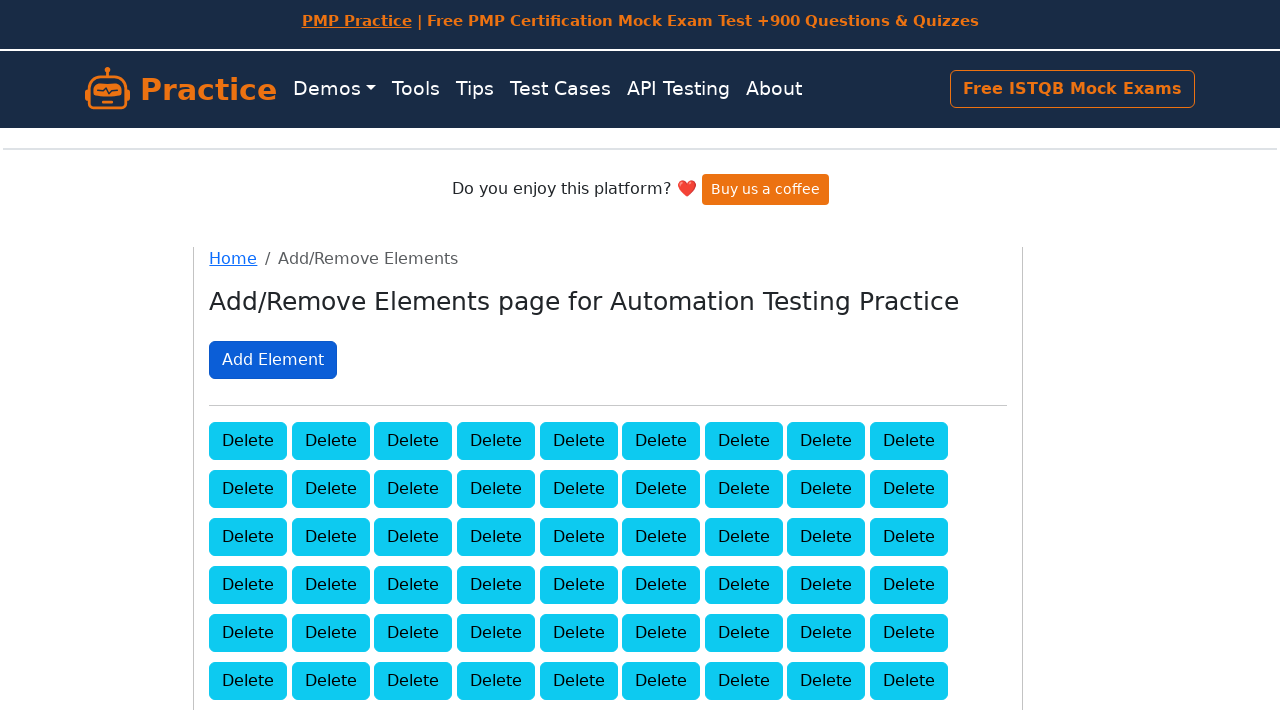

Clicked 'Add Element' button (iteration 55/100) at (273, 360) on xpath=//button[text()='Add Element']
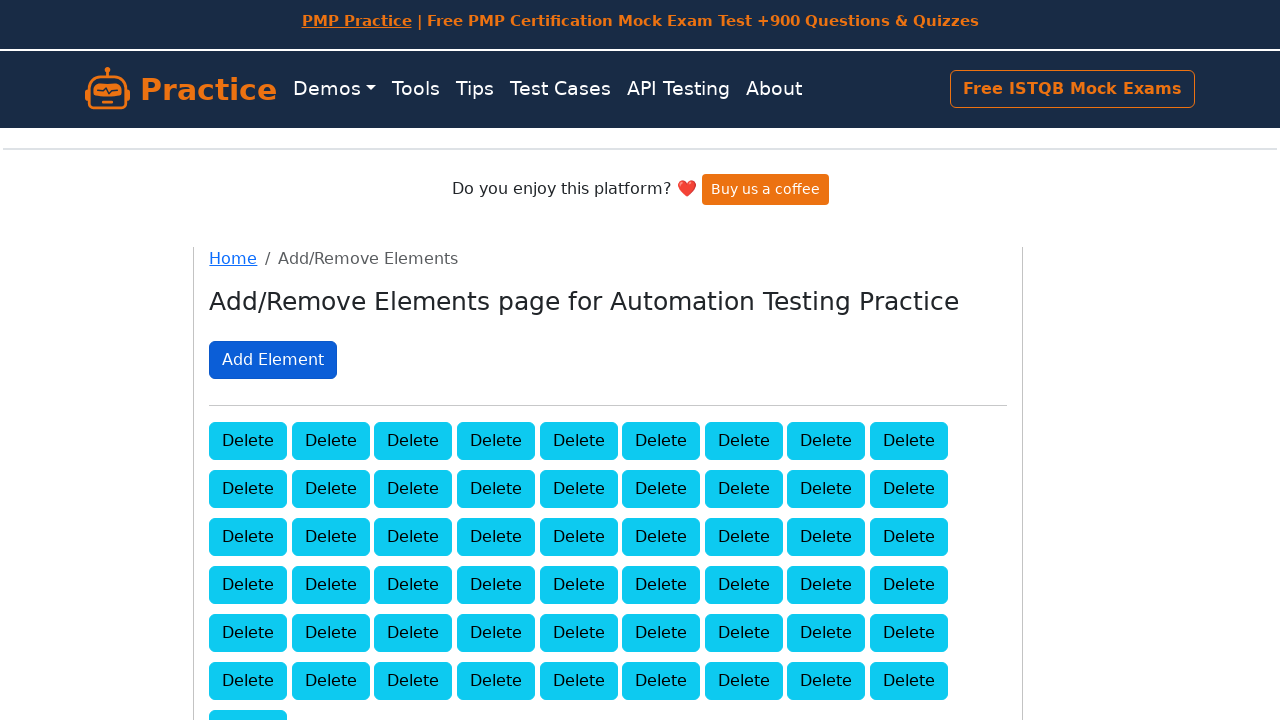

Clicked 'Add Element' button (iteration 56/100) at (273, 360) on xpath=//button[text()='Add Element']
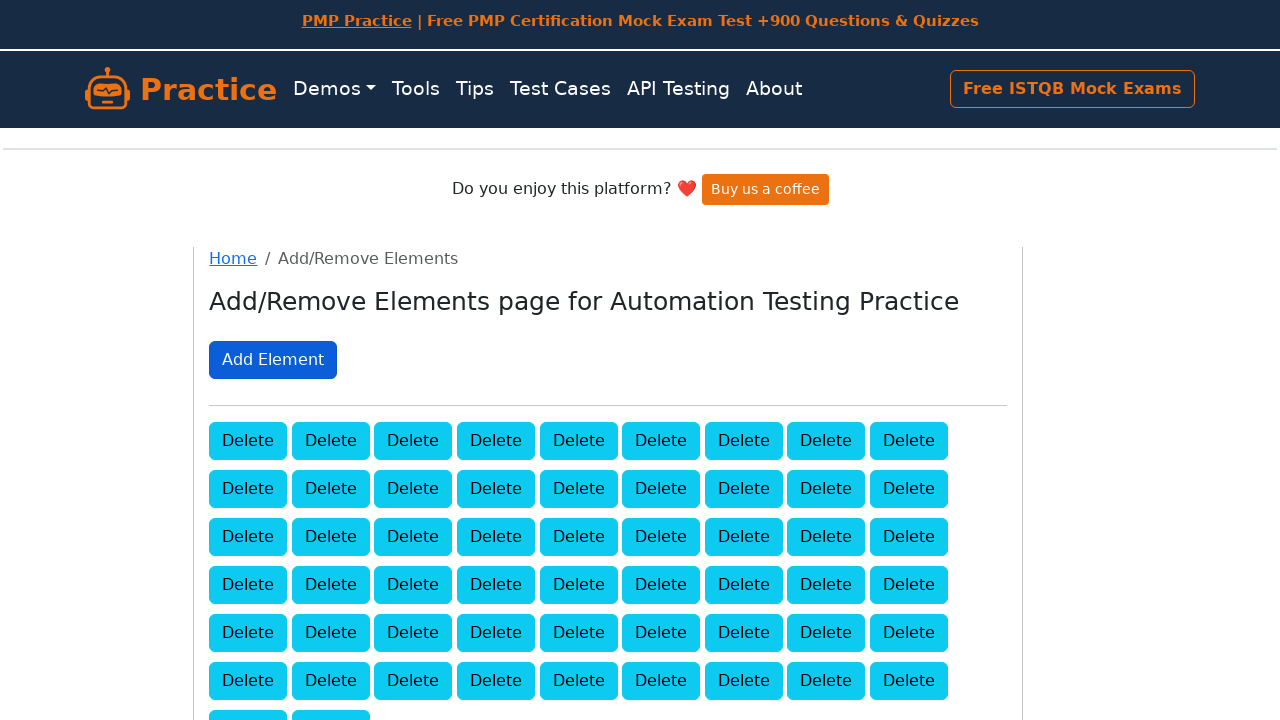

Clicked 'Add Element' button (iteration 57/100) at (273, 360) on xpath=//button[text()='Add Element']
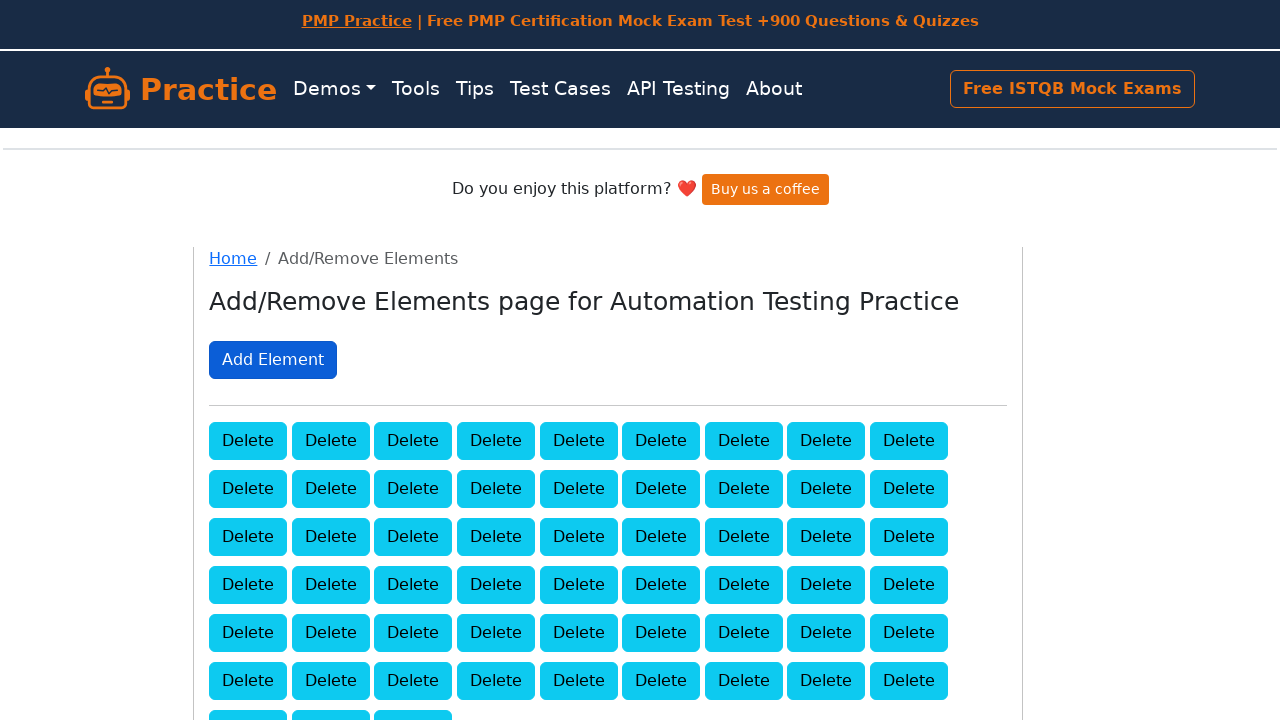

Clicked 'Add Element' button (iteration 58/100) at (273, 360) on xpath=//button[text()='Add Element']
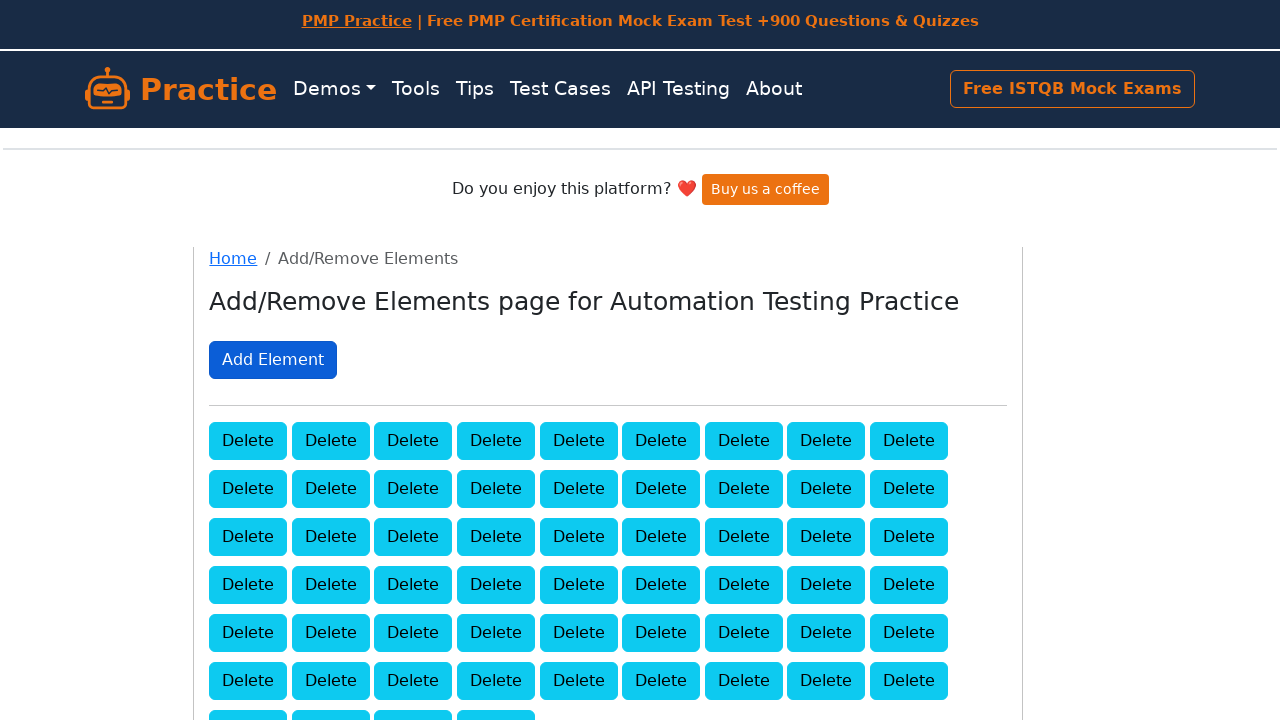

Clicked 'Add Element' button (iteration 59/100) at (273, 360) on xpath=//button[text()='Add Element']
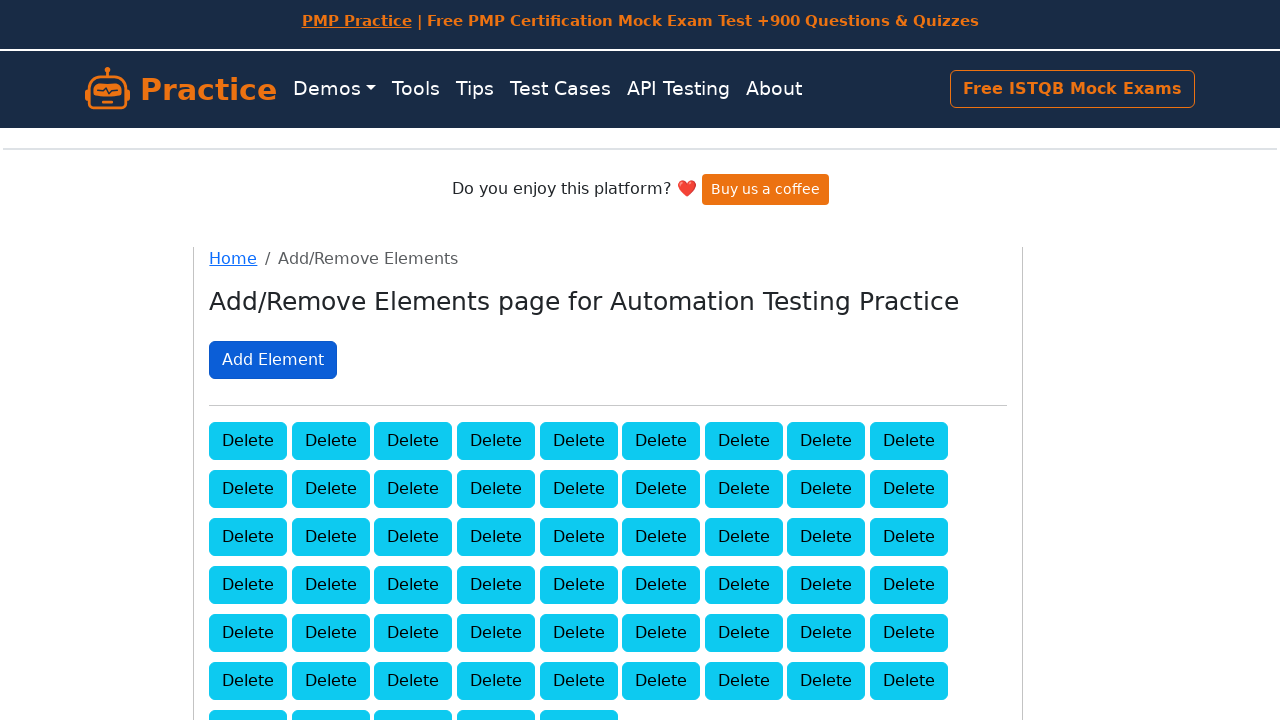

Clicked 'Add Element' button (iteration 60/100) at (273, 360) on xpath=//button[text()='Add Element']
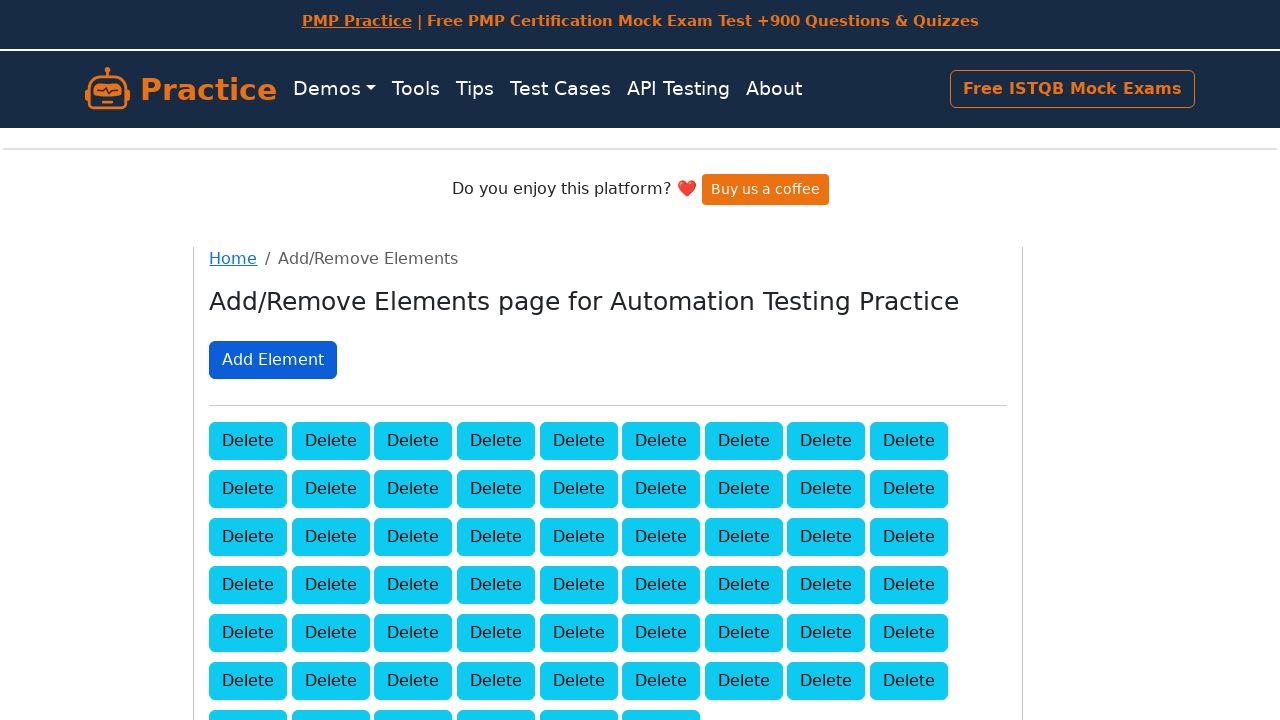

Clicked 'Add Element' button (iteration 61/100) at (273, 360) on xpath=//button[text()='Add Element']
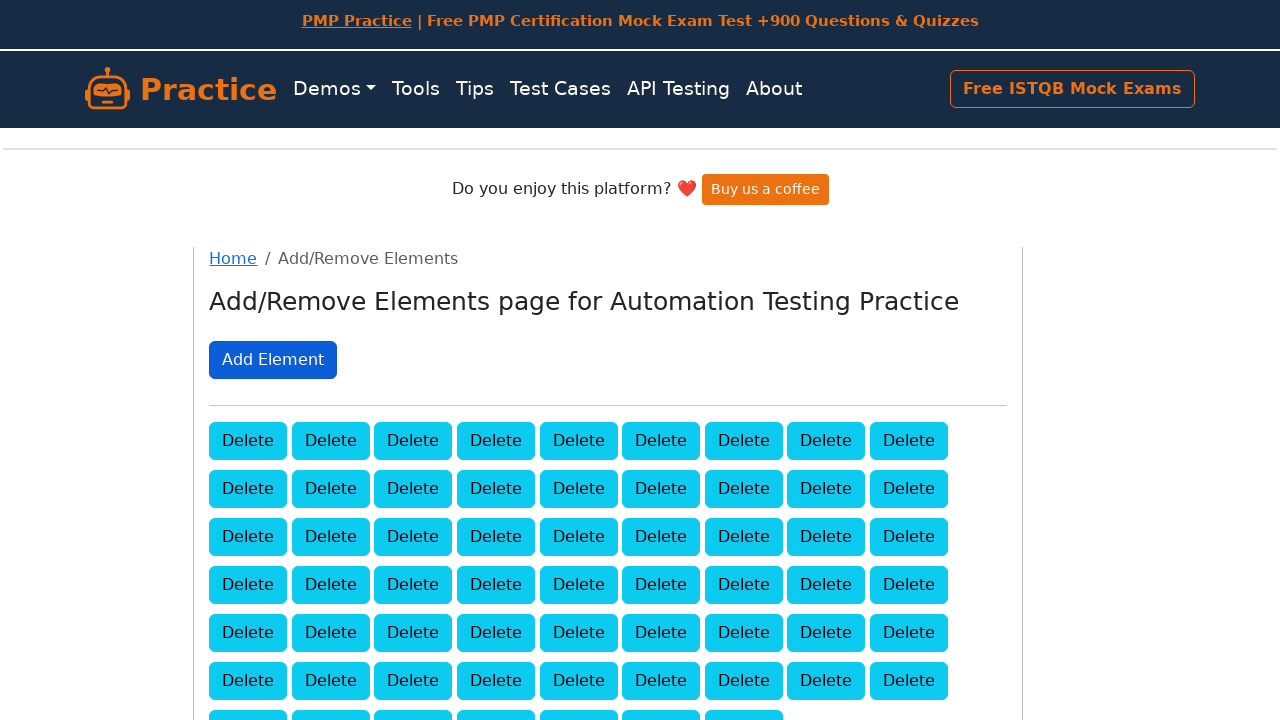

Clicked 'Add Element' button (iteration 62/100) at (273, 360) on xpath=//button[text()='Add Element']
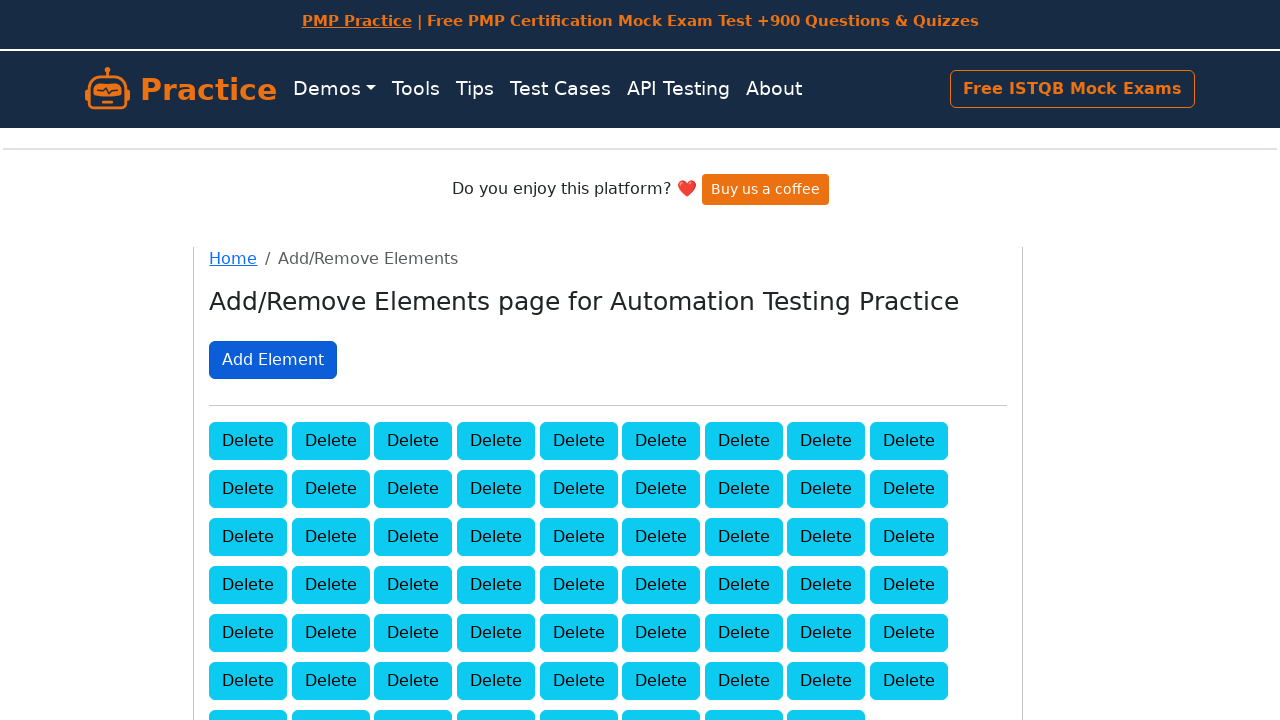

Clicked 'Add Element' button (iteration 63/100) at (273, 360) on xpath=//button[text()='Add Element']
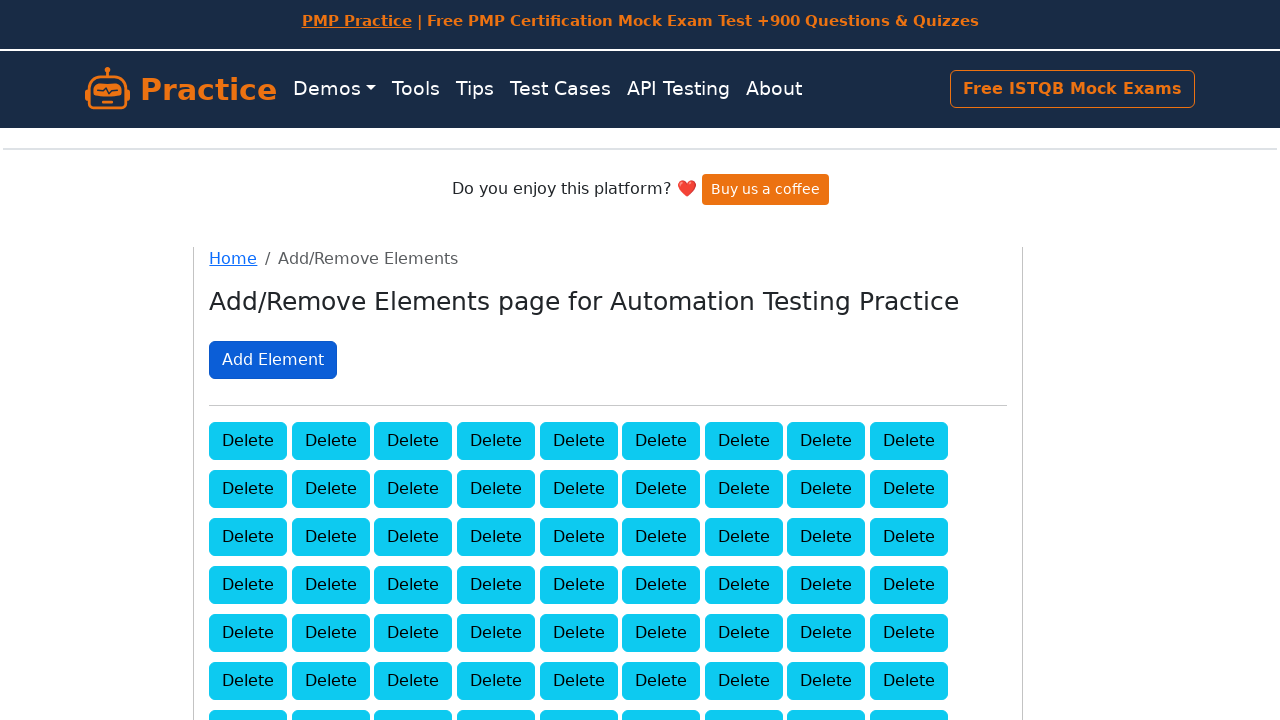

Clicked 'Add Element' button (iteration 64/100) at (273, 360) on xpath=//button[text()='Add Element']
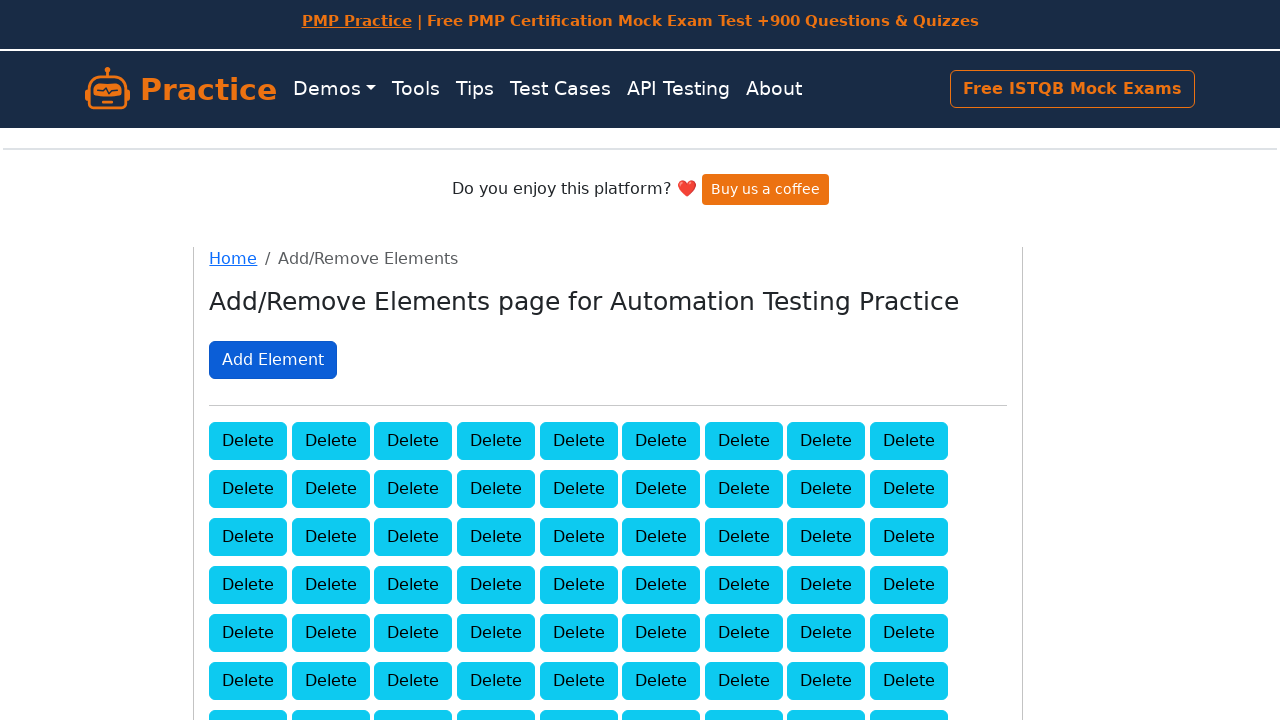

Clicked 'Add Element' button (iteration 65/100) at (273, 360) on xpath=//button[text()='Add Element']
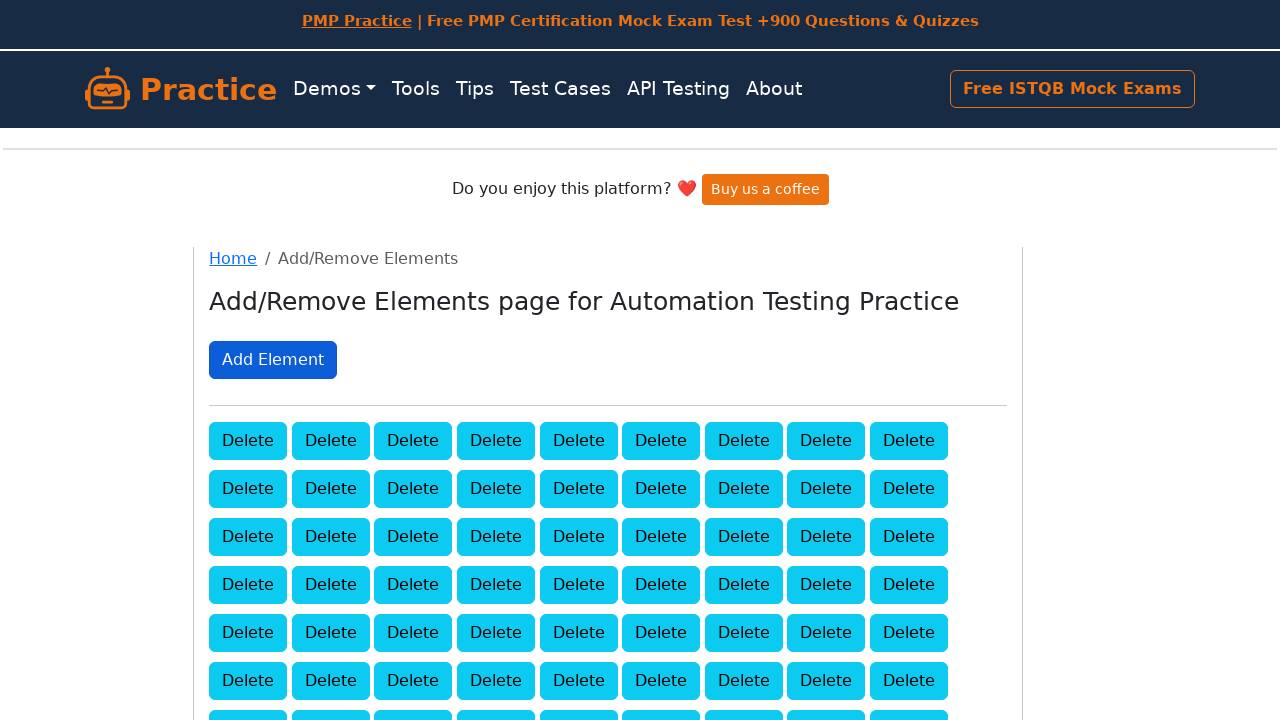

Clicked 'Add Element' button (iteration 66/100) at (273, 360) on xpath=//button[text()='Add Element']
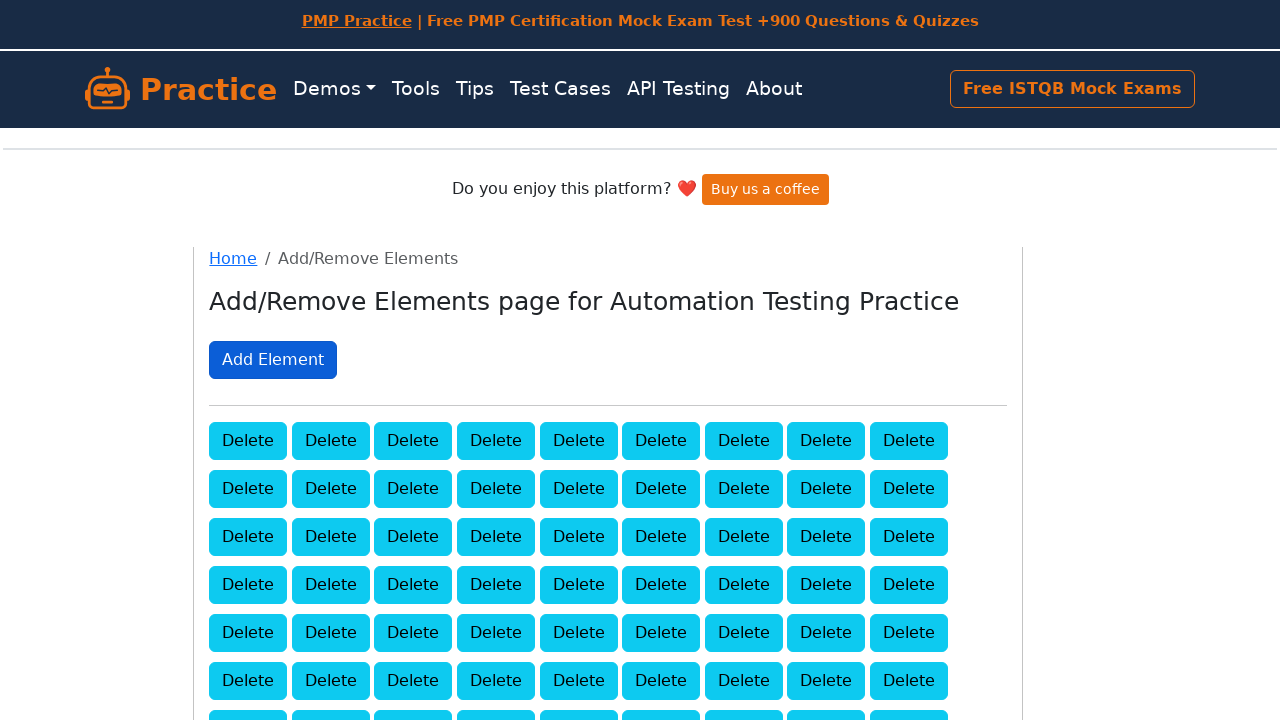

Clicked 'Add Element' button (iteration 67/100) at (273, 360) on xpath=//button[text()='Add Element']
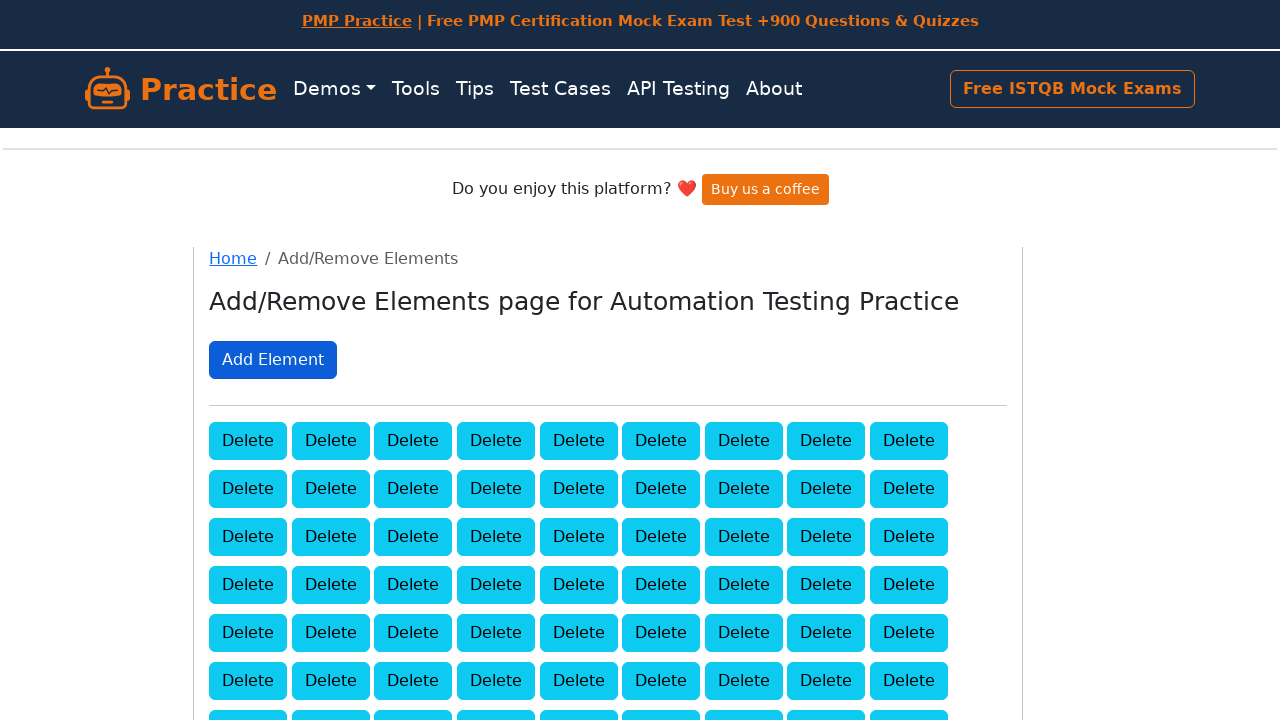

Clicked 'Add Element' button (iteration 68/100) at (273, 360) on xpath=//button[text()='Add Element']
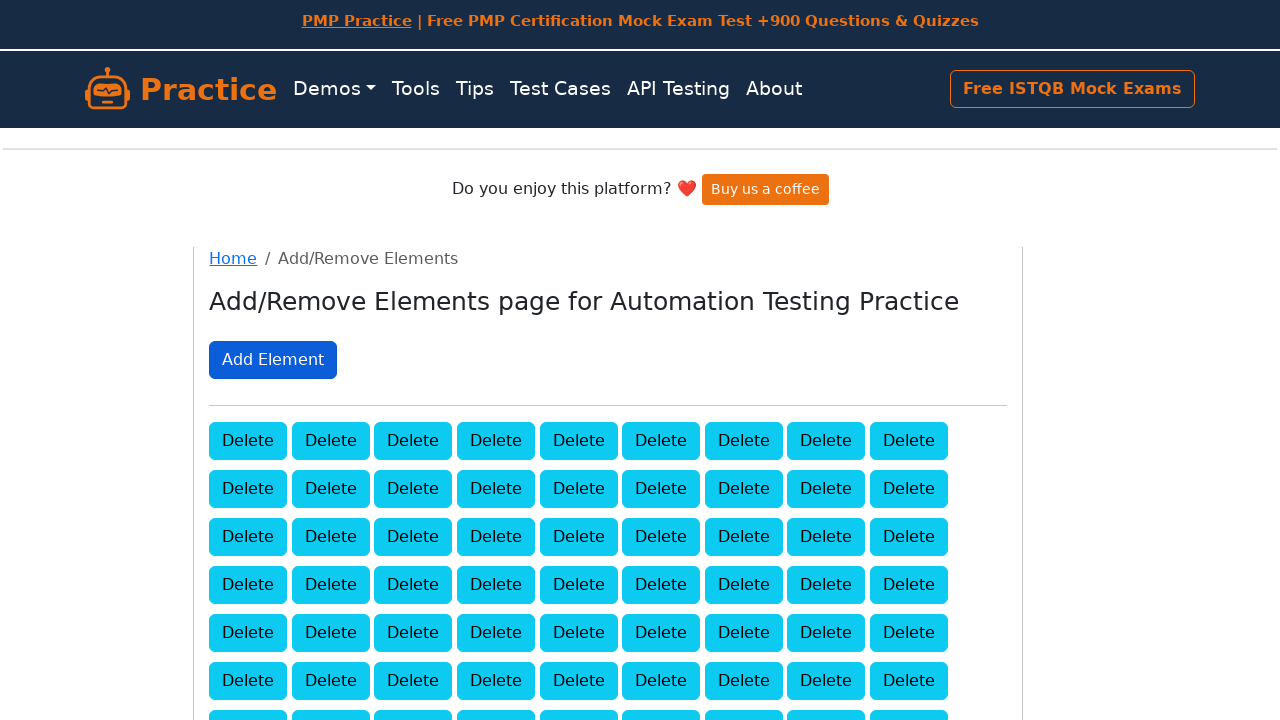

Clicked 'Add Element' button (iteration 69/100) at (273, 360) on xpath=//button[text()='Add Element']
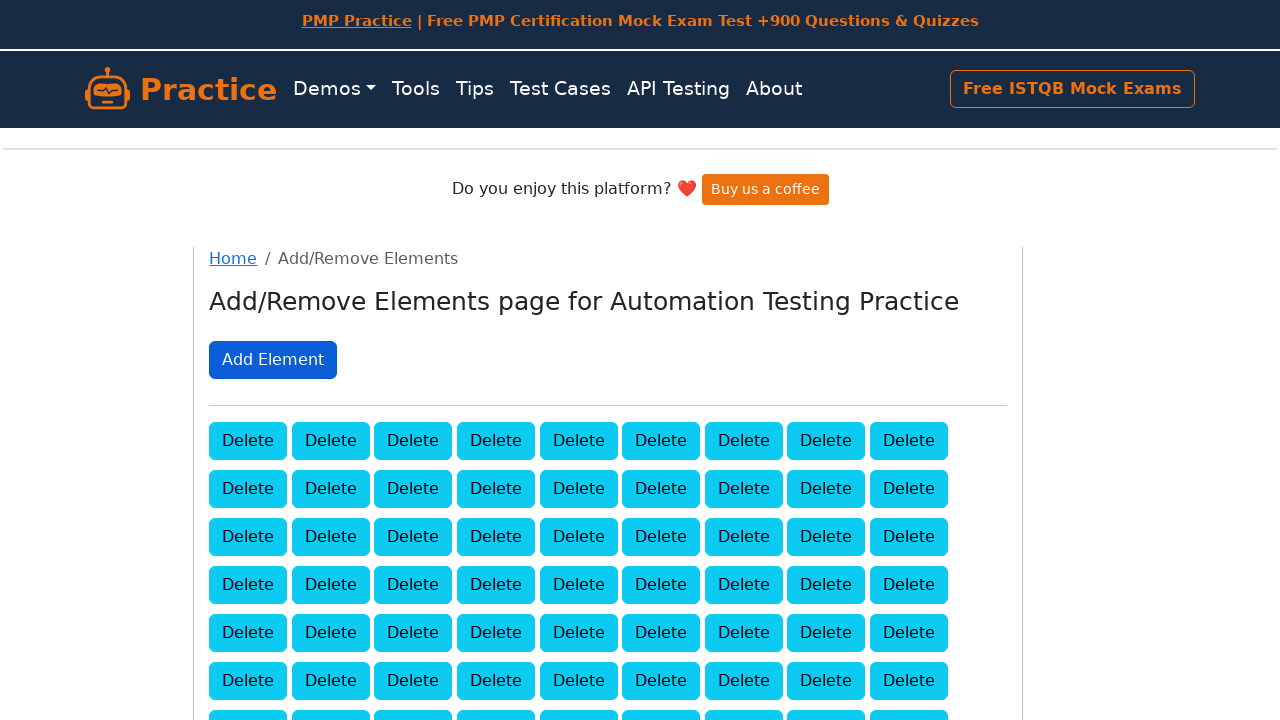

Clicked 'Add Element' button (iteration 70/100) at (273, 360) on xpath=//button[text()='Add Element']
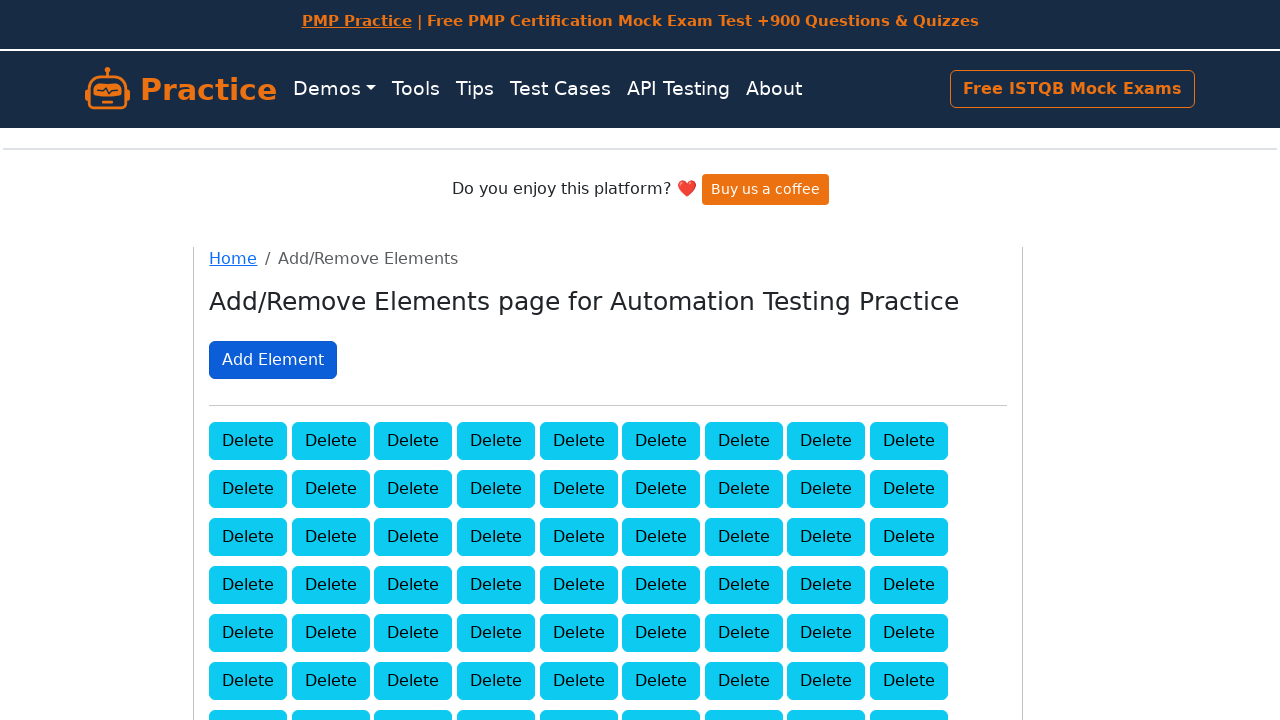

Clicked 'Add Element' button (iteration 71/100) at (273, 360) on xpath=//button[text()='Add Element']
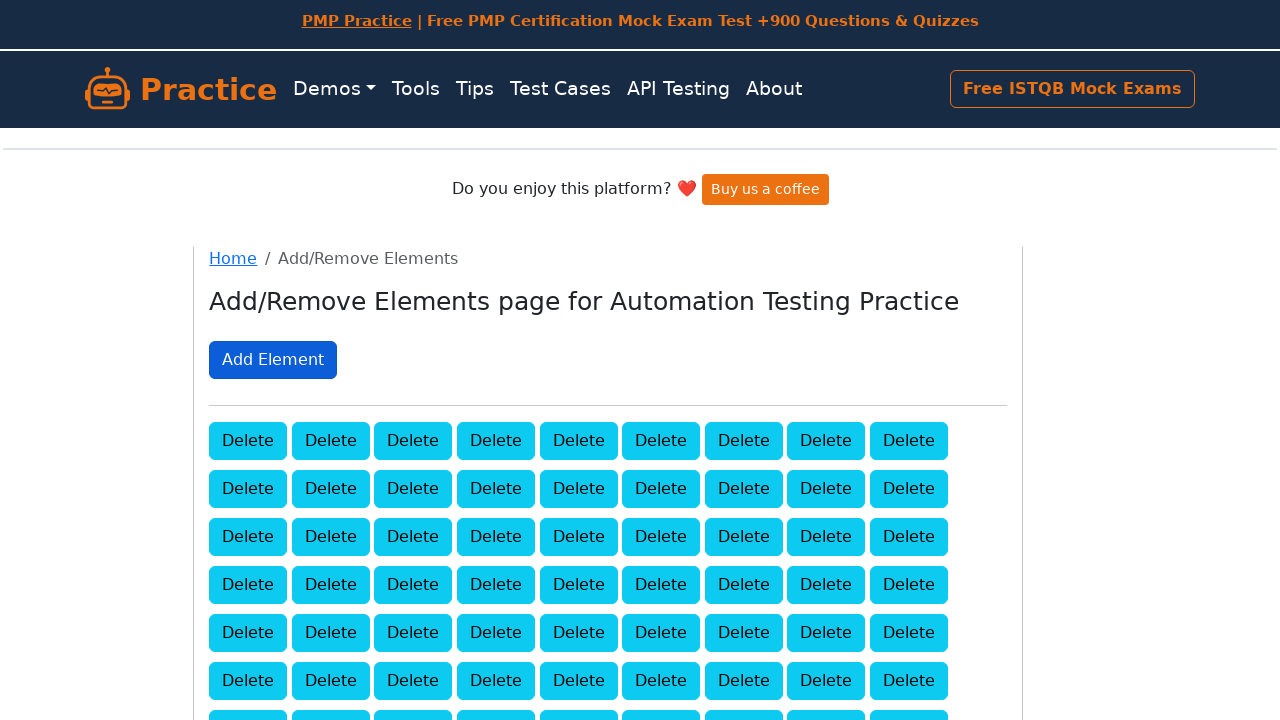

Clicked 'Add Element' button (iteration 72/100) at (273, 360) on xpath=//button[text()='Add Element']
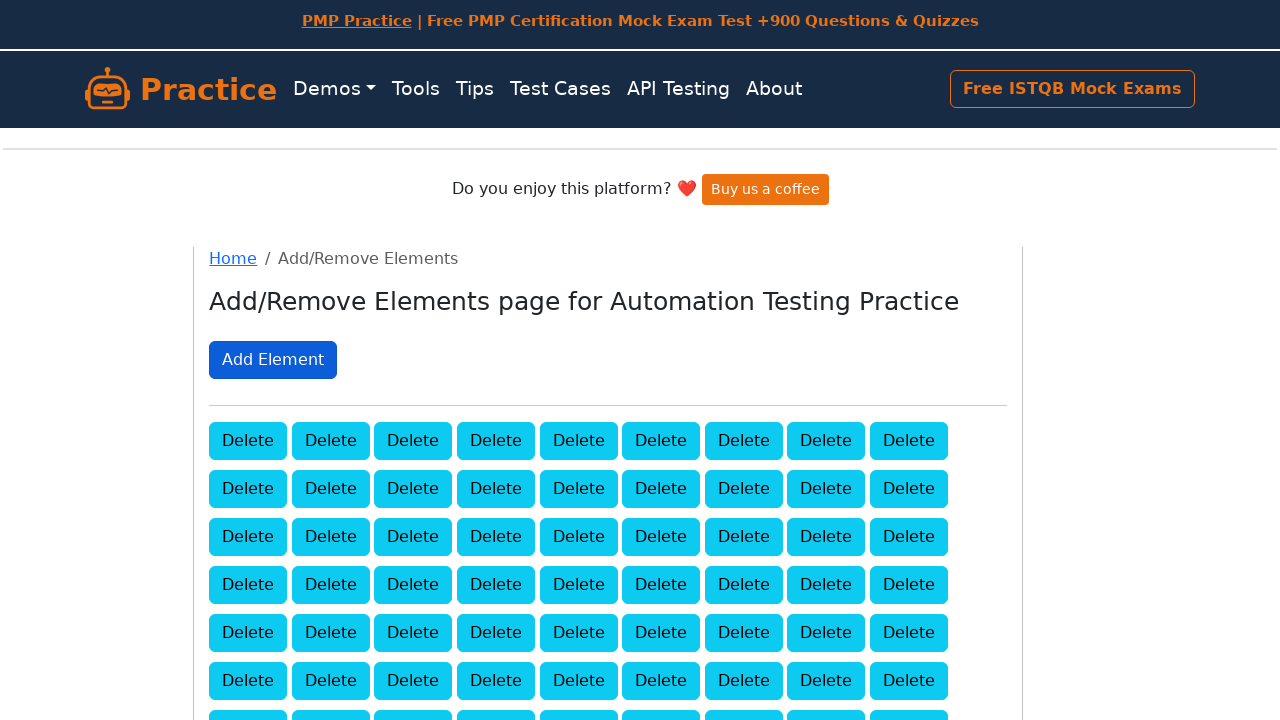

Clicked 'Add Element' button (iteration 73/100) at (273, 360) on xpath=//button[text()='Add Element']
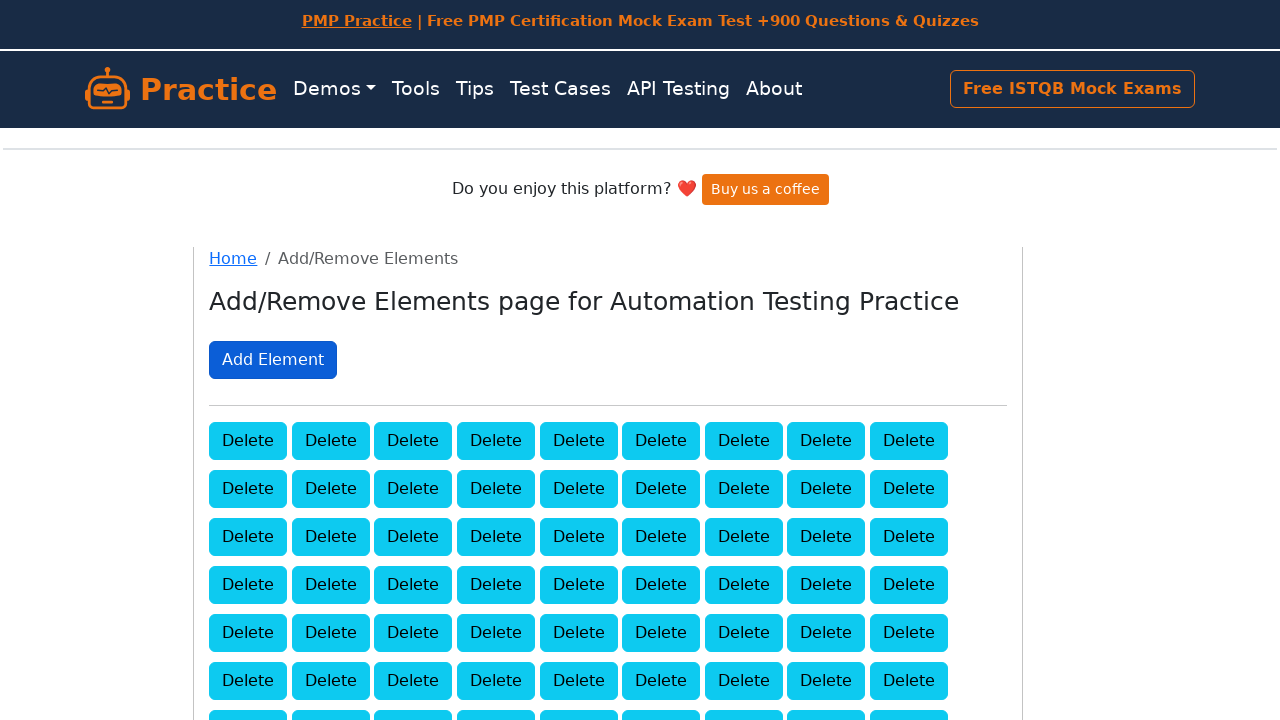

Clicked 'Add Element' button (iteration 74/100) at (273, 360) on xpath=//button[text()='Add Element']
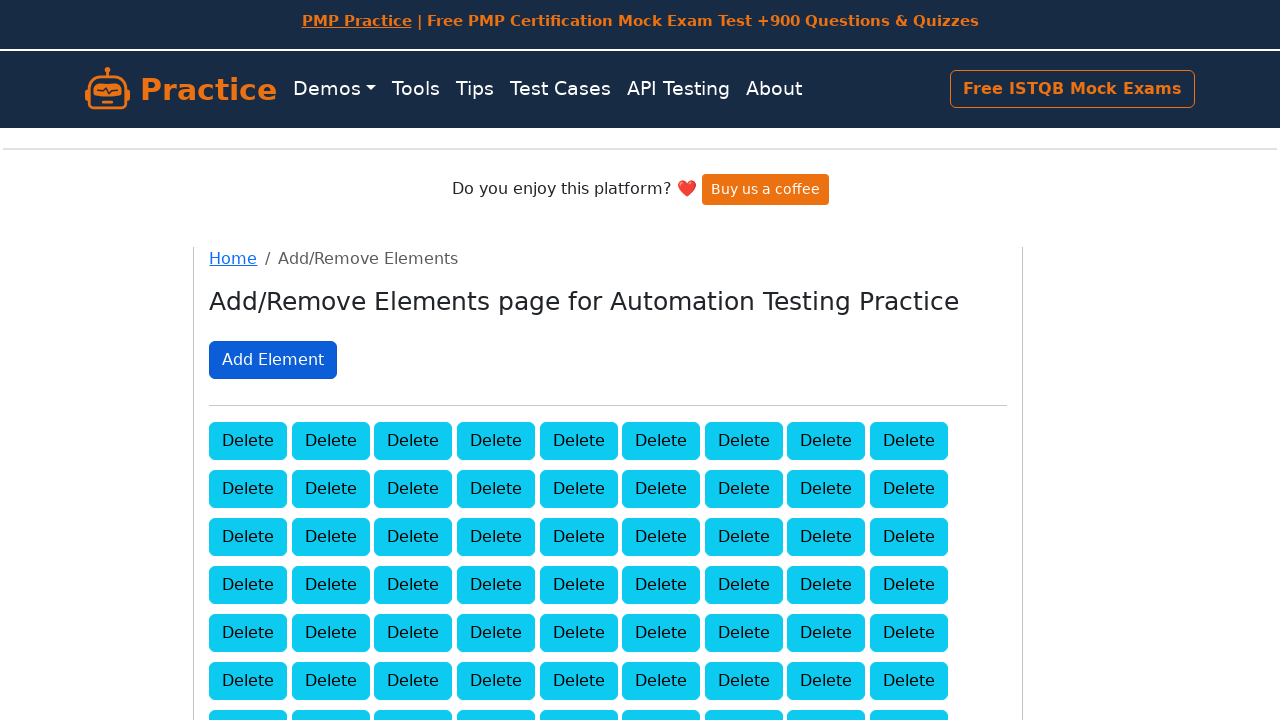

Clicked 'Add Element' button (iteration 75/100) at (273, 360) on xpath=//button[text()='Add Element']
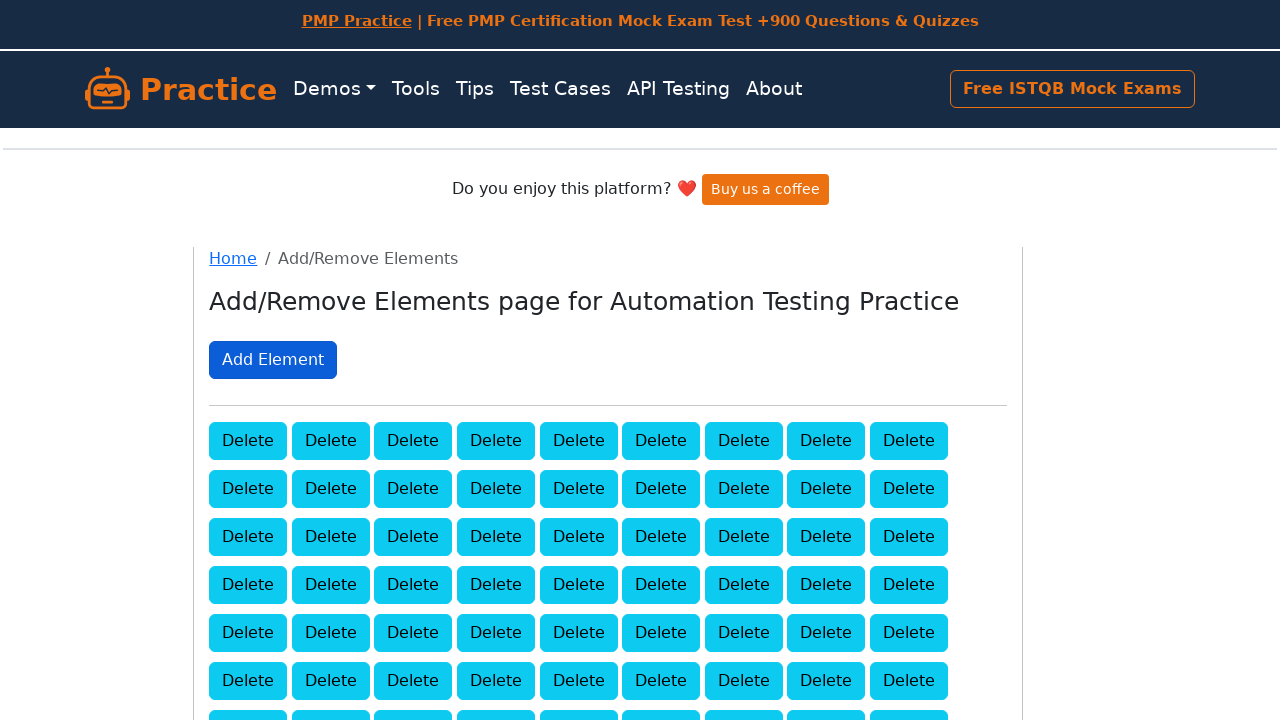

Clicked 'Add Element' button (iteration 76/100) at (273, 360) on xpath=//button[text()='Add Element']
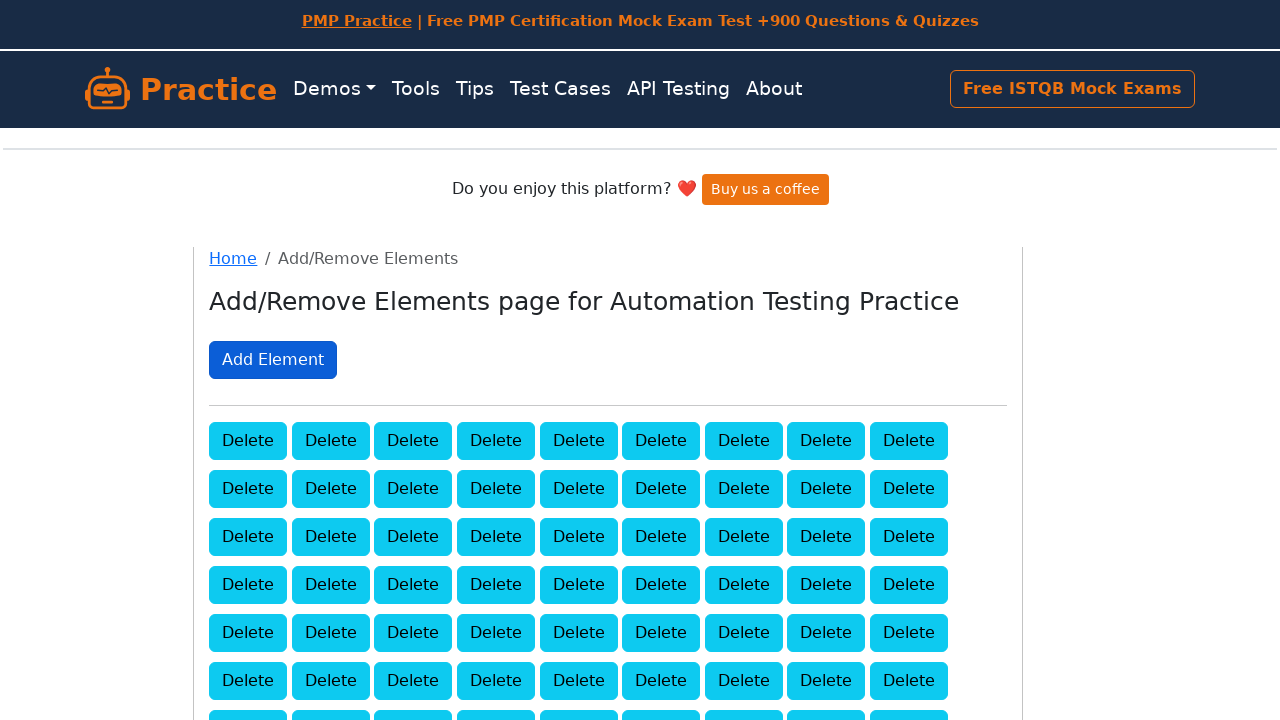

Clicked 'Add Element' button (iteration 77/100) at (273, 360) on xpath=//button[text()='Add Element']
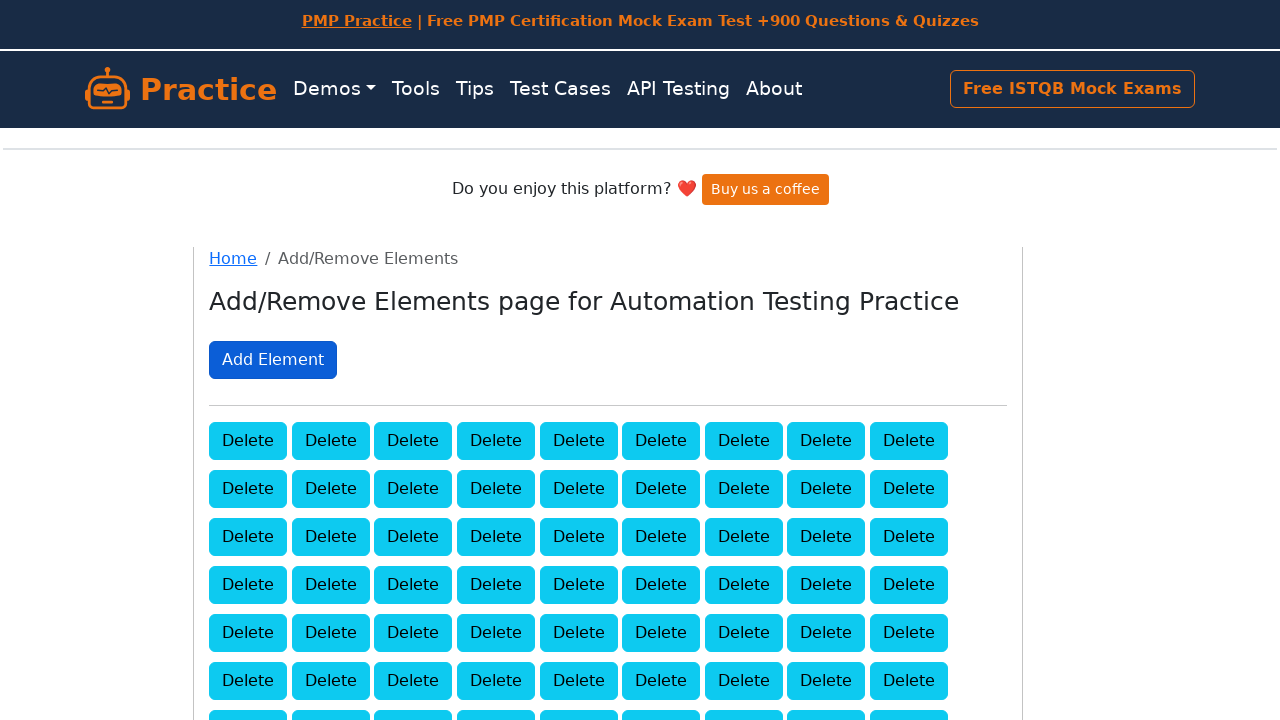

Clicked 'Add Element' button (iteration 78/100) at (273, 360) on xpath=//button[text()='Add Element']
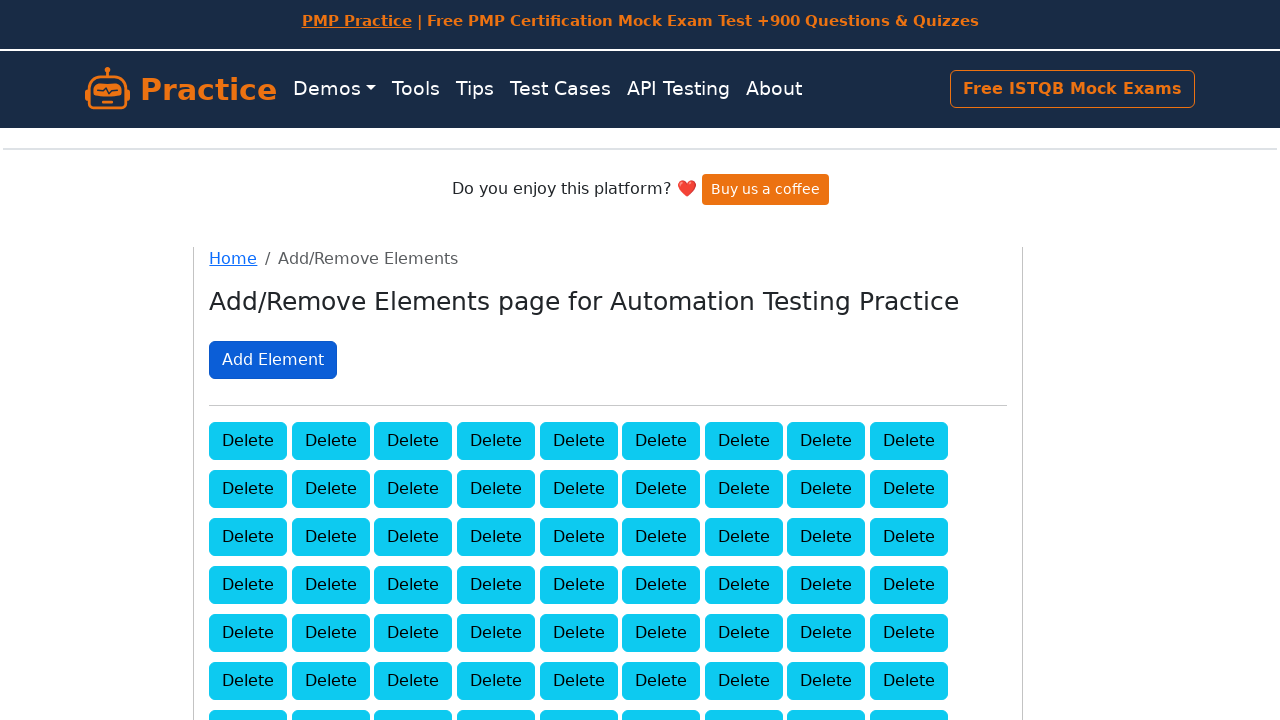

Clicked 'Add Element' button (iteration 79/100) at (273, 360) on xpath=//button[text()='Add Element']
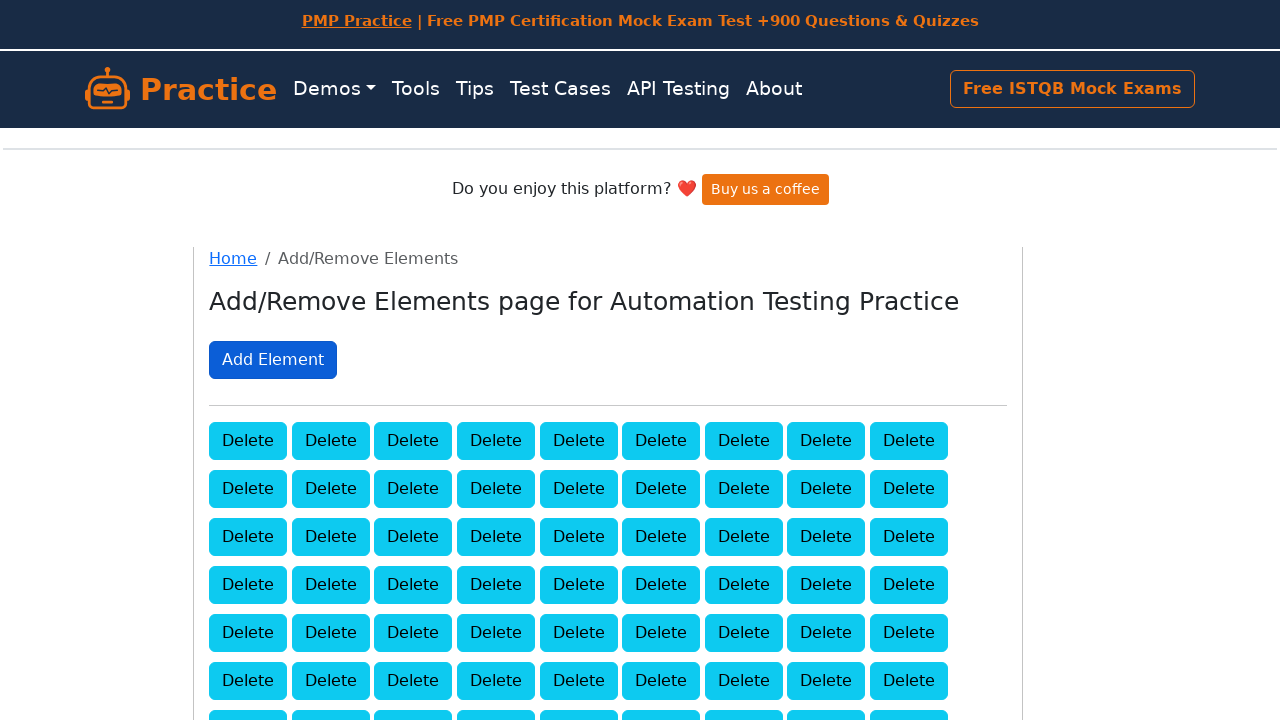

Clicked 'Add Element' button (iteration 80/100) at (273, 360) on xpath=//button[text()='Add Element']
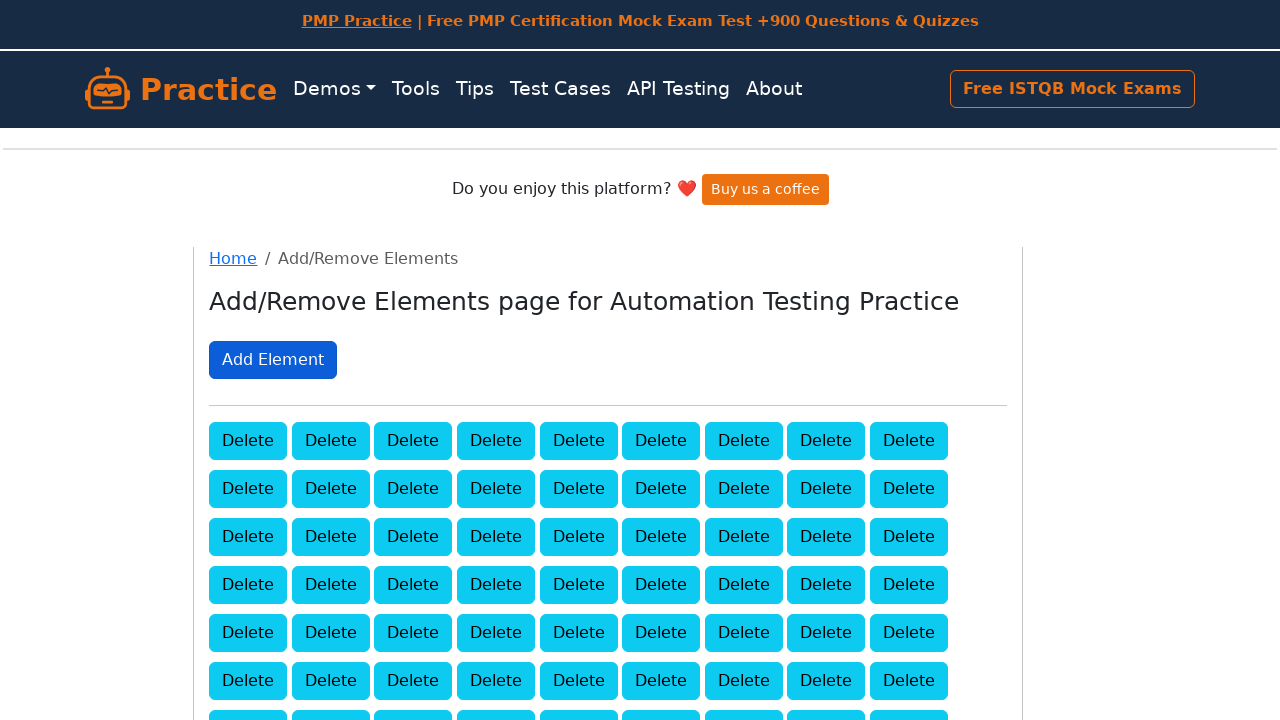

Clicked 'Add Element' button (iteration 81/100) at (273, 360) on xpath=//button[text()='Add Element']
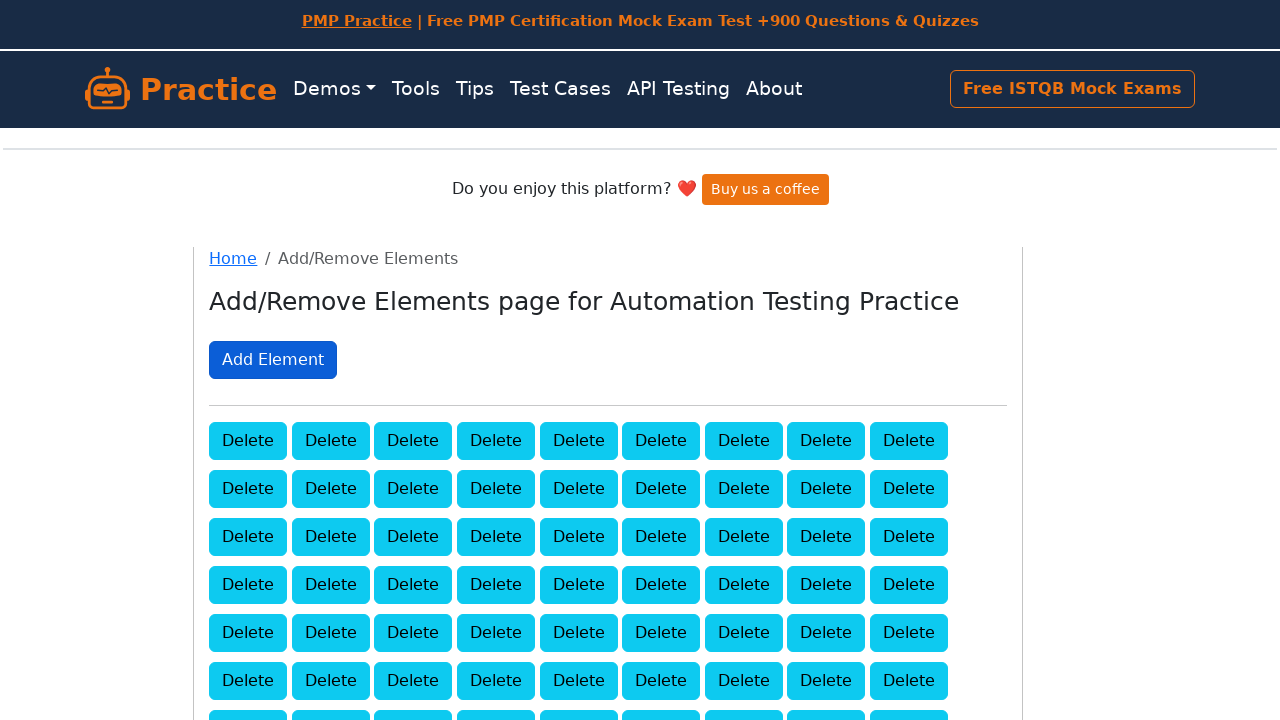

Clicked 'Add Element' button (iteration 82/100) at (273, 360) on xpath=//button[text()='Add Element']
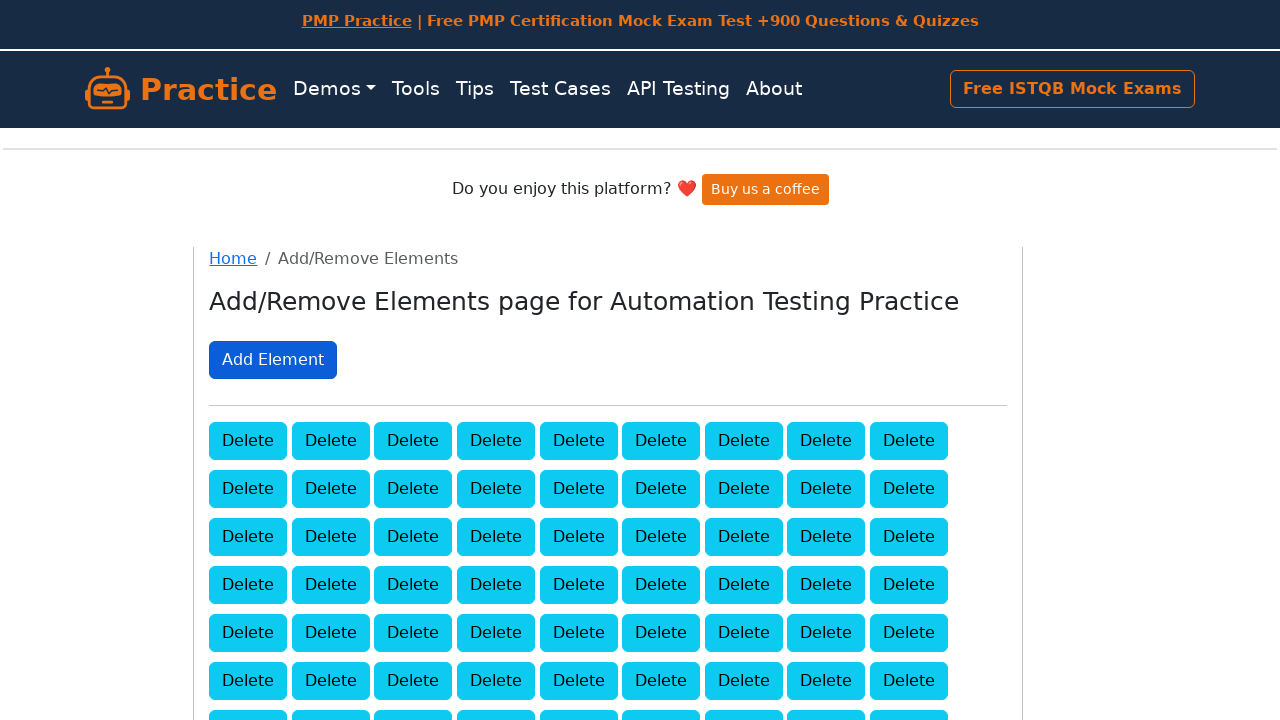

Clicked 'Add Element' button (iteration 83/100) at (273, 360) on xpath=//button[text()='Add Element']
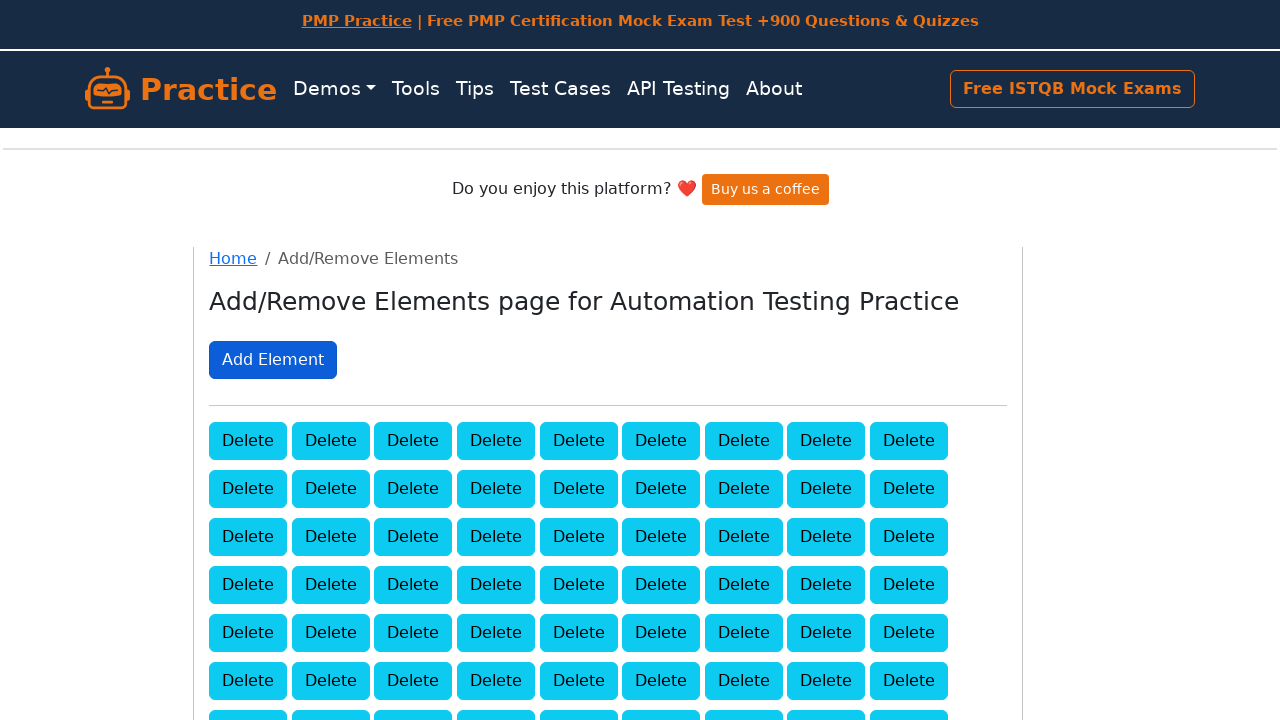

Clicked 'Add Element' button (iteration 84/100) at (273, 360) on xpath=//button[text()='Add Element']
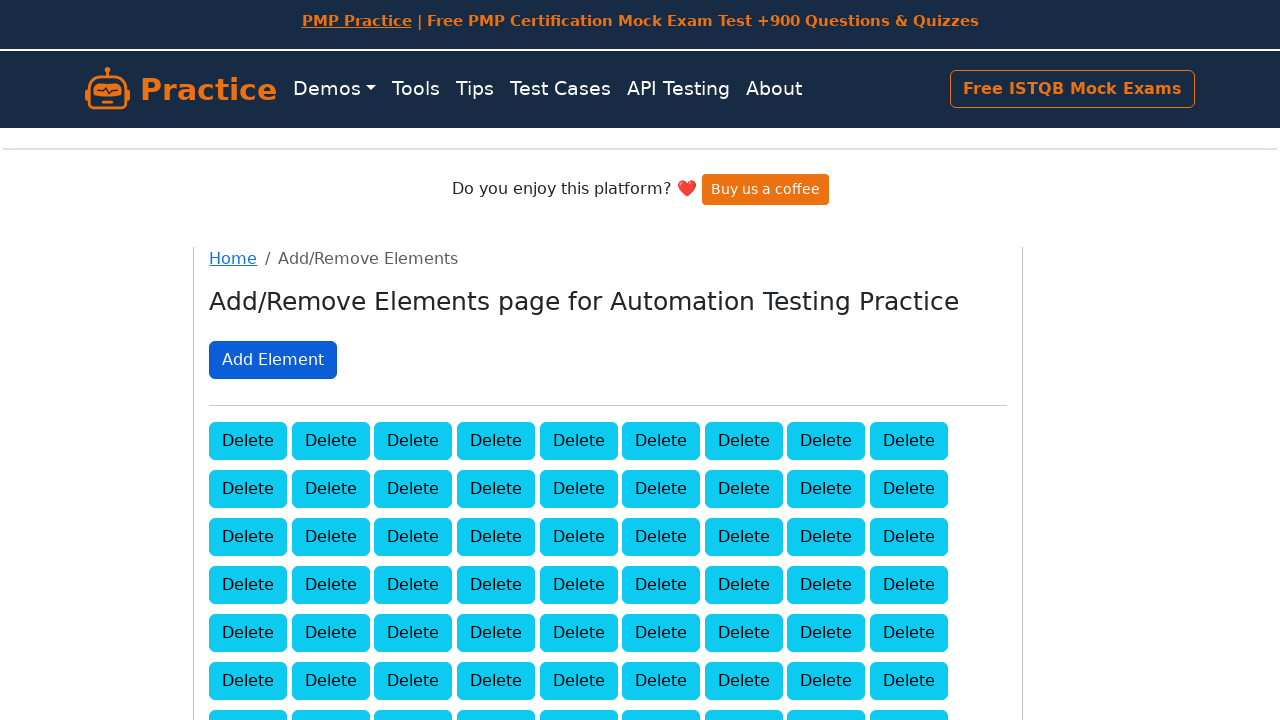

Clicked 'Add Element' button (iteration 85/100) at (273, 360) on xpath=//button[text()='Add Element']
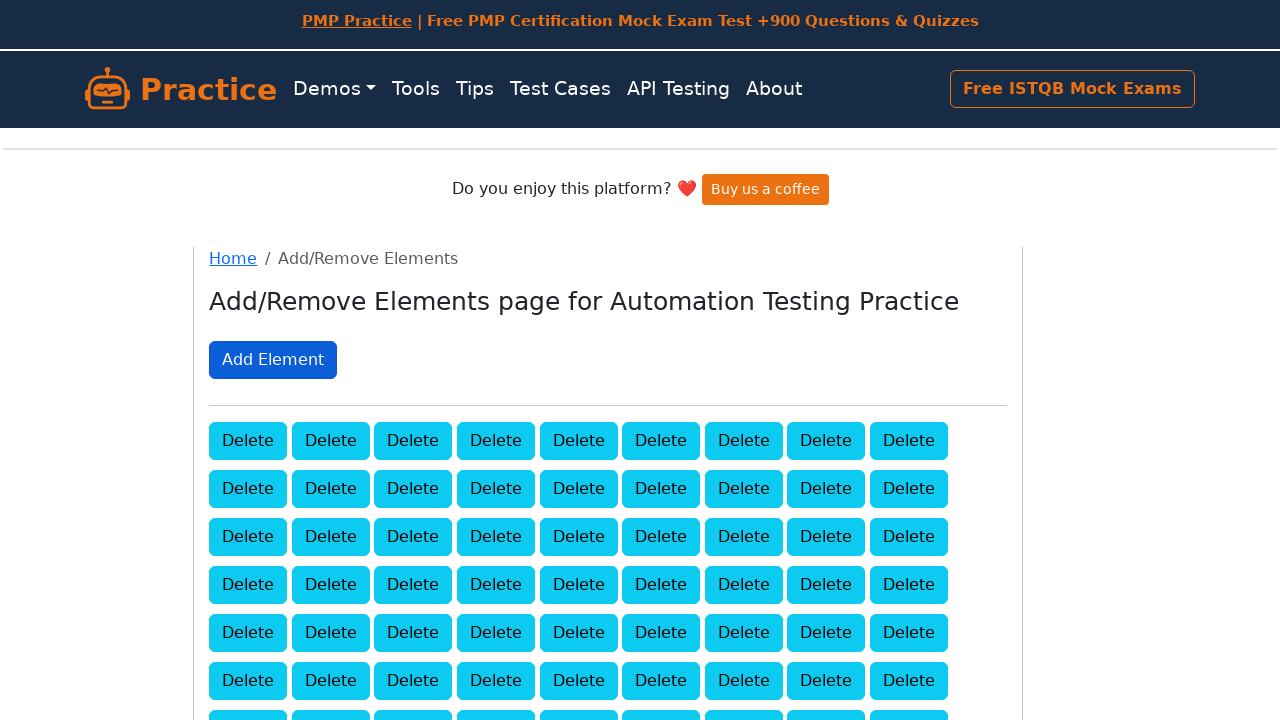

Clicked 'Add Element' button (iteration 86/100) at (273, 360) on xpath=//button[text()='Add Element']
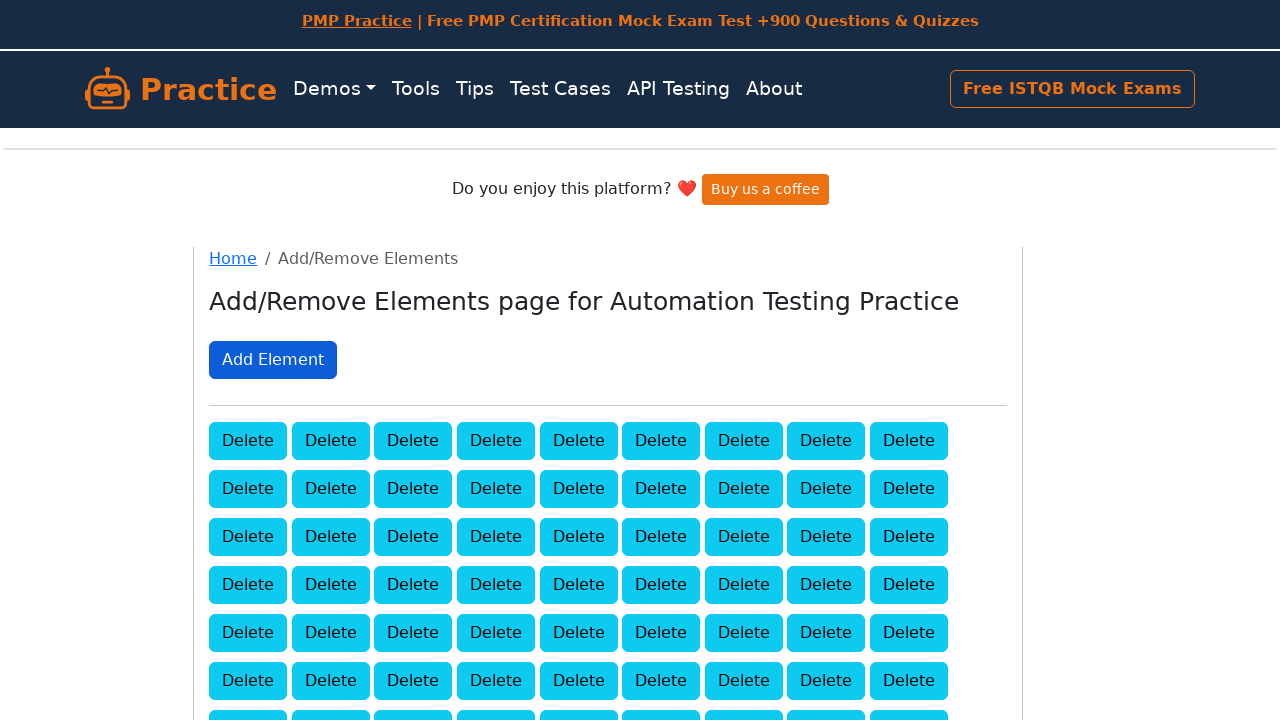

Clicked 'Add Element' button (iteration 87/100) at (273, 360) on xpath=//button[text()='Add Element']
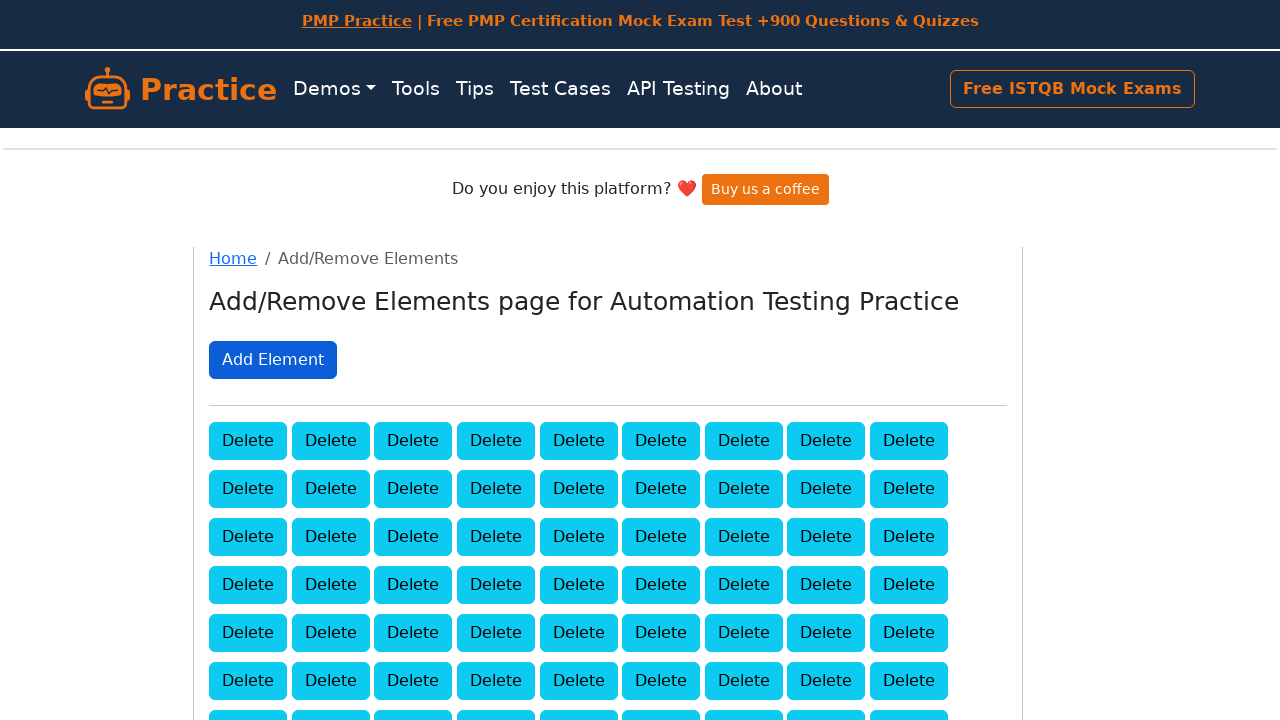

Clicked 'Add Element' button (iteration 88/100) at (273, 360) on xpath=//button[text()='Add Element']
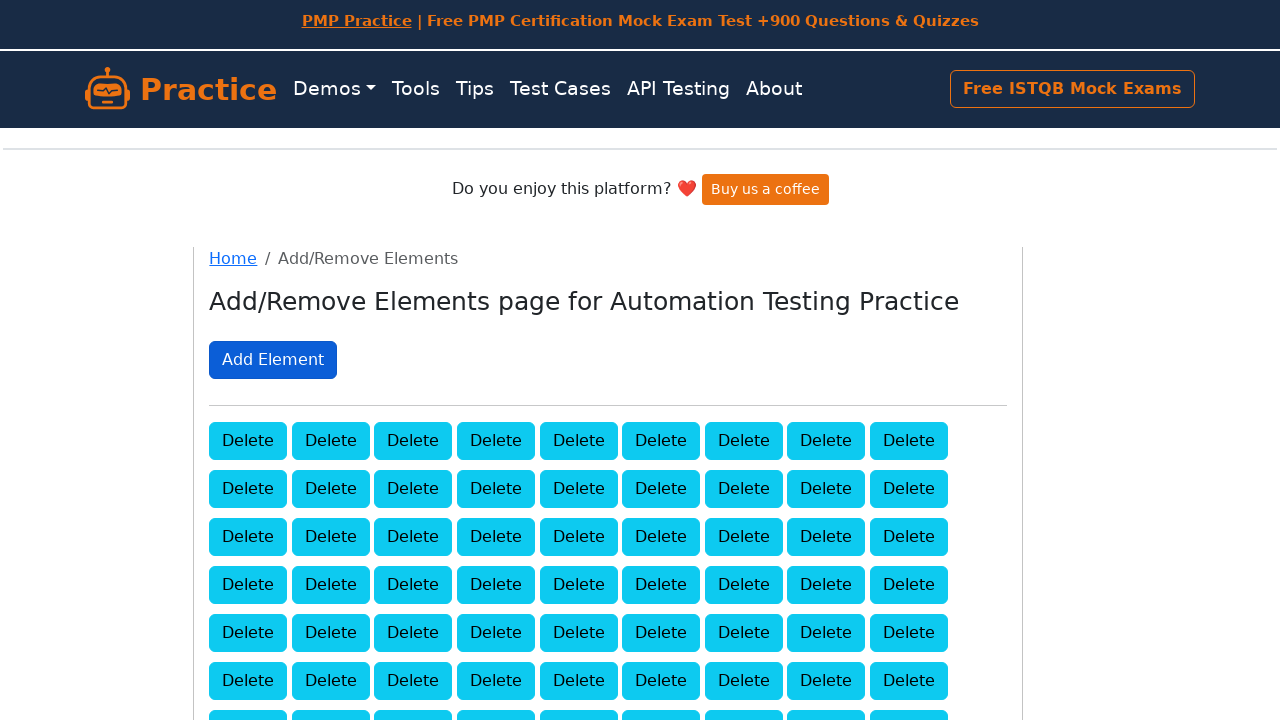

Clicked 'Add Element' button (iteration 89/100) at (273, 360) on xpath=//button[text()='Add Element']
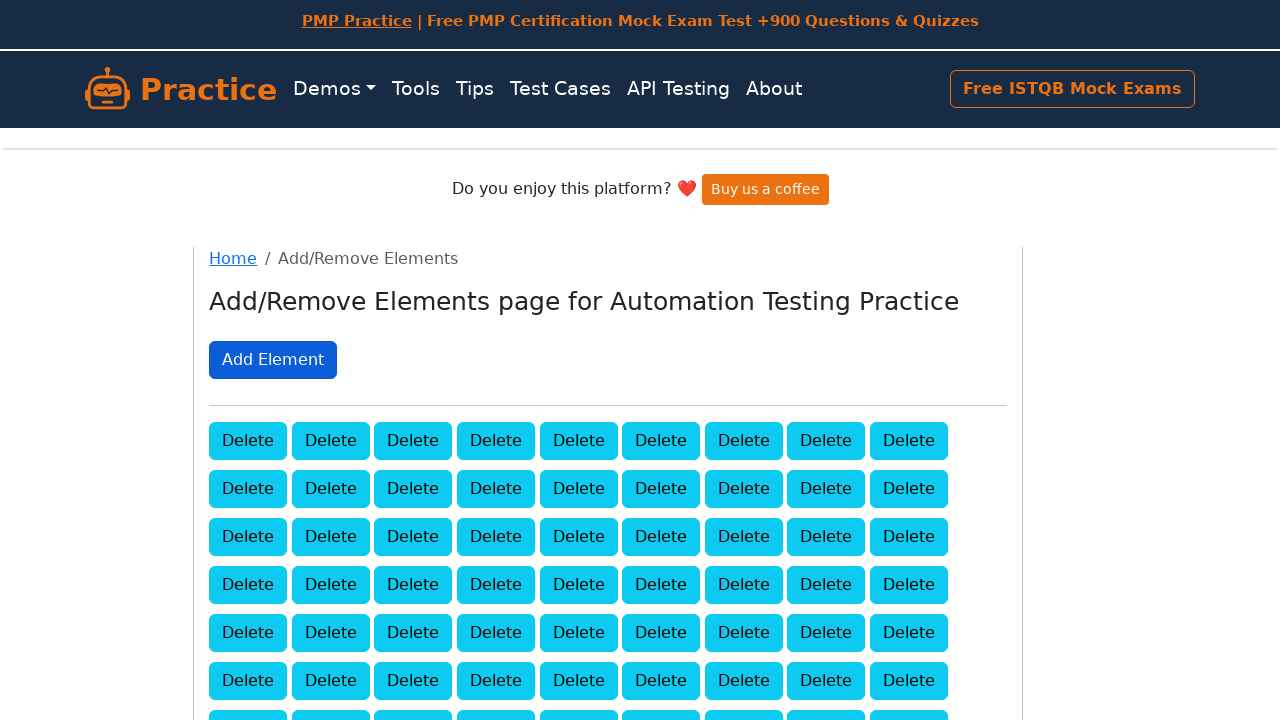

Clicked 'Add Element' button (iteration 90/100) at (273, 360) on xpath=//button[text()='Add Element']
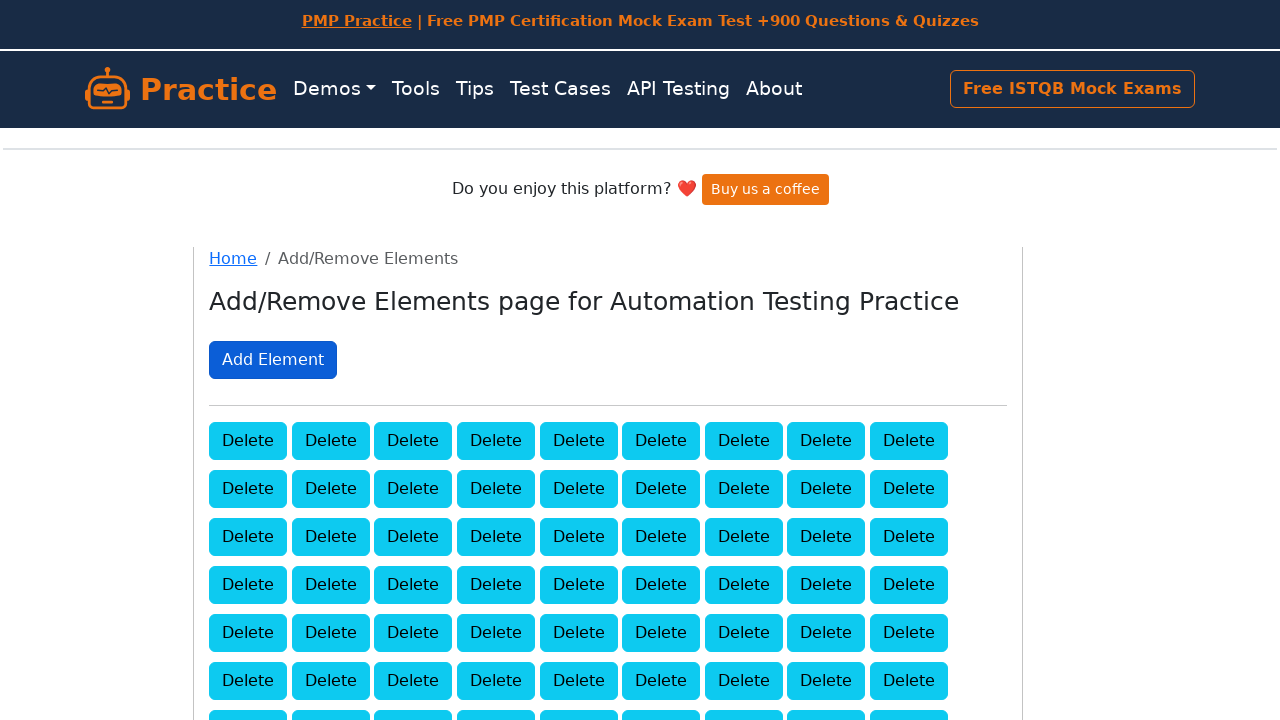

Clicked 'Add Element' button (iteration 91/100) at (273, 360) on xpath=//button[text()='Add Element']
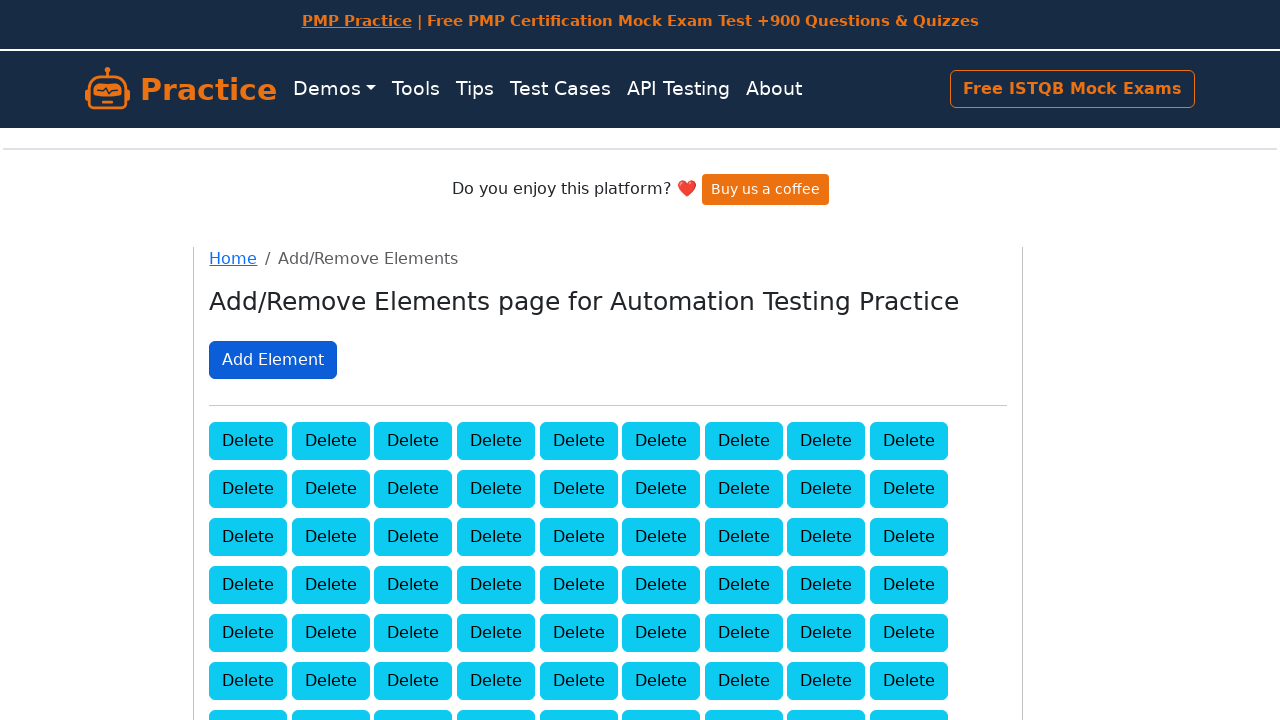

Clicked 'Add Element' button (iteration 92/100) at (273, 360) on xpath=//button[text()='Add Element']
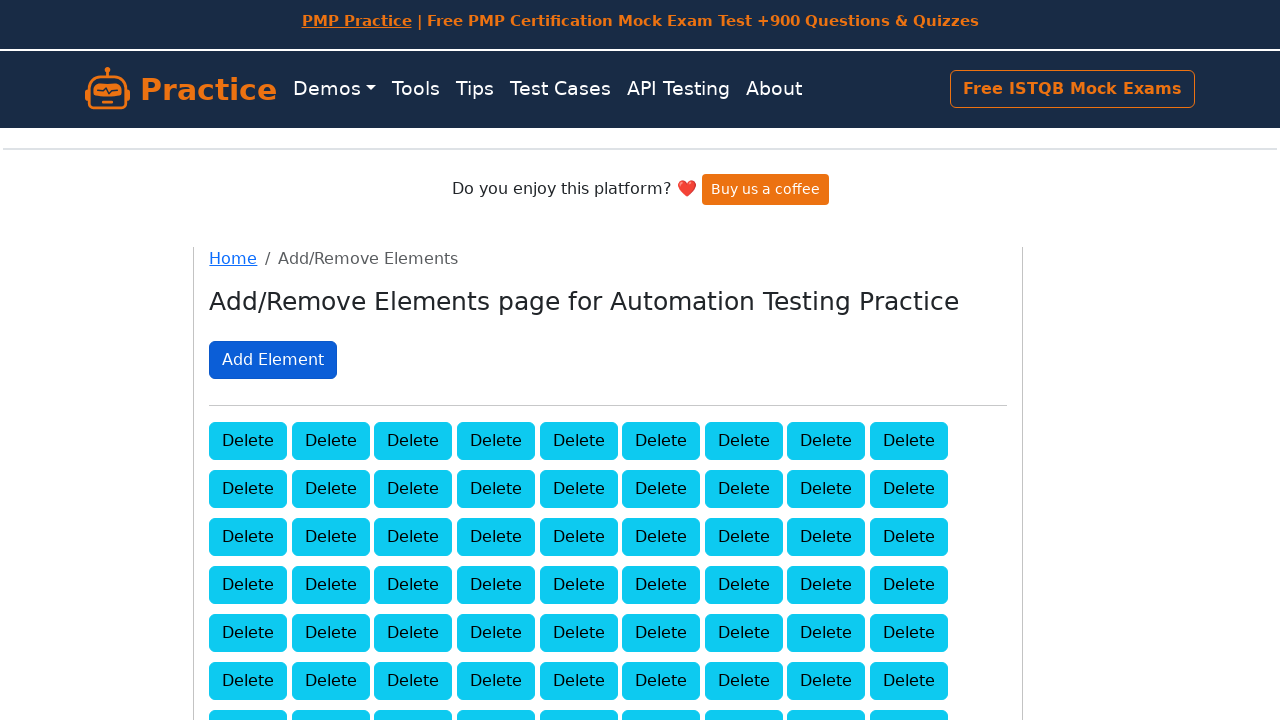

Clicked 'Add Element' button (iteration 93/100) at (273, 360) on xpath=//button[text()='Add Element']
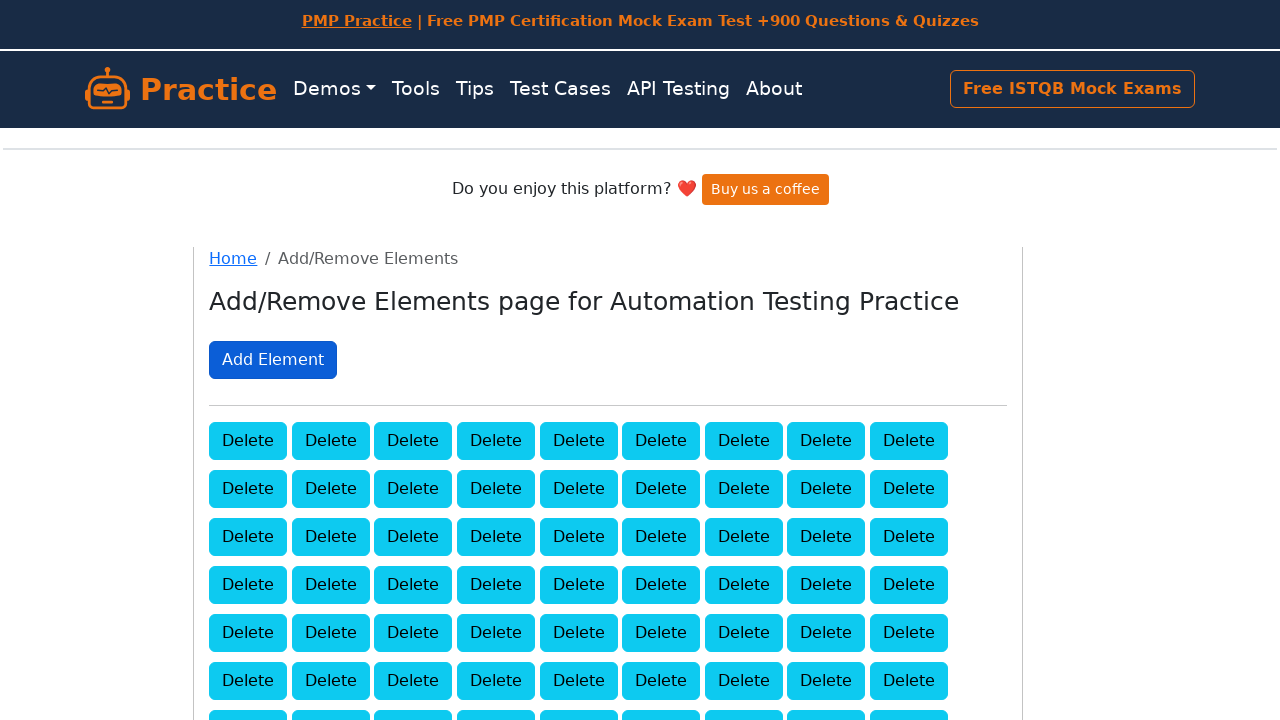

Clicked 'Add Element' button (iteration 94/100) at (273, 360) on xpath=//button[text()='Add Element']
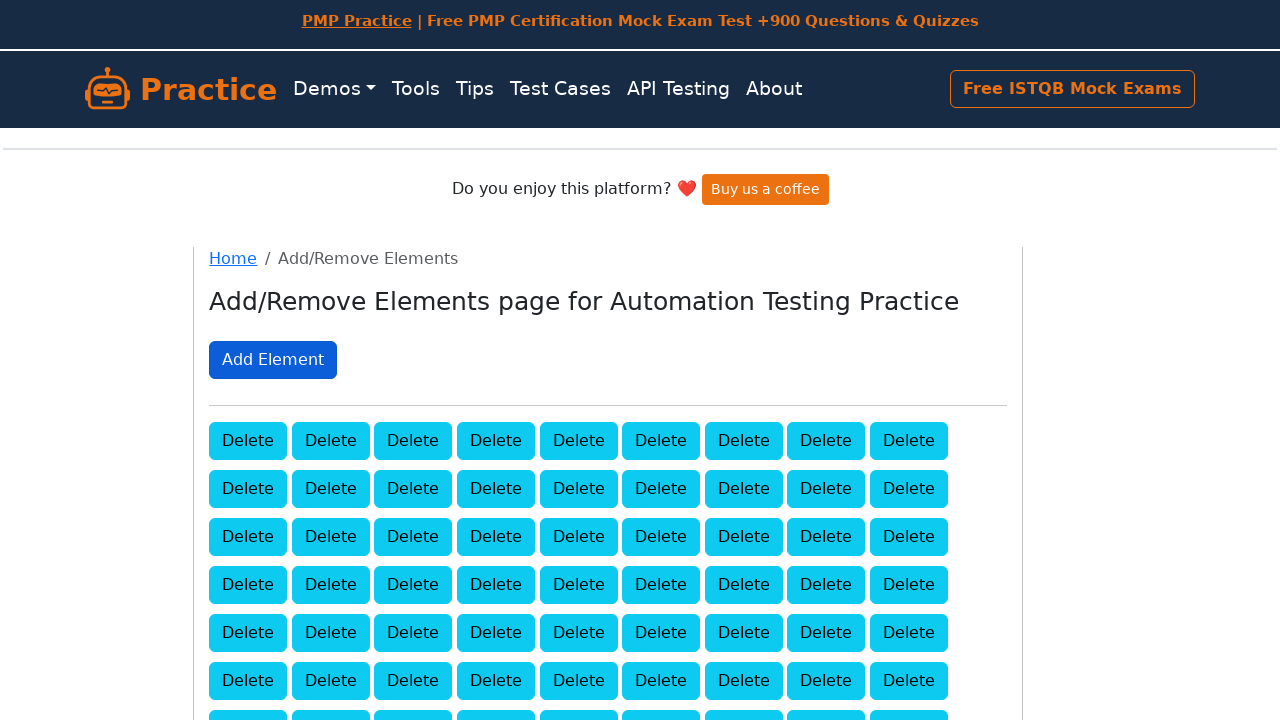

Clicked 'Add Element' button (iteration 95/100) at (273, 360) on xpath=//button[text()='Add Element']
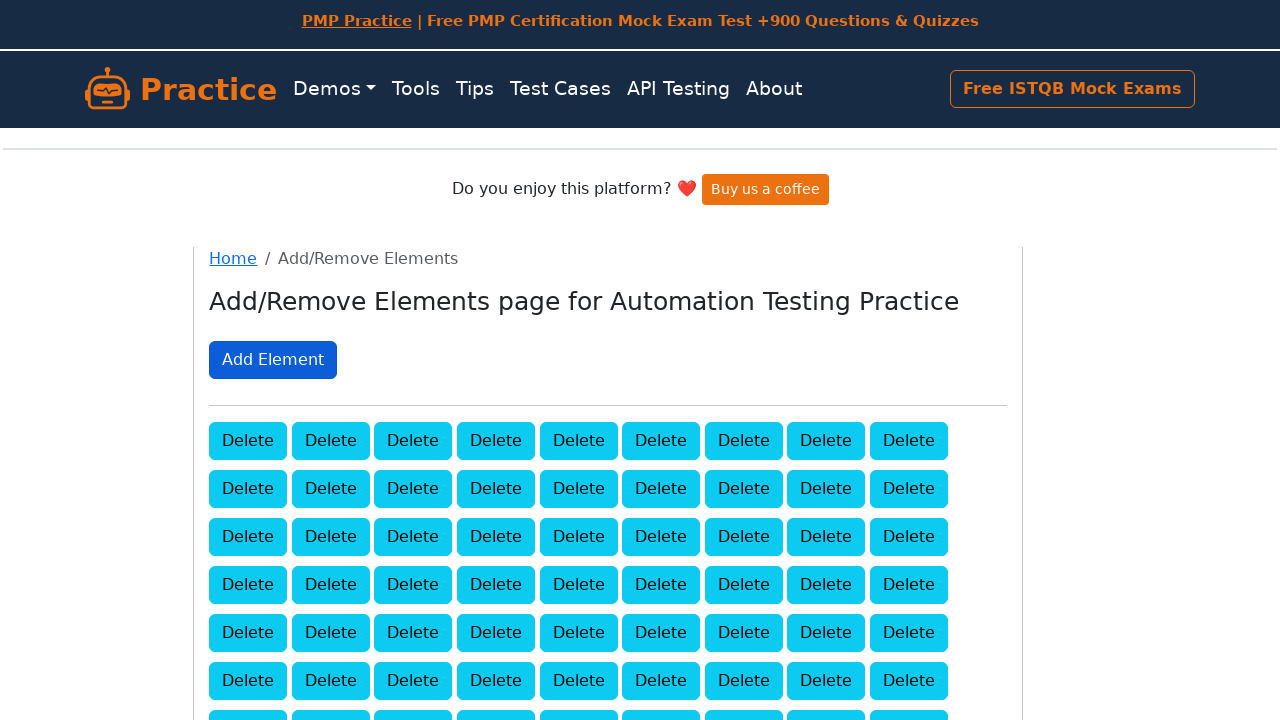

Clicked 'Add Element' button (iteration 96/100) at (273, 360) on xpath=//button[text()='Add Element']
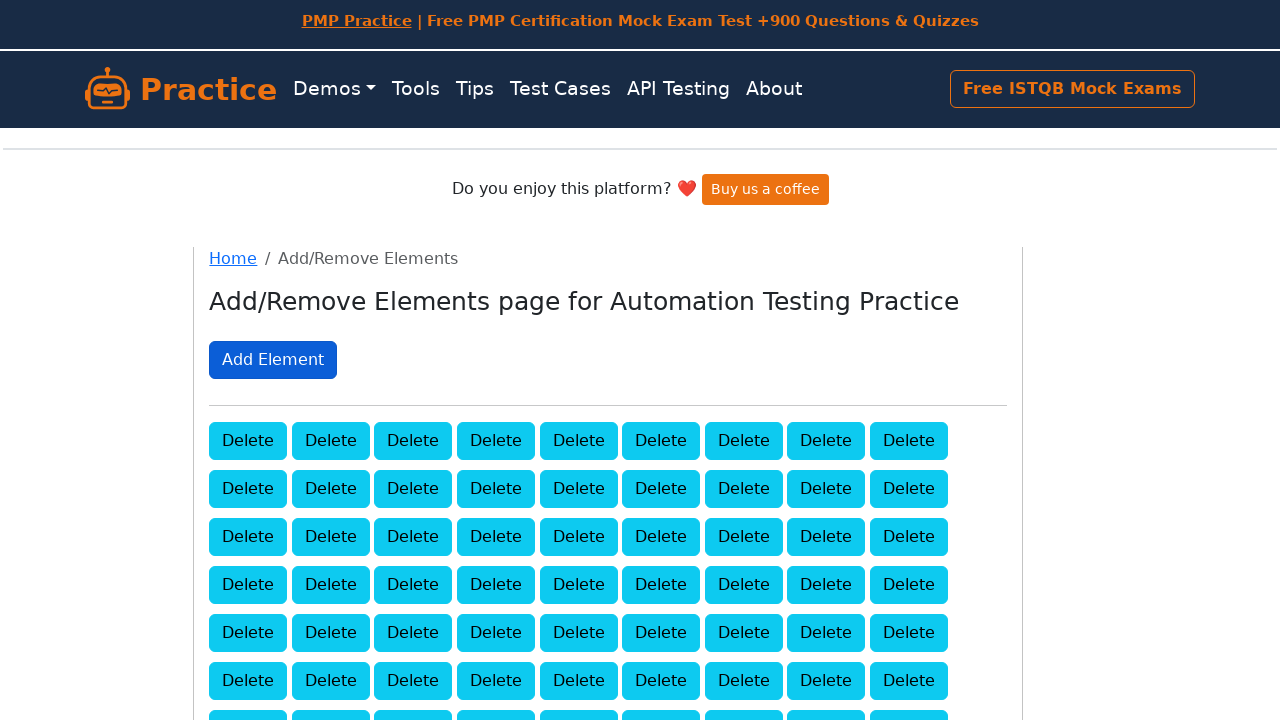

Clicked 'Add Element' button (iteration 97/100) at (273, 360) on xpath=//button[text()='Add Element']
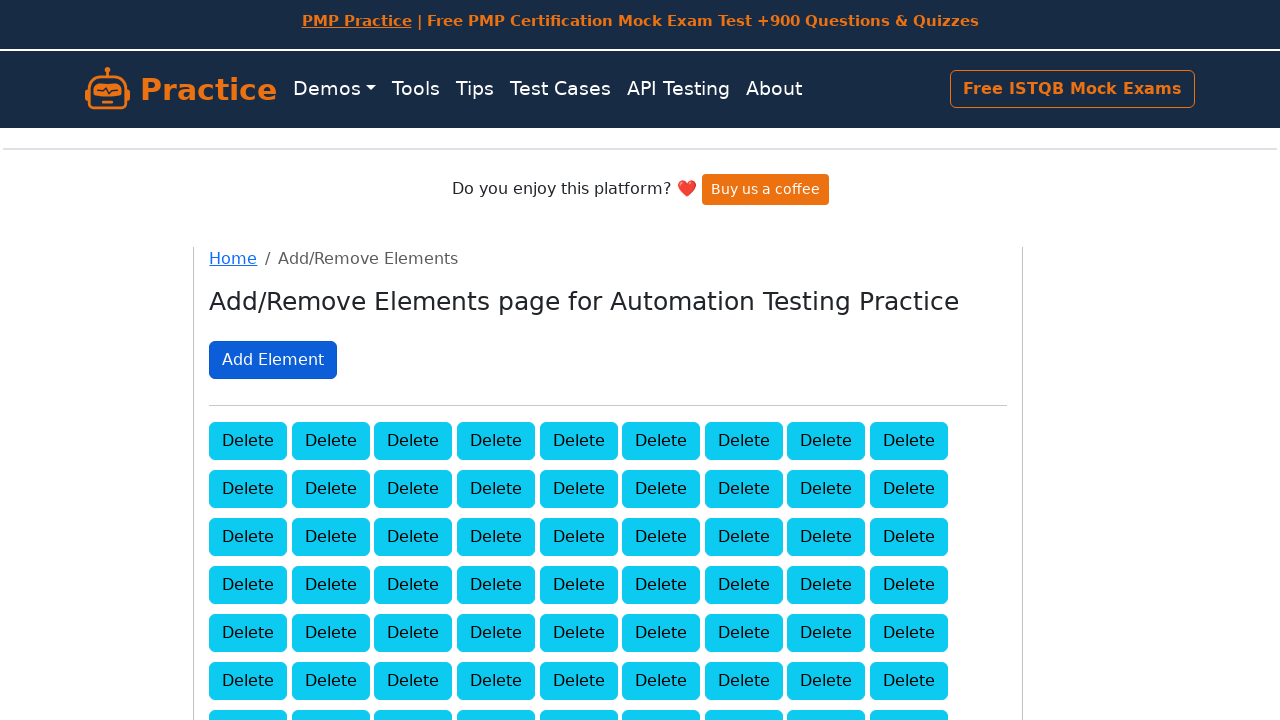

Clicked 'Add Element' button (iteration 98/100) at (273, 360) on xpath=//button[text()='Add Element']
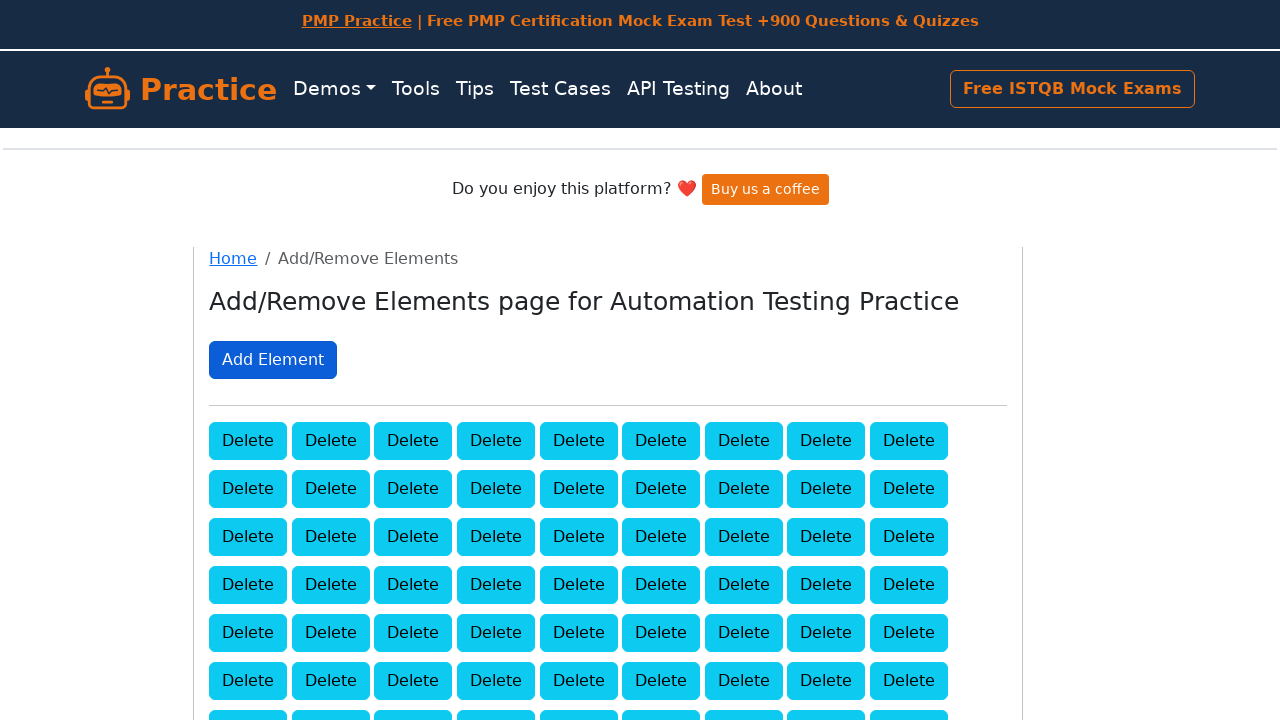

Clicked 'Add Element' button (iteration 99/100) at (273, 360) on xpath=//button[text()='Add Element']
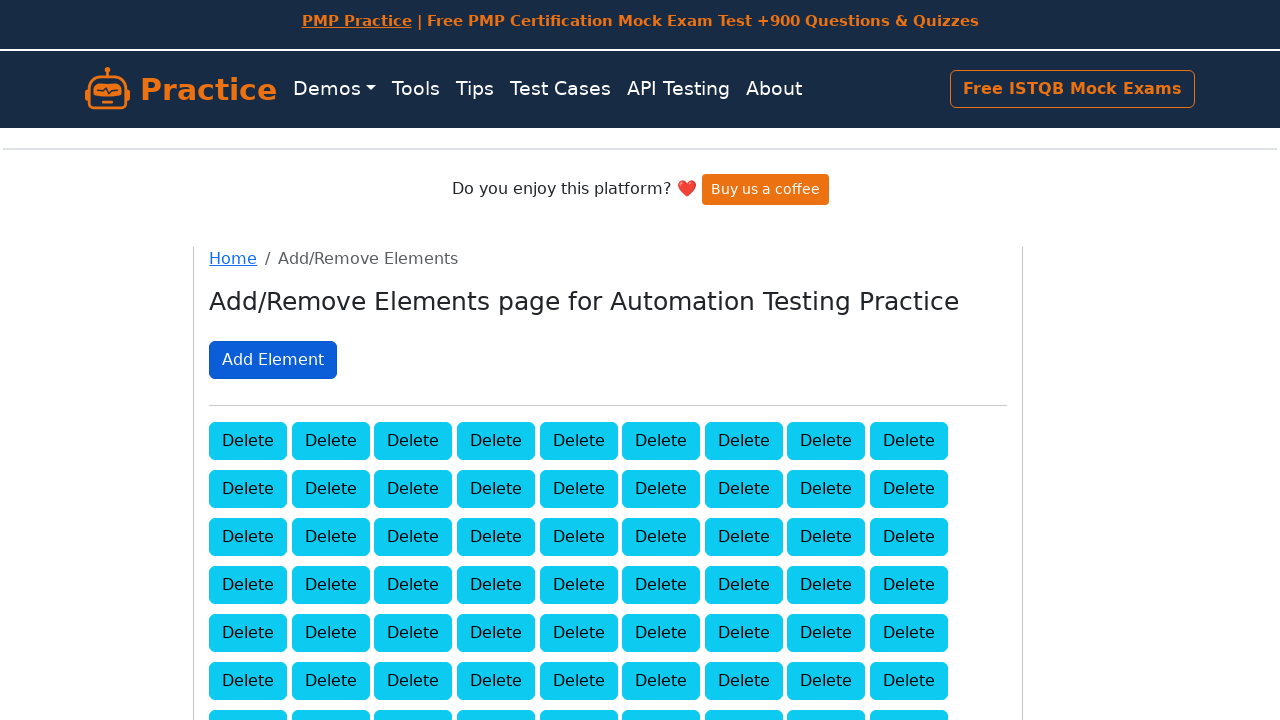

Clicked 'Add Element' button (iteration 100/100) at (273, 360) on xpath=//button[text()='Add Element']
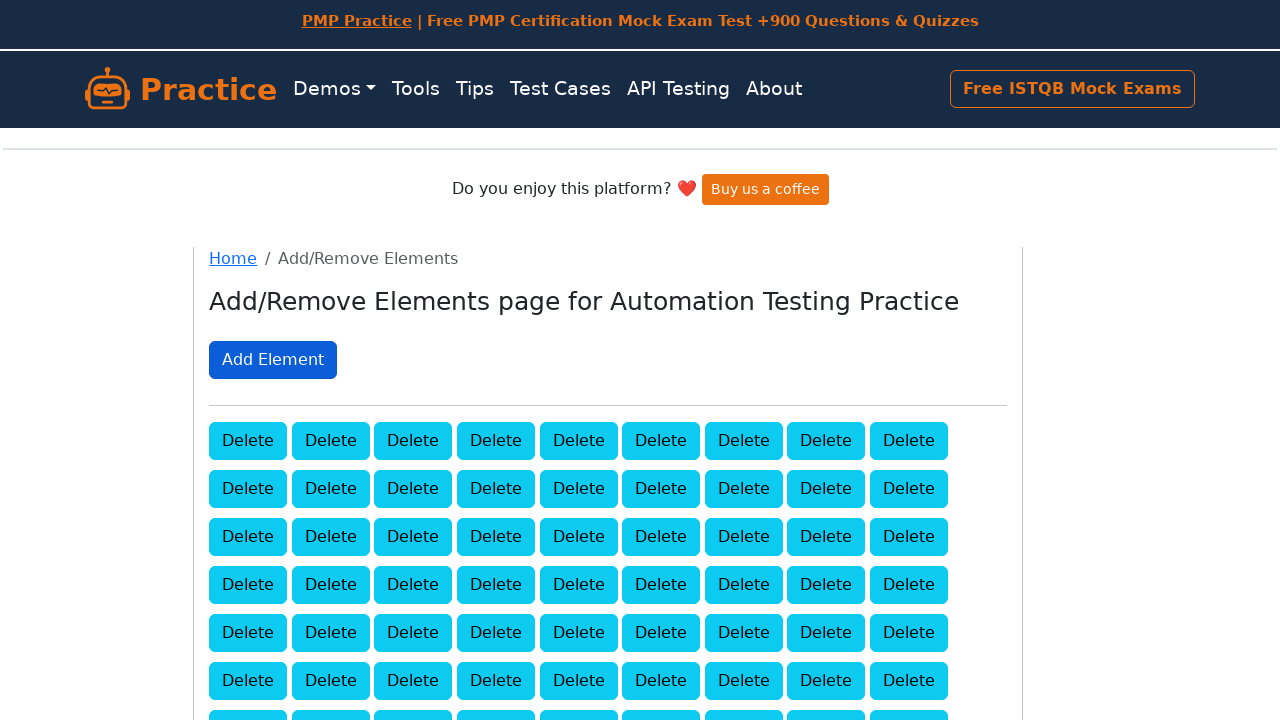

Verified that 100 elements were successfully added
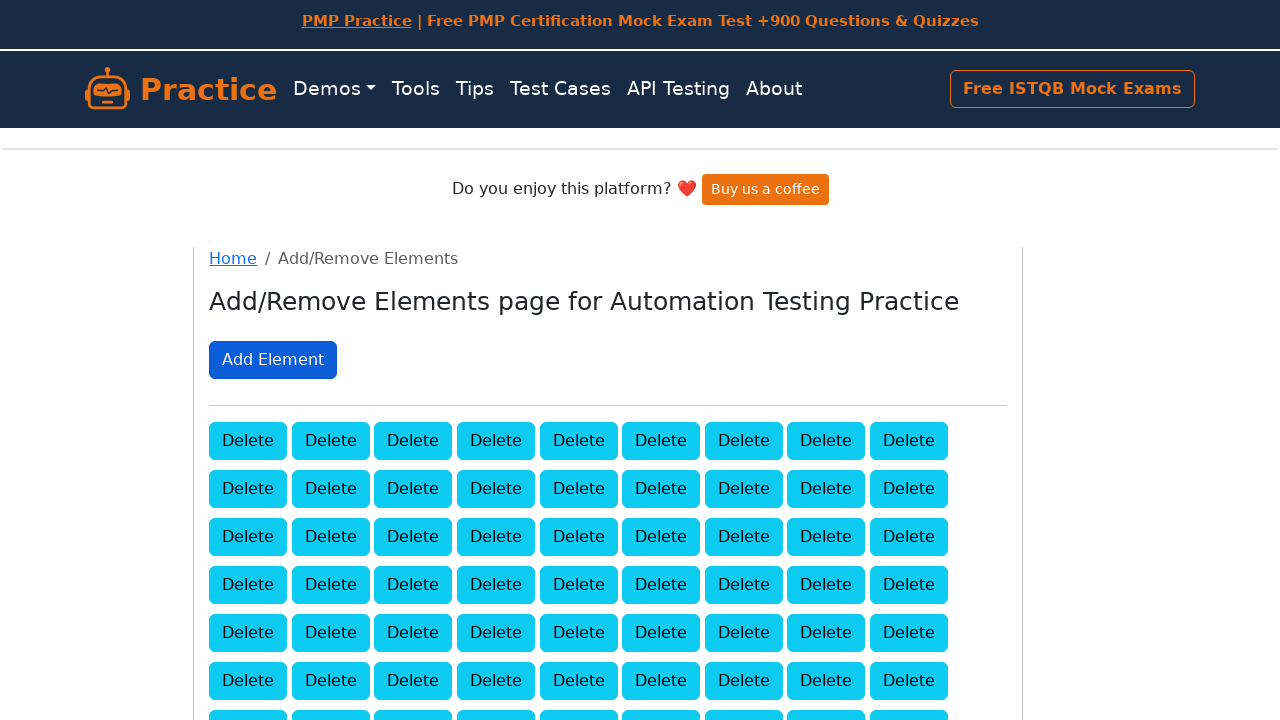

Clicked delete button to remove element (iteration 1/100) at (248, 440) on .added-manually >> nth=0
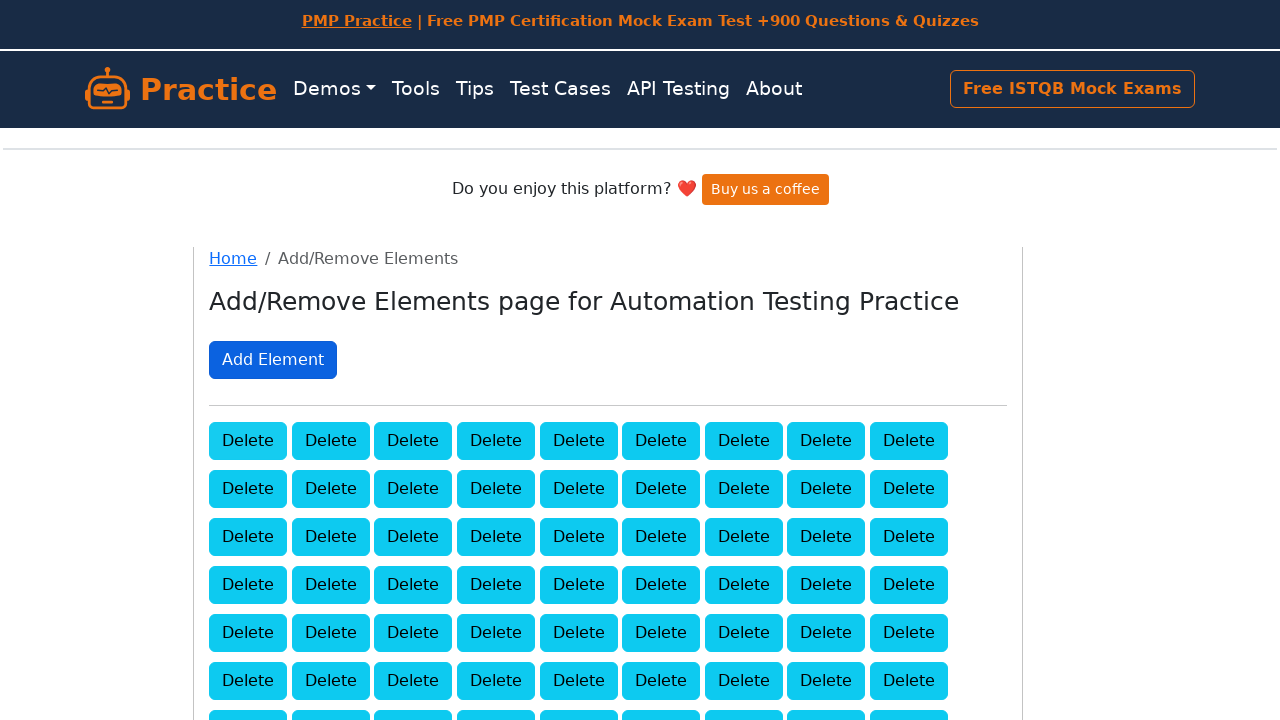

Clicked delete button to remove element (iteration 2/100) at (248, 440) on .added-manually >> nth=0
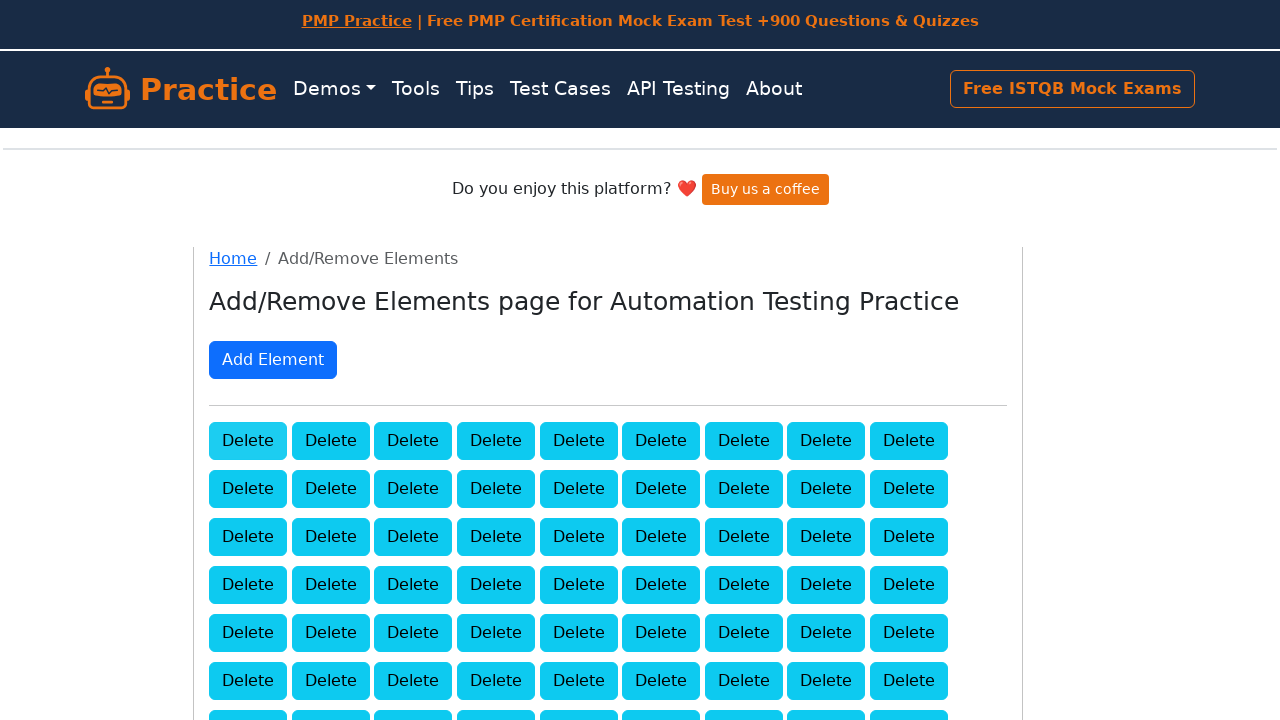

Clicked delete button to remove element (iteration 3/100) at (248, 440) on .added-manually >> nth=0
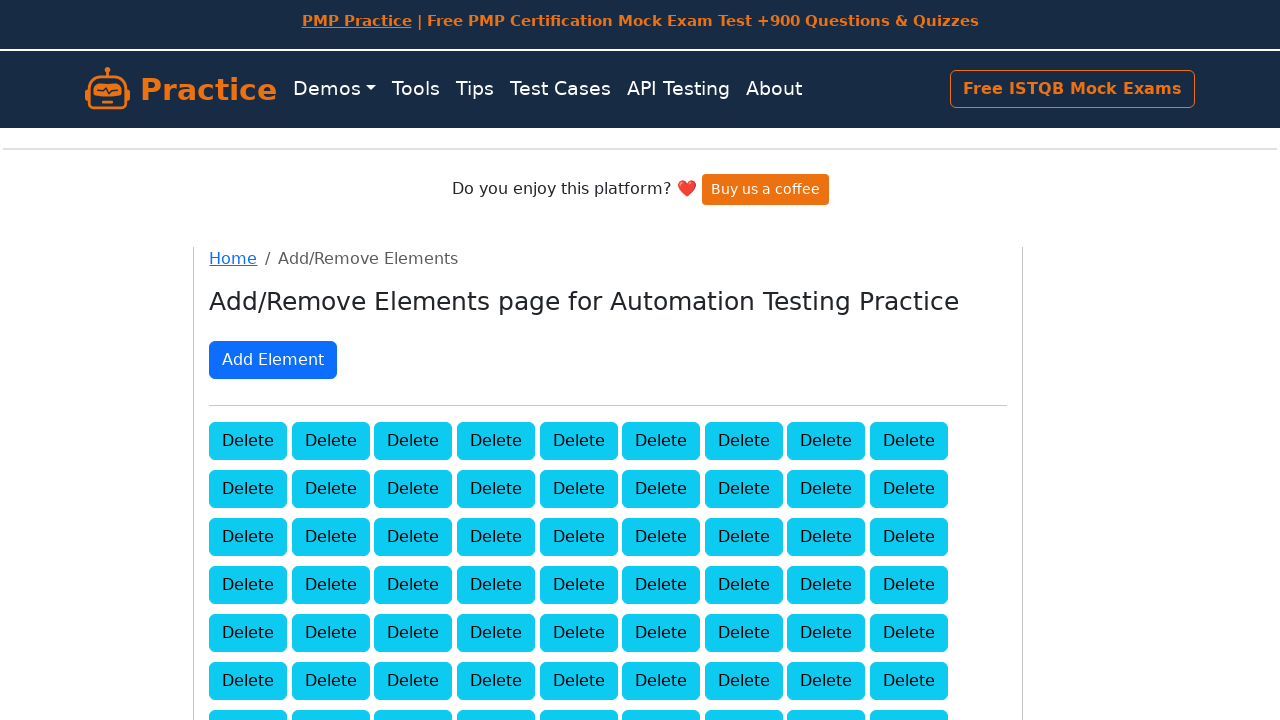

Clicked delete button to remove element (iteration 4/100) at (248, 440) on .added-manually >> nth=0
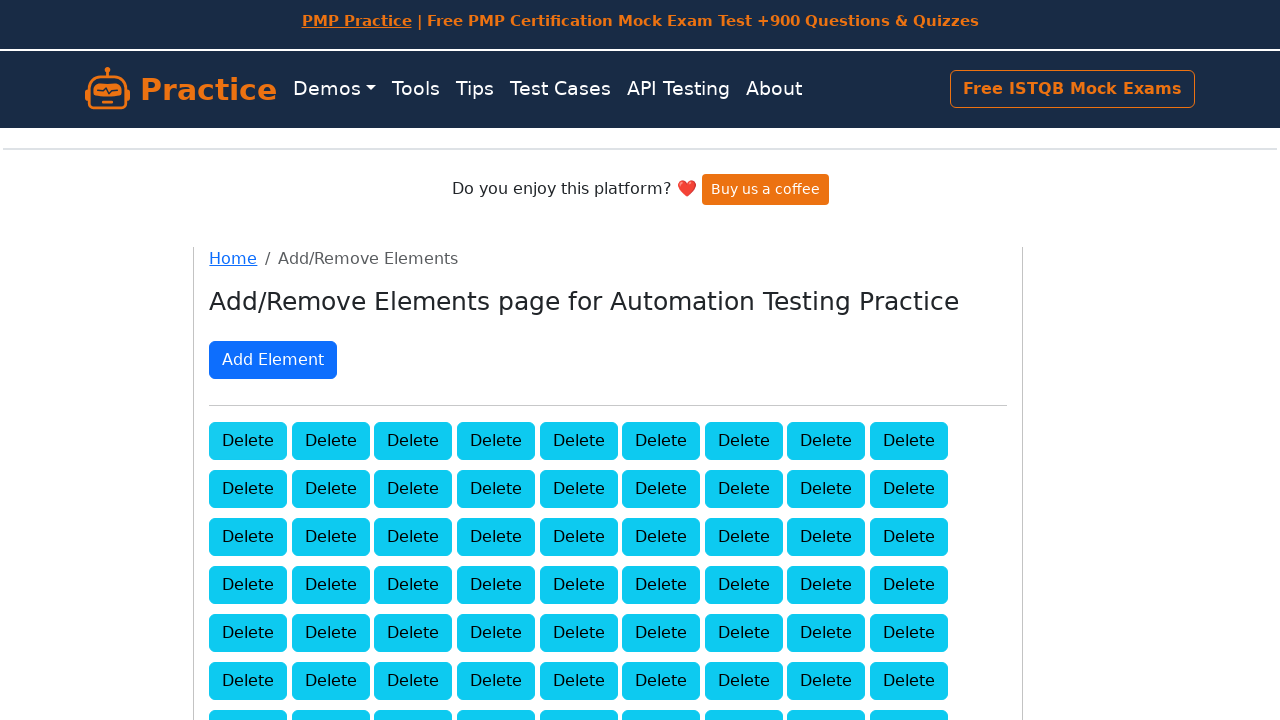

Clicked delete button to remove element (iteration 5/100) at (248, 440) on .added-manually >> nth=0
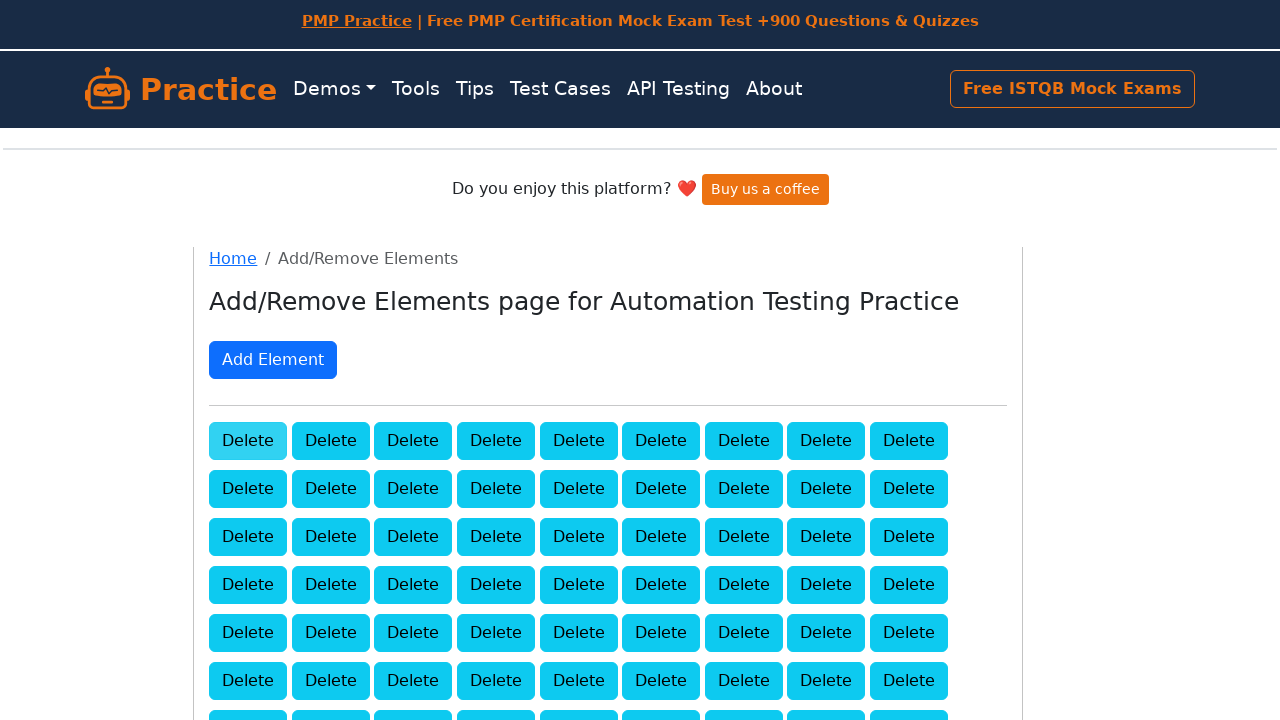

Clicked delete button to remove element (iteration 6/100) at (248, 440) on .added-manually >> nth=0
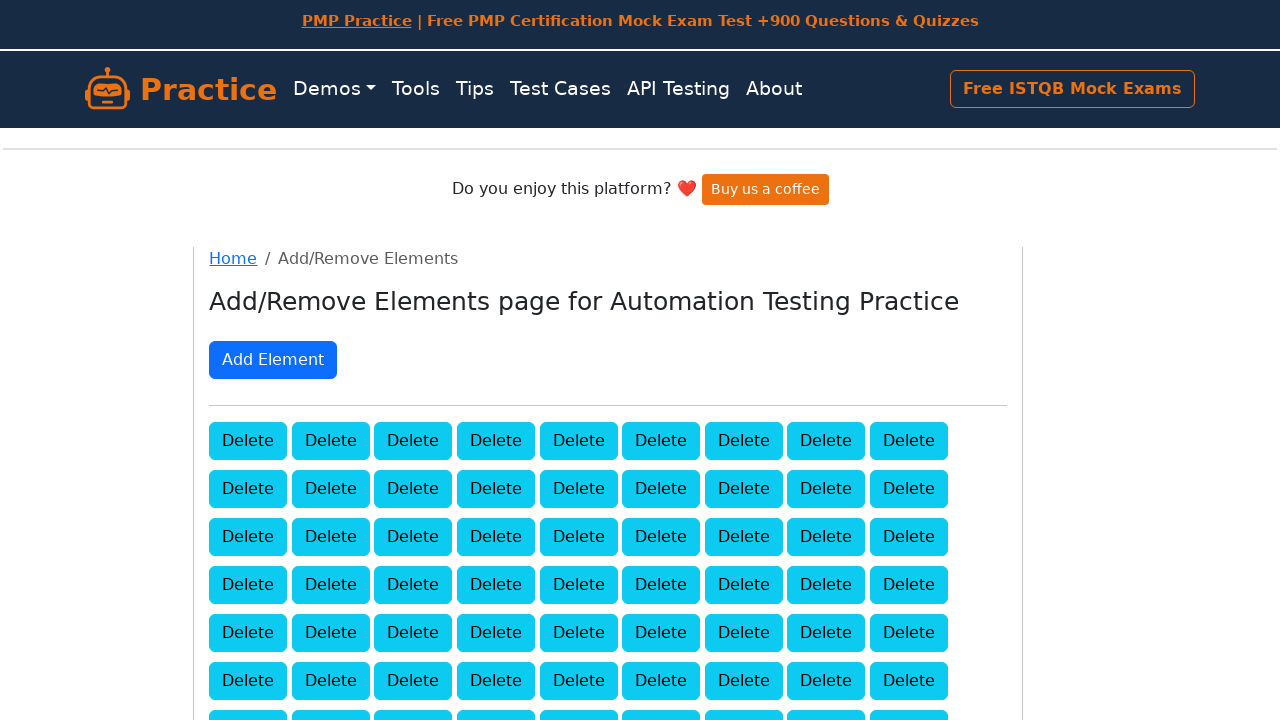

Clicked delete button to remove element (iteration 7/100) at (248, 440) on .added-manually >> nth=0
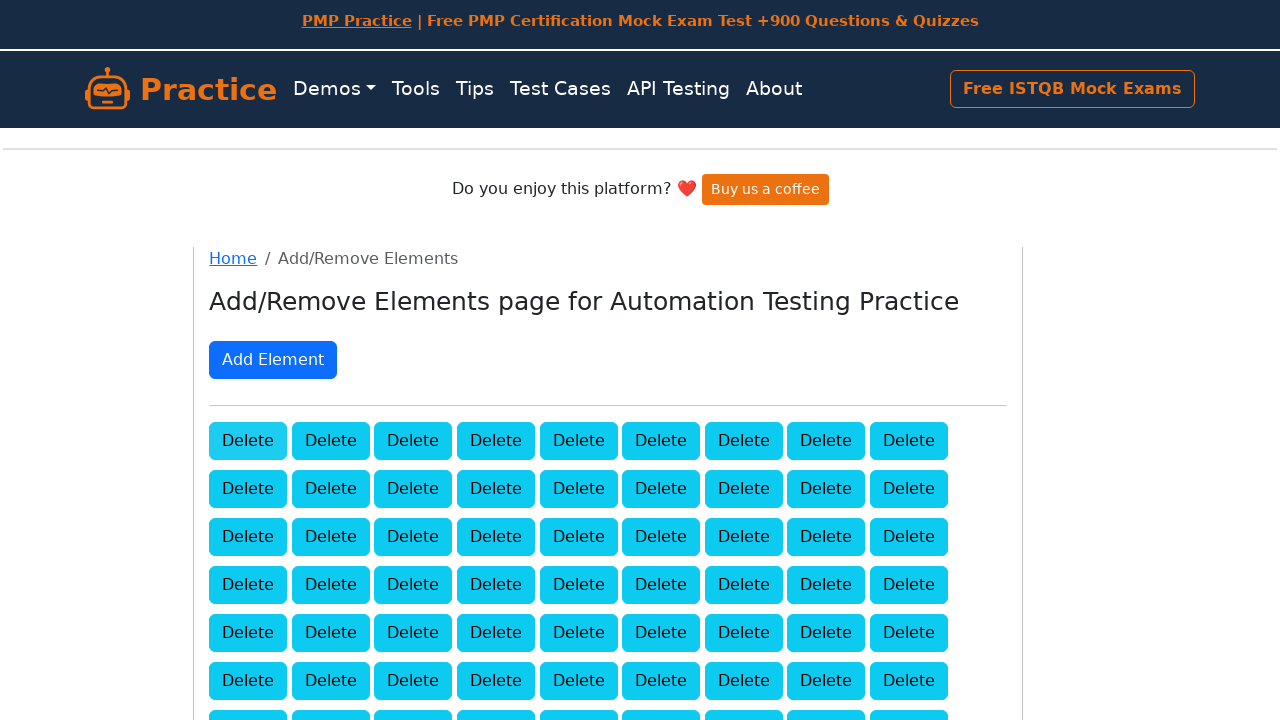

Clicked delete button to remove element (iteration 8/100) at (248, 440) on .added-manually >> nth=0
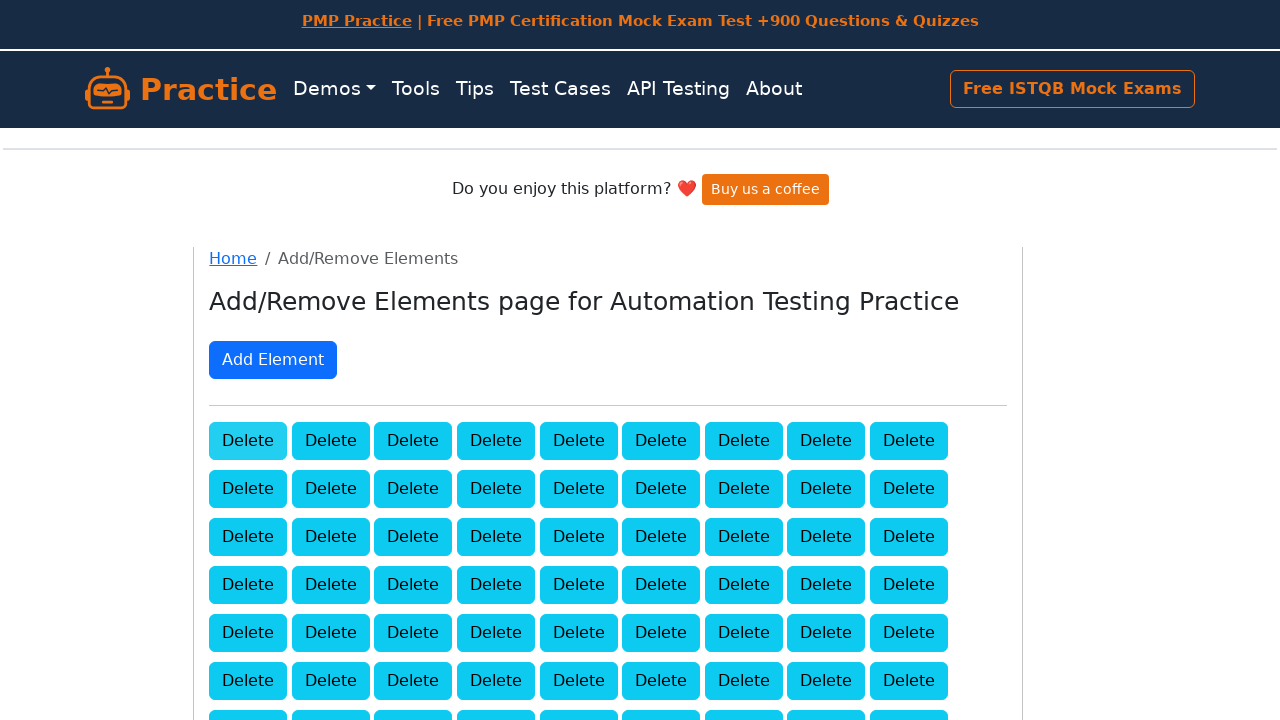

Clicked delete button to remove element (iteration 9/100) at (248, 440) on .added-manually >> nth=0
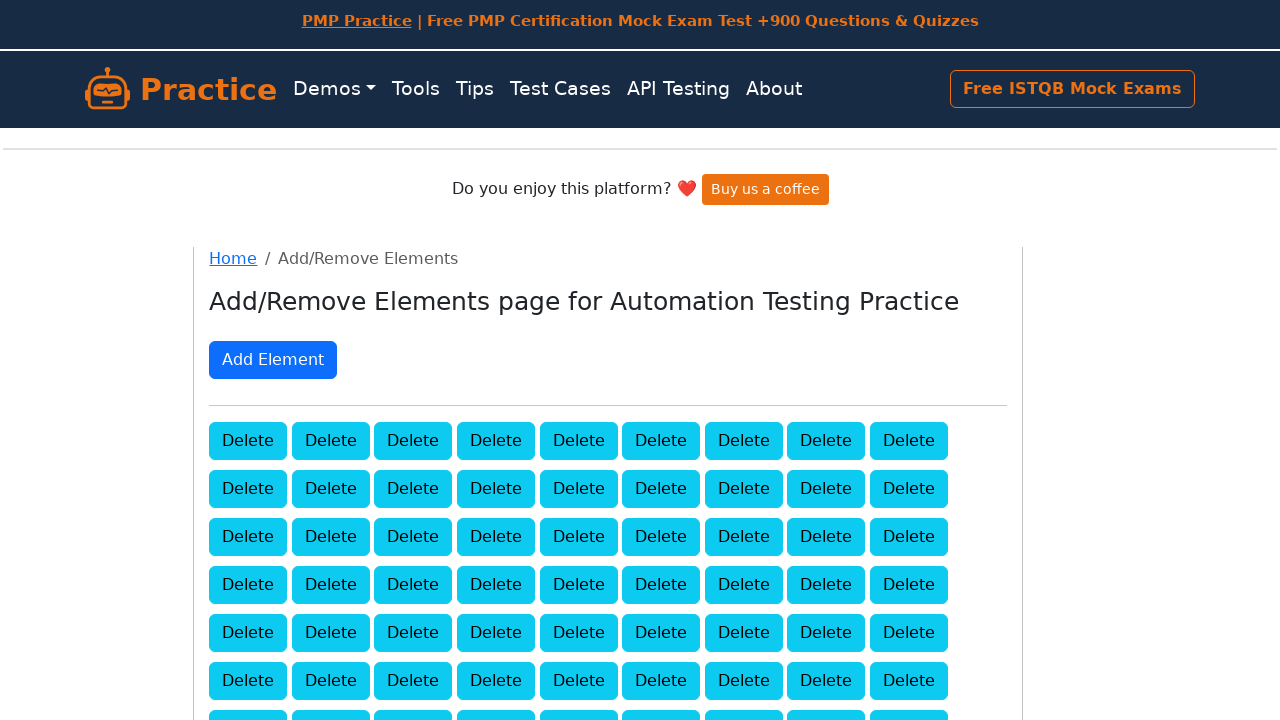

Clicked delete button to remove element (iteration 10/100) at (248, 440) on .added-manually >> nth=0
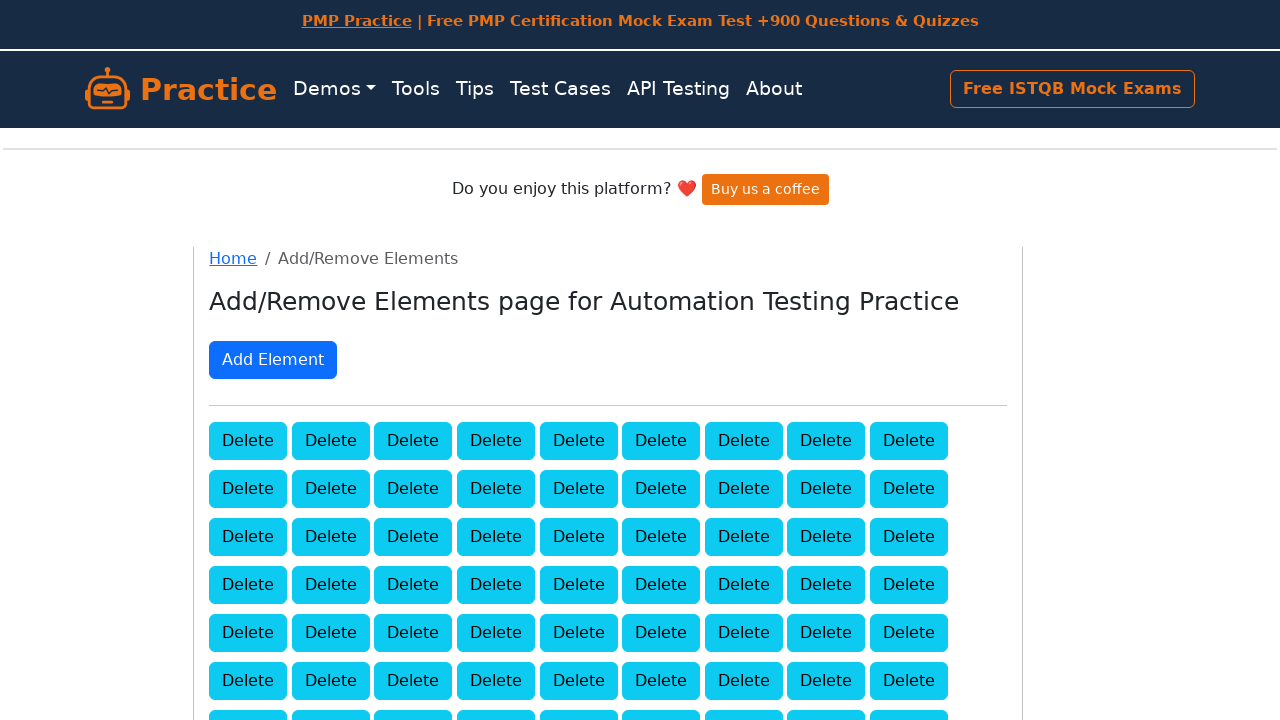

Clicked delete button to remove element (iteration 11/100) at (248, 440) on .added-manually >> nth=0
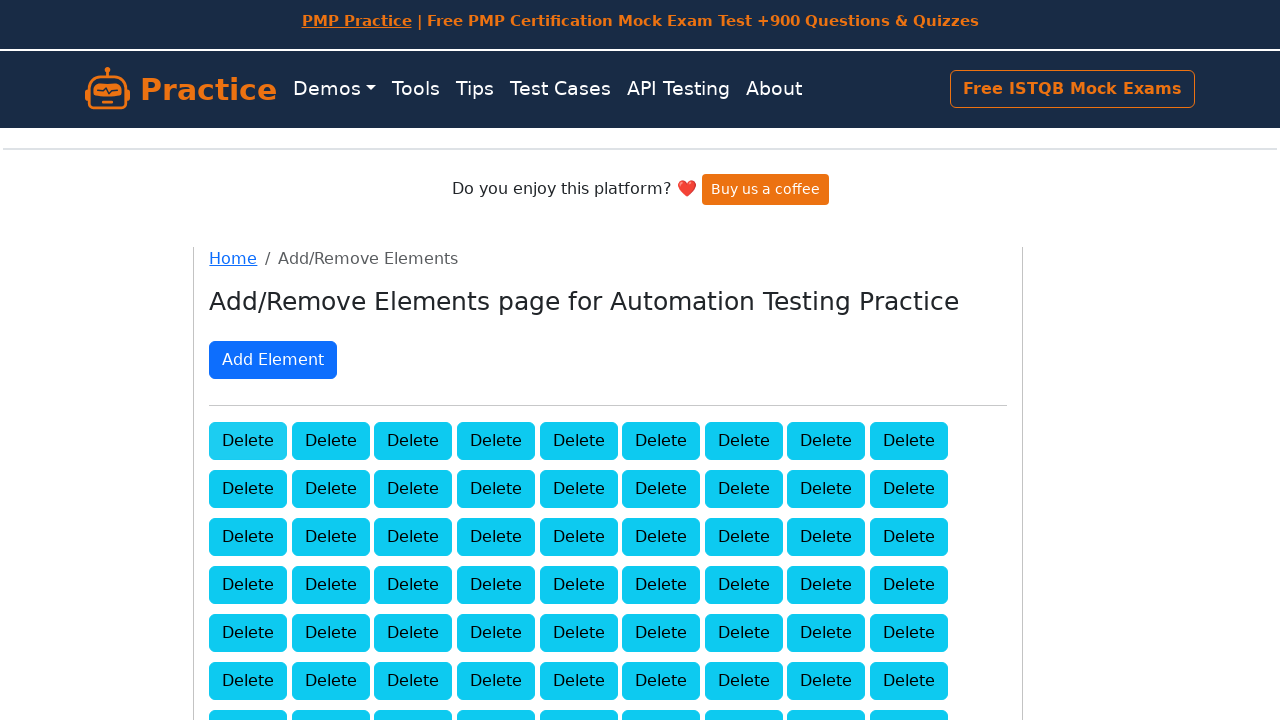

Clicked delete button to remove element (iteration 12/100) at (248, 440) on .added-manually >> nth=0
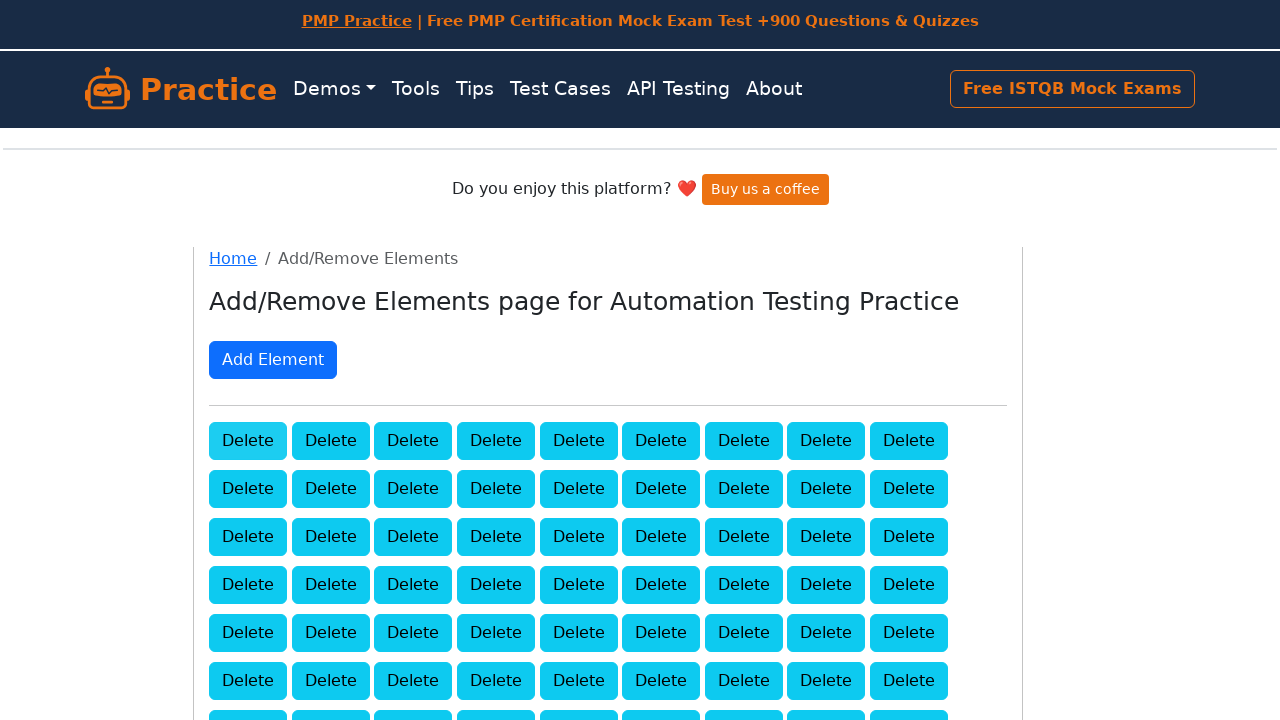

Clicked delete button to remove element (iteration 13/100) at (248, 440) on .added-manually >> nth=0
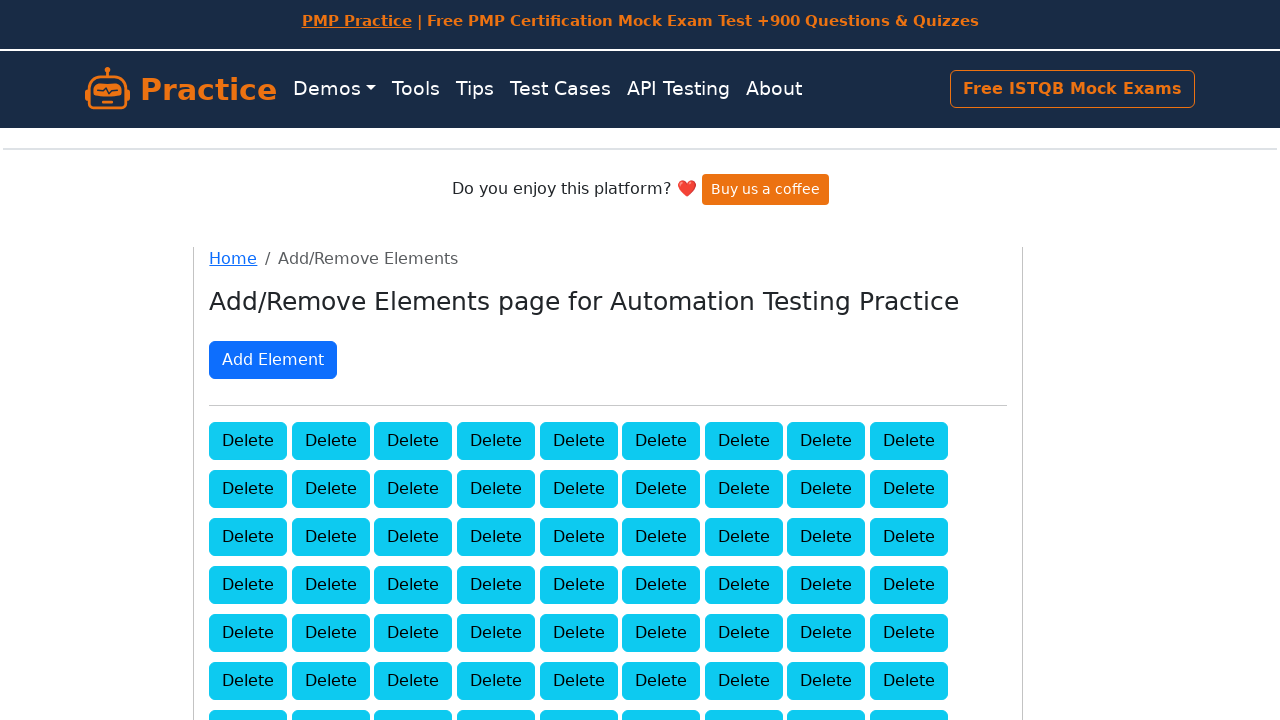

Clicked delete button to remove element (iteration 14/100) at (248, 440) on .added-manually >> nth=0
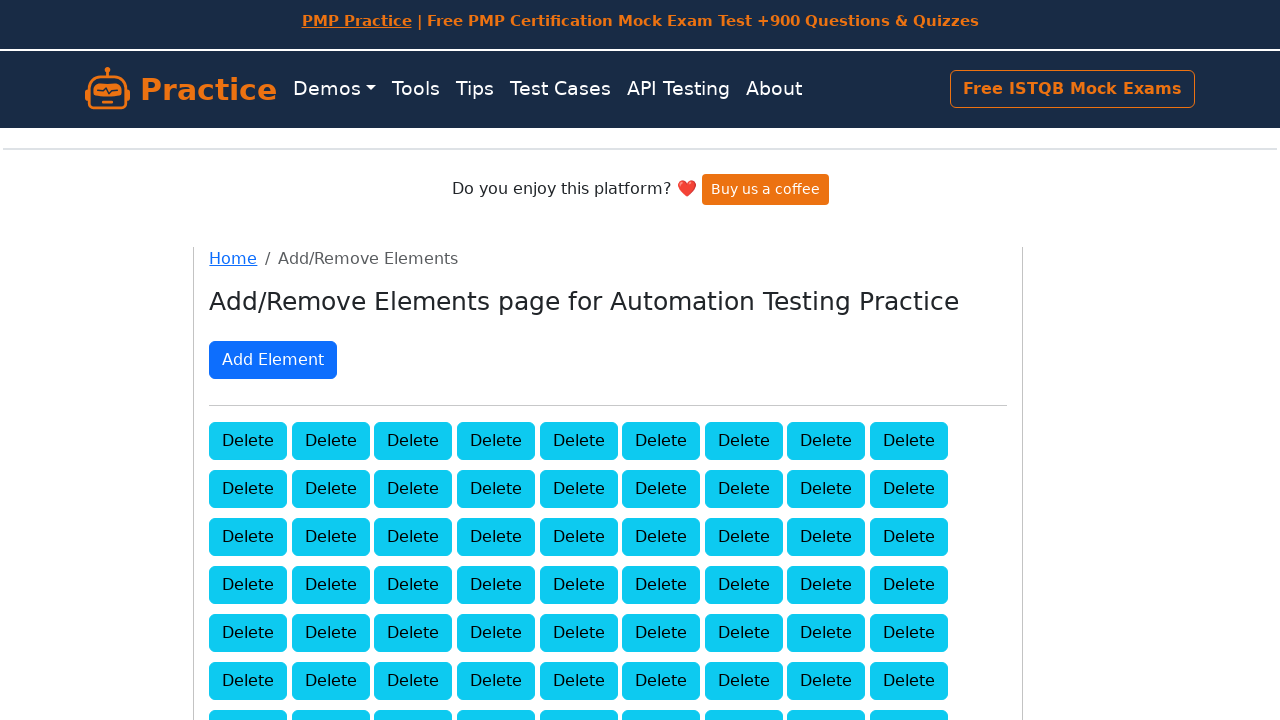

Clicked delete button to remove element (iteration 15/100) at (248, 440) on .added-manually >> nth=0
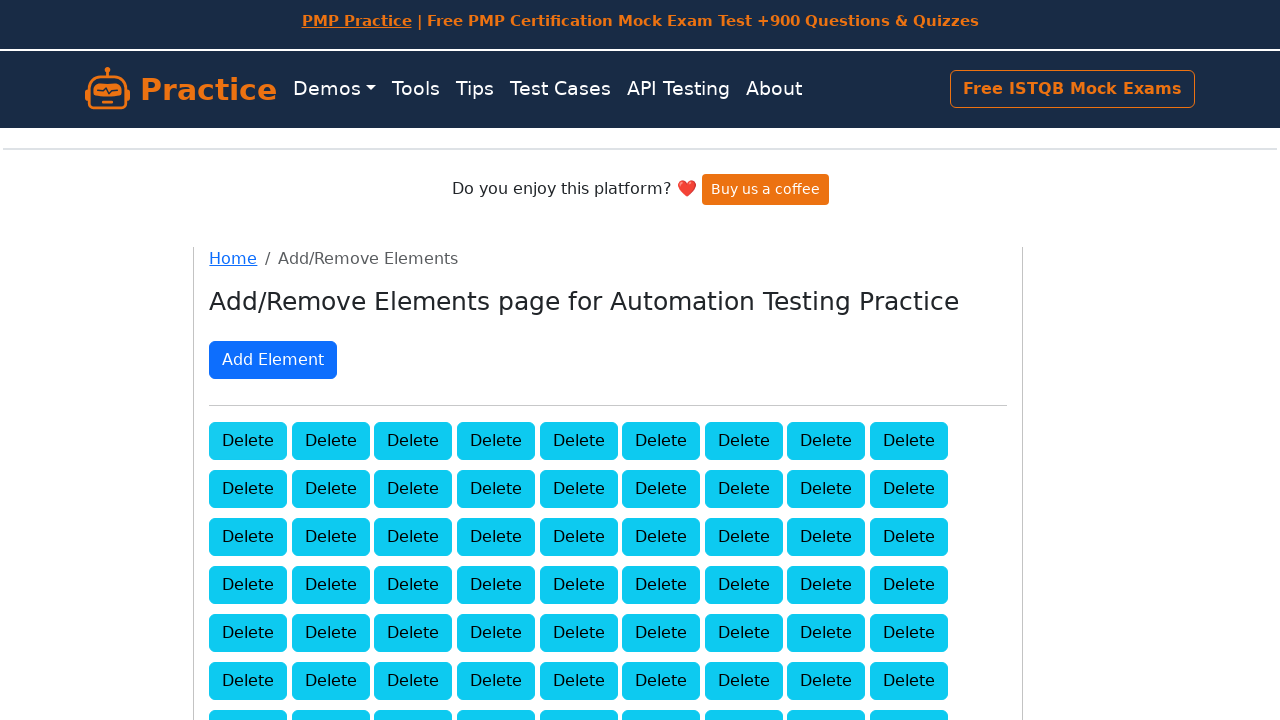

Clicked delete button to remove element (iteration 16/100) at (248, 440) on .added-manually >> nth=0
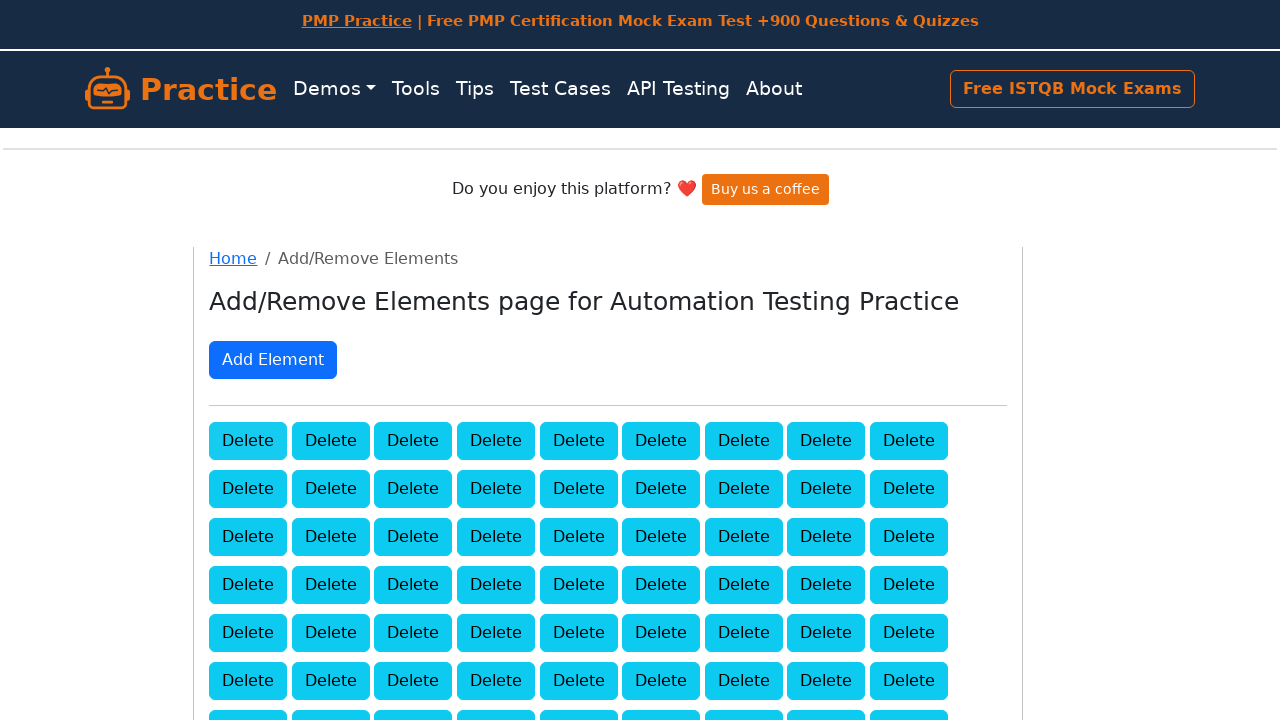

Clicked delete button to remove element (iteration 17/100) at (248, 440) on .added-manually >> nth=0
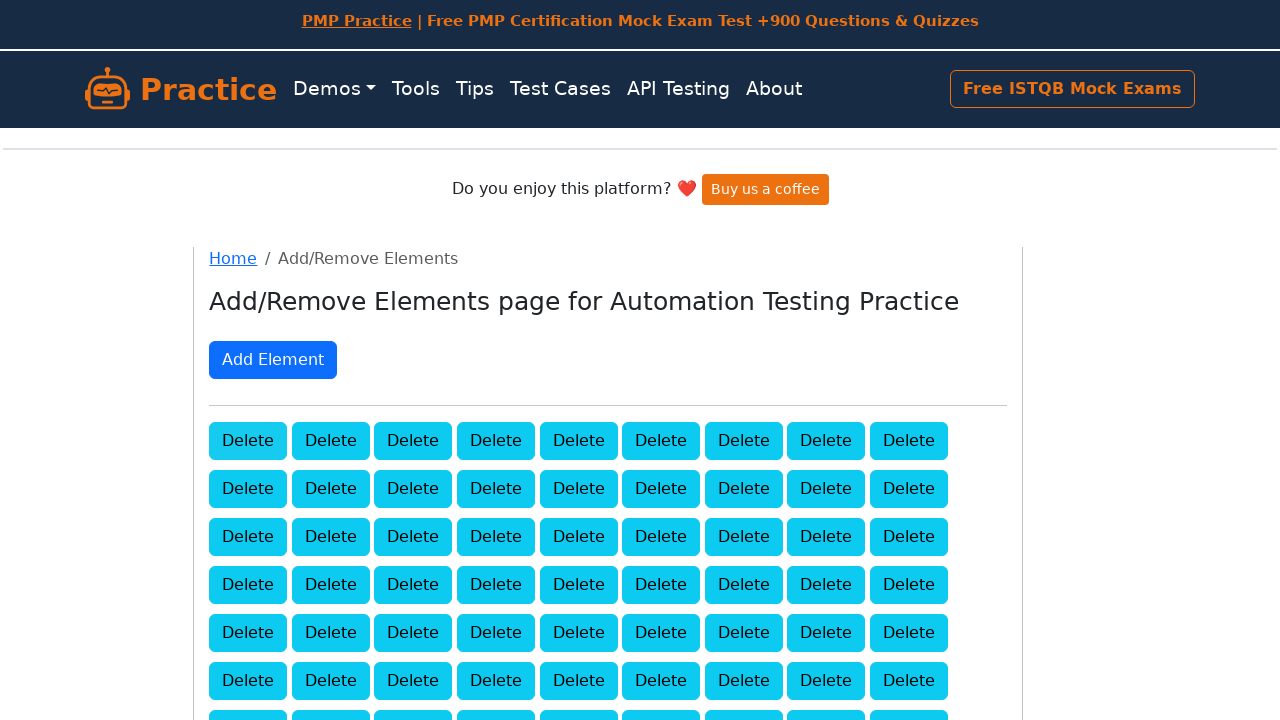

Clicked delete button to remove element (iteration 18/100) at (248, 440) on .added-manually >> nth=0
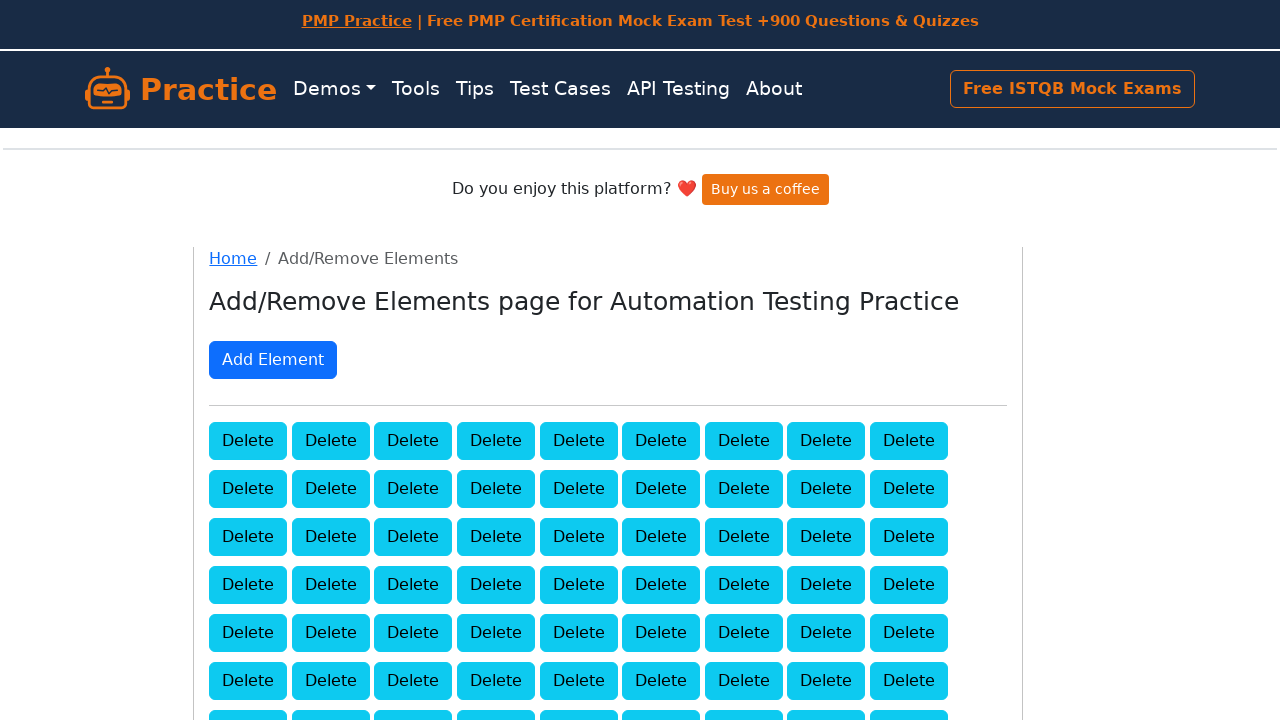

Clicked delete button to remove element (iteration 19/100) at (248, 440) on .added-manually >> nth=0
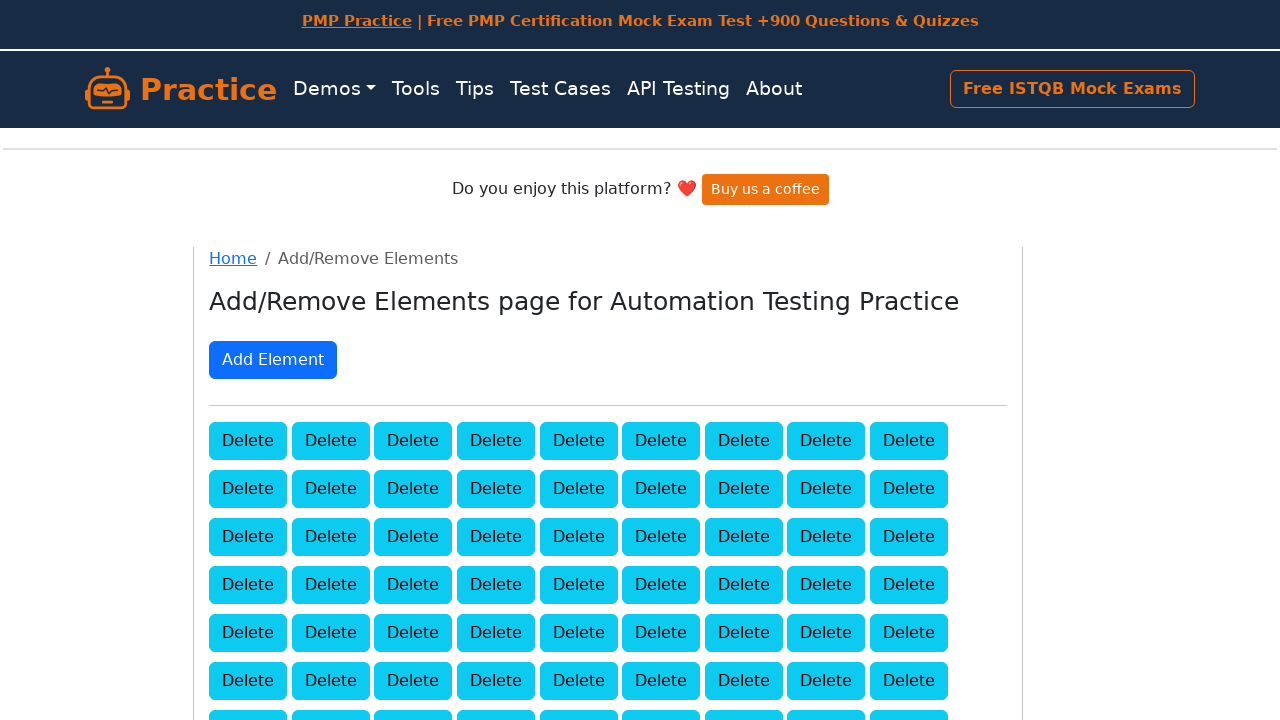

Clicked delete button to remove element (iteration 20/100) at (248, 440) on .added-manually >> nth=0
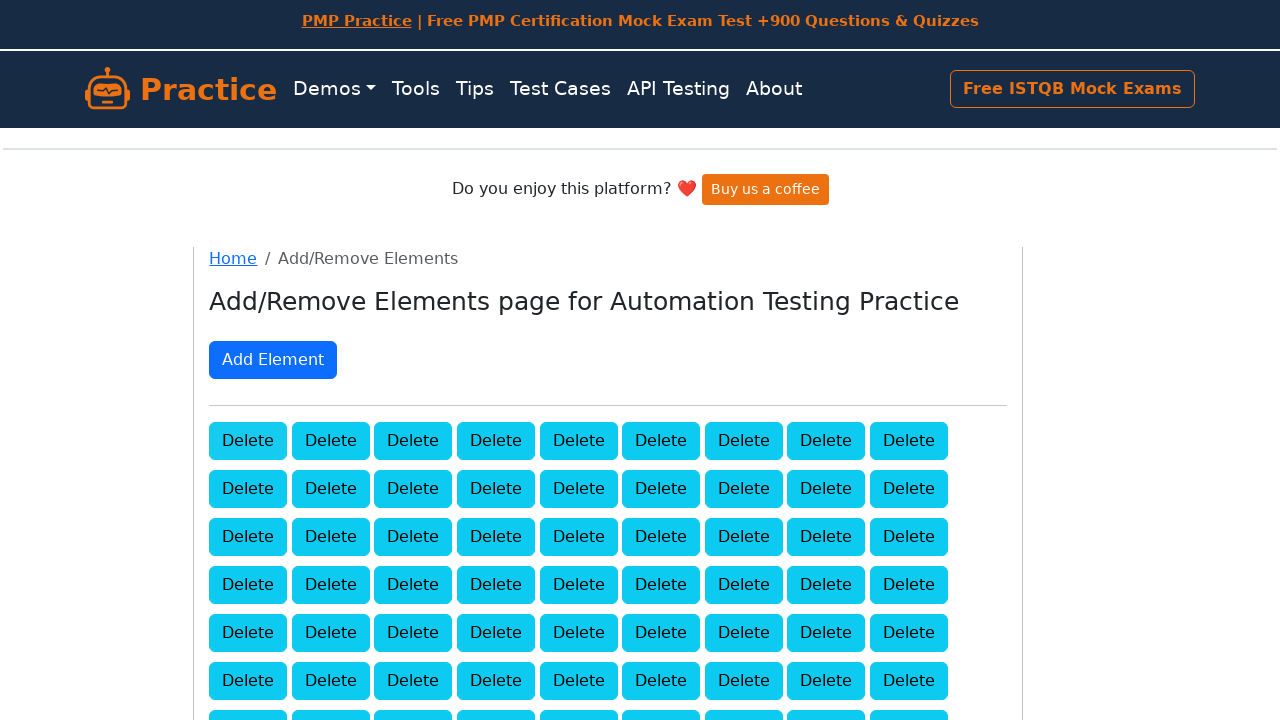

Clicked delete button to remove element (iteration 21/100) at (248, 440) on .added-manually >> nth=0
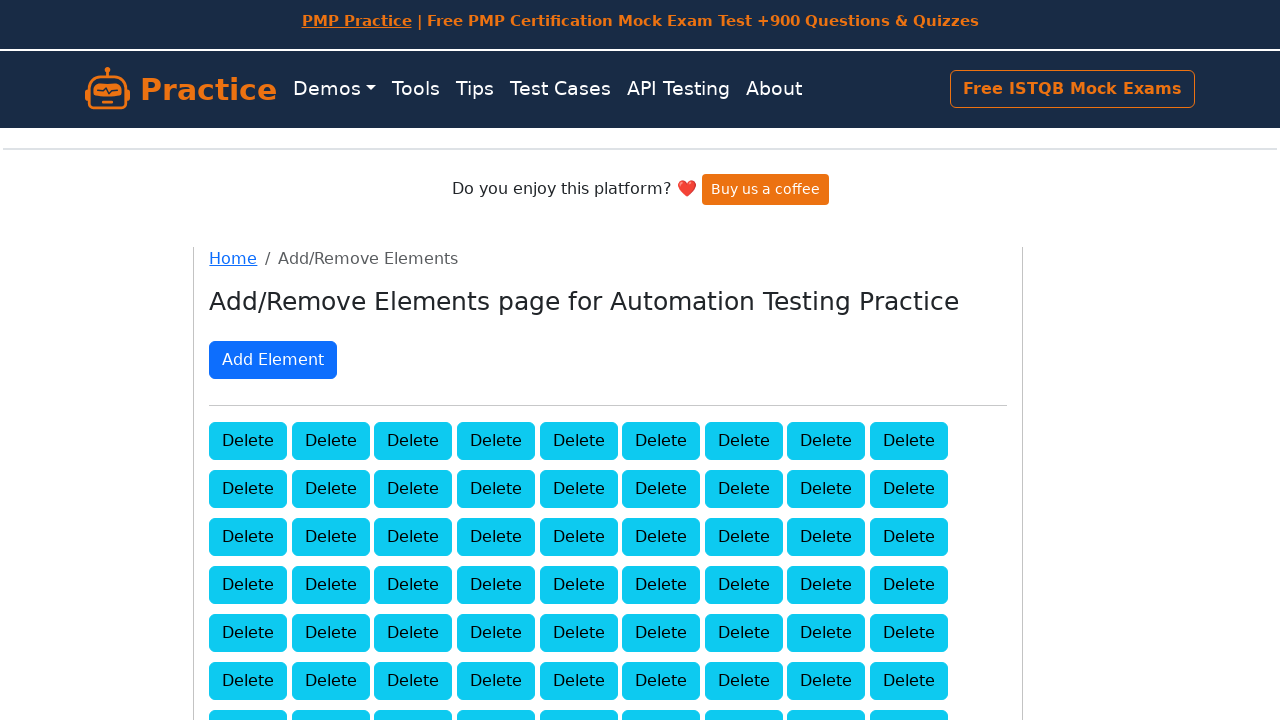

Clicked delete button to remove element (iteration 22/100) at (248, 440) on .added-manually >> nth=0
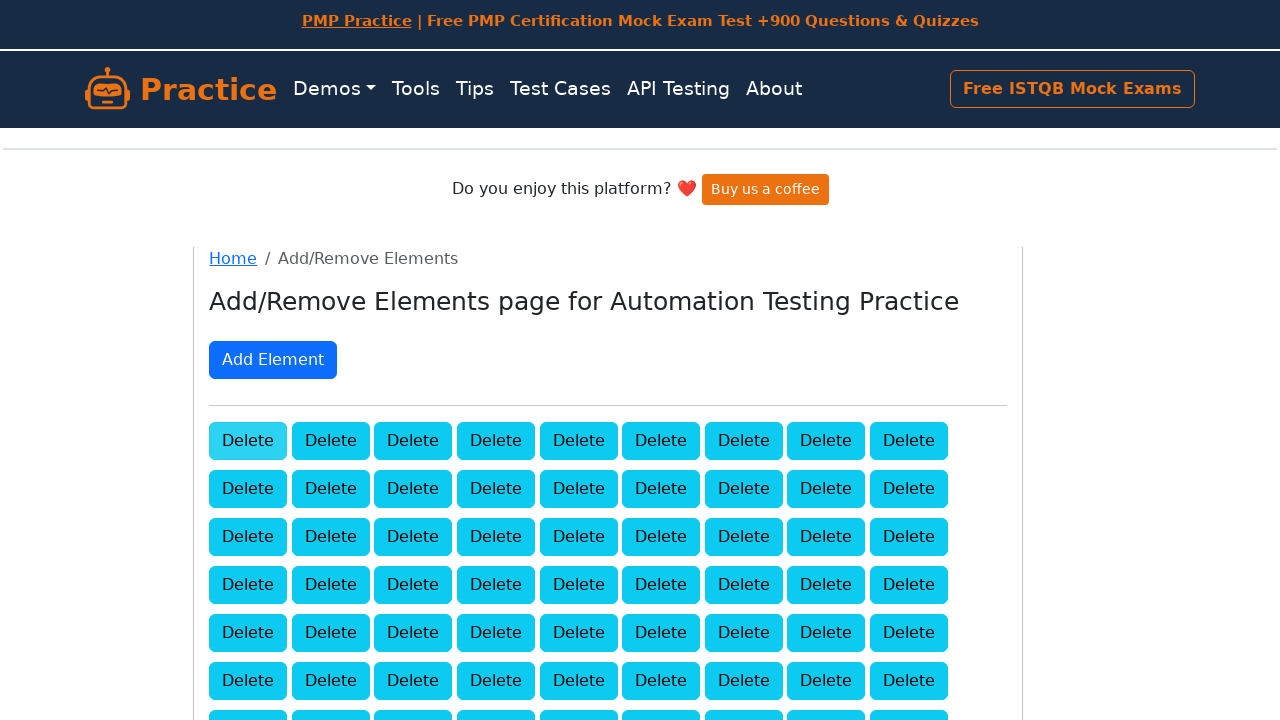

Clicked delete button to remove element (iteration 23/100) at (248, 440) on .added-manually >> nth=0
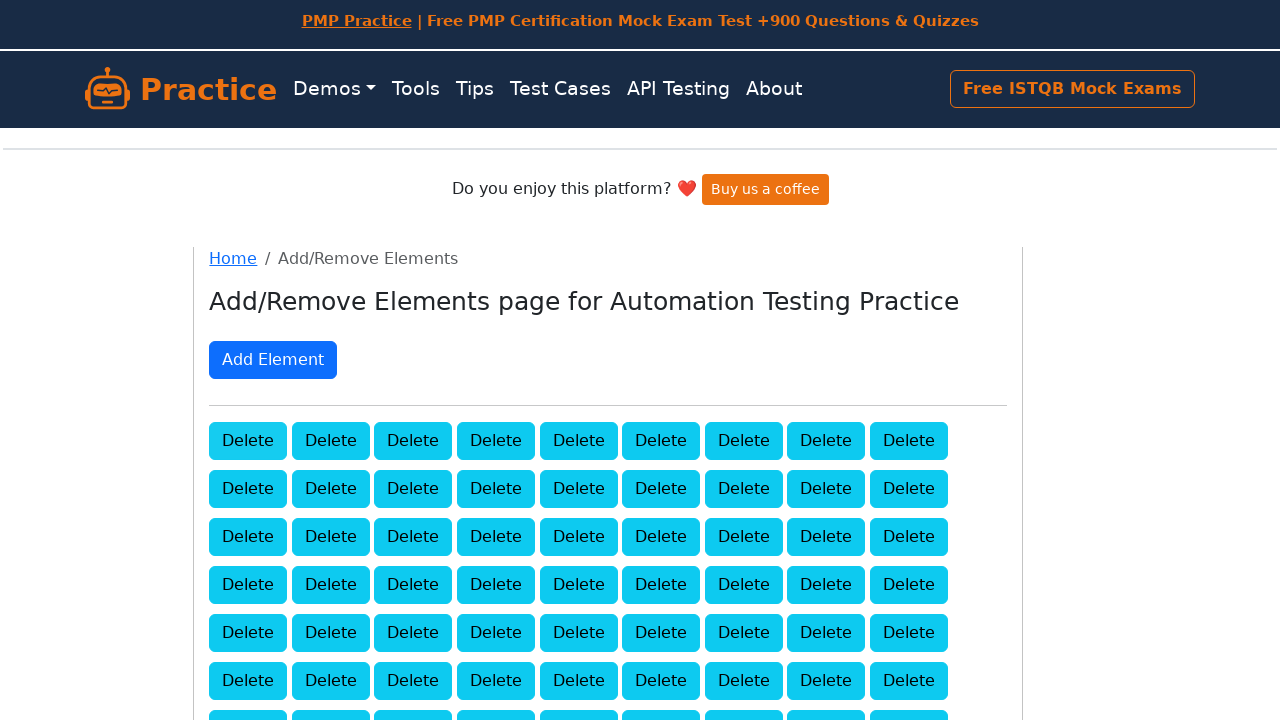

Clicked delete button to remove element (iteration 24/100) at (248, 440) on .added-manually >> nth=0
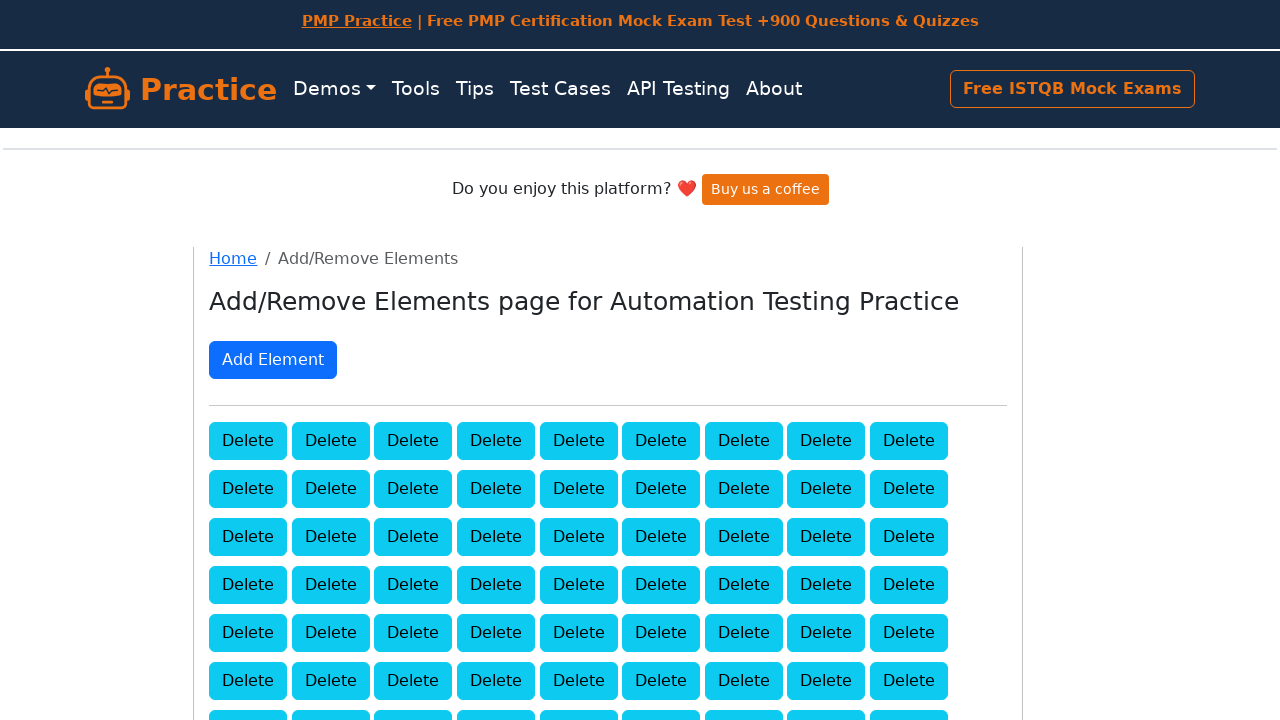

Clicked delete button to remove element (iteration 25/100) at (248, 440) on .added-manually >> nth=0
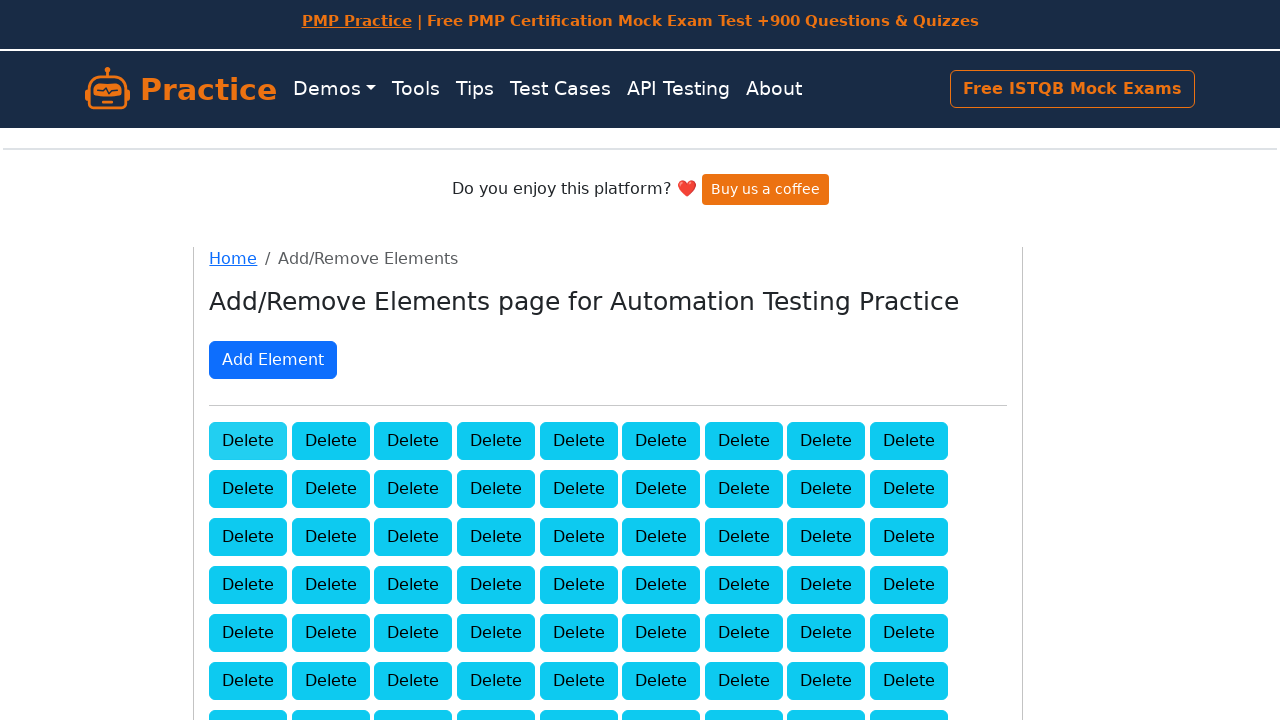

Clicked delete button to remove element (iteration 26/100) at (248, 440) on .added-manually >> nth=0
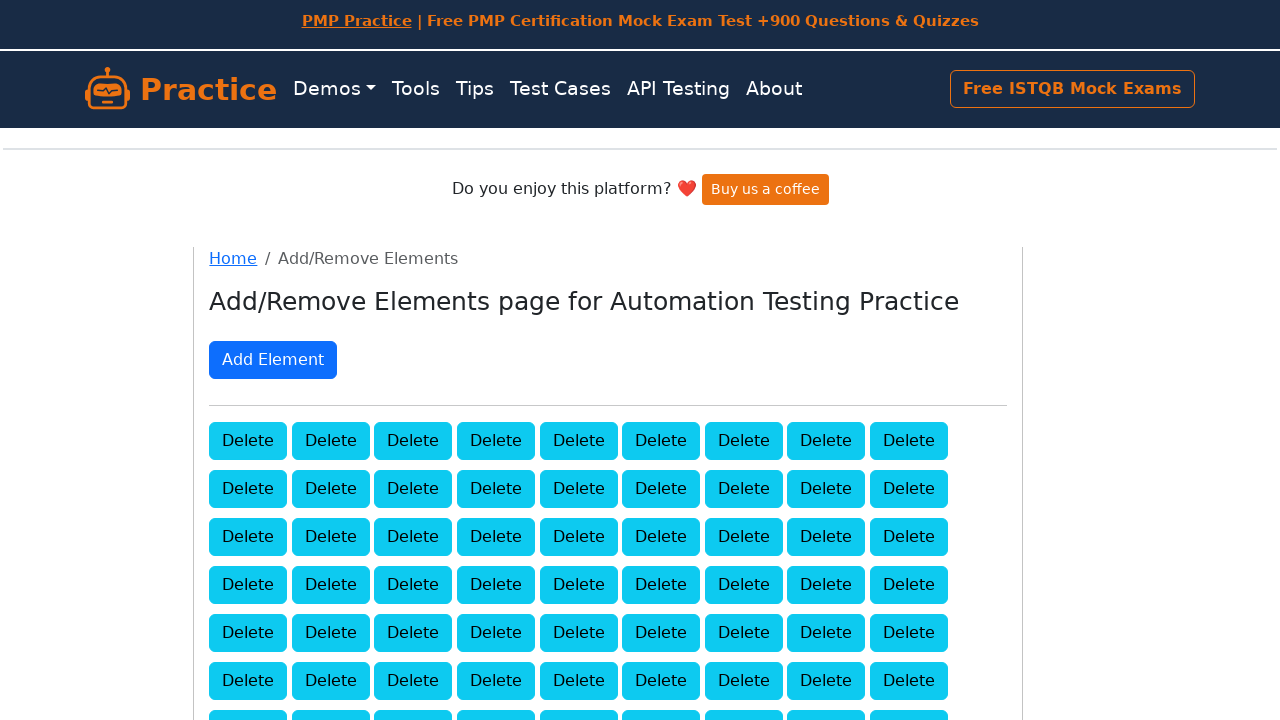

Clicked delete button to remove element (iteration 27/100) at (248, 440) on .added-manually >> nth=0
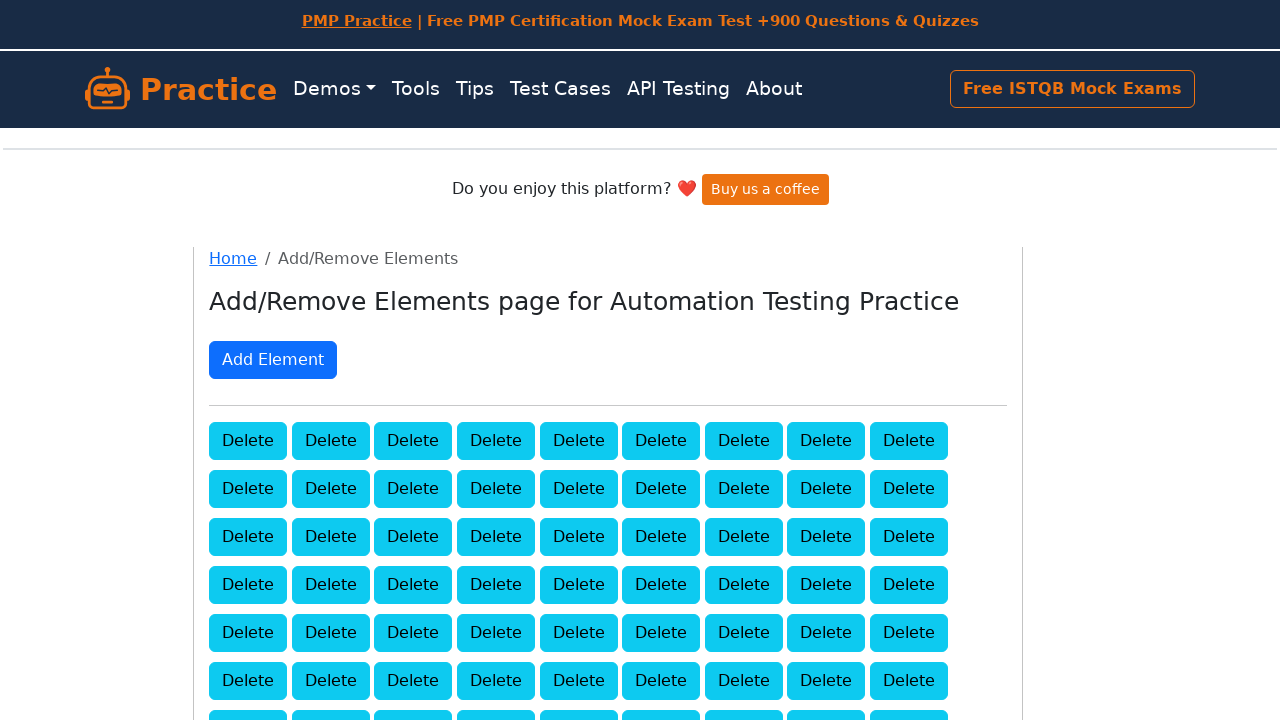

Clicked delete button to remove element (iteration 28/100) at (248, 440) on .added-manually >> nth=0
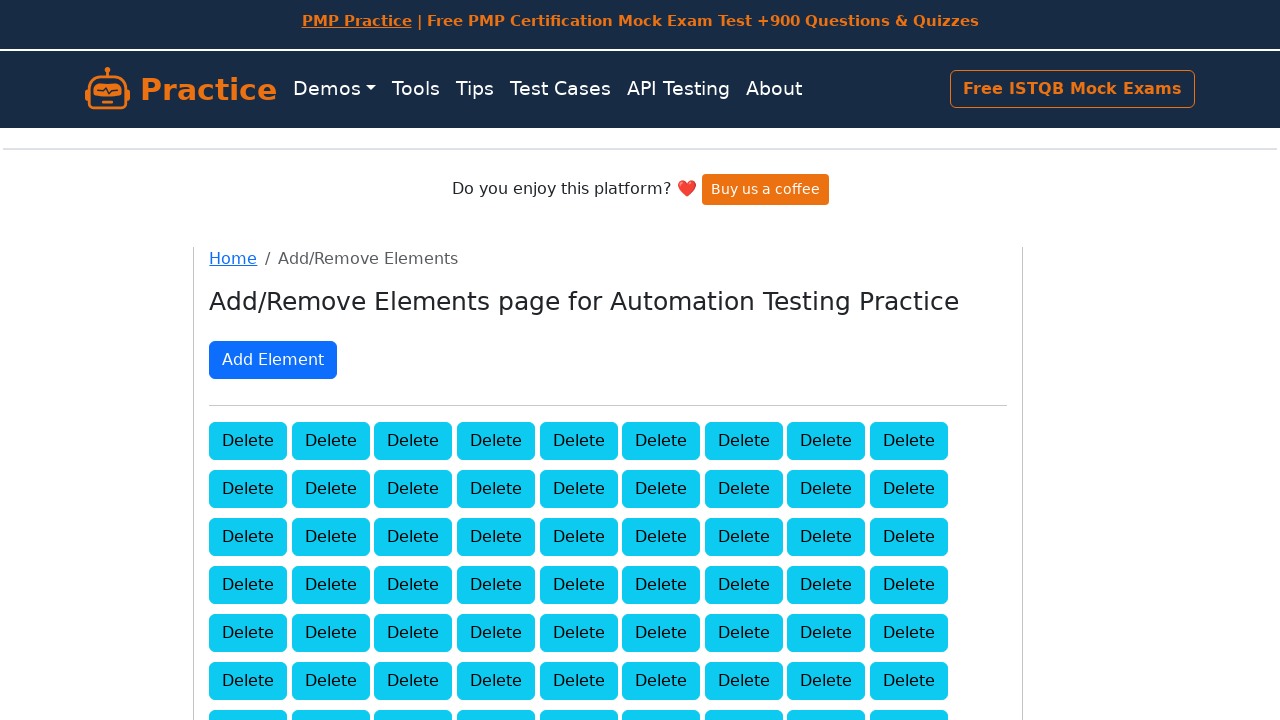

Clicked delete button to remove element (iteration 29/100) at (248, 440) on .added-manually >> nth=0
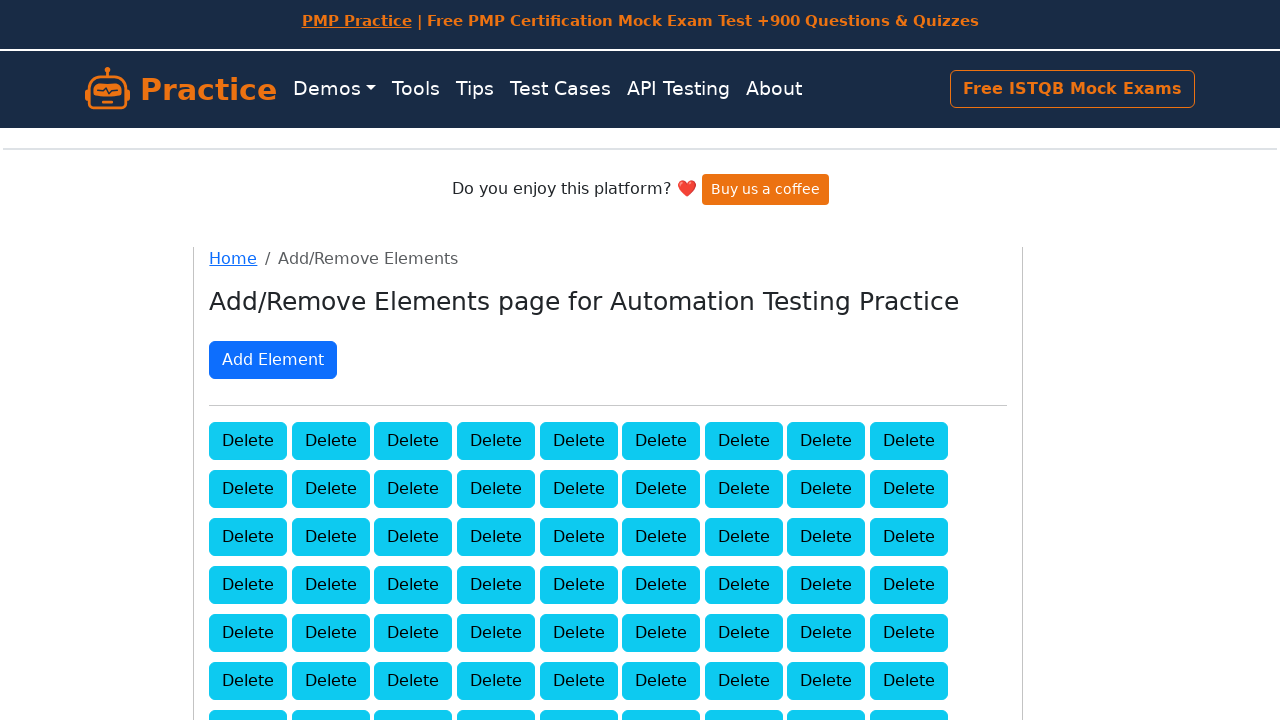

Clicked delete button to remove element (iteration 30/100) at (248, 440) on .added-manually >> nth=0
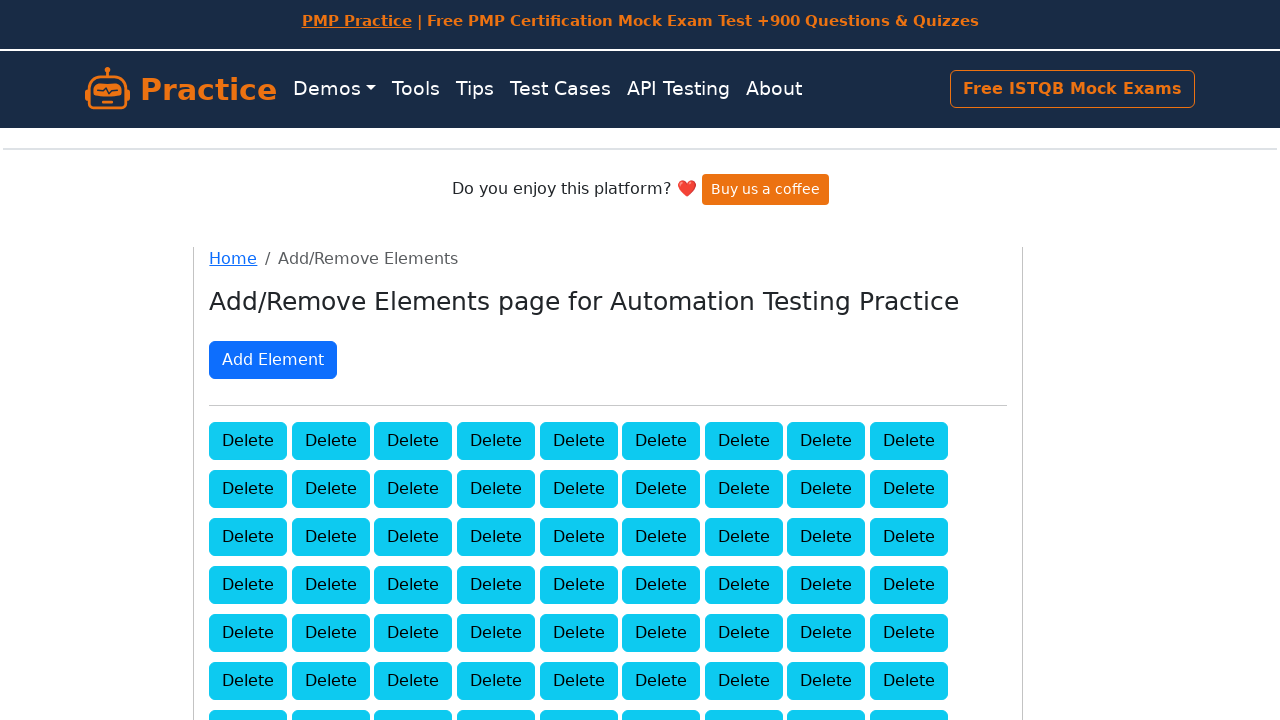

Clicked delete button to remove element (iteration 31/100) at (248, 440) on .added-manually >> nth=0
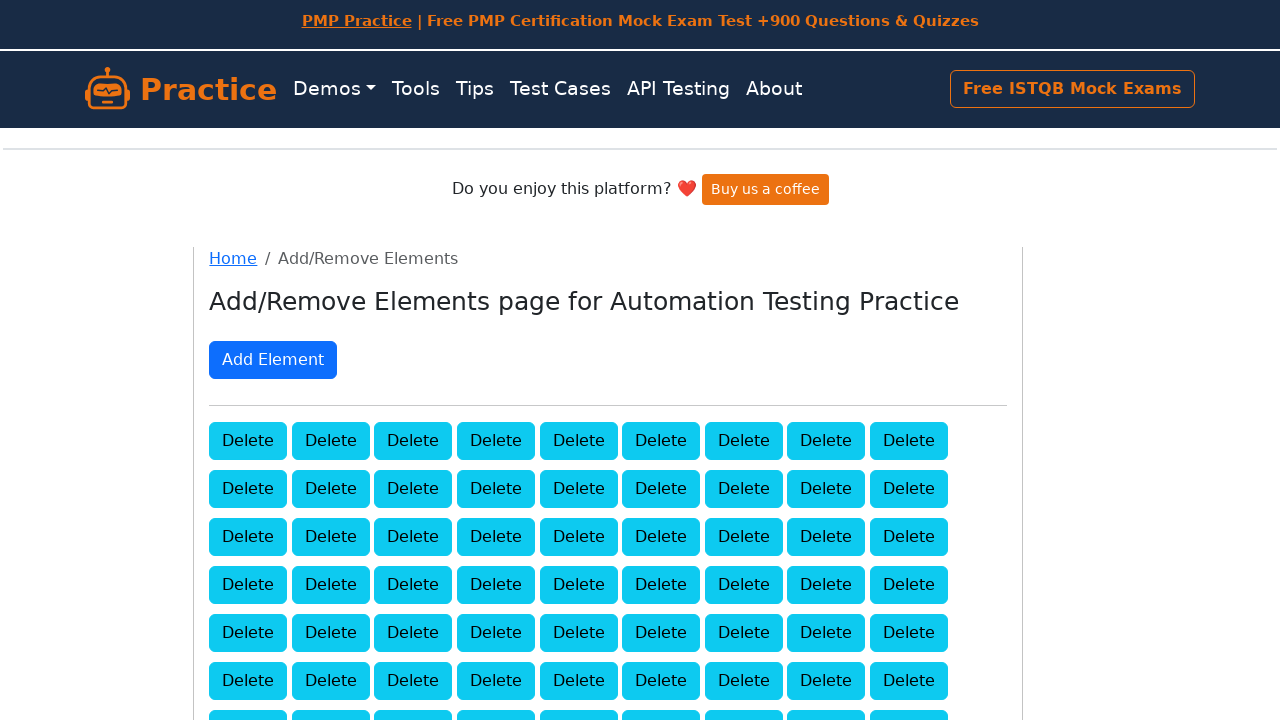

Clicked delete button to remove element (iteration 32/100) at (248, 440) on .added-manually >> nth=0
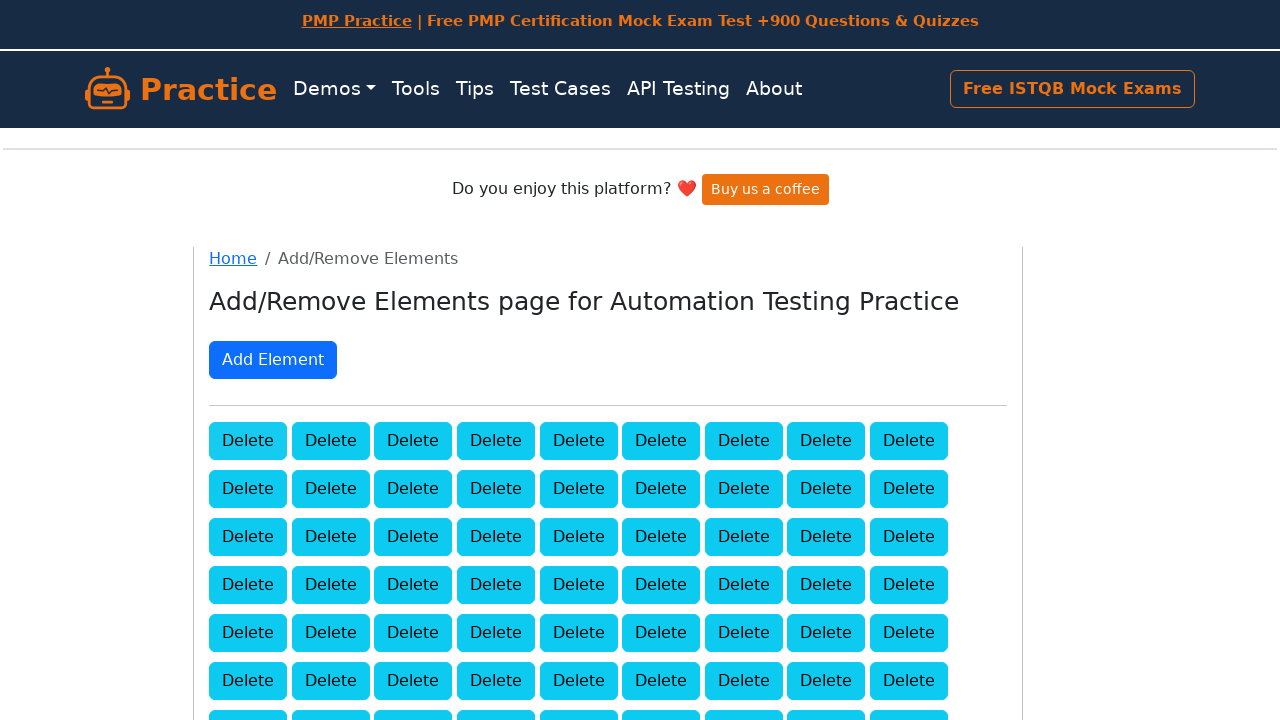

Clicked delete button to remove element (iteration 33/100) at (248, 440) on .added-manually >> nth=0
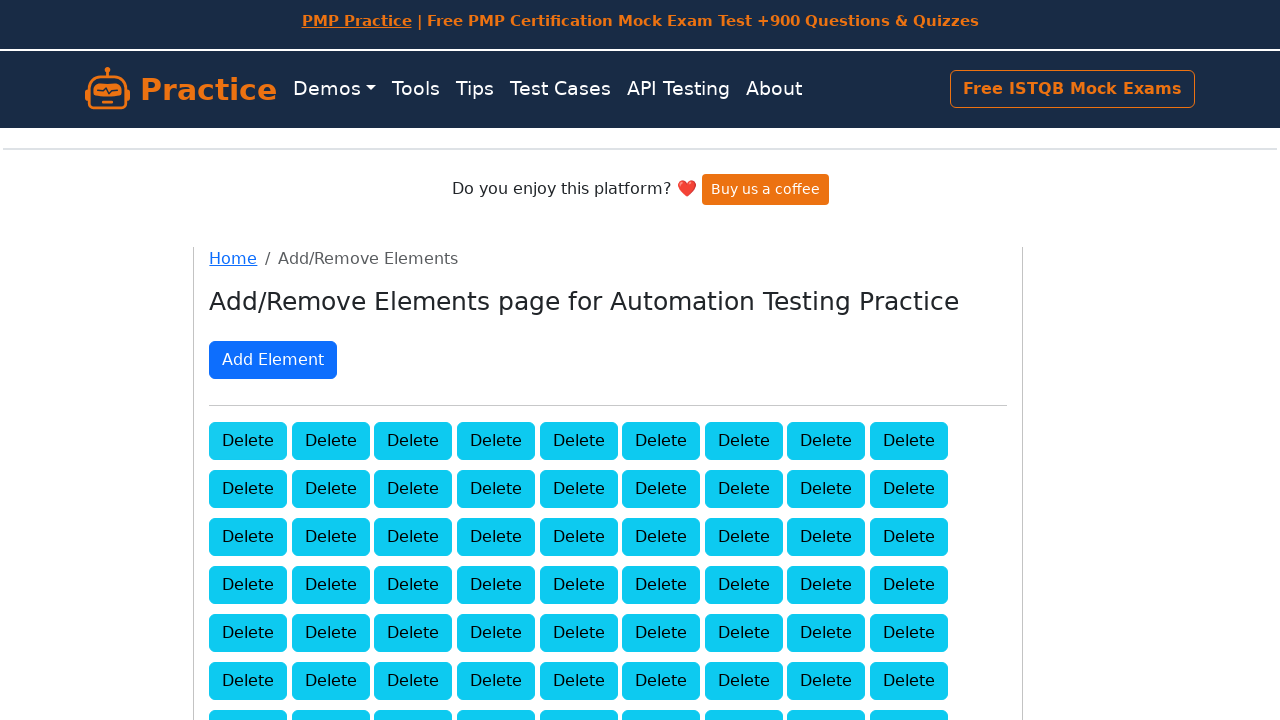

Clicked delete button to remove element (iteration 34/100) at (248, 440) on .added-manually >> nth=0
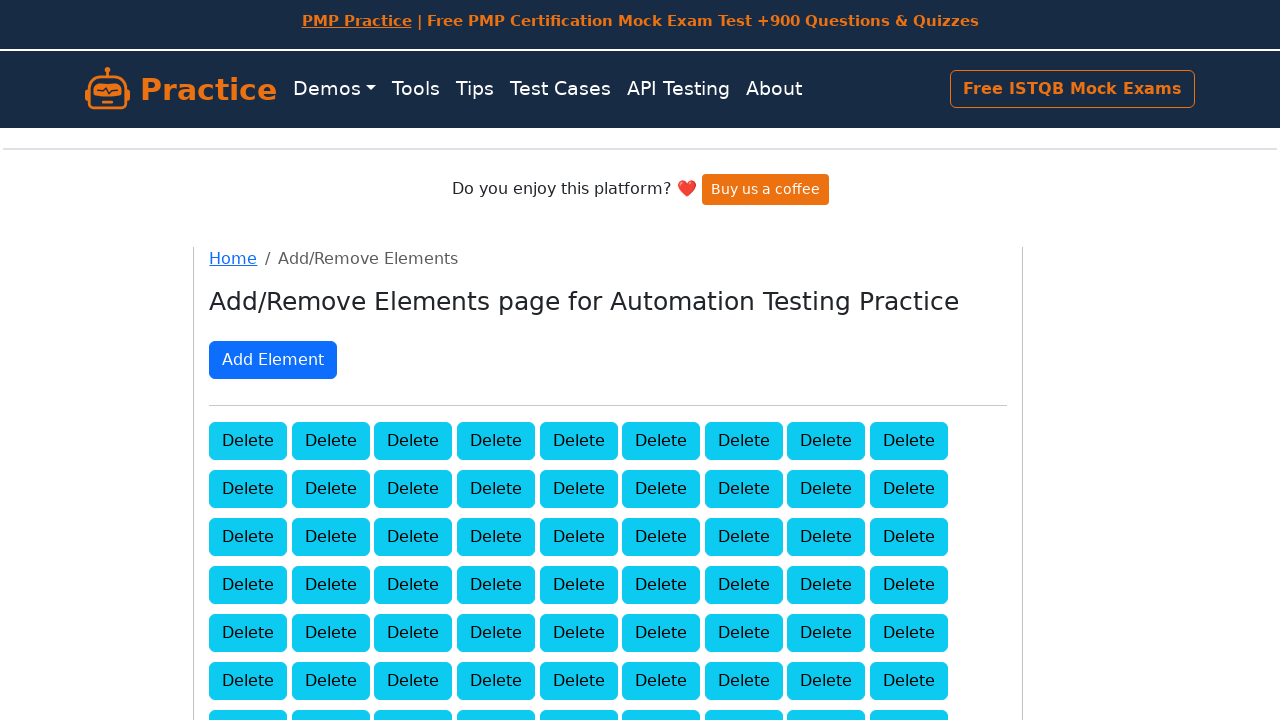

Clicked delete button to remove element (iteration 35/100) at (248, 440) on .added-manually >> nth=0
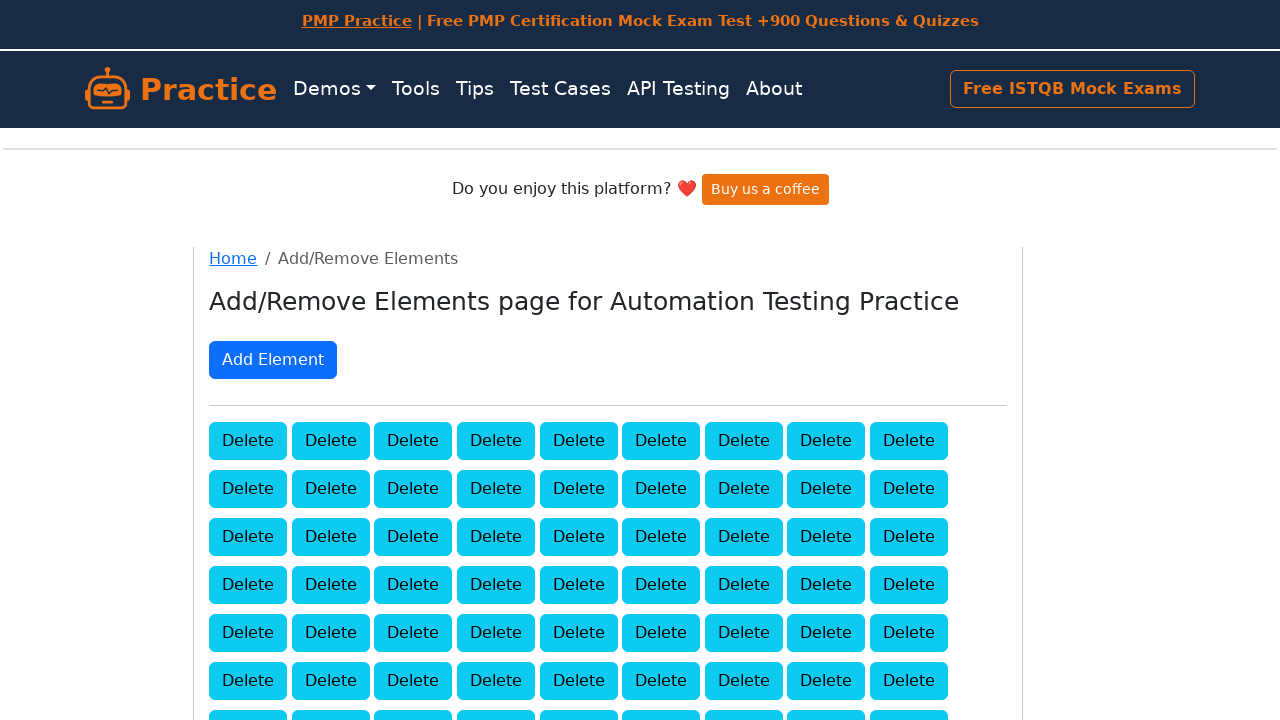

Clicked delete button to remove element (iteration 36/100) at (248, 440) on .added-manually >> nth=0
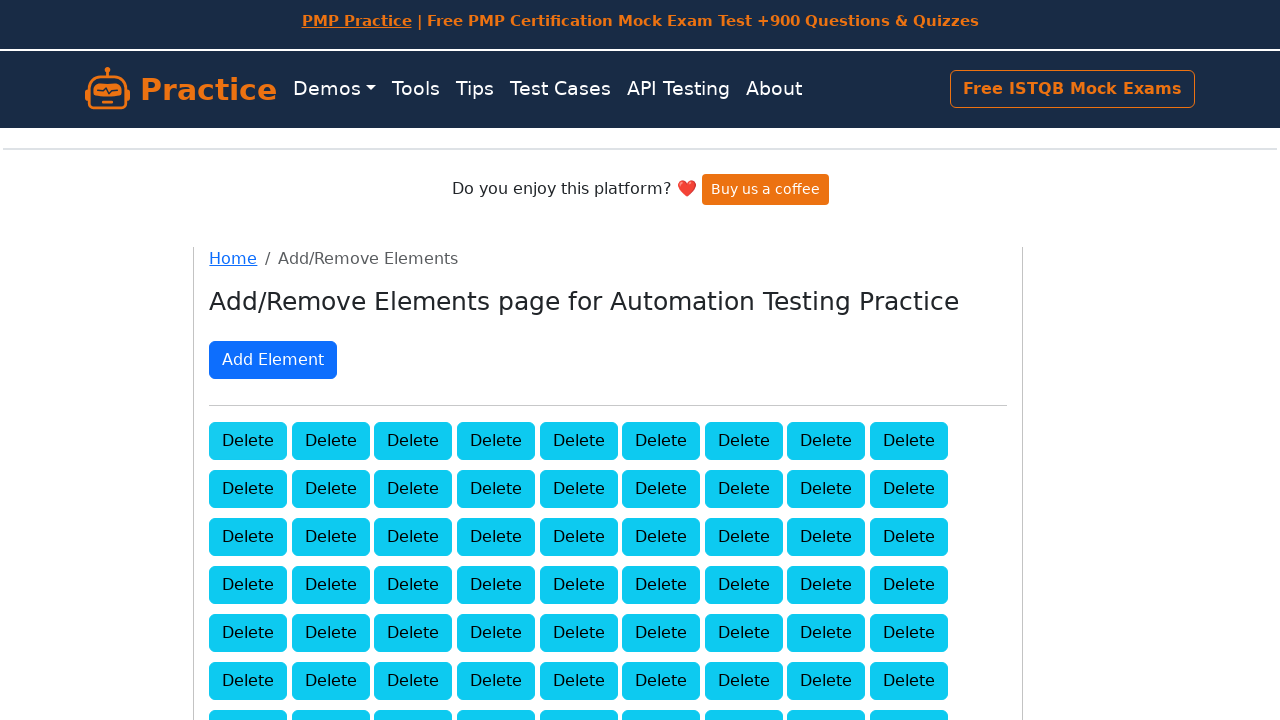

Clicked delete button to remove element (iteration 37/100) at (248, 440) on .added-manually >> nth=0
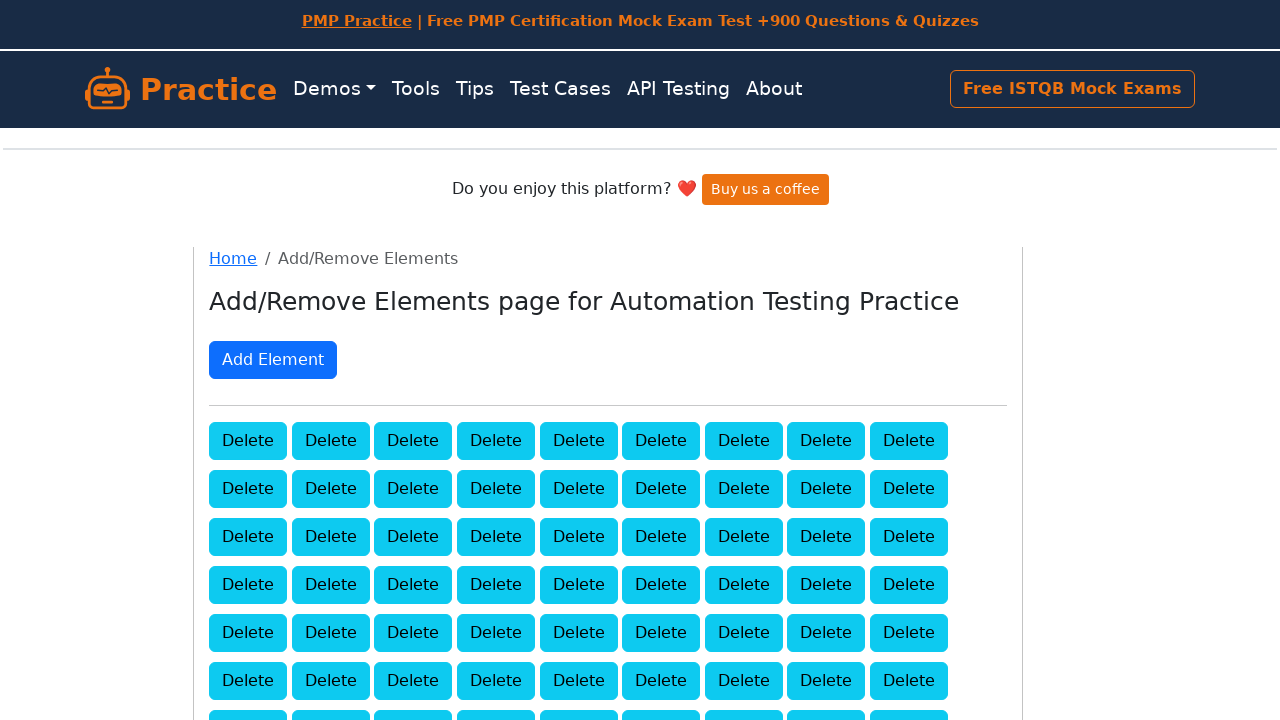

Clicked delete button to remove element (iteration 38/100) at (248, 440) on .added-manually >> nth=0
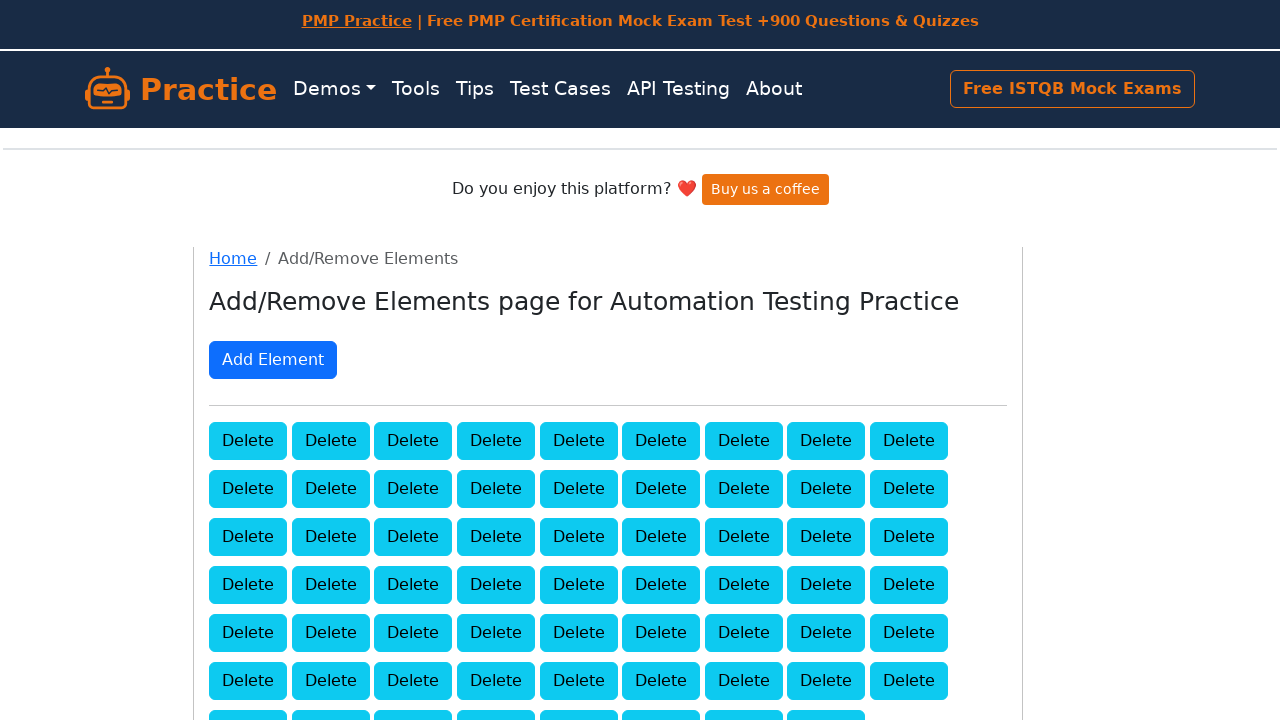

Clicked delete button to remove element (iteration 39/100) at (248, 440) on .added-manually >> nth=0
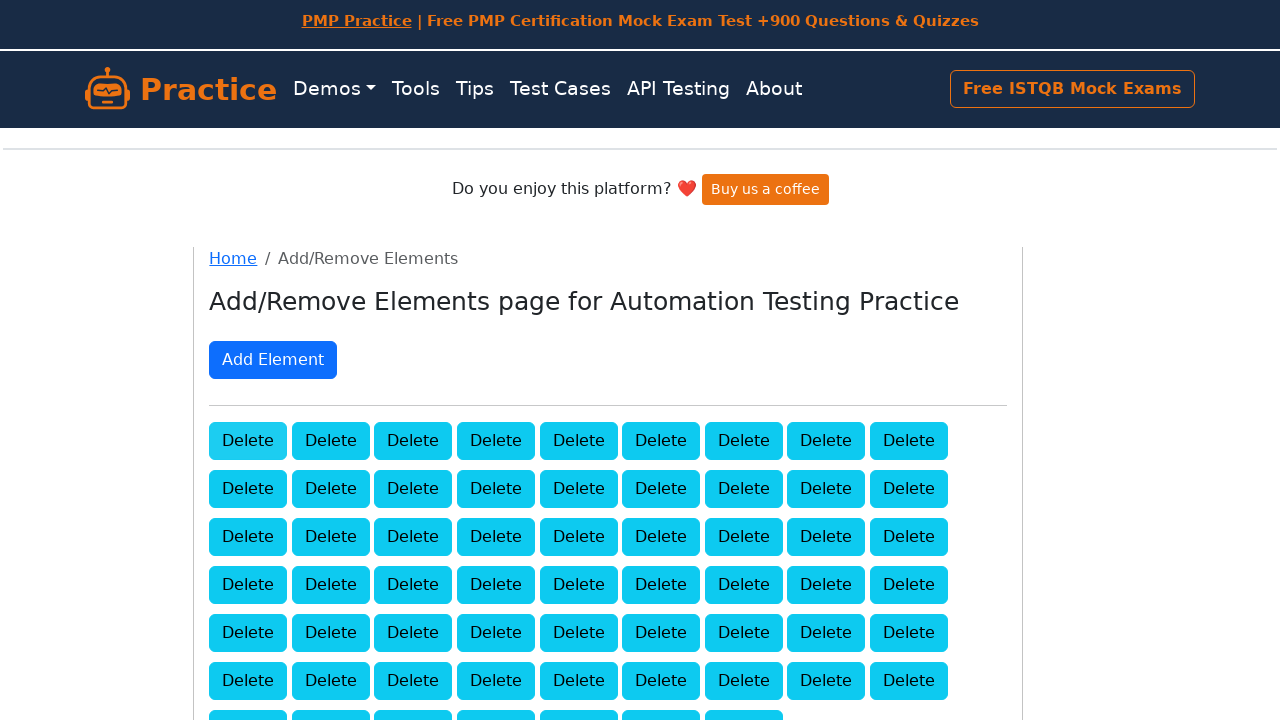

Clicked delete button to remove element (iteration 40/100) at (248, 440) on .added-manually >> nth=0
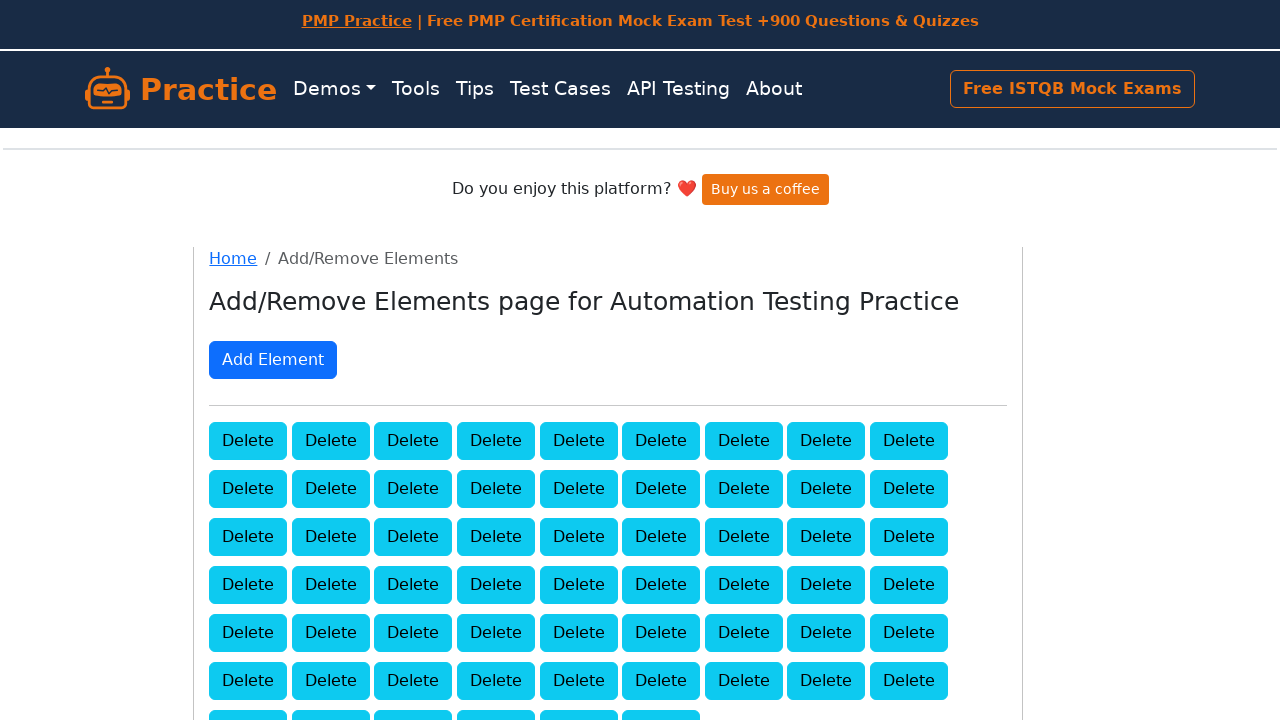

Clicked delete button to remove element (iteration 41/100) at (248, 440) on .added-manually >> nth=0
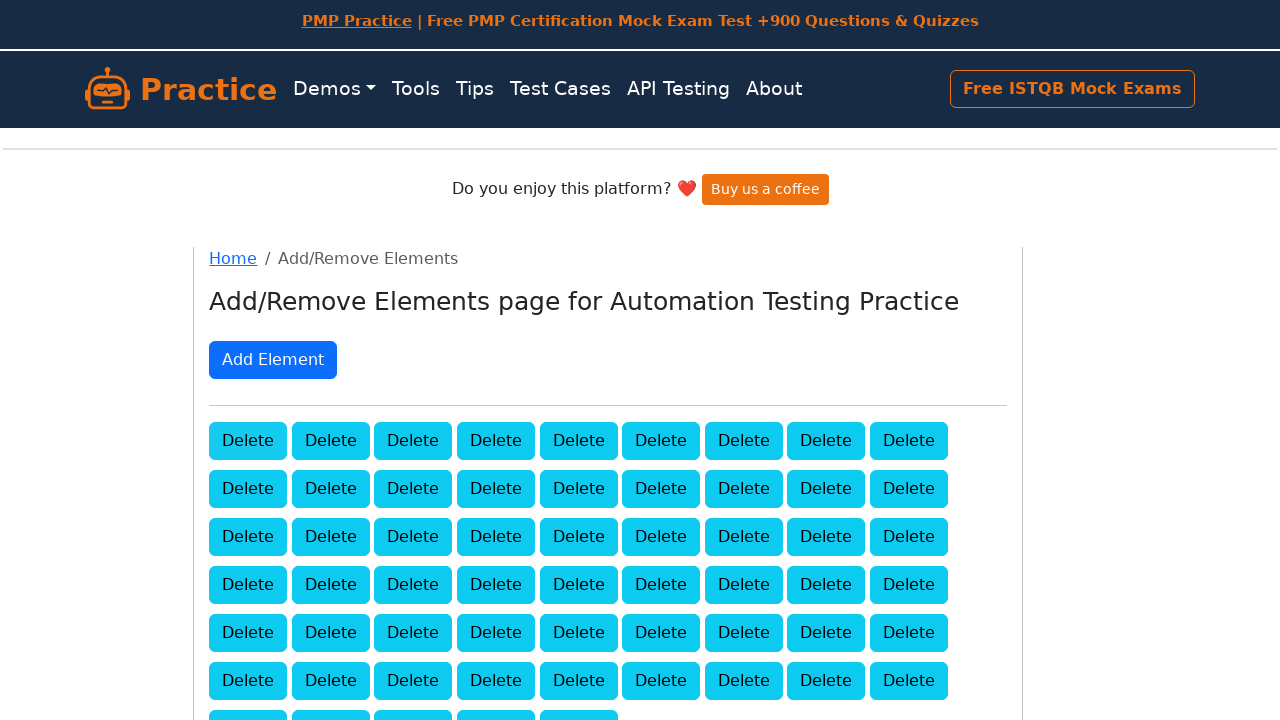

Clicked delete button to remove element (iteration 42/100) at (248, 440) on .added-manually >> nth=0
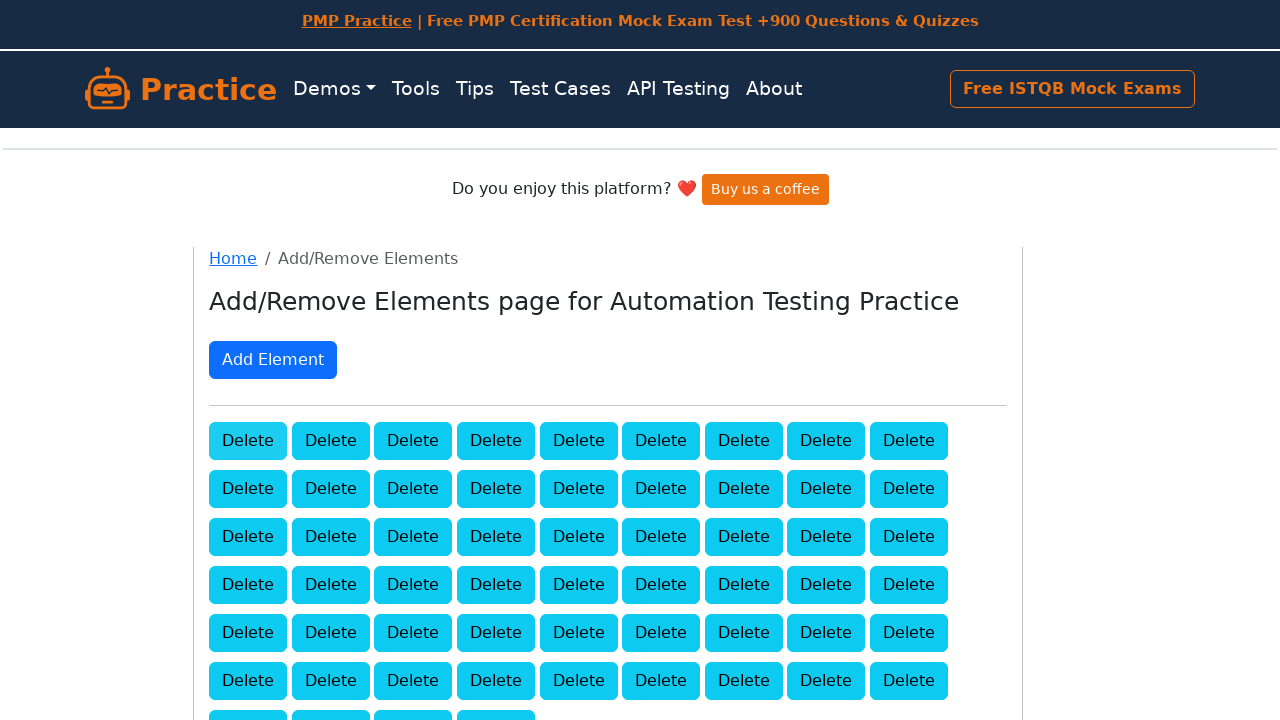

Clicked delete button to remove element (iteration 43/100) at (248, 440) on .added-manually >> nth=0
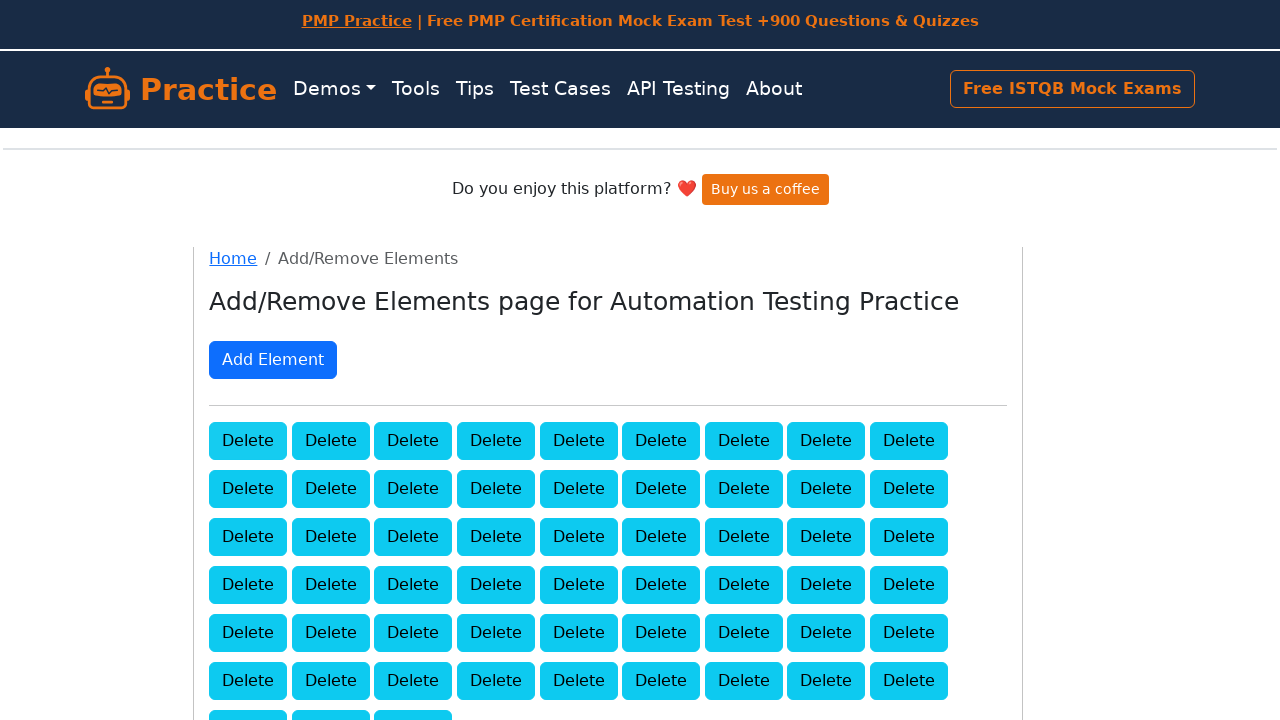

Clicked delete button to remove element (iteration 44/100) at (248, 440) on .added-manually >> nth=0
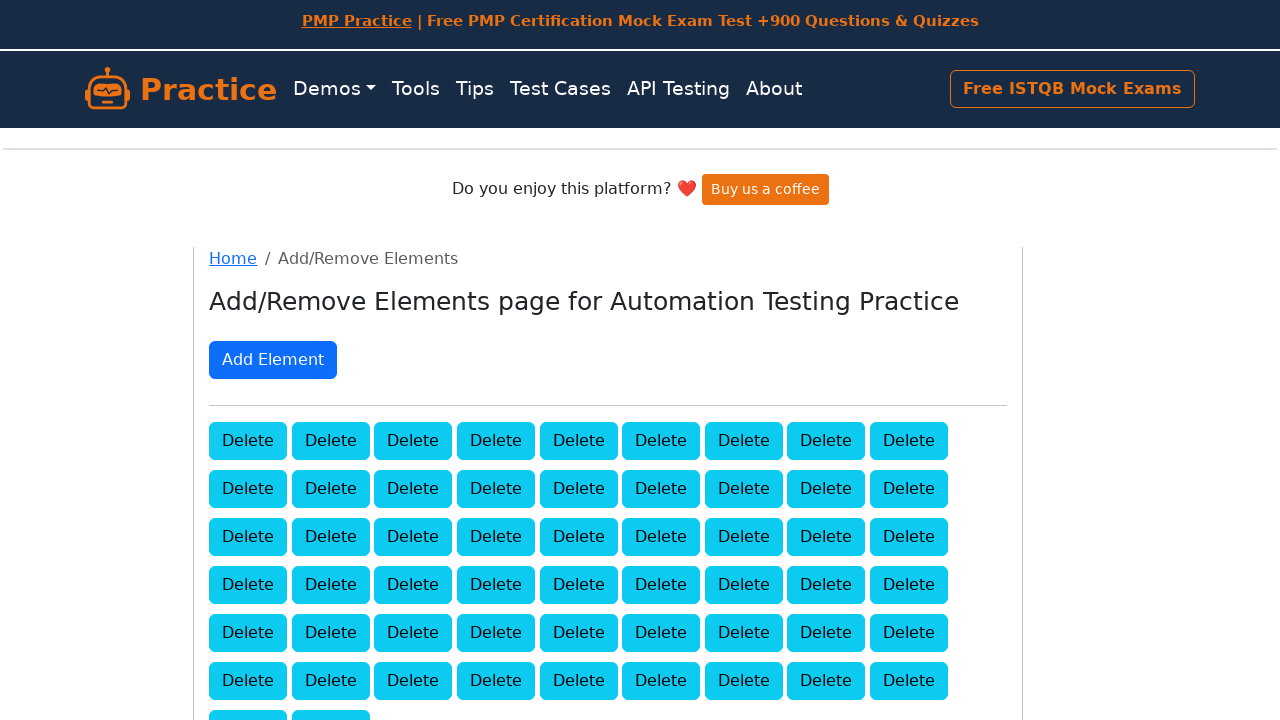

Clicked delete button to remove element (iteration 45/100) at (248, 440) on .added-manually >> nth=0
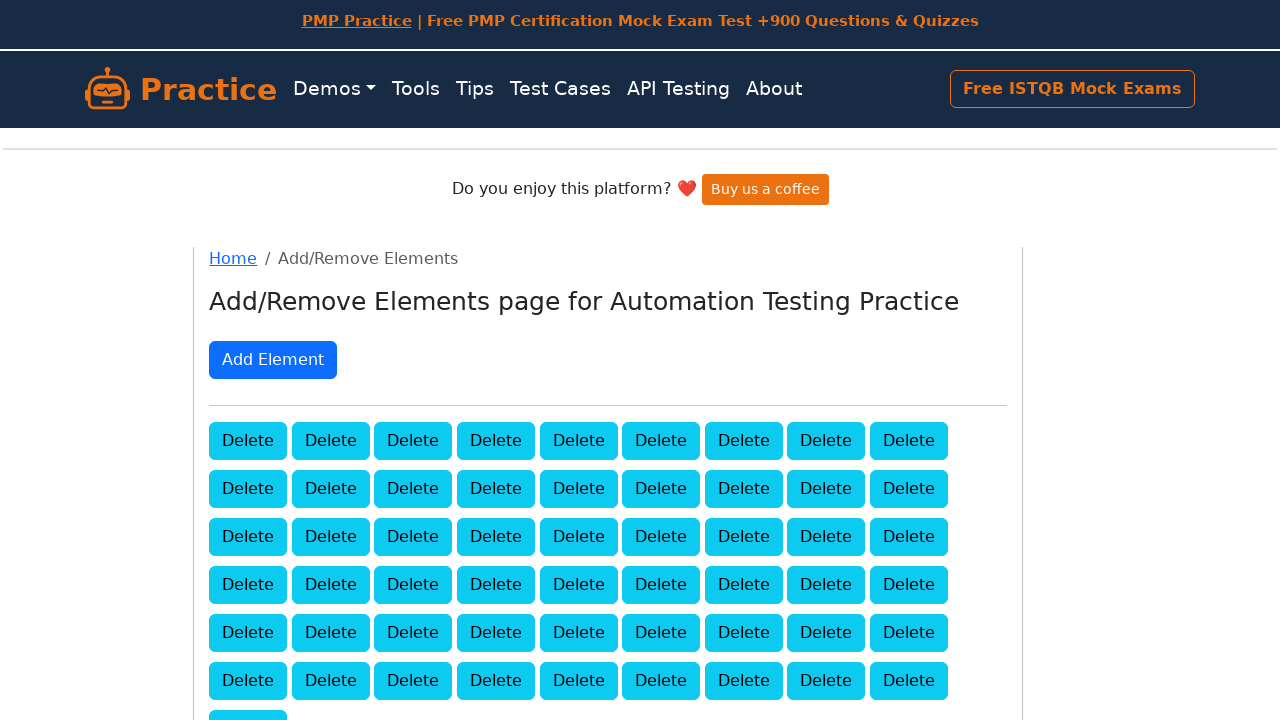

Clicked delete button to remove element (iteration 46/100) at (248, 440) on .added-manually >> nth=0
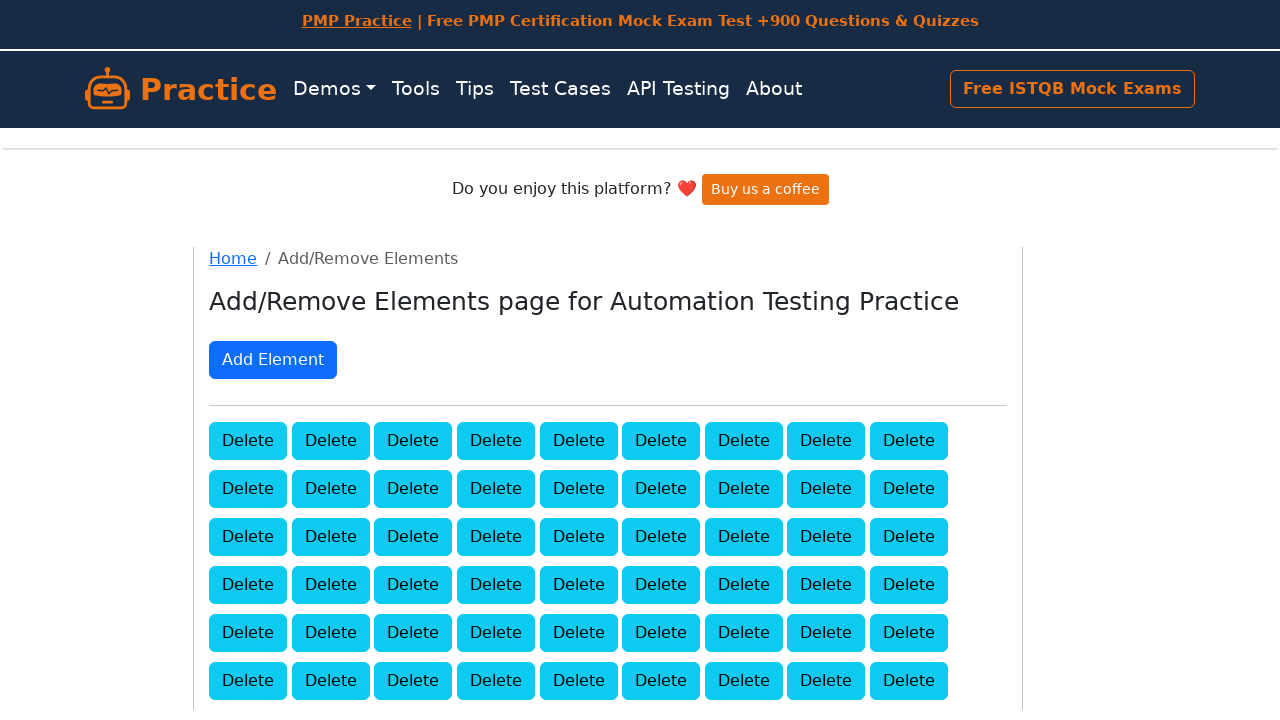

Clicked delete button to remove element (iteration 47/100) at (248, 440) on .added-manually >> nth=0
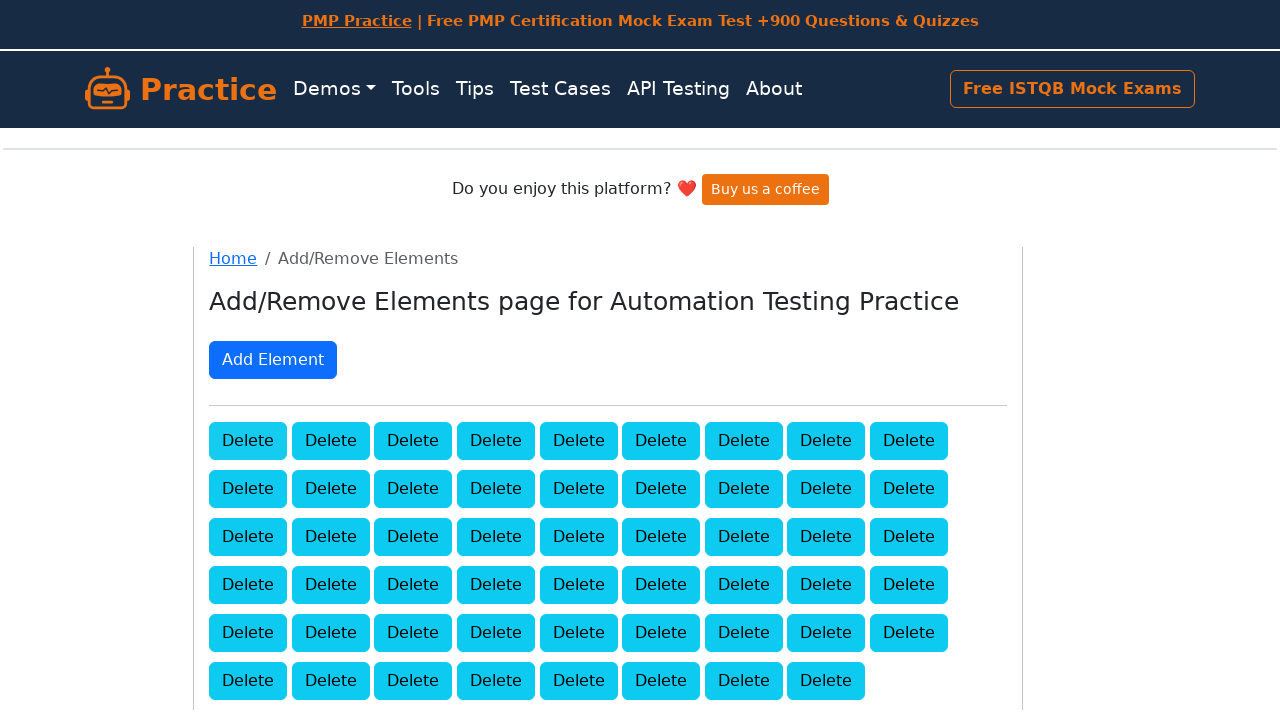

Clicked delete button to remove element (iteration 48/100) at (248, 440) on .added-manually >> nth=0
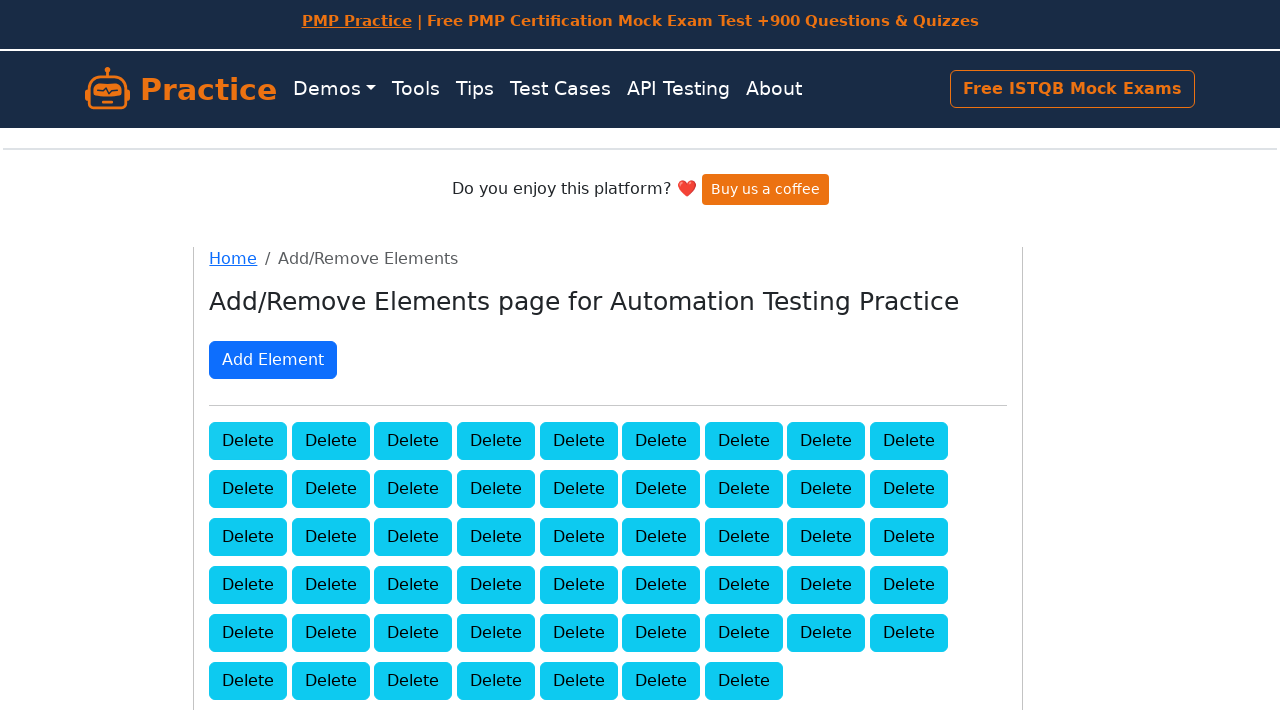

Clicked delete button to remove element (iteration 49/100) at (248, 440) on .added-manually >> nth=0
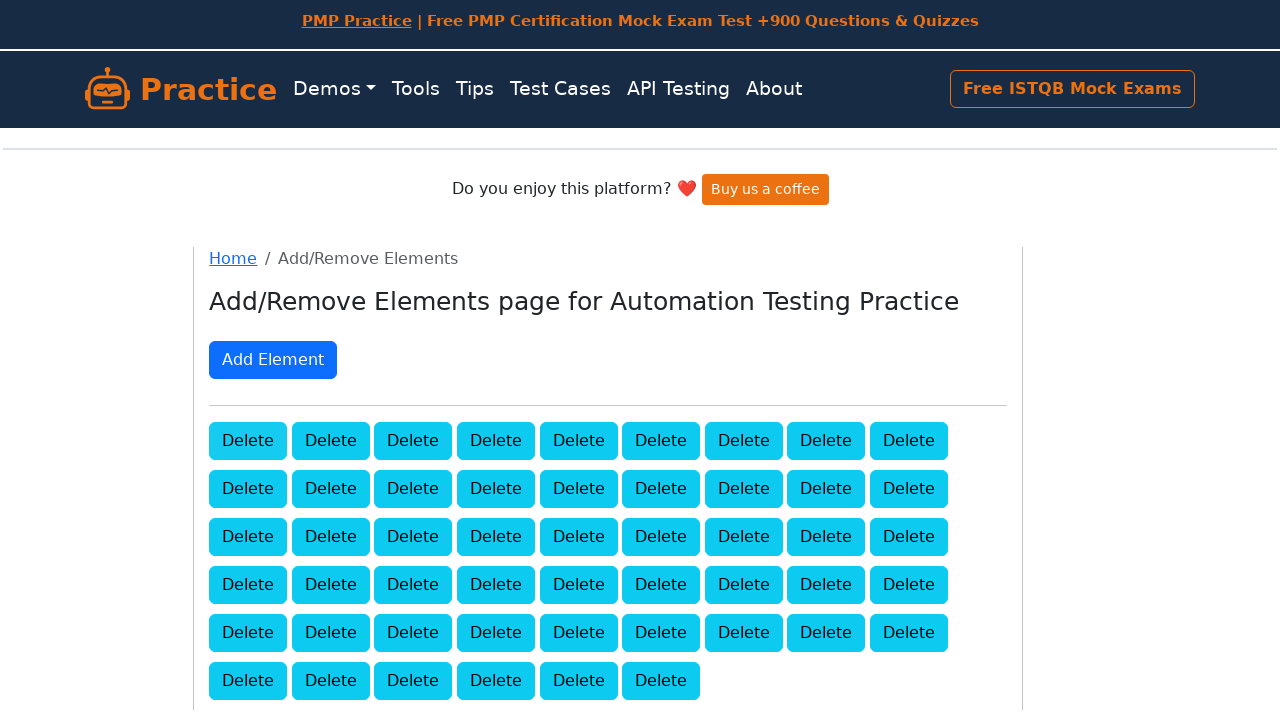

Clicked delete button to remove element (iteration 50/100) at (248, 440) on .added-manually >> nth=0
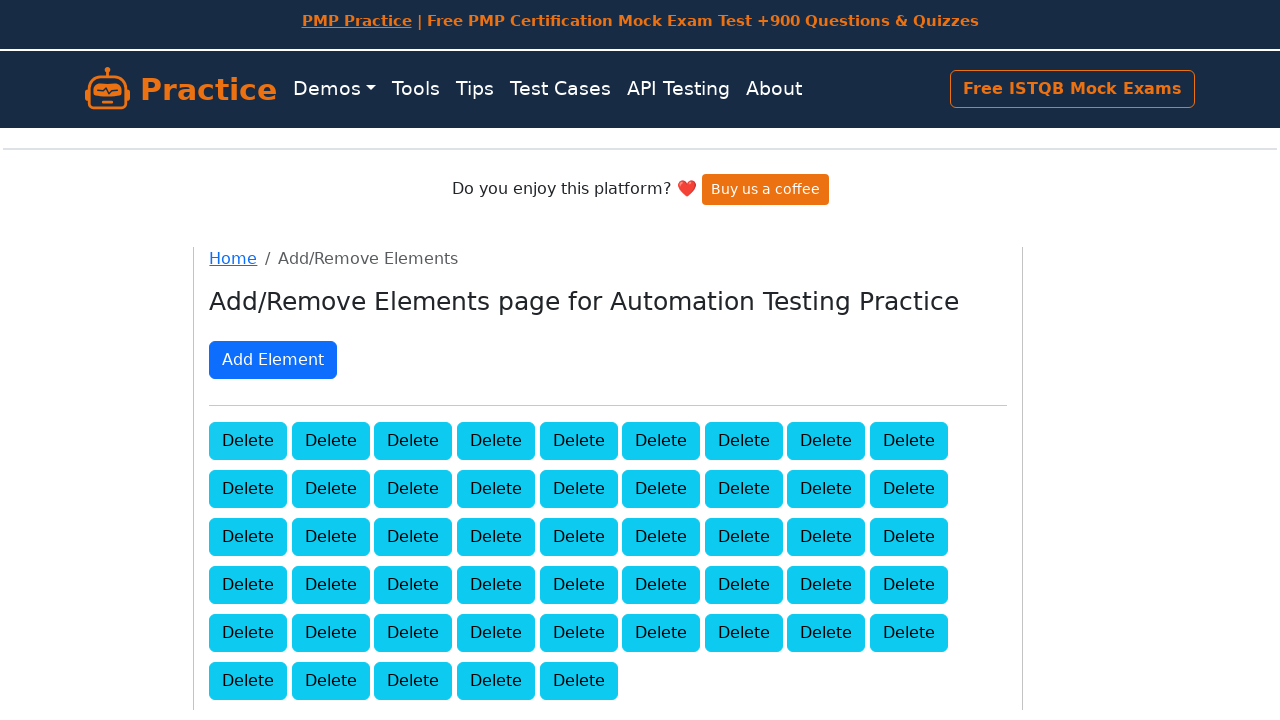

Clicked delete button to remove element (iteration 51/100) at (248, 440) on .added-manually >> nth=0
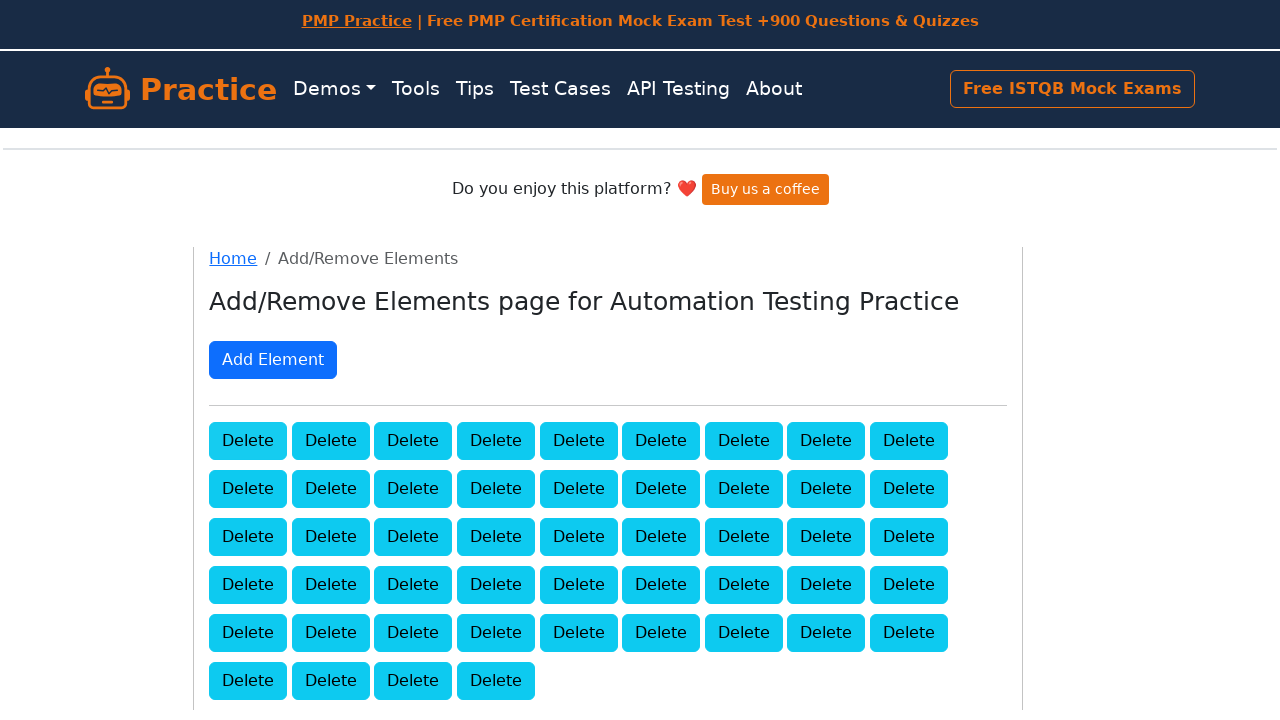

Clicked delete button to remove element (iteration 52/100) at (248, 440) on .added-manually >> nth=0
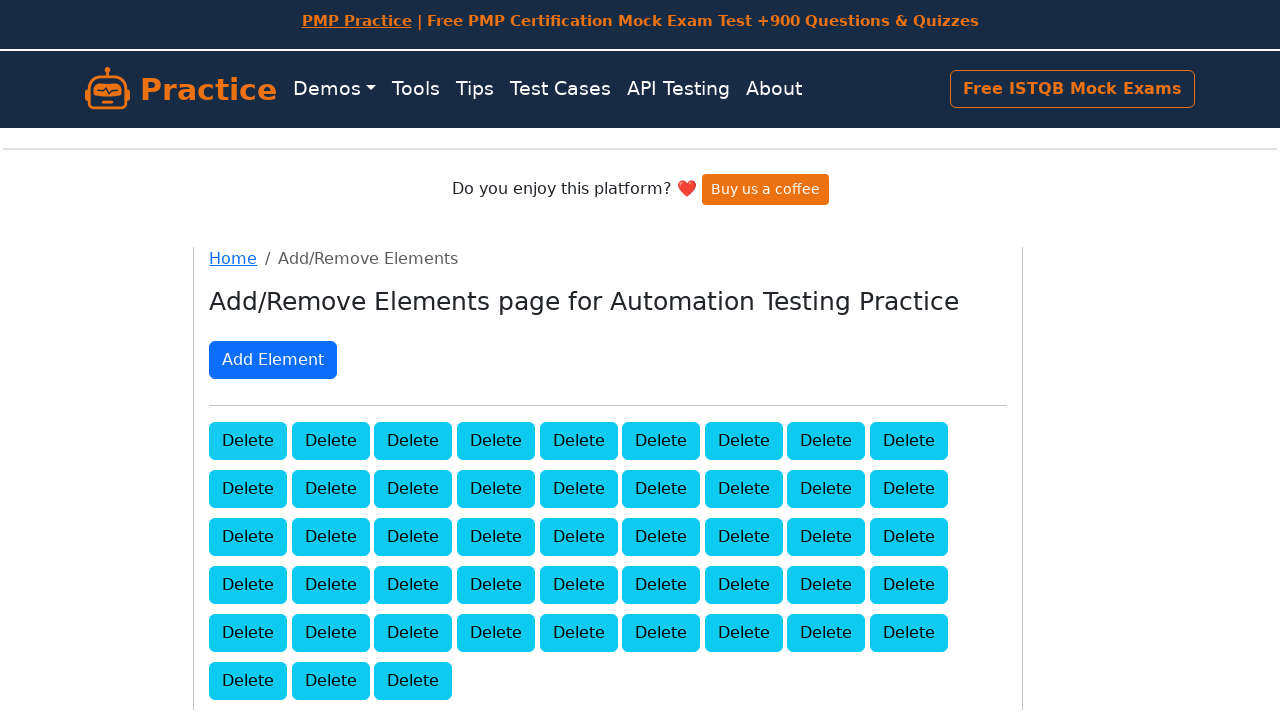

Clicked delete button to remove element (iteration 53/100) at (248, 440) on .added-manually >> nth=0
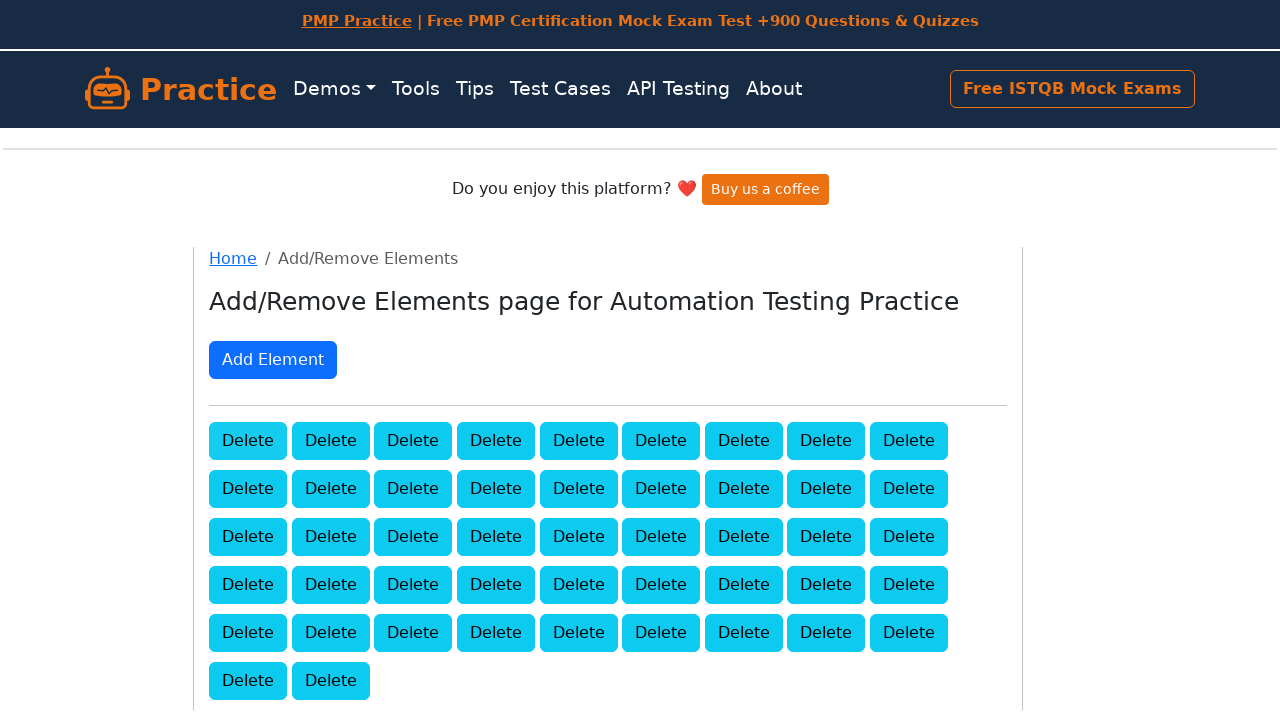

Clicked delete button to remove element (iteration 54/100) at (248, 440) on .added-manually >> nth=0
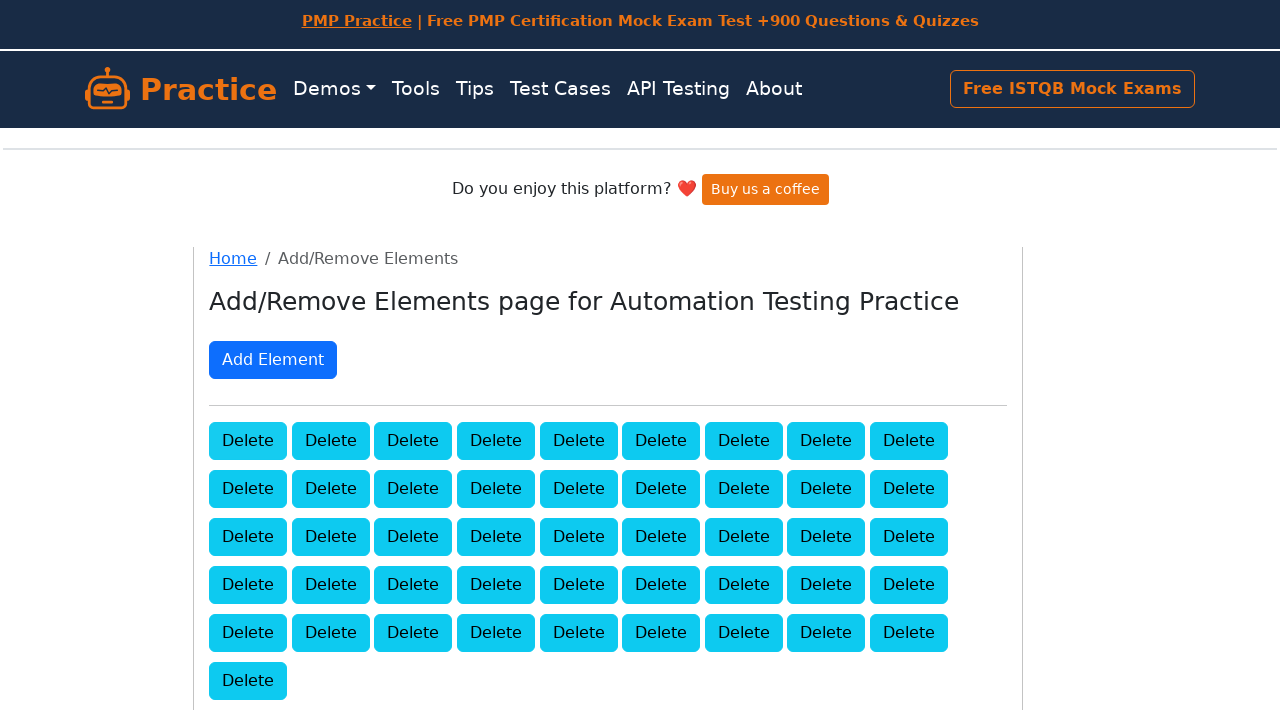

Clicked delete button to remove element (iteration 55/100) at (248, 440) on .added-manually >> nth=0
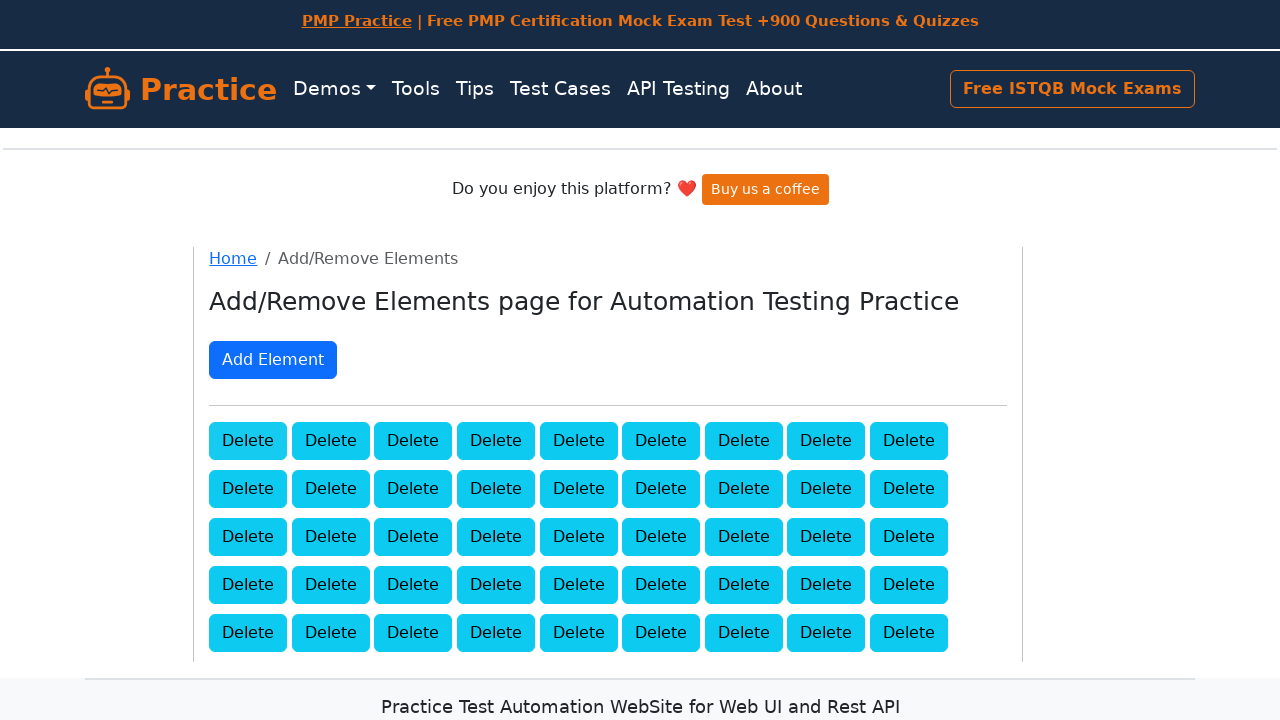

Clicked delete button to remove element (iteration 56/100) at (248, 440) on .added-manually >> nth=0
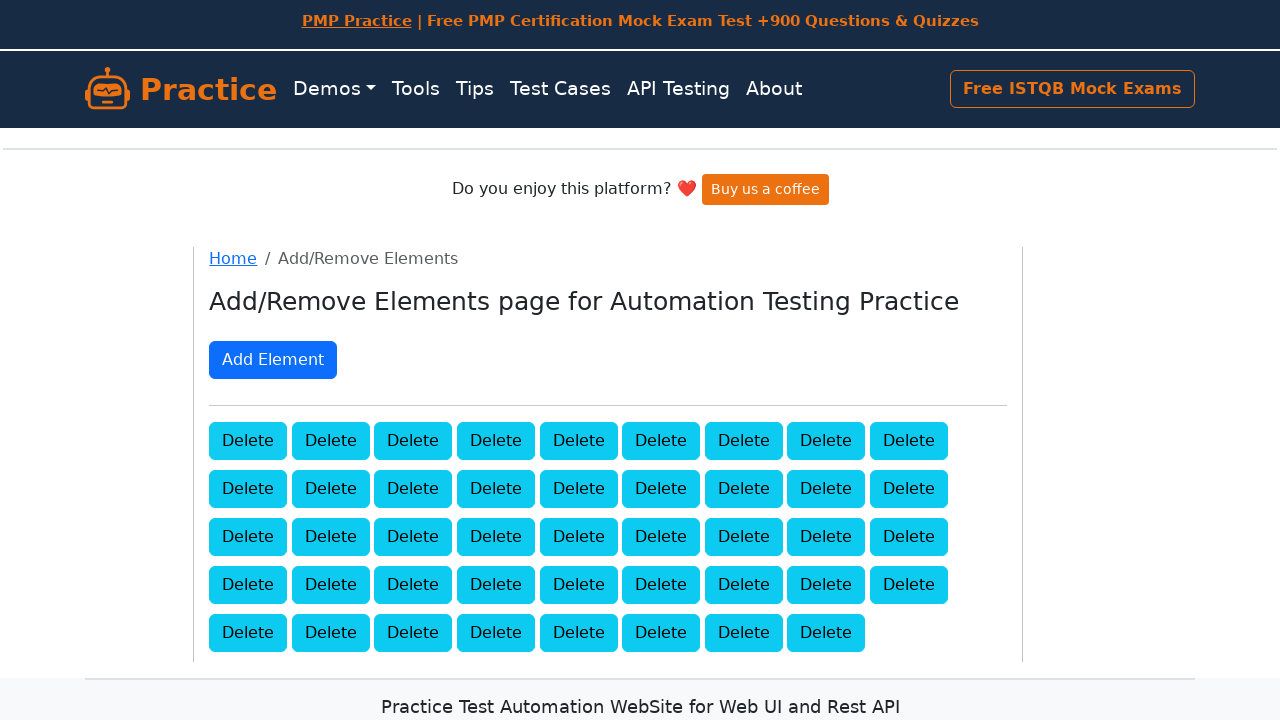

Clicked delete button to remove element (iteration 57/100) at (248, 440) on .added-manually >> nth=0
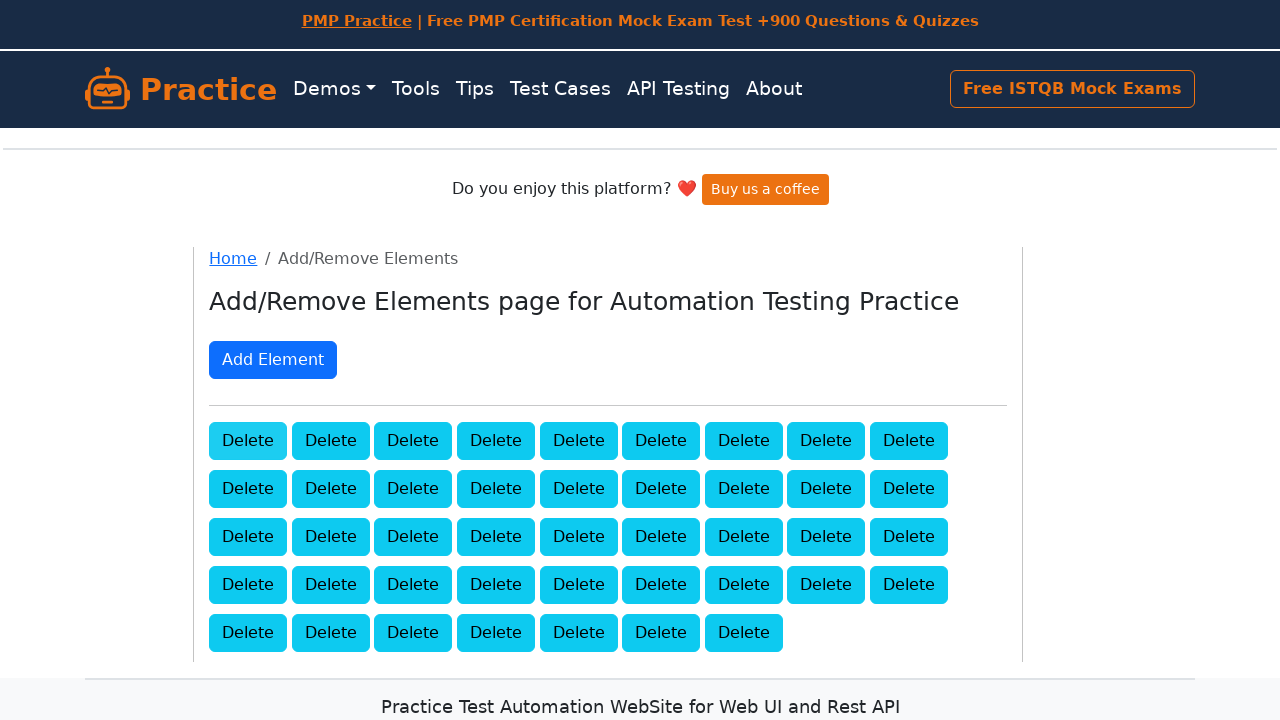

Clicked delete button to remove element (iteration 58/100) at (248, 440) on .added-manually >> nth=0
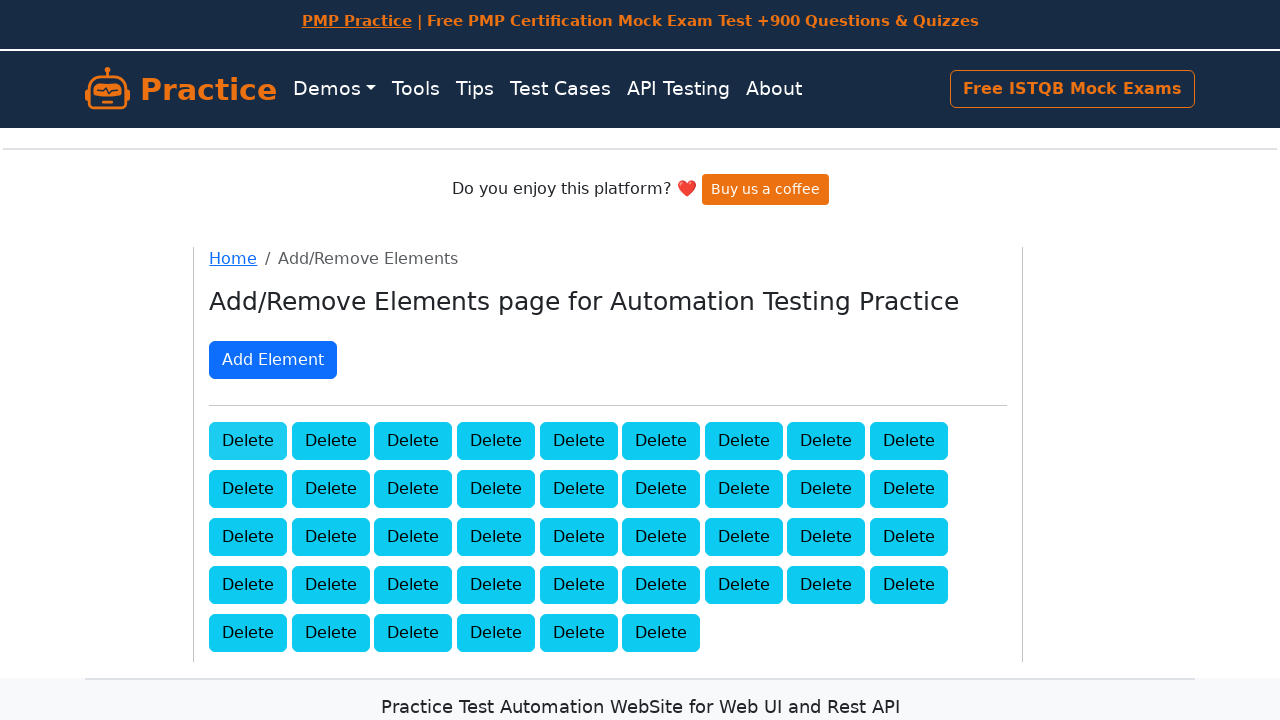

Clicked delete button to remove element (iteration 59/100) at (248, 440) on .added-manually >> nth=0
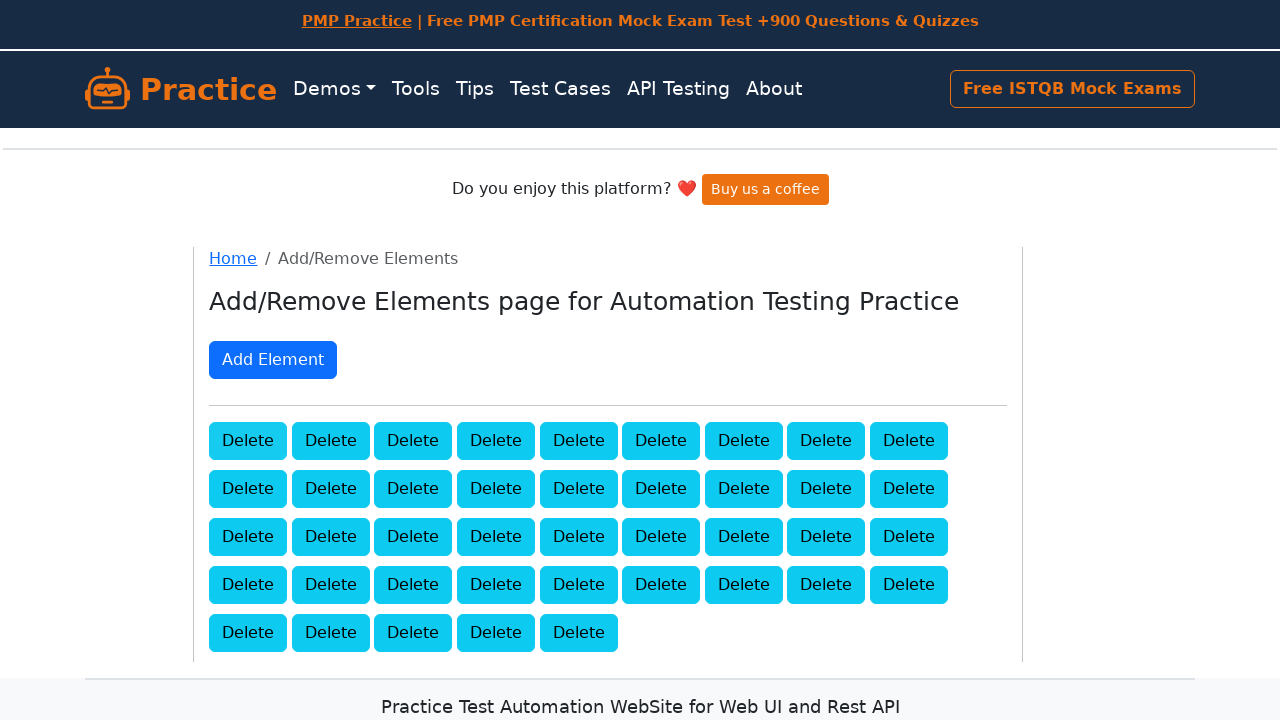

Clicked delete button to remove element (iteration 60/100) at (248, 440) on .added-manually >> nth=0
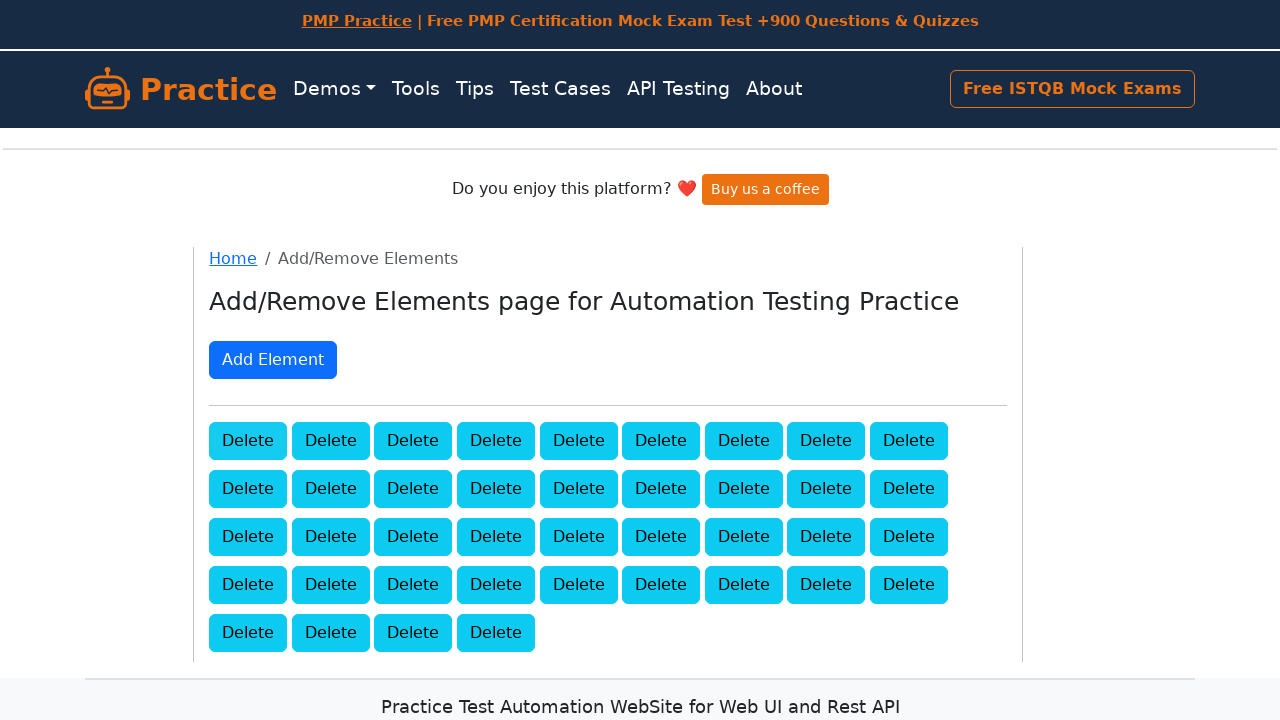

Clicked delete button to remove element (iteration 61/100) at (248, 440) on .added-manually >> nth=0
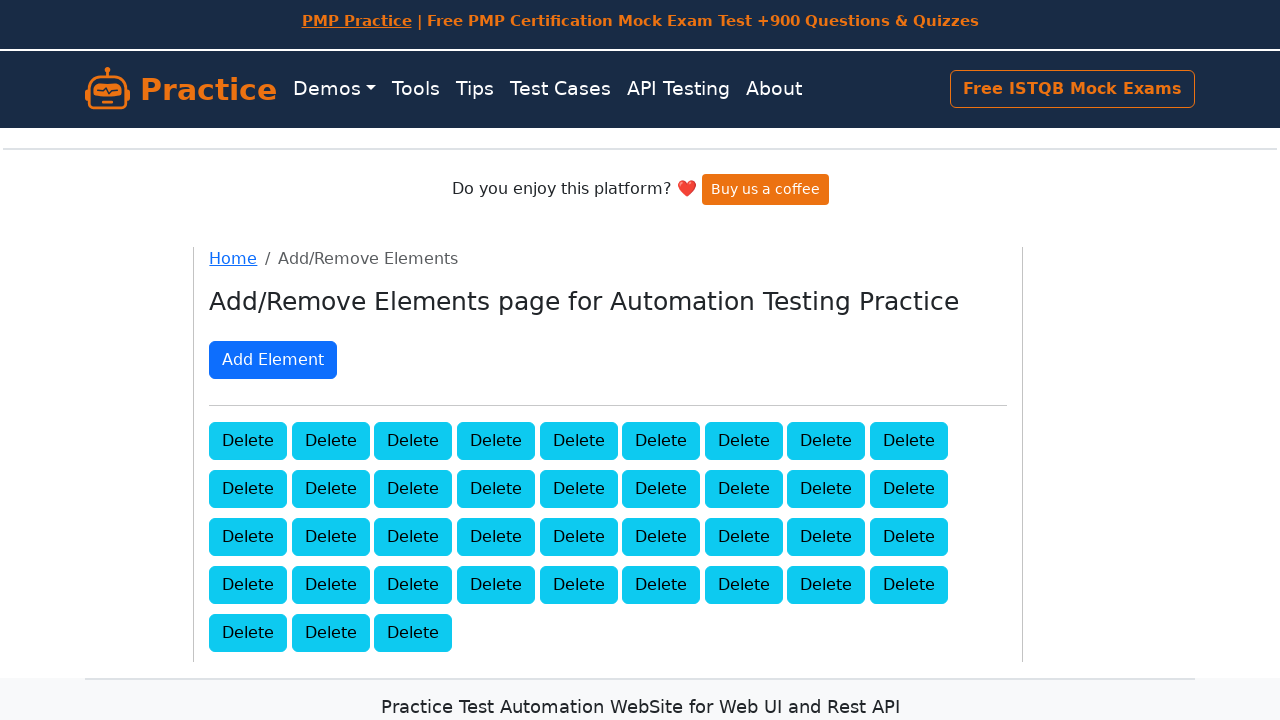

Clicked delete button to remove element (iteration 62/100) at (248, 440) on .added-manually >> nth=0
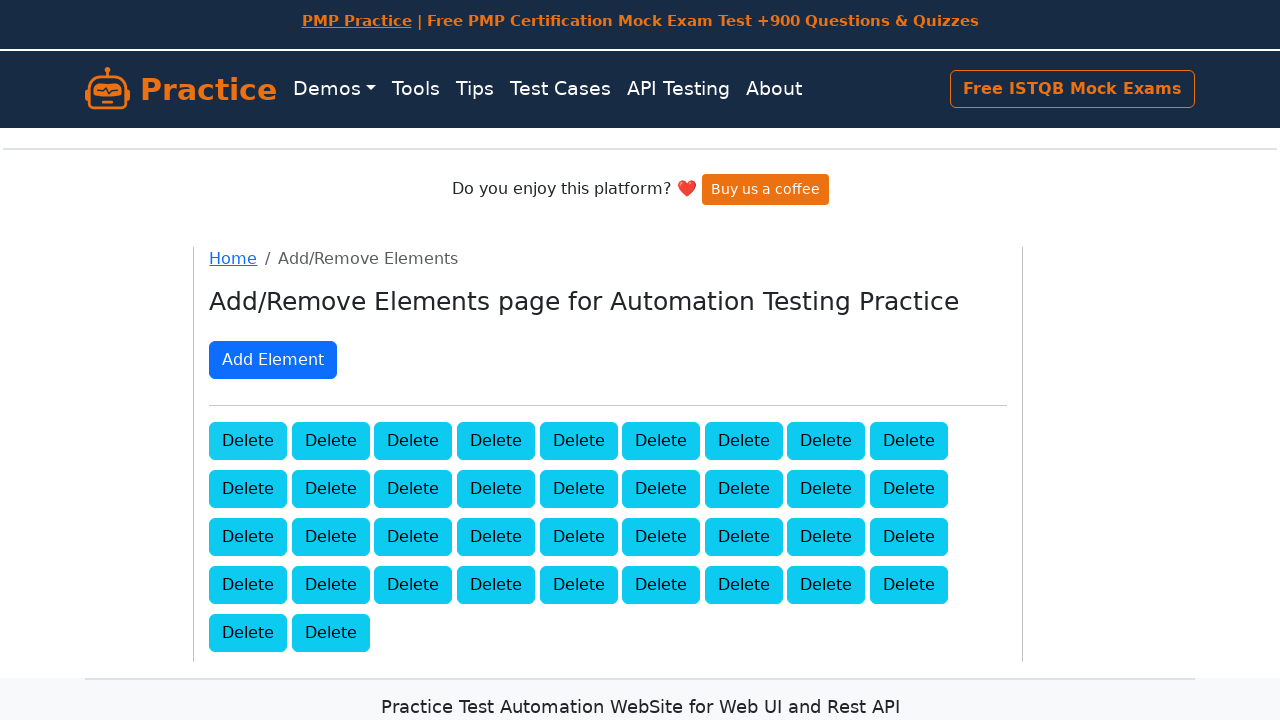

Clicked delete button to remove element (iteration 63/100) at (248, 440) on .added-manually >> nth=0
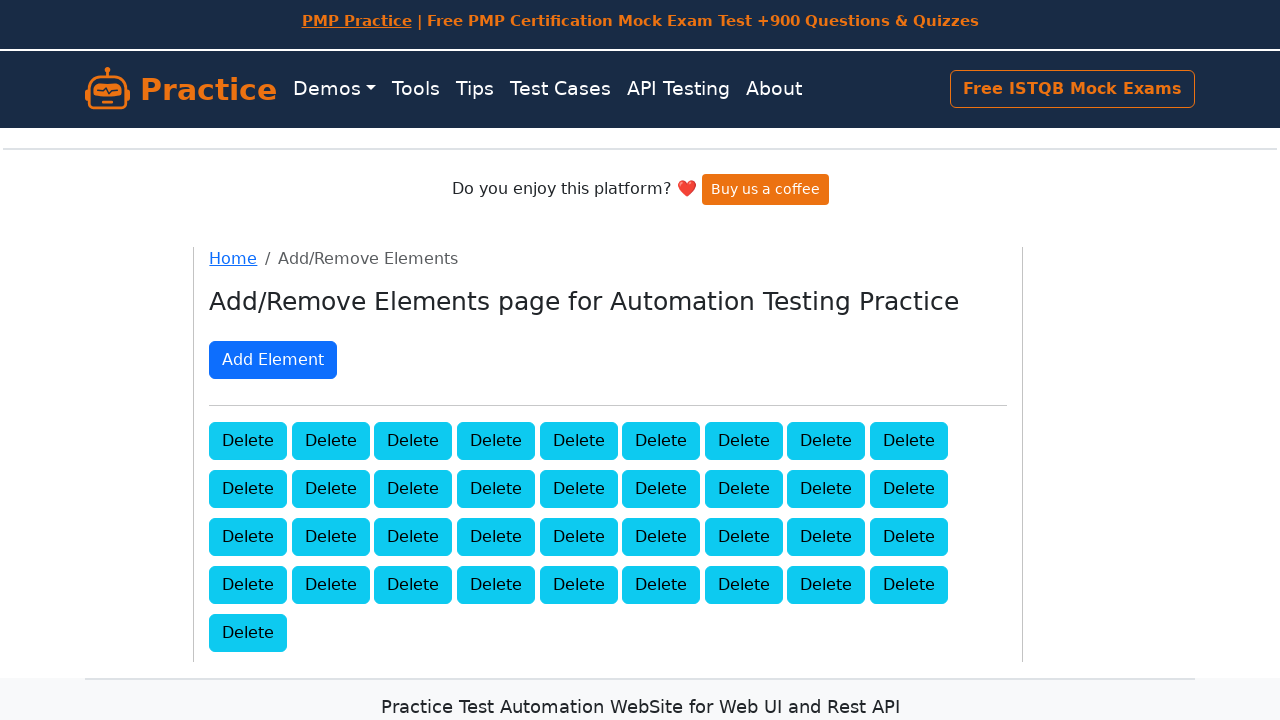

Clicked delete button to remove element (iteration 64/100) at (248, 440) on .added-manually >> nth=0
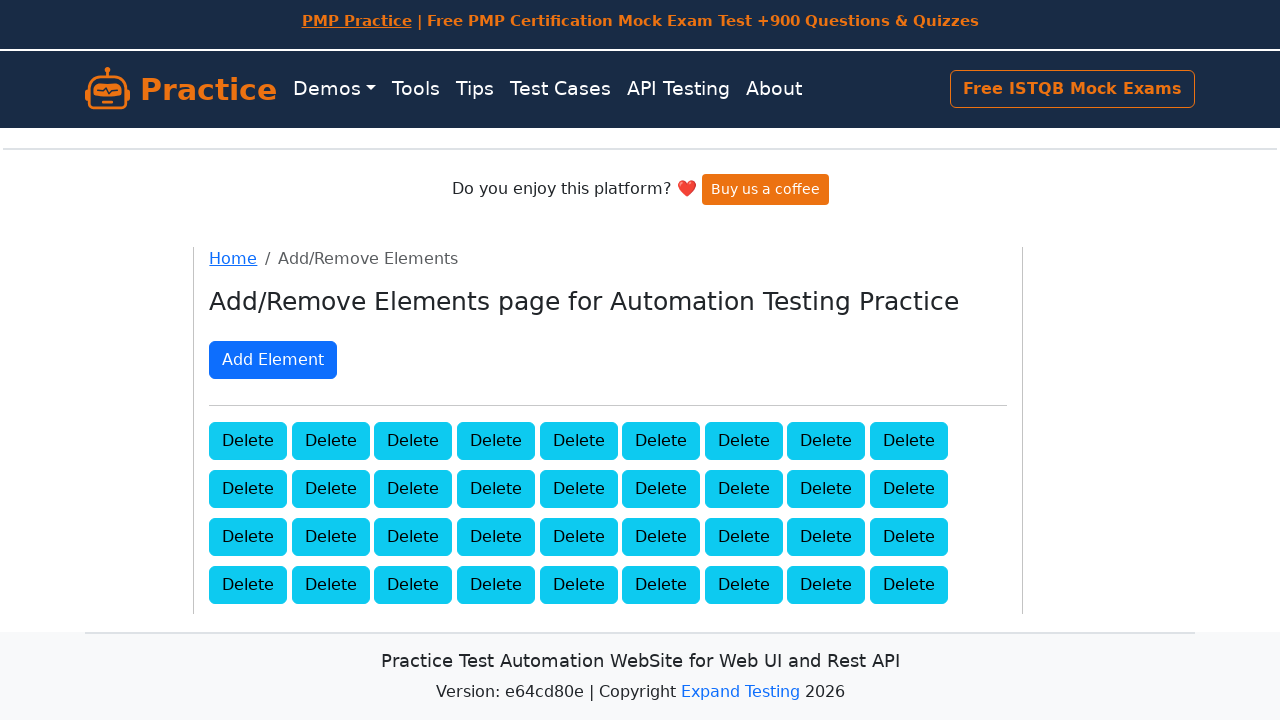

Clicked delete button to remove element (iteration 65/100) at (248, 440) on .added-manually >> nth=0
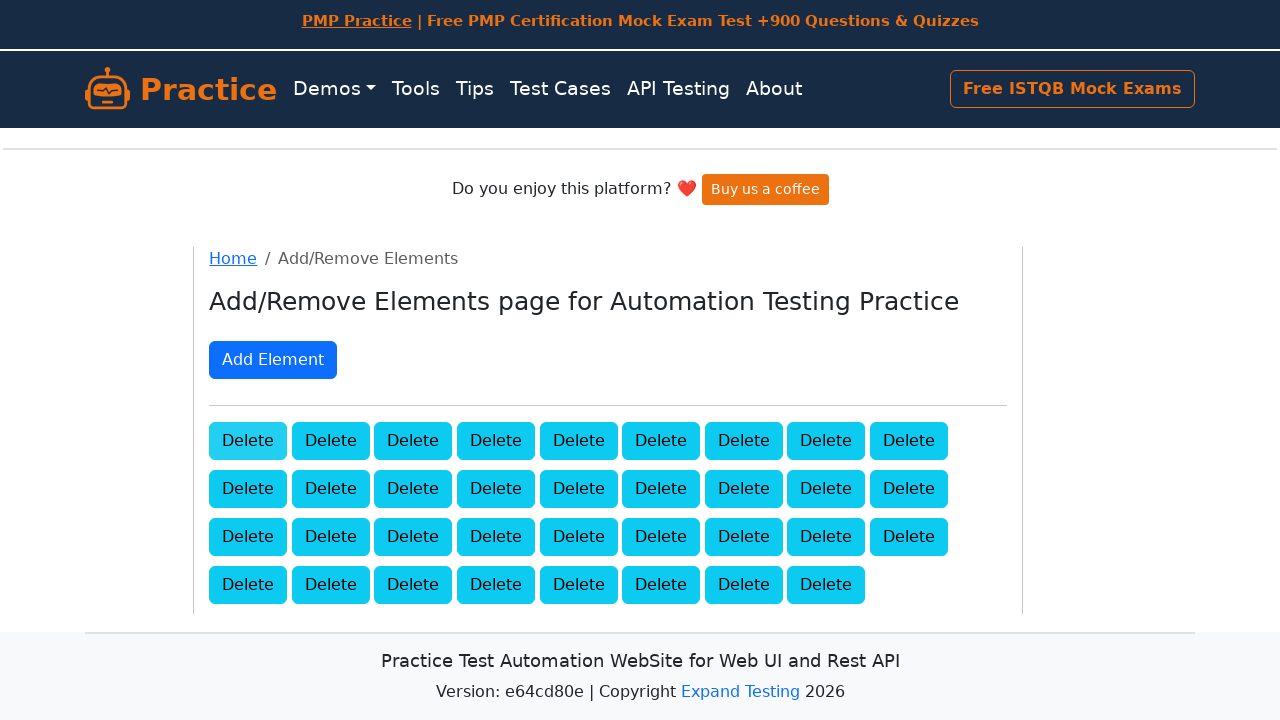

Clicked delete button to remove element (iteration 66/100) at (248, 440) on .added-manually >> nth=0
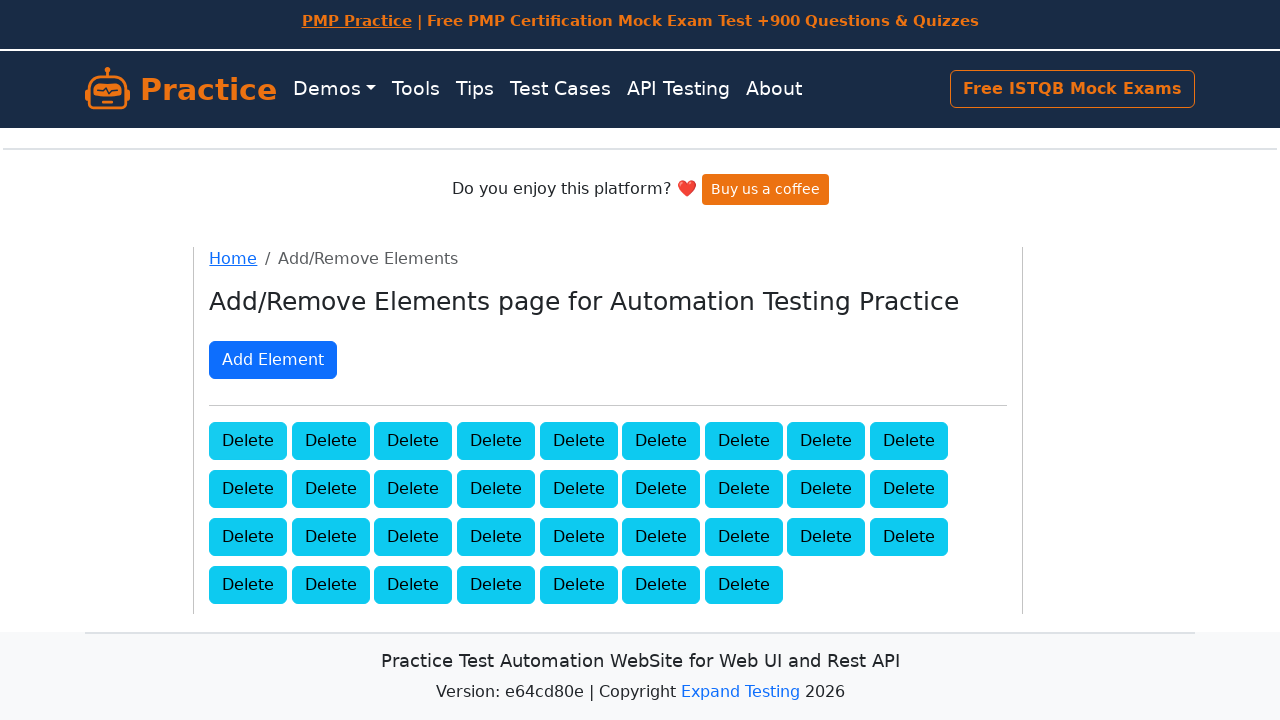

Clicked delete button to remove element (iteration 67/100) at (248, 440) on .added-manually >> nth=0
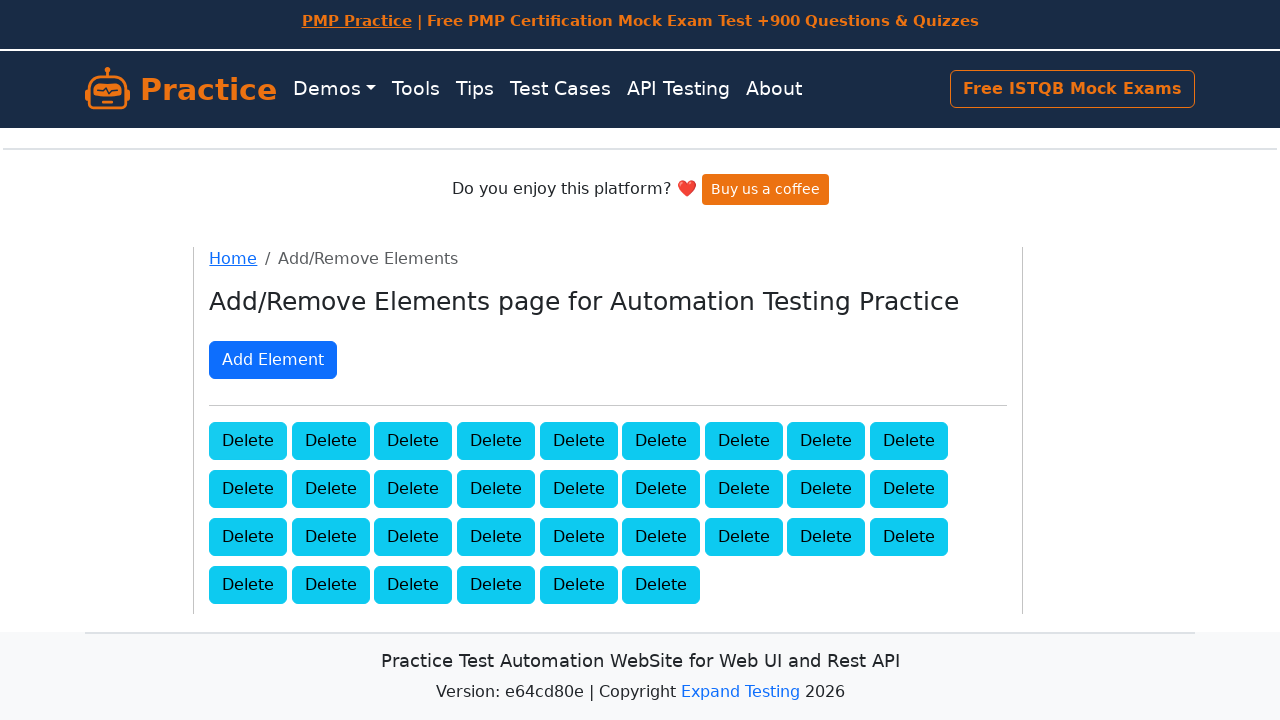

Clicked delete button to remove element (iteration 68/100) at (248, 440) on .added-manually >> nth=0
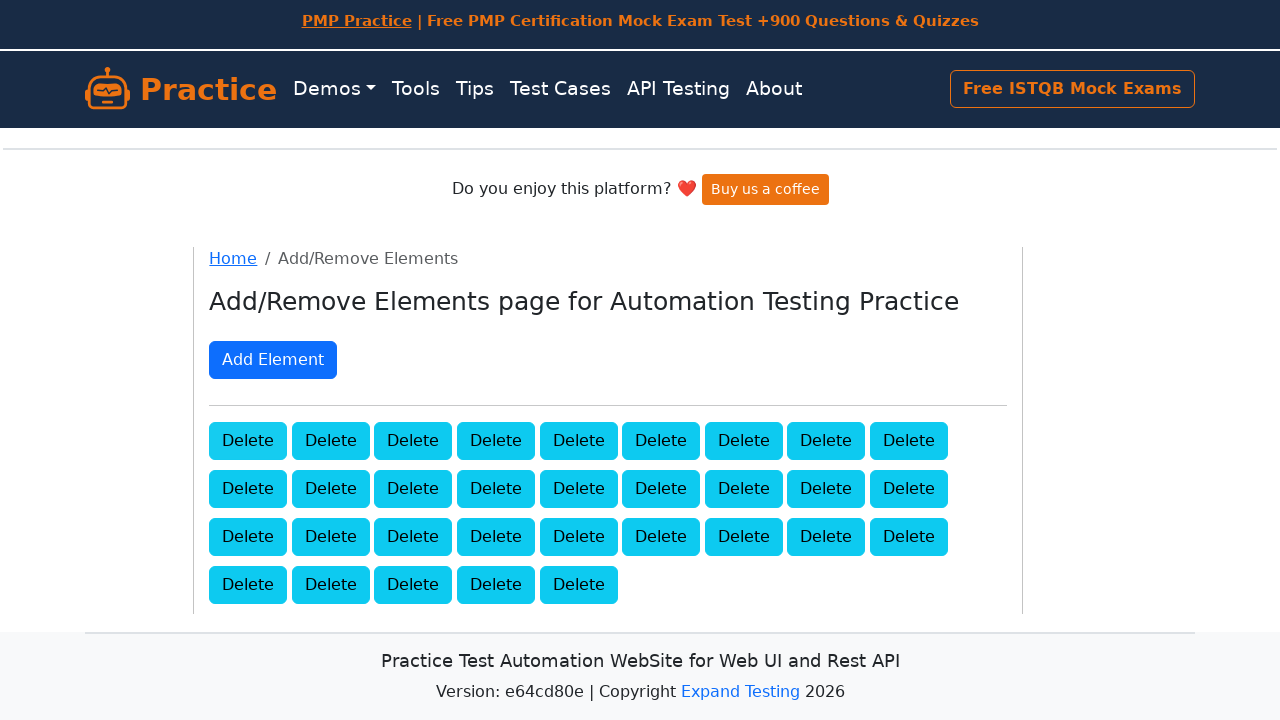

Clicked delete button to remove element (iteration 69/100) at (248, 440) on .added-manually >> nth=0
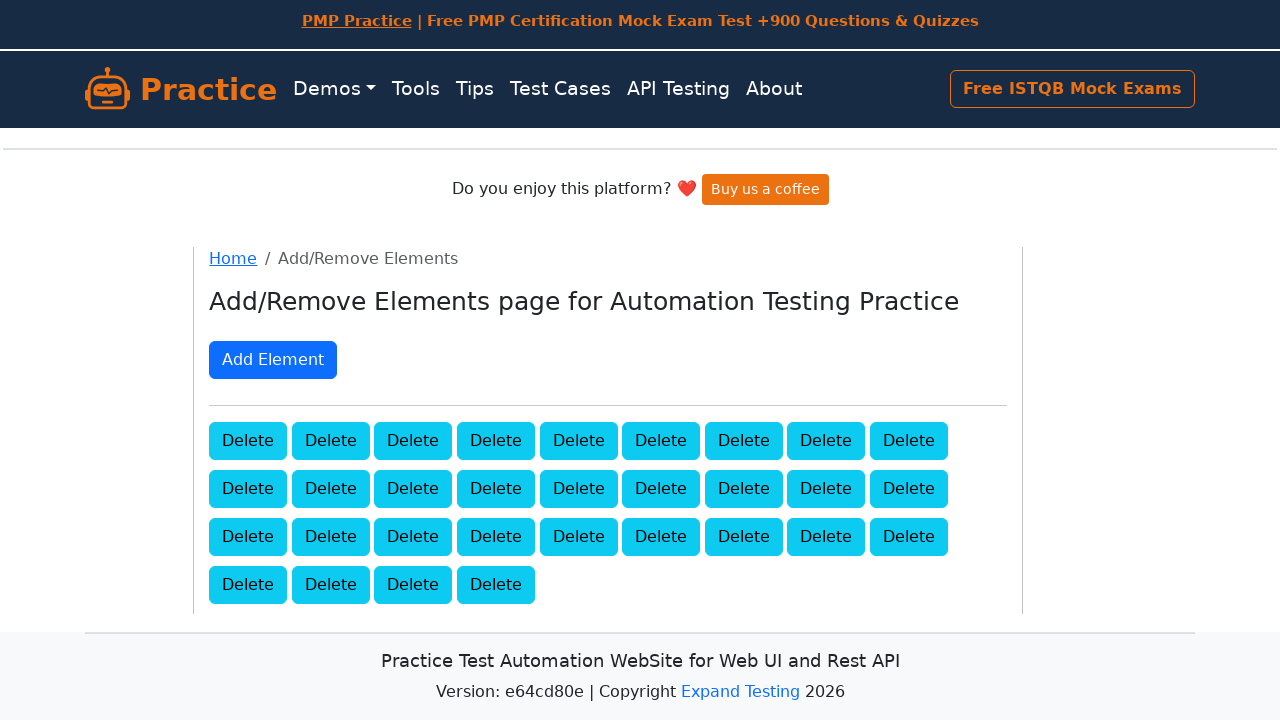

Clicked delete button to remove element (iteration 70/100) at (248, 440) on .added-manually >> nth=0
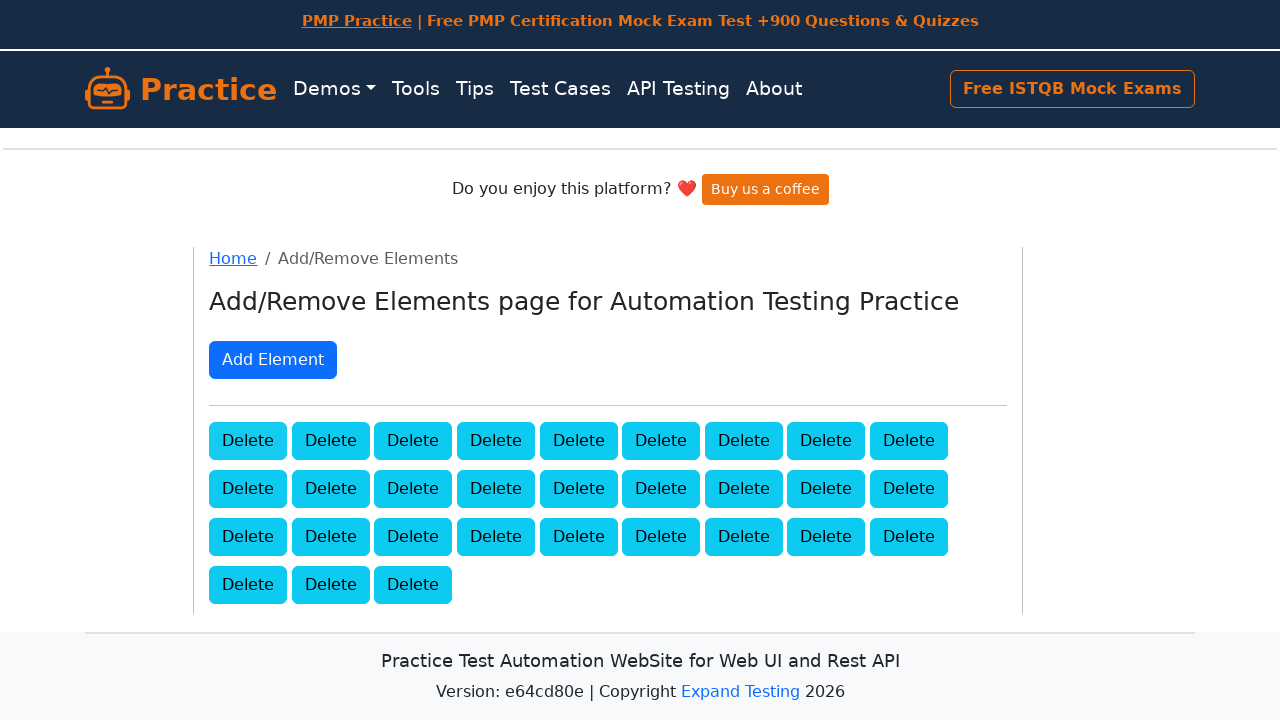

Clicked delete button to remove element (iteration 71/100) at (248, 440) on .added-manually >> nth=0
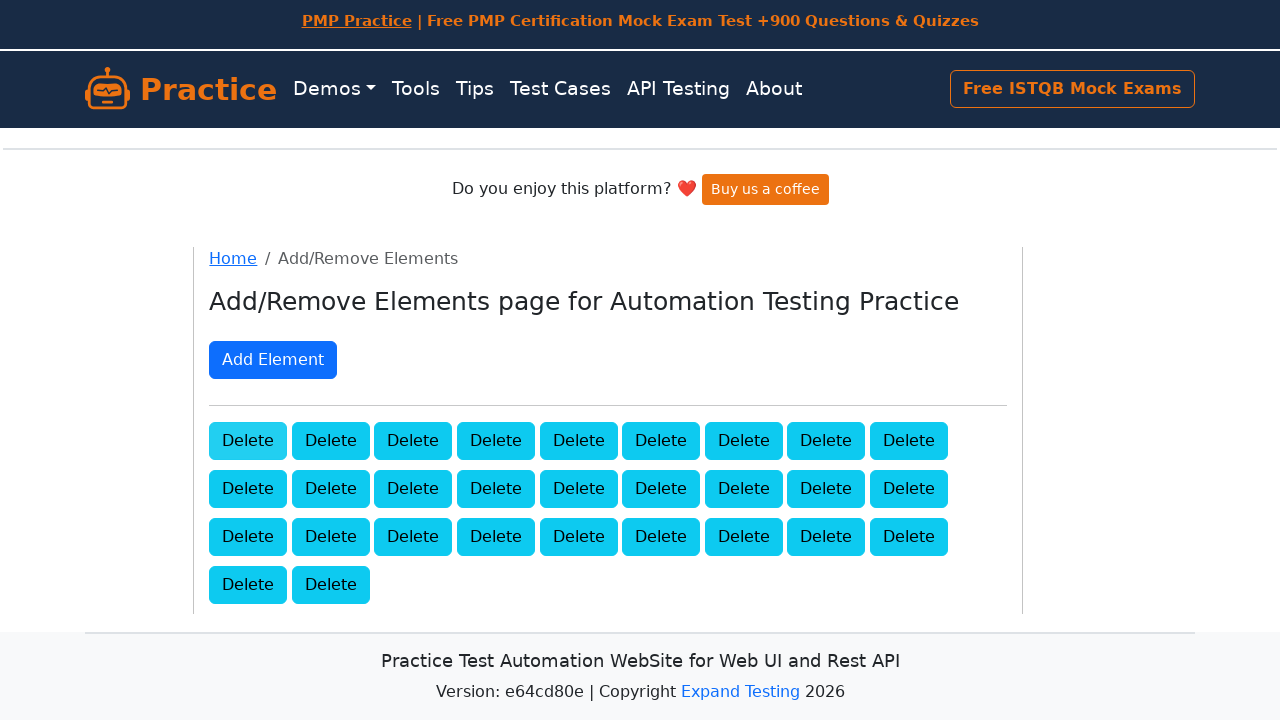

Clicked delete button to remove element (iteration 72/100) at (248, 440) on .added-manually >> nth=0
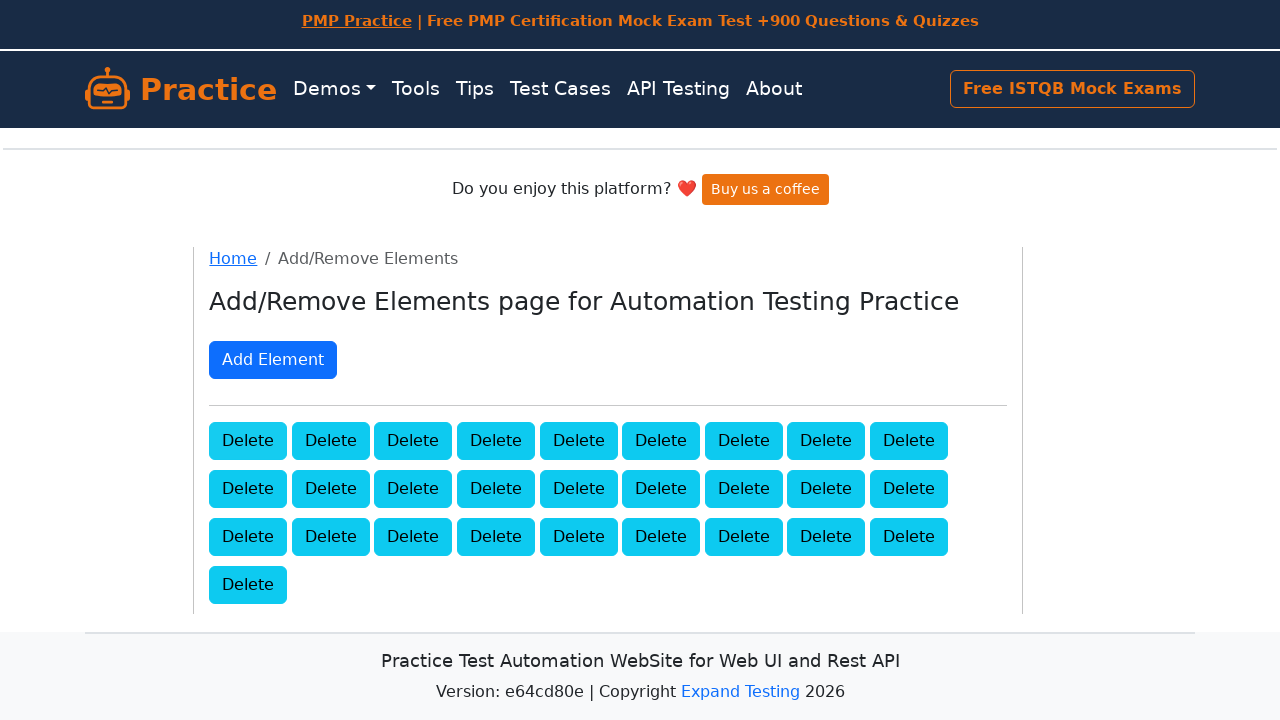

Clicked delete button to remove element (iteration 73/100) at (248, 440) on .added-manually >> nth=0
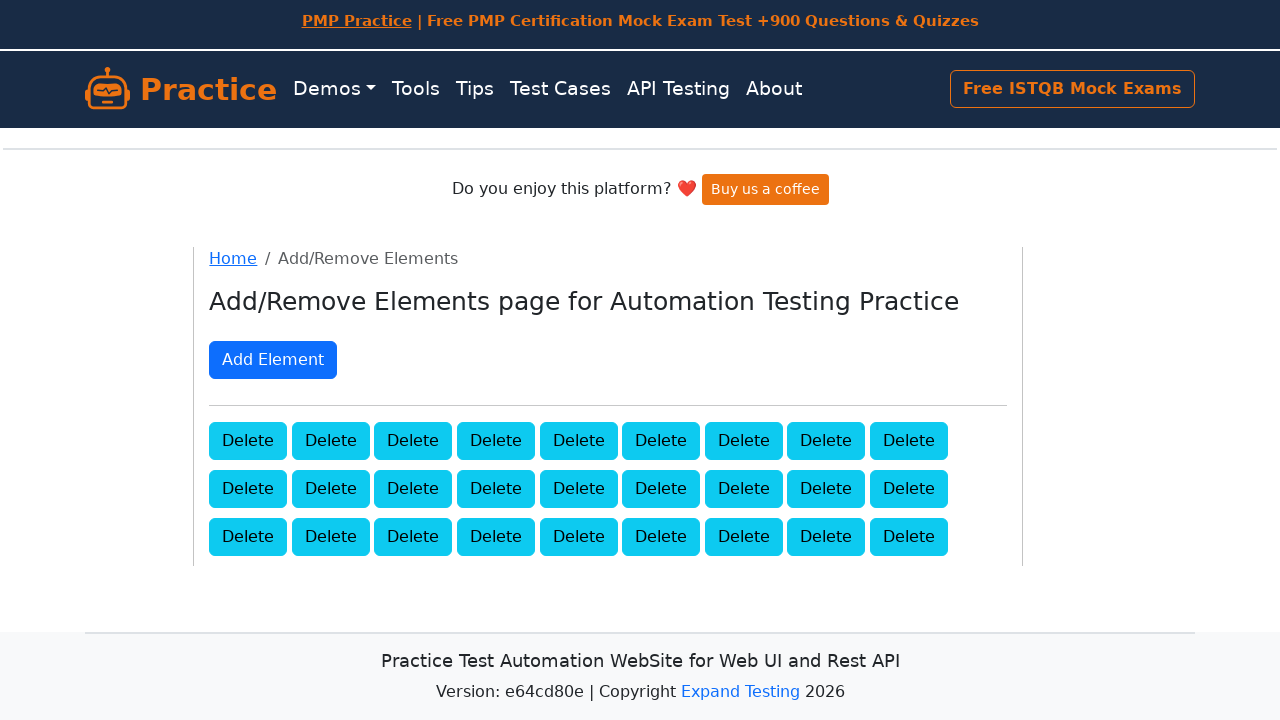

Clicked delete button to remove element (iteration 74/100) at (248, 440) on .added-manually >> nth=0
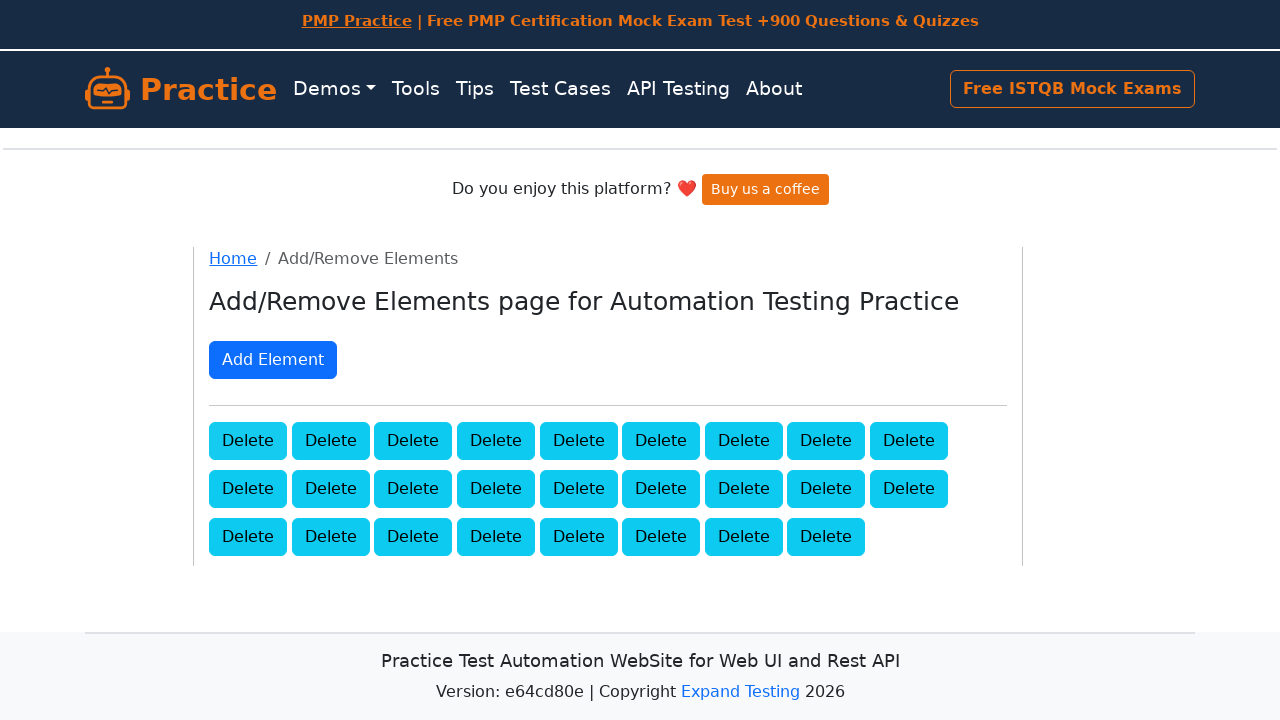

Clicked delete button to remove element (iteration 75/100) at (248, 440) on .added-manually >> nth=0
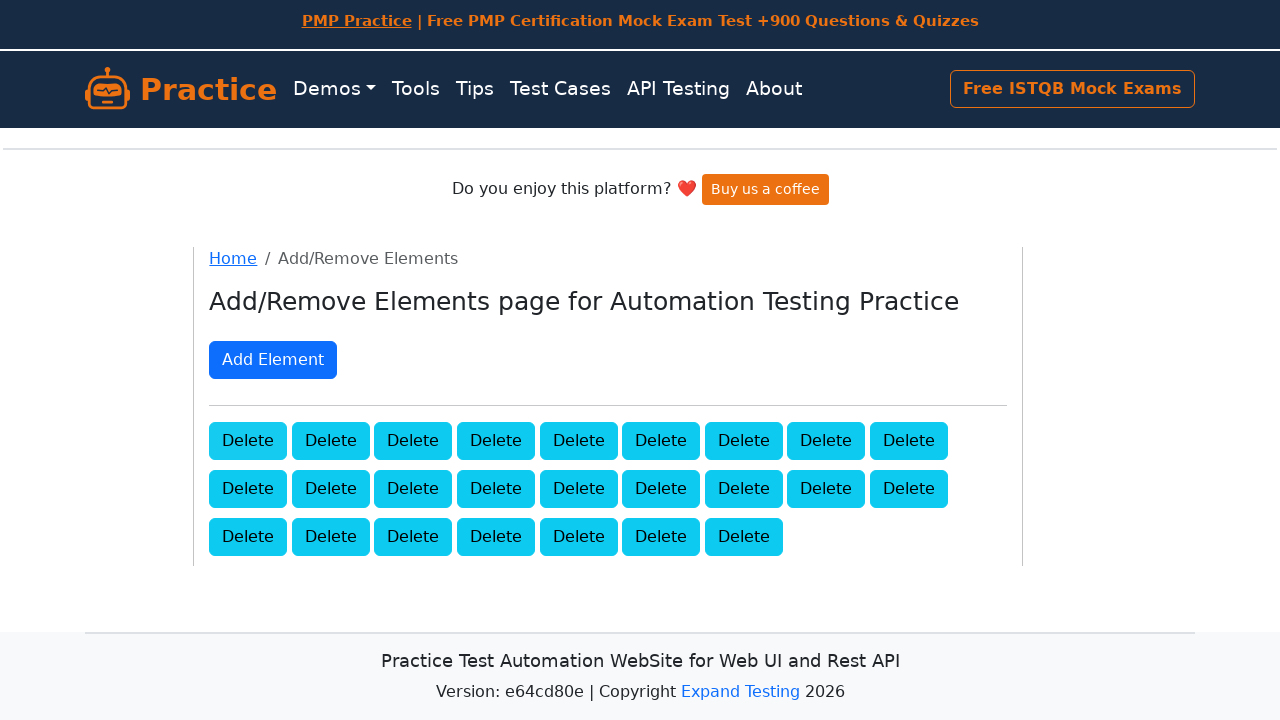

Clicked delete button to remove element (iteration 76/100) at (248, 440) on .added-manually >> nth=0
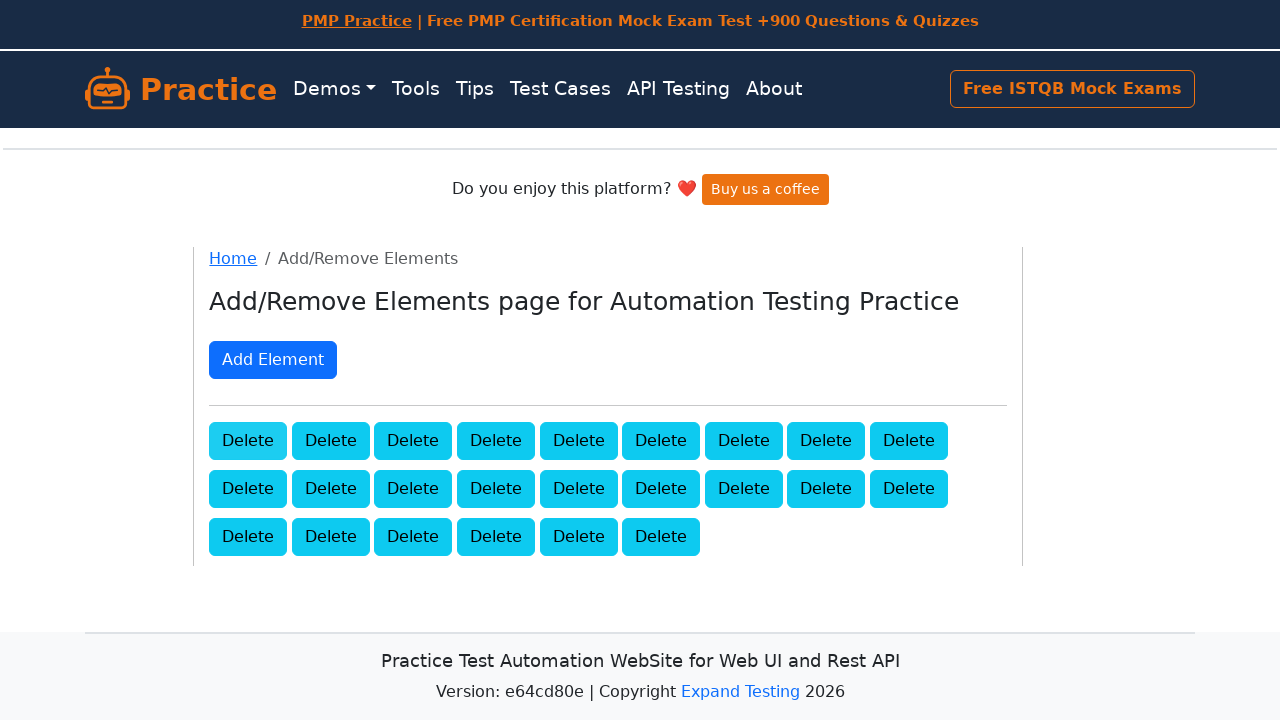

Clicked delete button to remove element (iteration 77/100) at (248, 440) on .added-manually >> nth=0
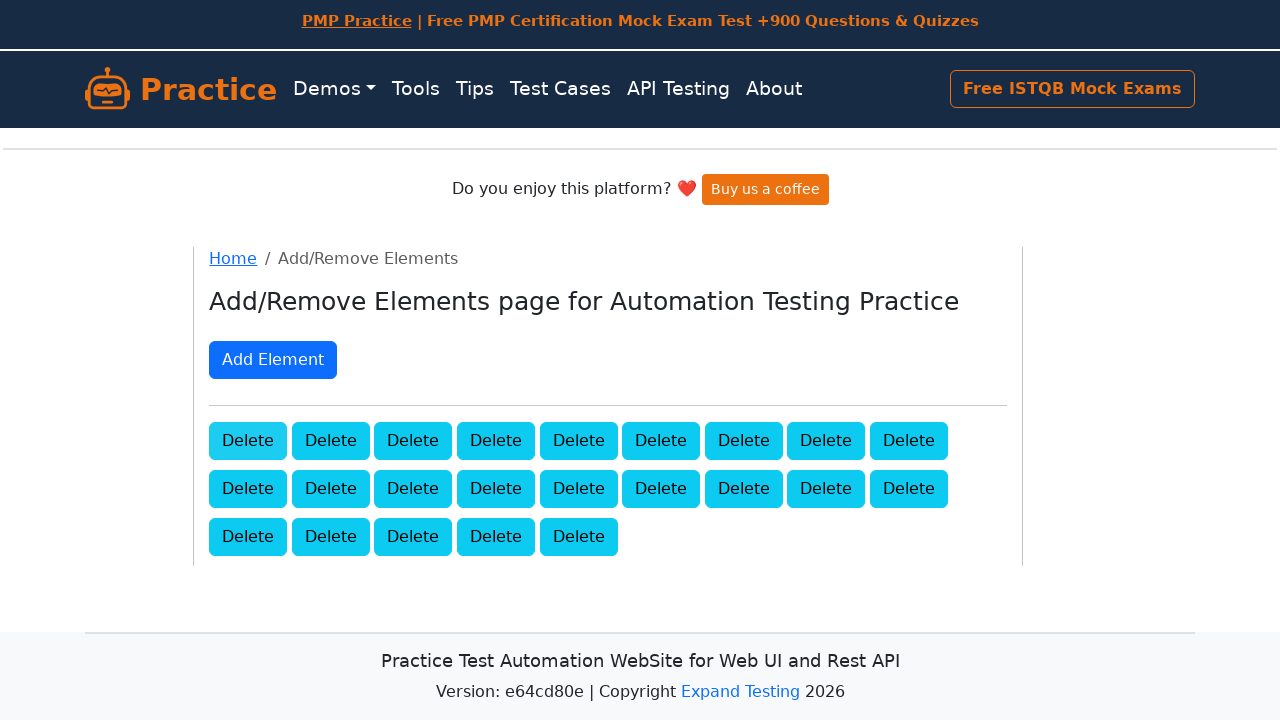

Clicked delete button to remove element (iteration 78/100) at (248, 440) on .added-manually >> nth=0
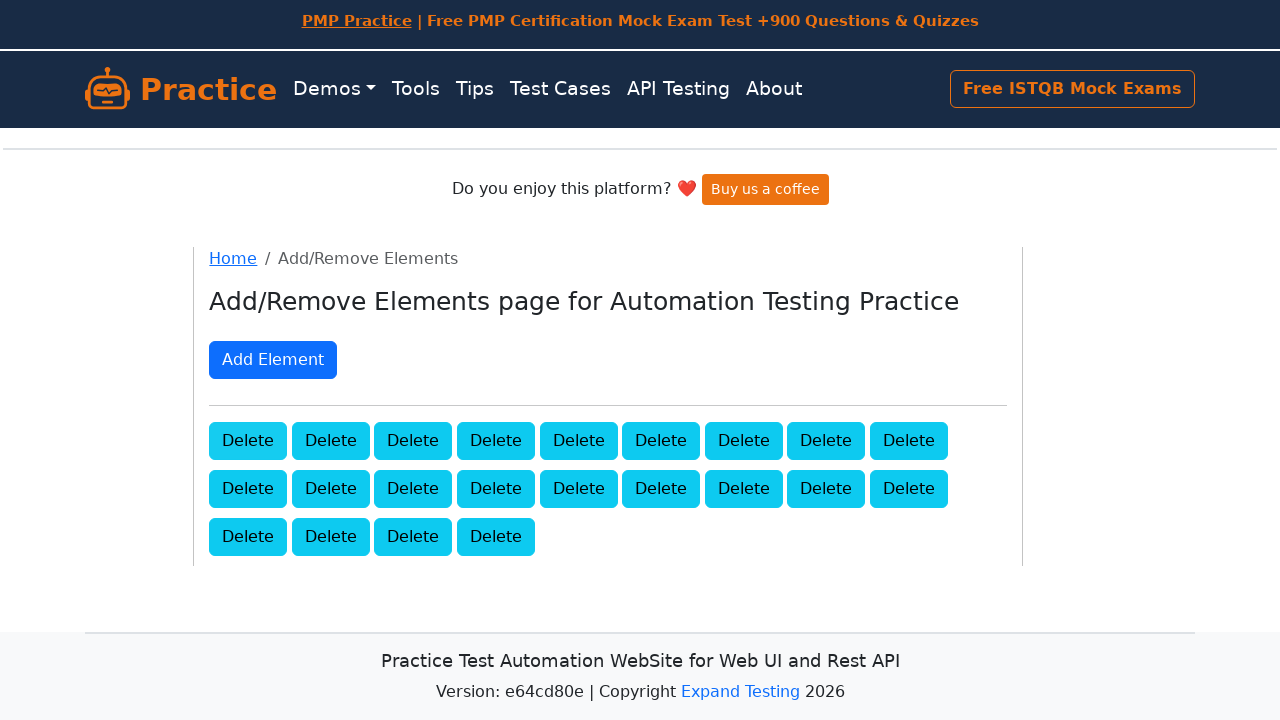

Clicked delete button to remove element (iteration 79/100) at (248, 440) on .added-manually >> nth=0
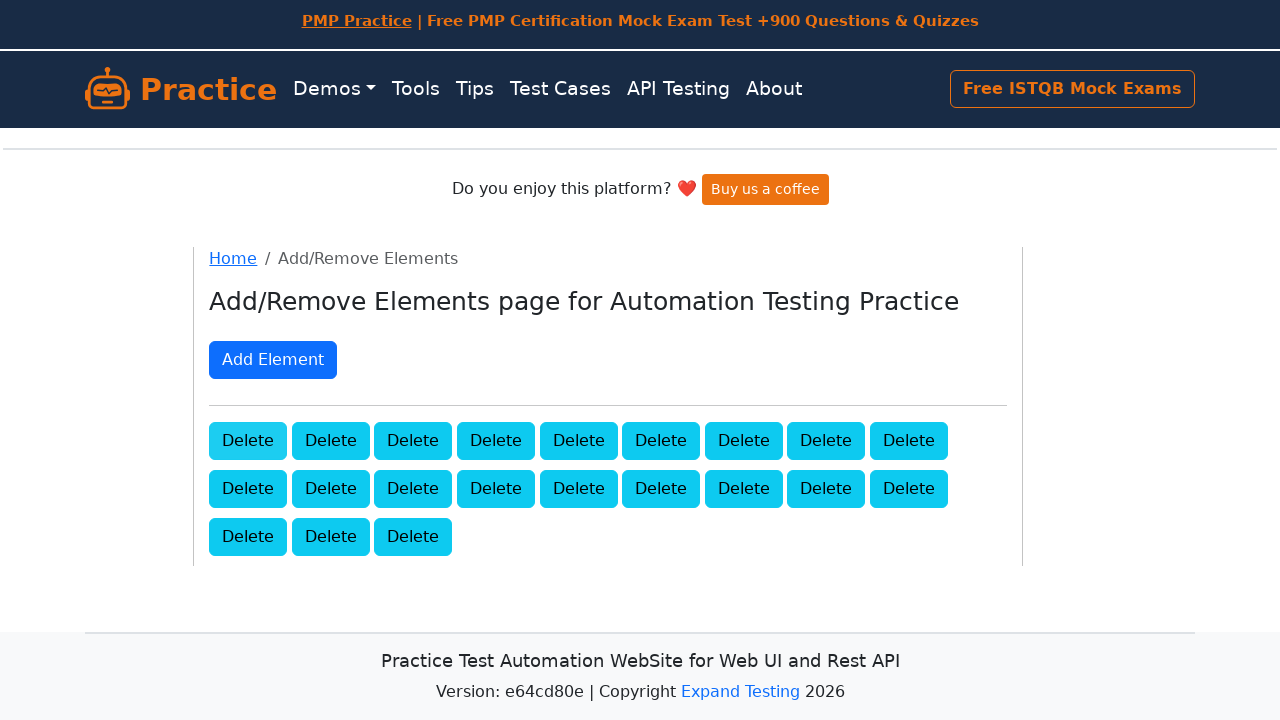

Clicked delete button to remove element (iteration 80/100) at (248, 440) on .added-manually >> nth=0
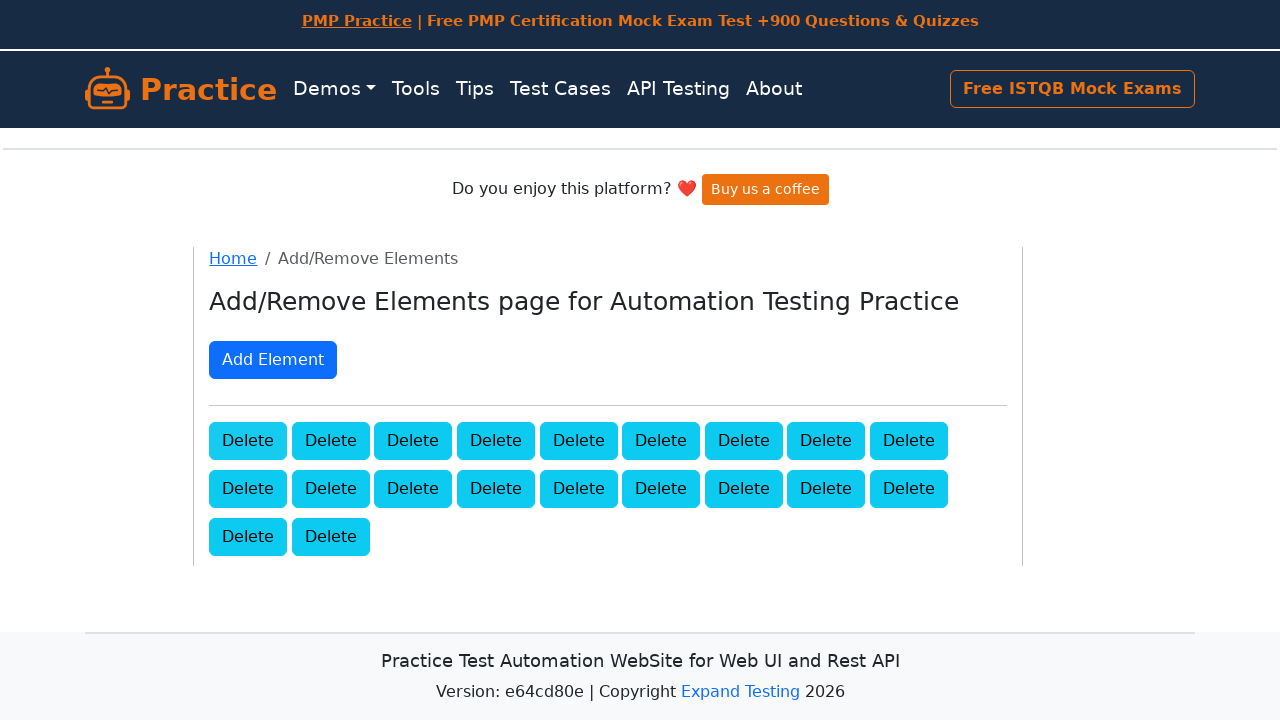

Clicked delete button to remove element (iteration 81/100) at (248, 440) on .added-manually >> nth=0
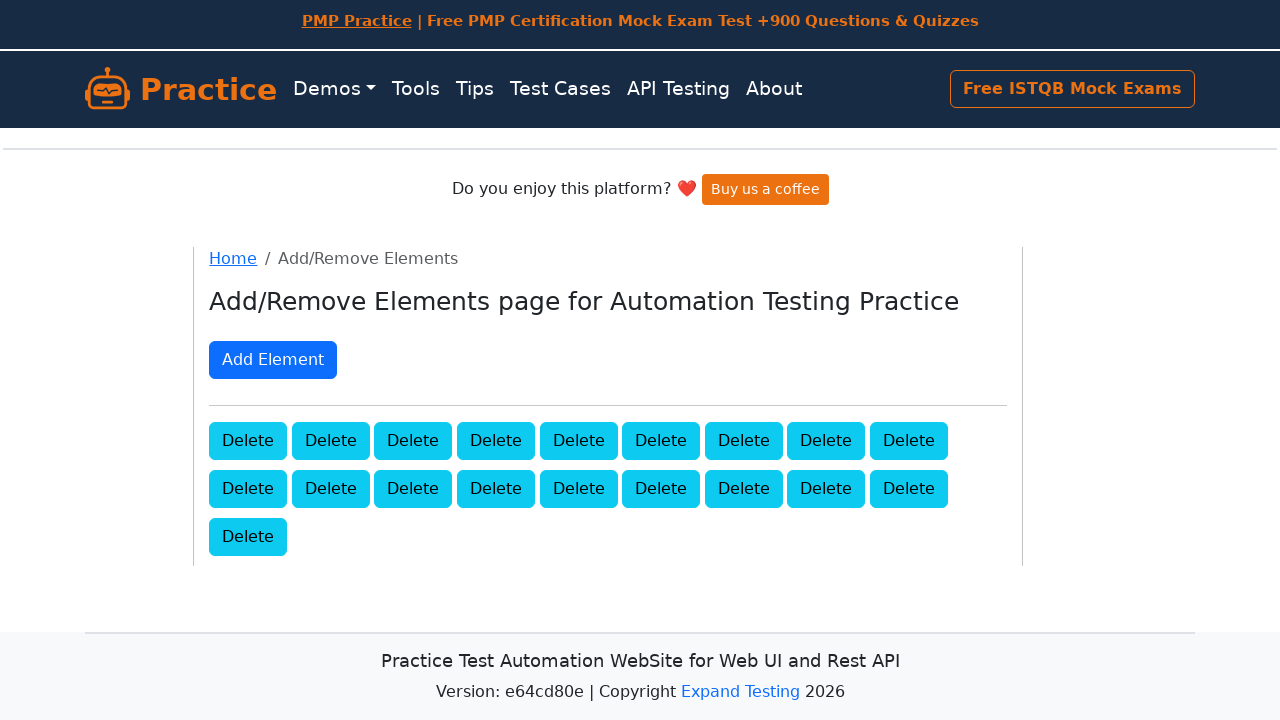

Clicked delete button to remove element (iteration 82/100) at (248, 440) on .added-manually >> nth=0
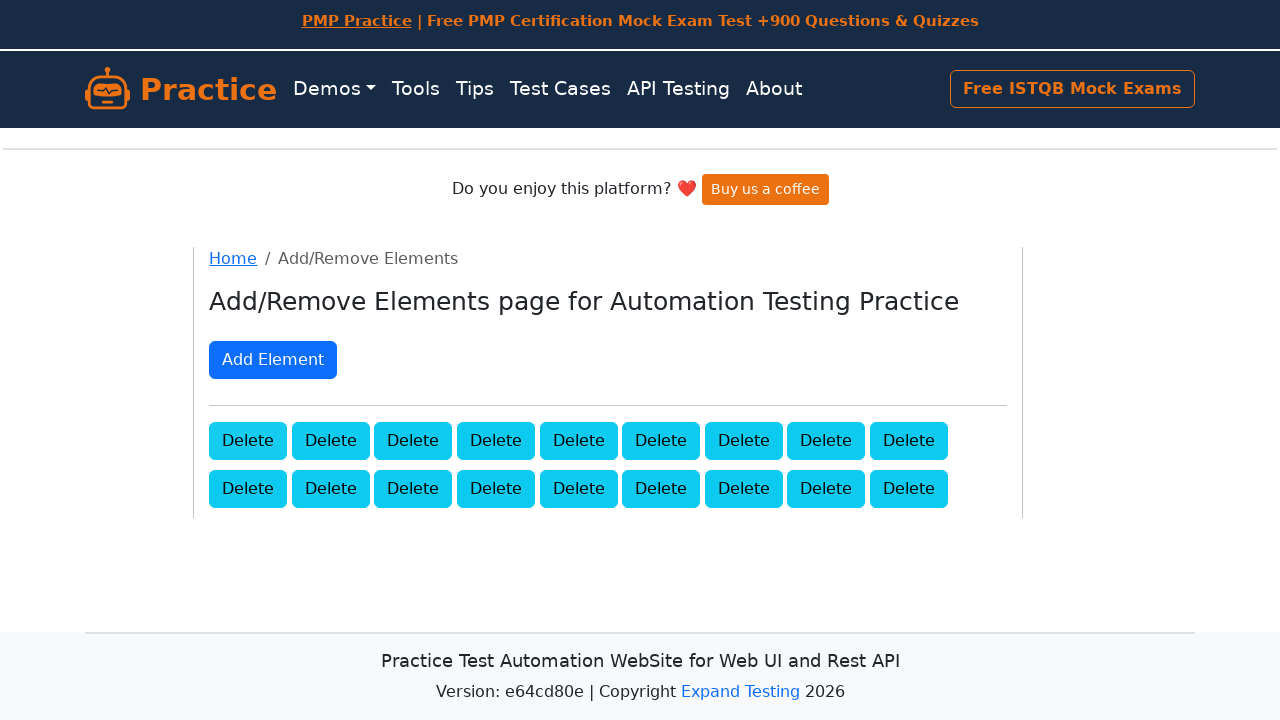

Clicked delete button to remove element (iteration 83/100) at (248, 440) on .added-manually >> nth=0
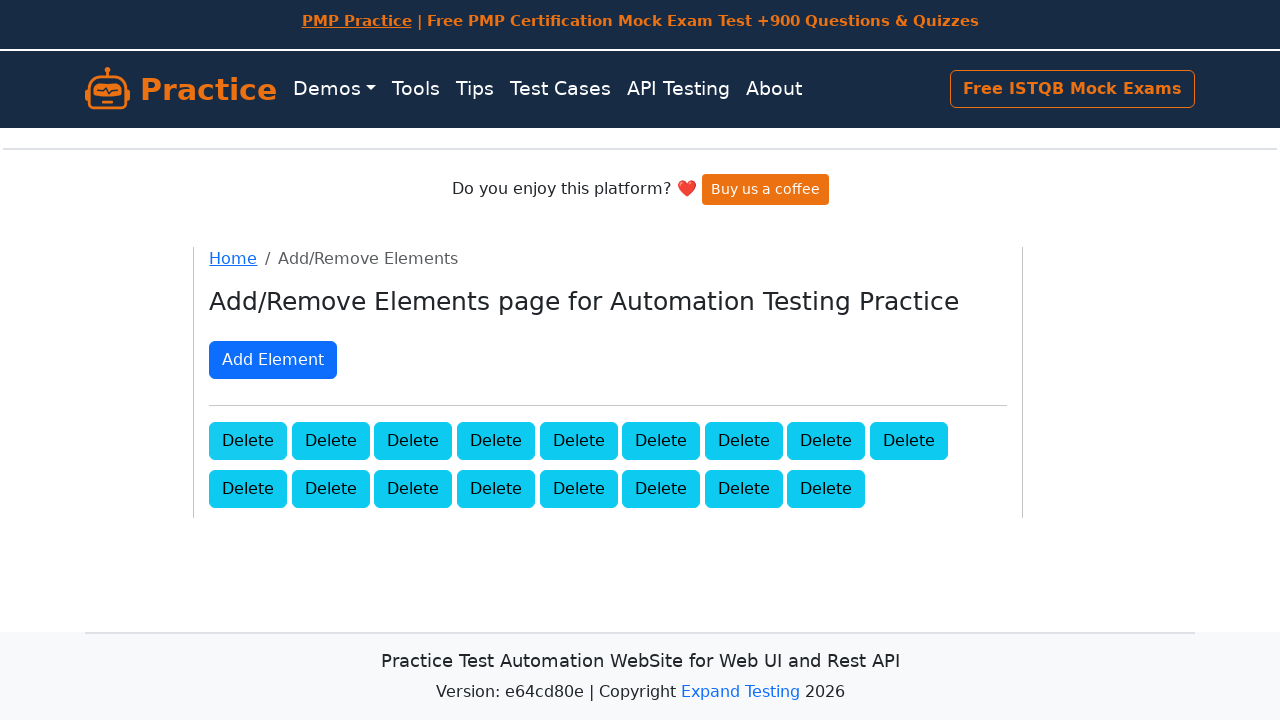

Clicked delete button to remove element (iteration 84/100) at (248, 440) on .added-manually >> nth=0
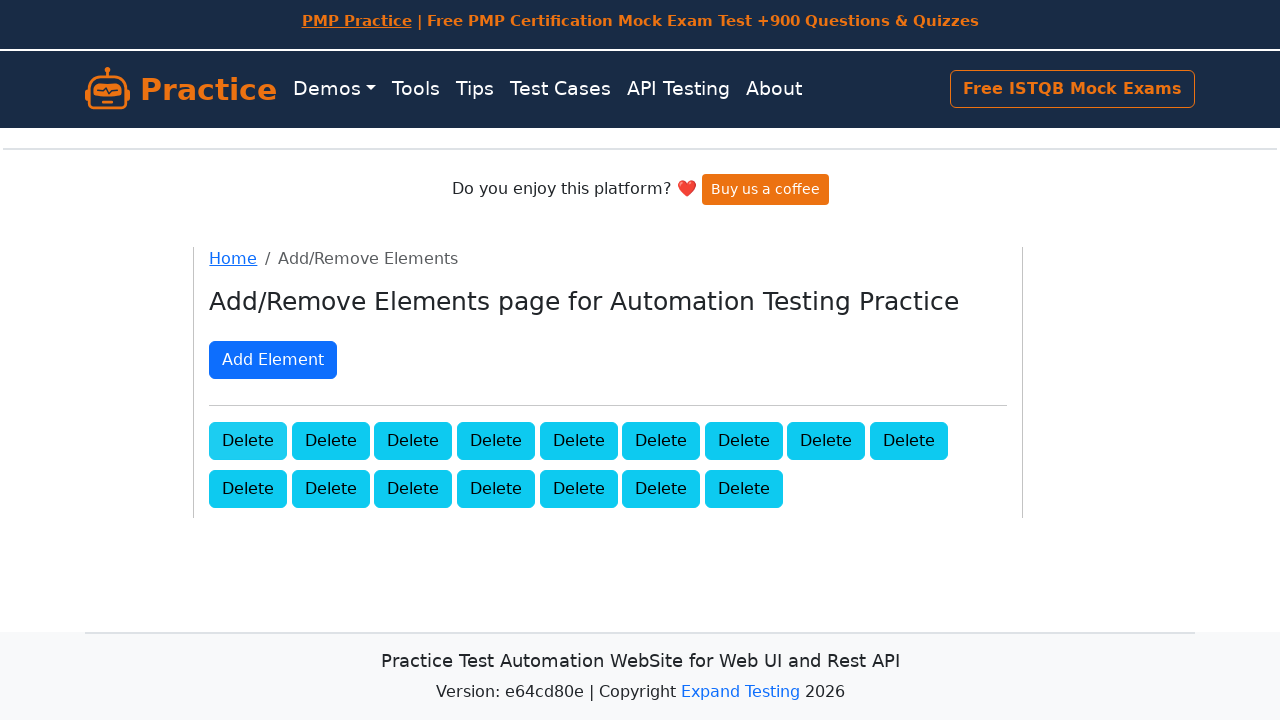

Clicked delete button to remove element (iteration 85/100) at (248, 440) on .added-manually >> nth=0
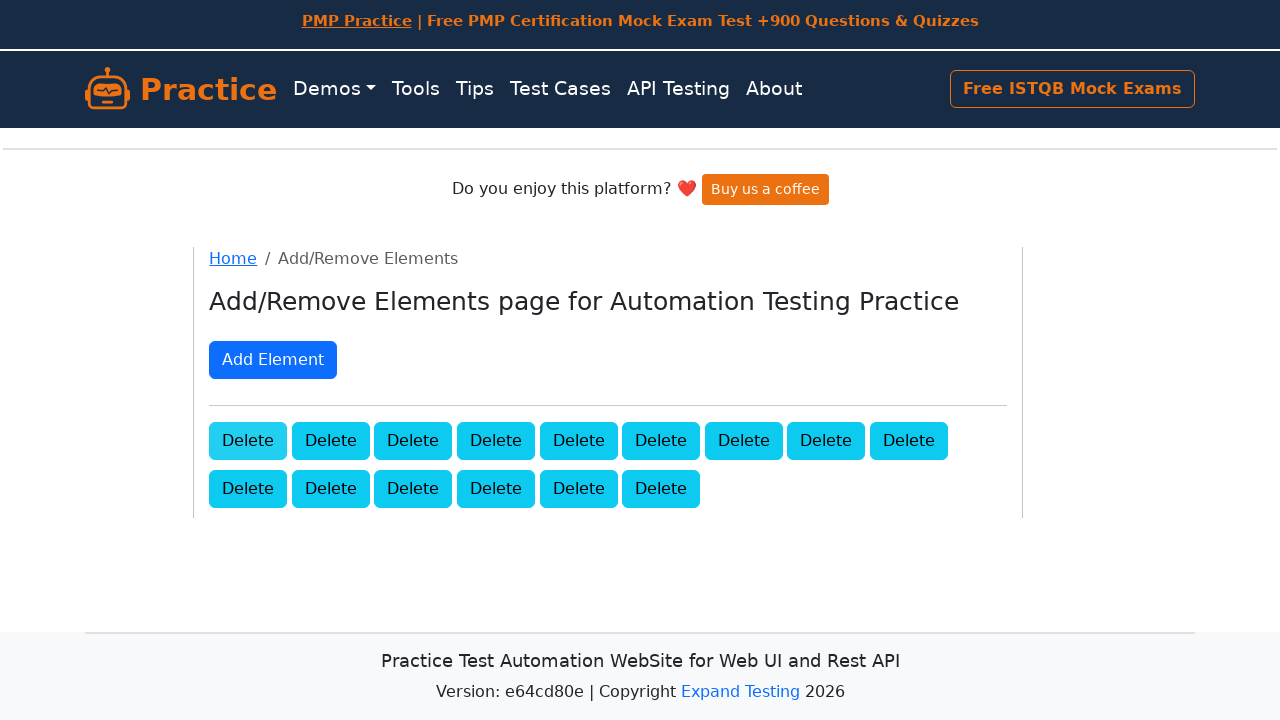

Clicked delete button to remove element (iteration 86/100) at (248, 440) on .added-manually >> nth=0
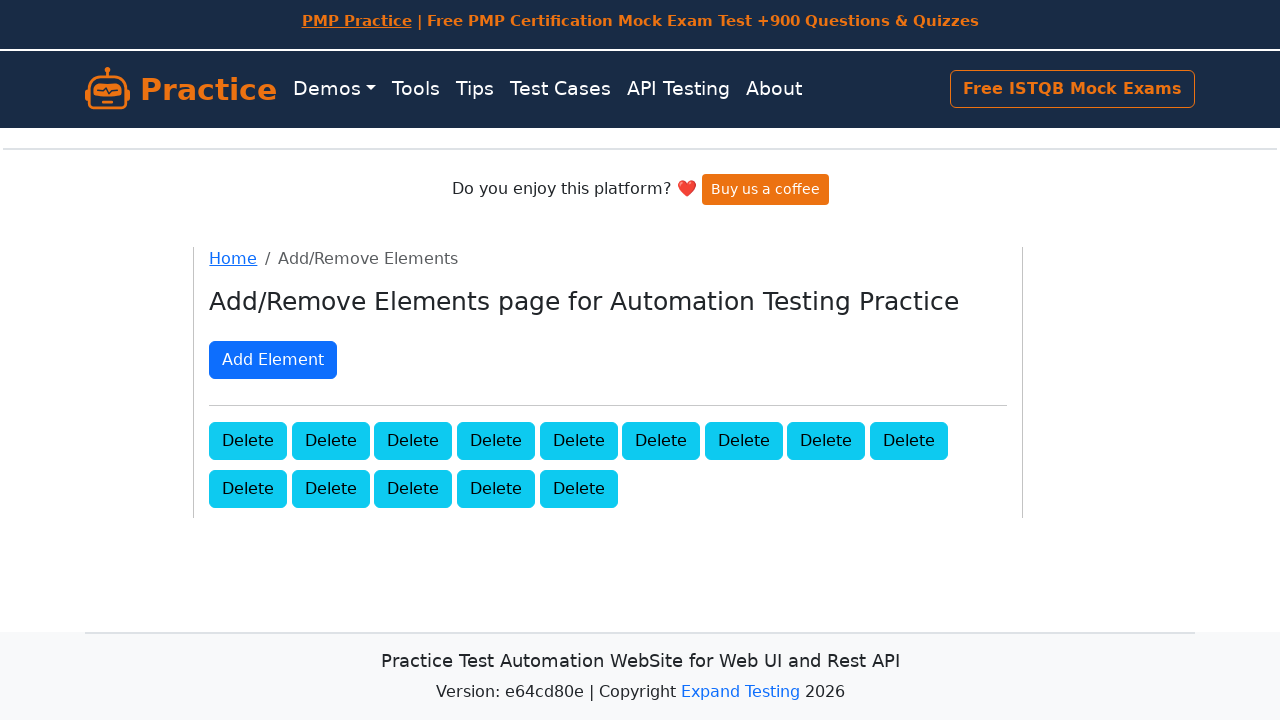

Clicked delete button to remove element (iteration 87/100) at (248, 440) on .added-manually >> nth=0
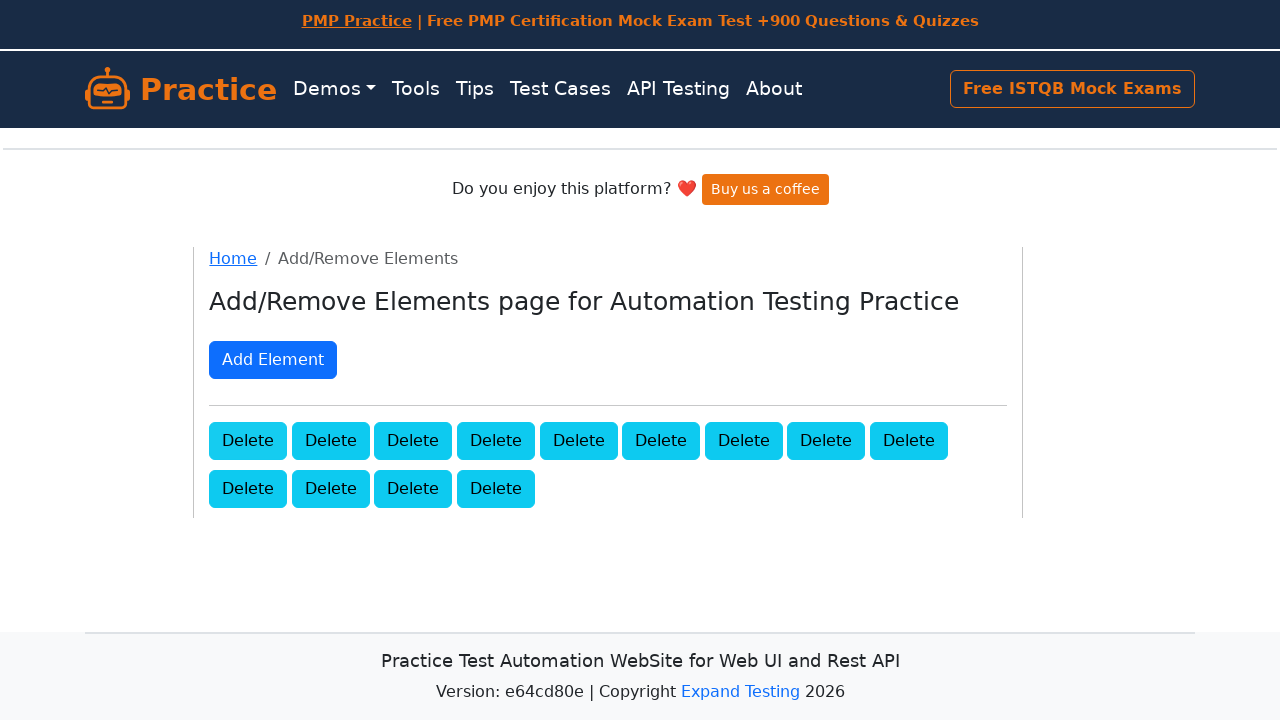

Clicked delete button to remove element (iteration 88/100) at (248, 440) on .added-manually >> nth=0
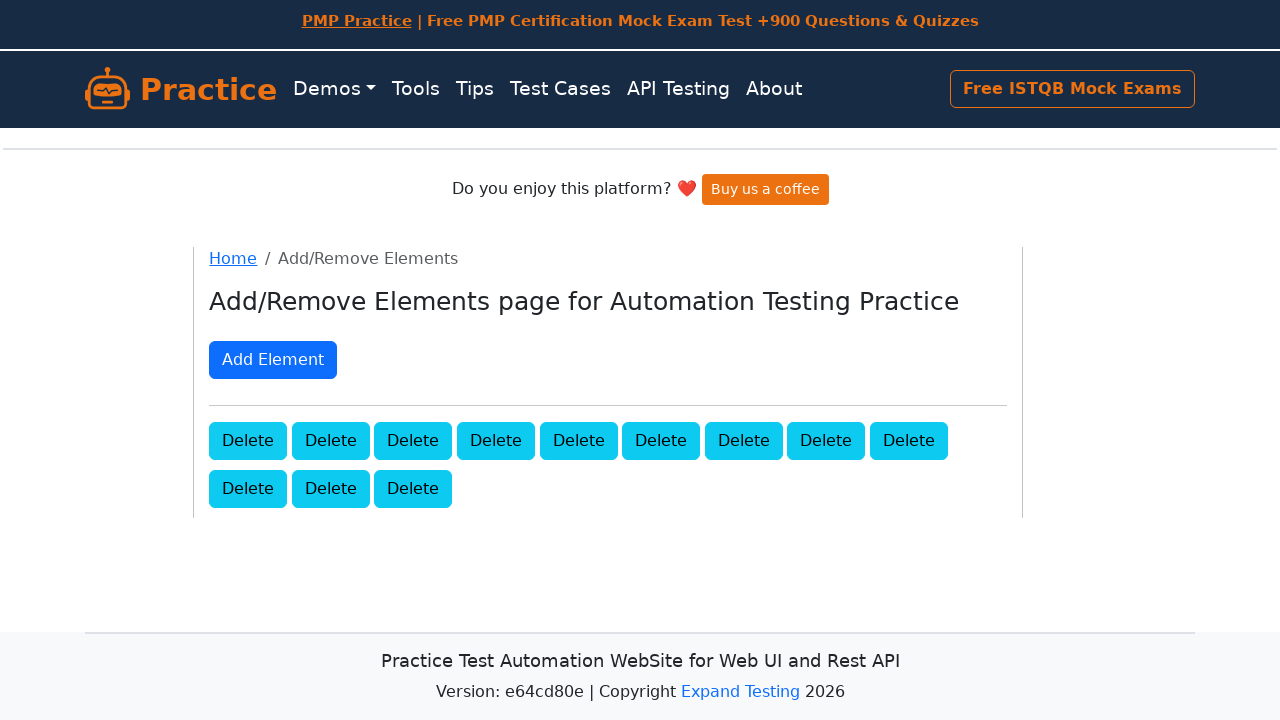

Clicked delete button to remove element (iteration 89/100) at (248, 440) on .added-manually >> nth=0
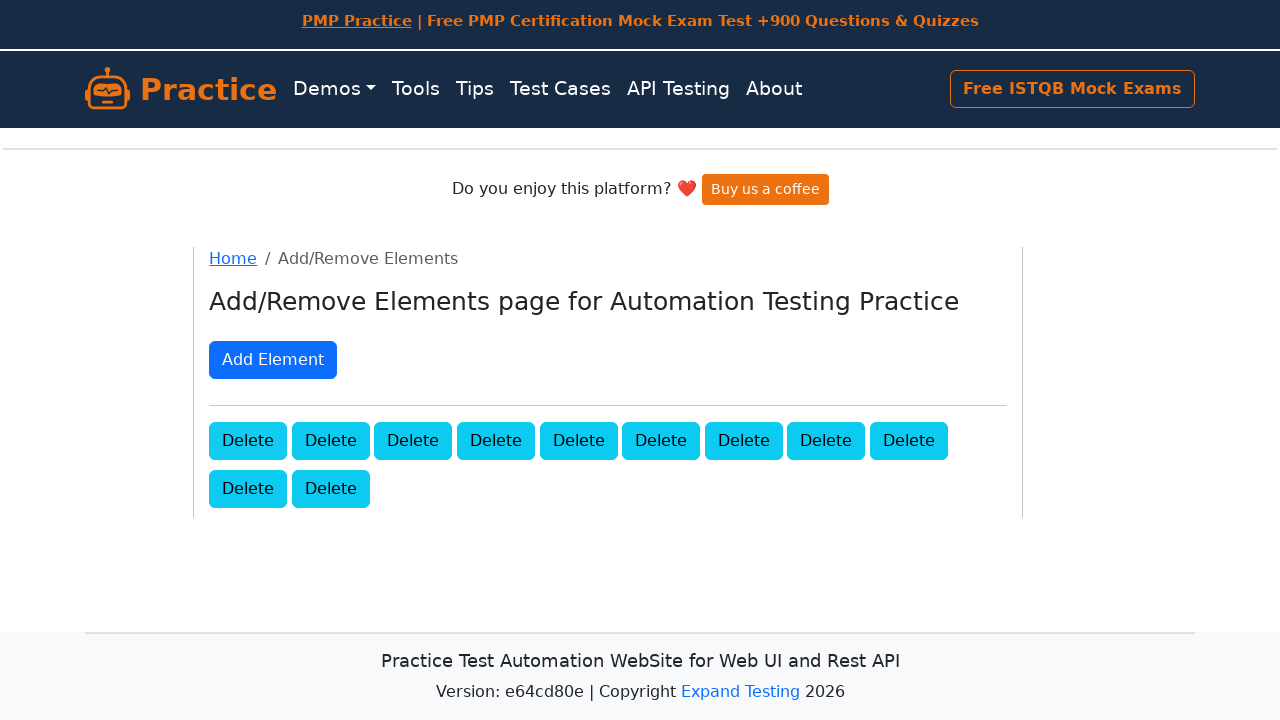

Clicked delete button to remove element (iteration 90/100) at (248, 440) on .added-manually >> nth=0
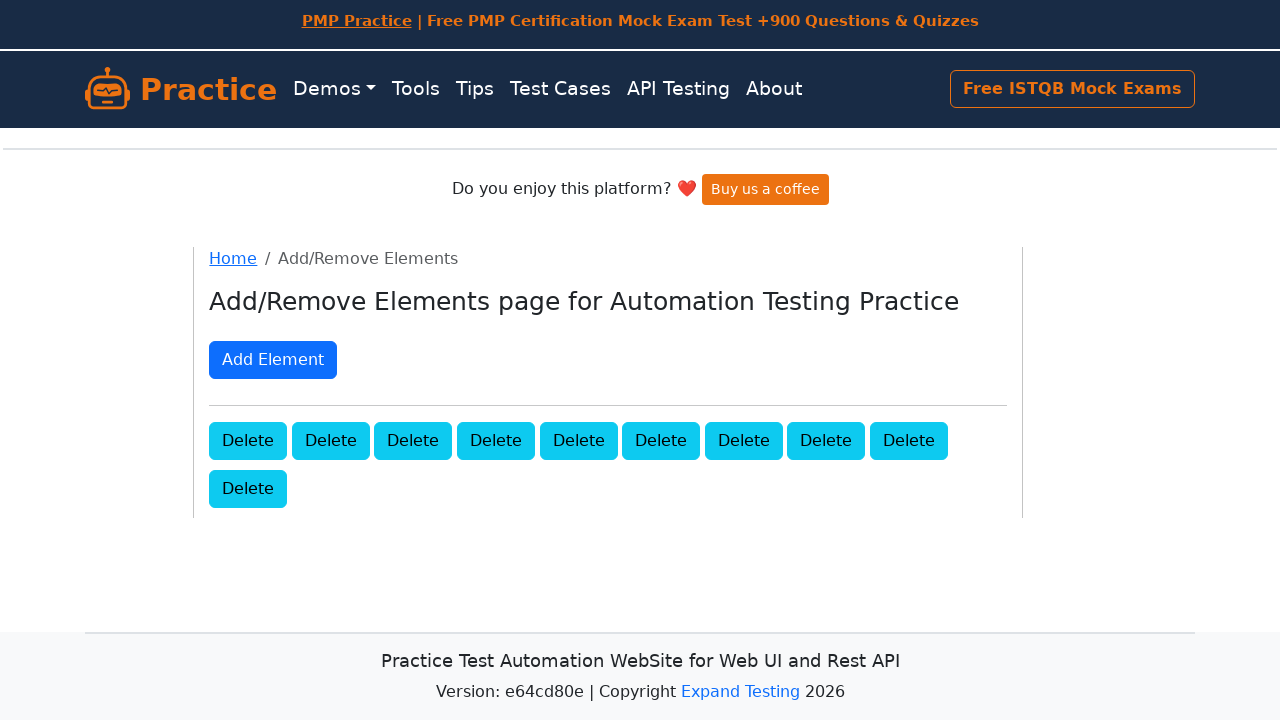

Clicked delete button to remove element (iteration 91/100) at (248, 440) on .added-manually >> nth=0
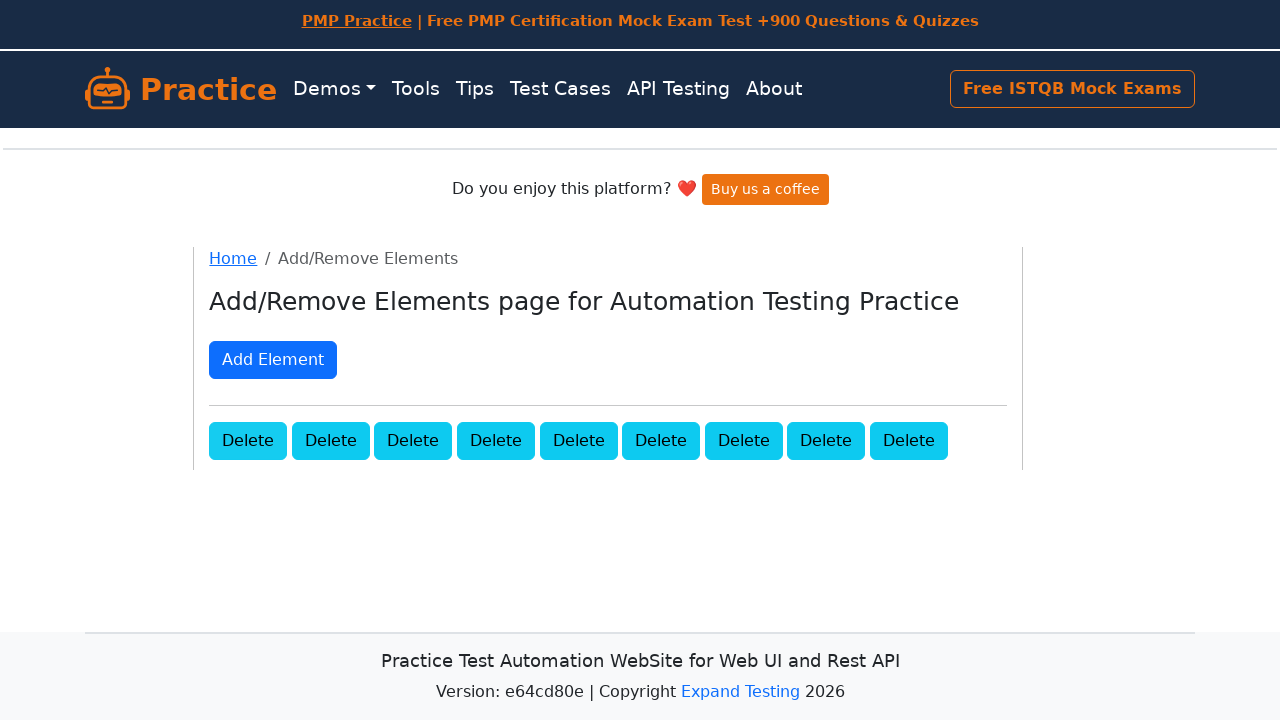

Clicked delete button to remove element (iteration 92/100) at (248, 440) on .added-manually >> nth=0
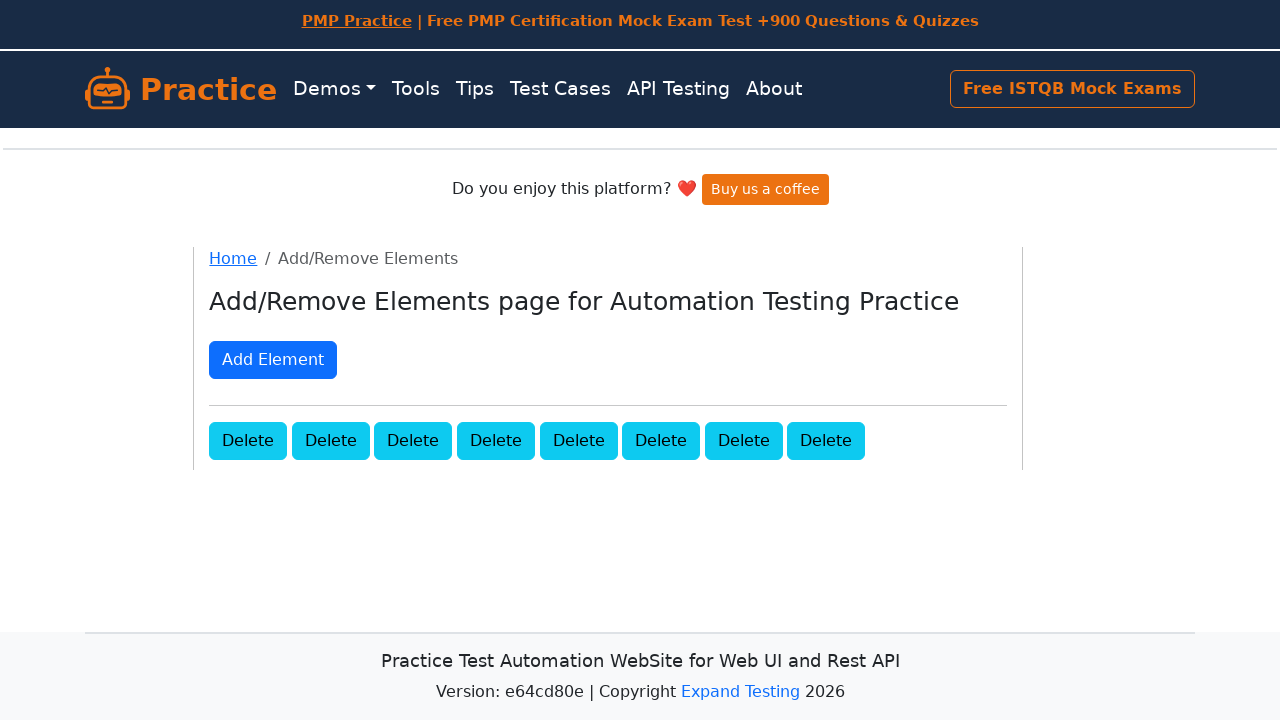

Clicked delete button to remove element (iteration 93/100) at (248, 440) on .added-manually >> nth=0
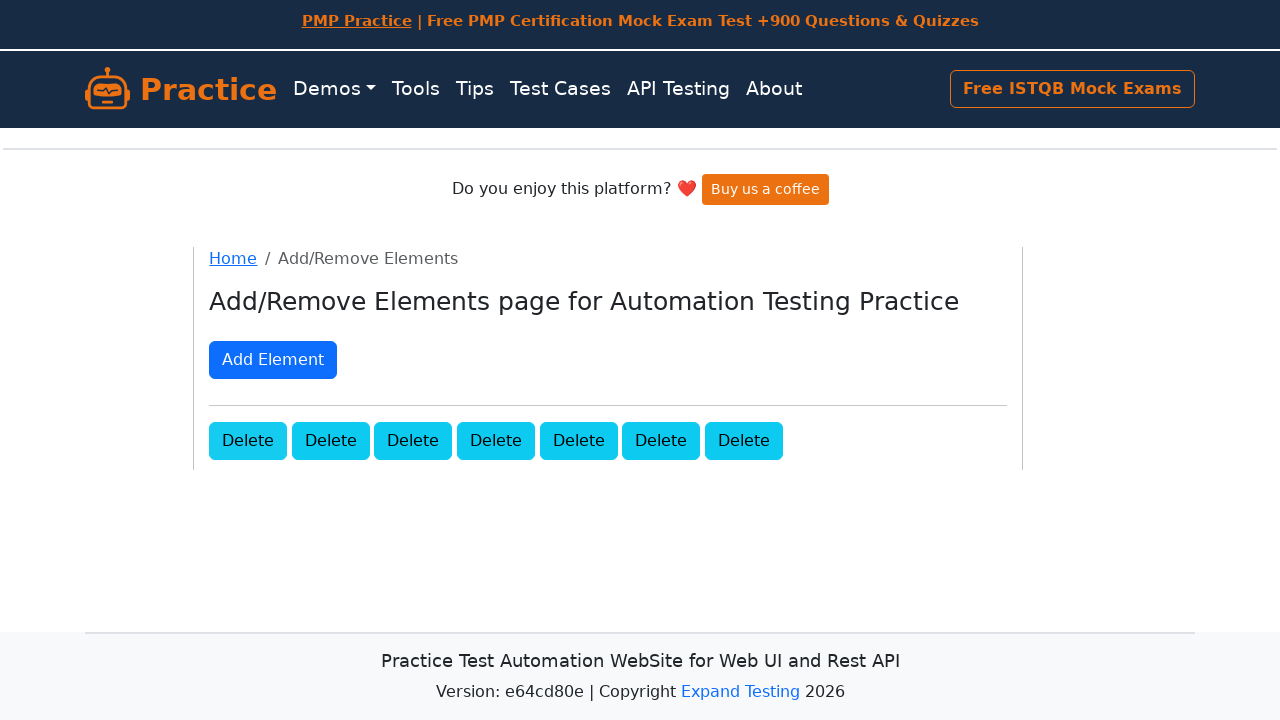

Clicked delete button to remove element (iteration 94/100) at (248, 440) on .added-manually >> nth=0
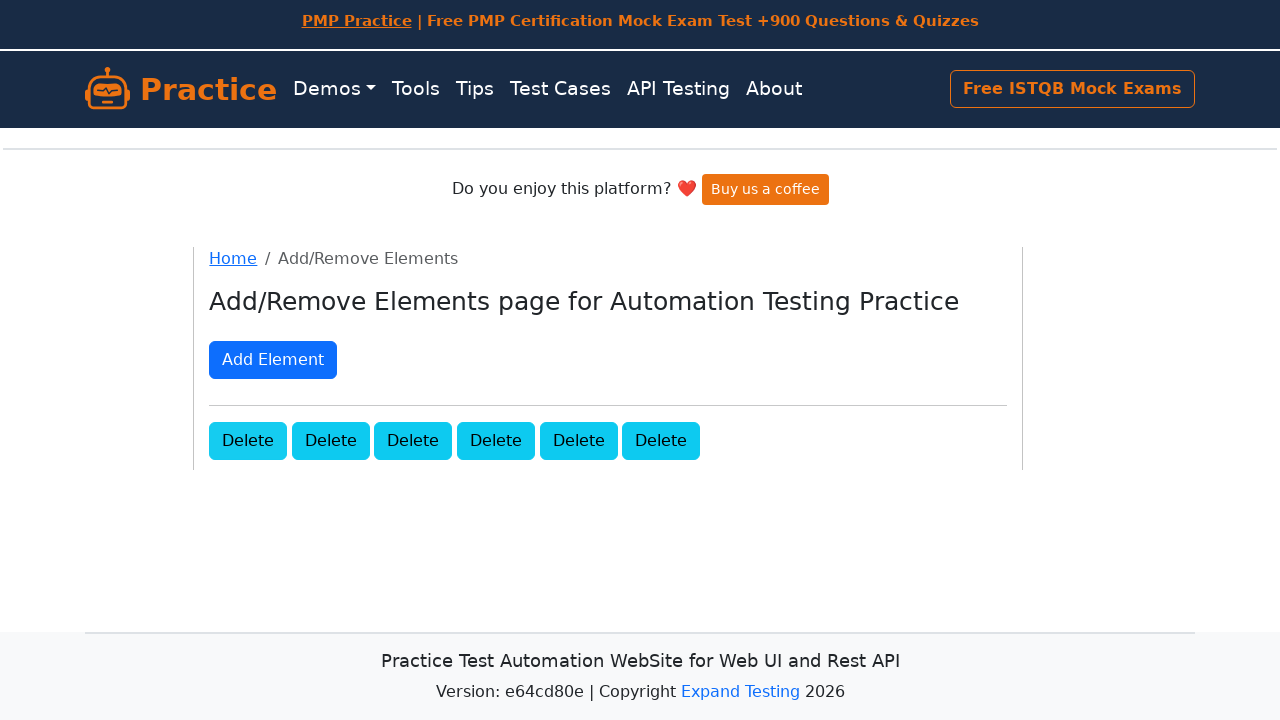

Clicked delete button to remove element (iteration 95/100) at (248, 440) on .added-manually >> nth=0
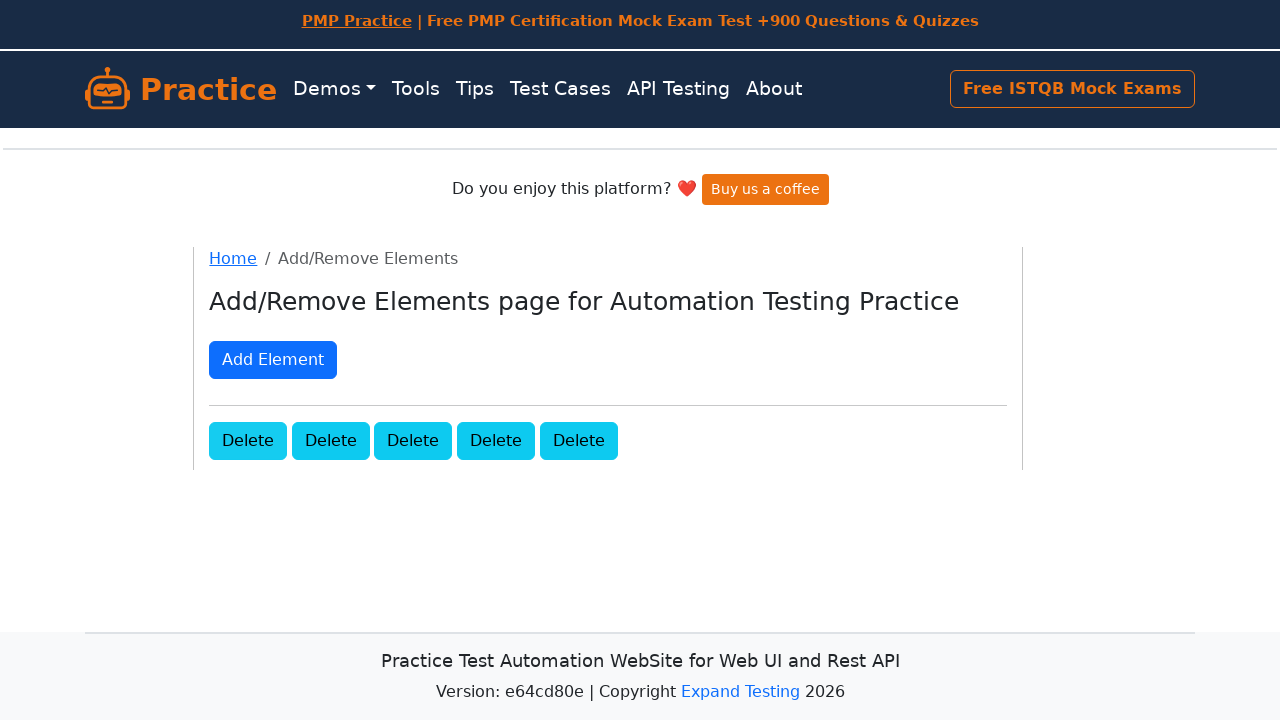

Clicked delete button to remove element (iteration 96/100) at (248, 440) on .added-manually >> nth=0
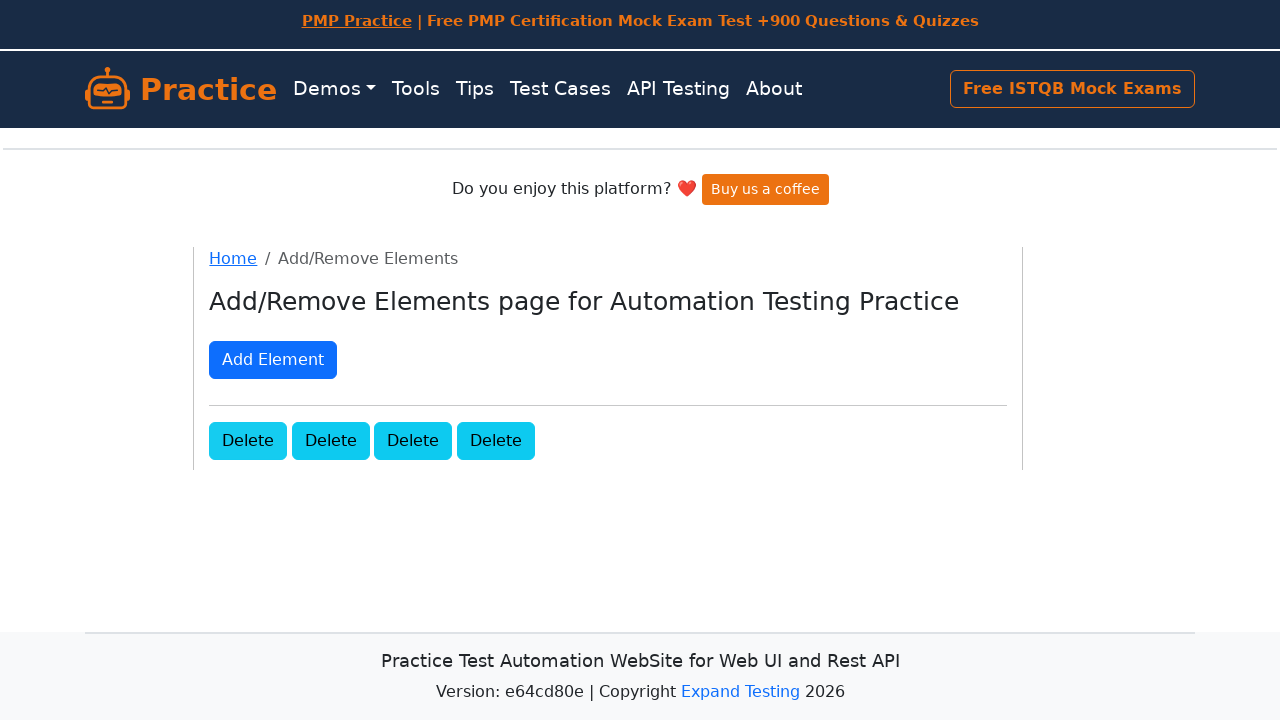

Clicked delete button to remove element (iteration 97/100) at (248, 440) on .added-manually >> nth=0
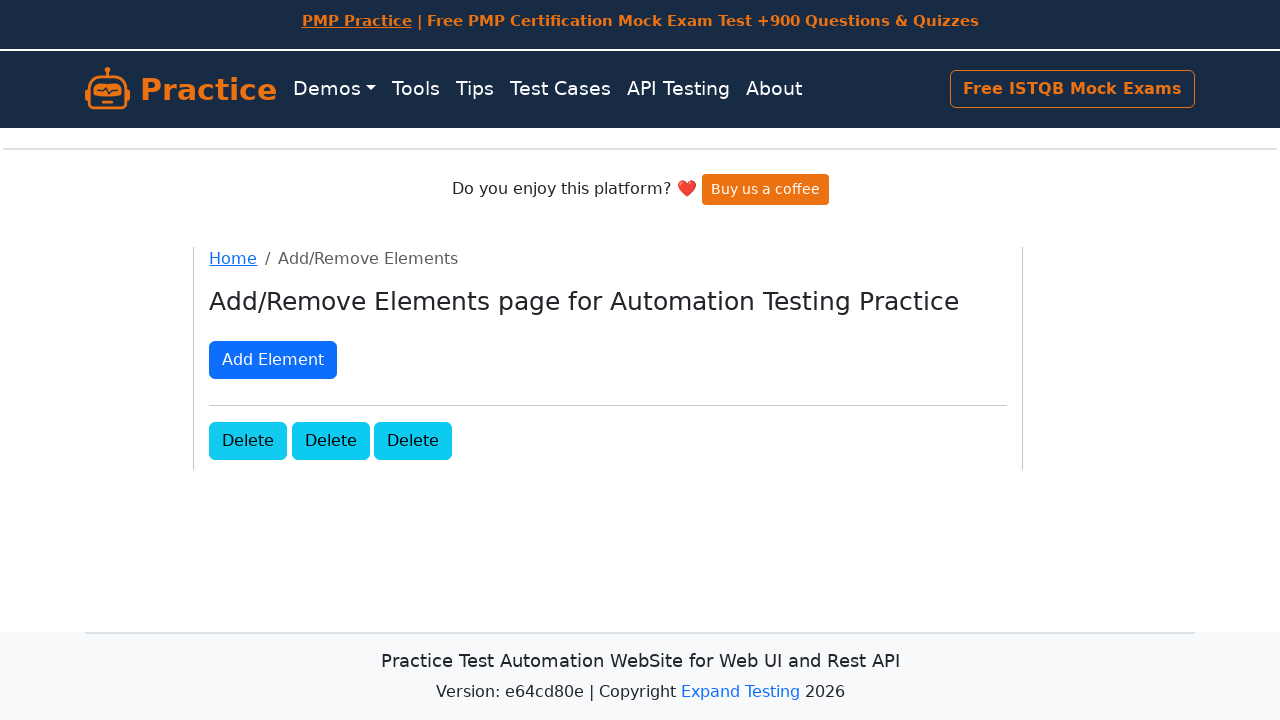

Clicked delete button to remove element (iteration 98/100) at (248, 440) on .added-manually >> nth=0
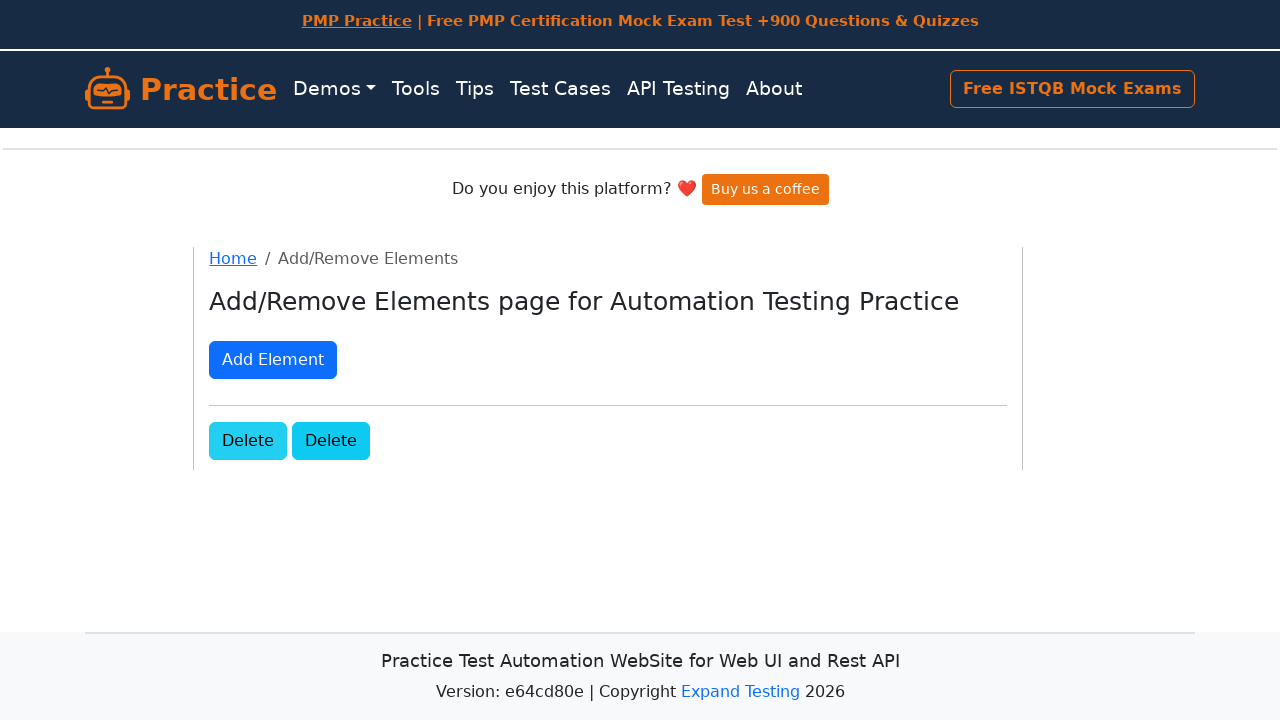

Clicked delete button to remove element (iteration 99/100) at (248, 440) on .added-manually >> nth=0
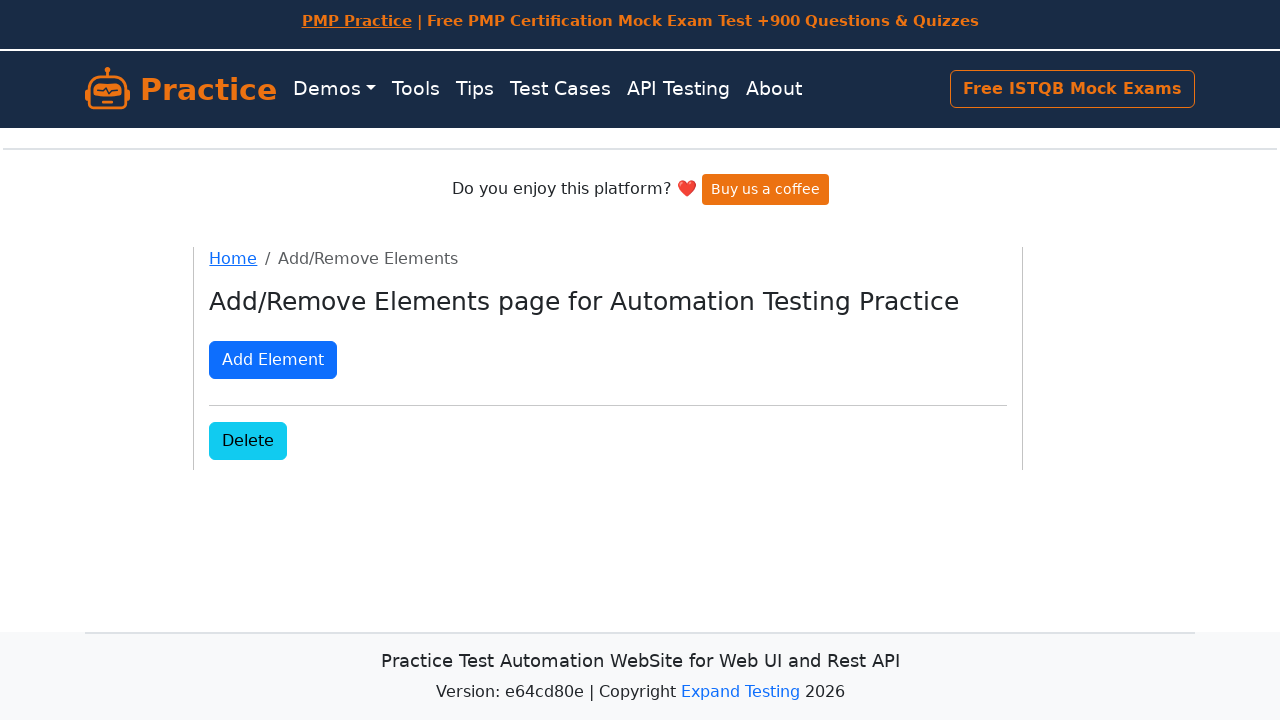

Clicked delete button to remove element (iteration 100/100) at (248, 440) on .added-manually >> nth=0
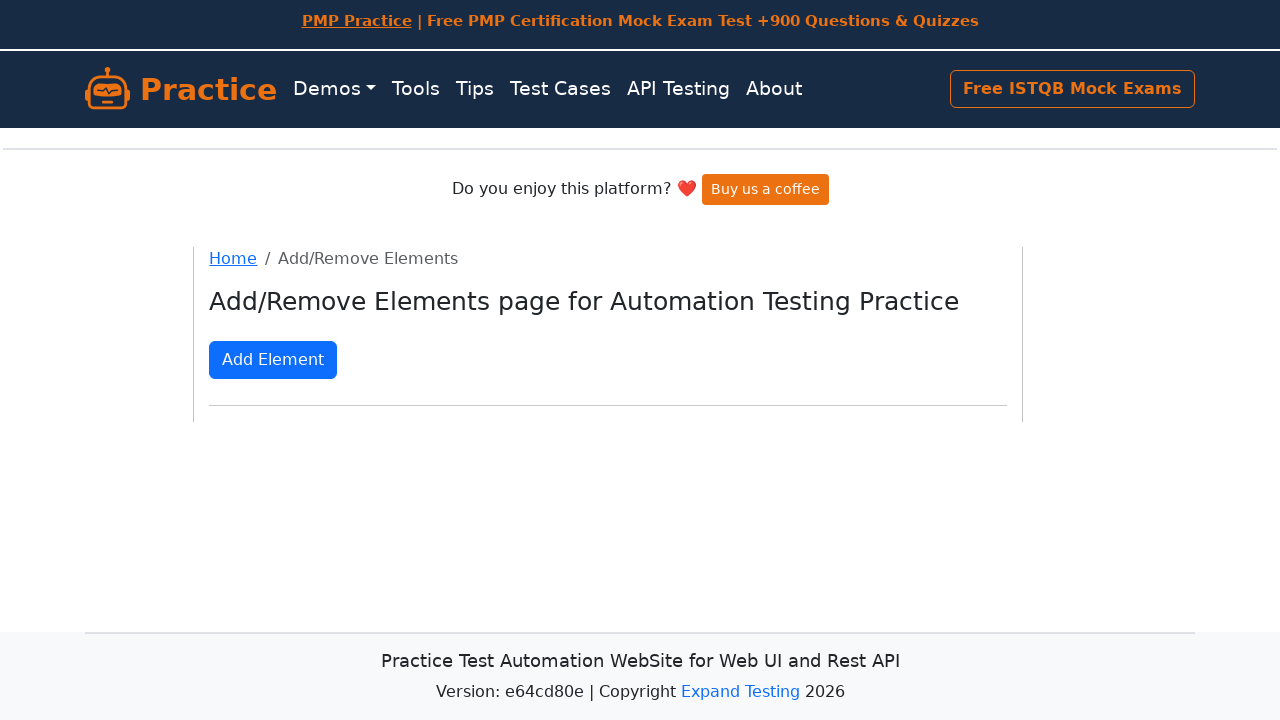

Verified that all 100 elements were successfully removed
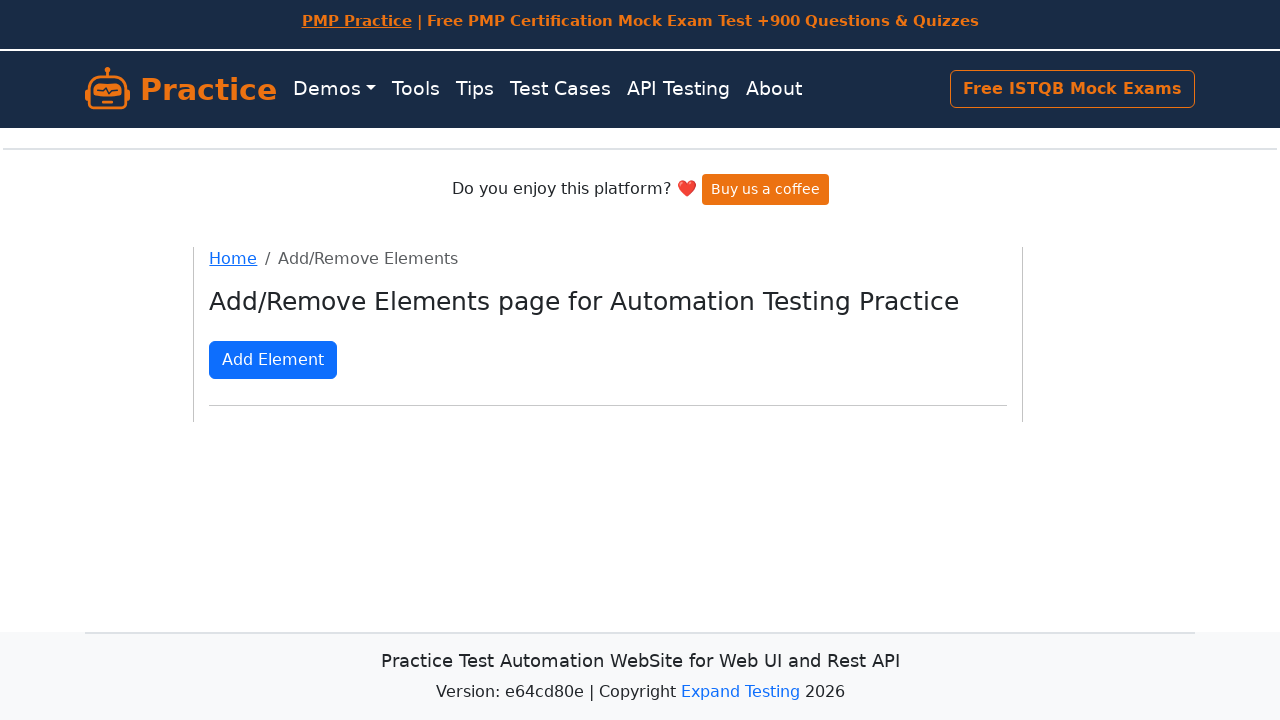

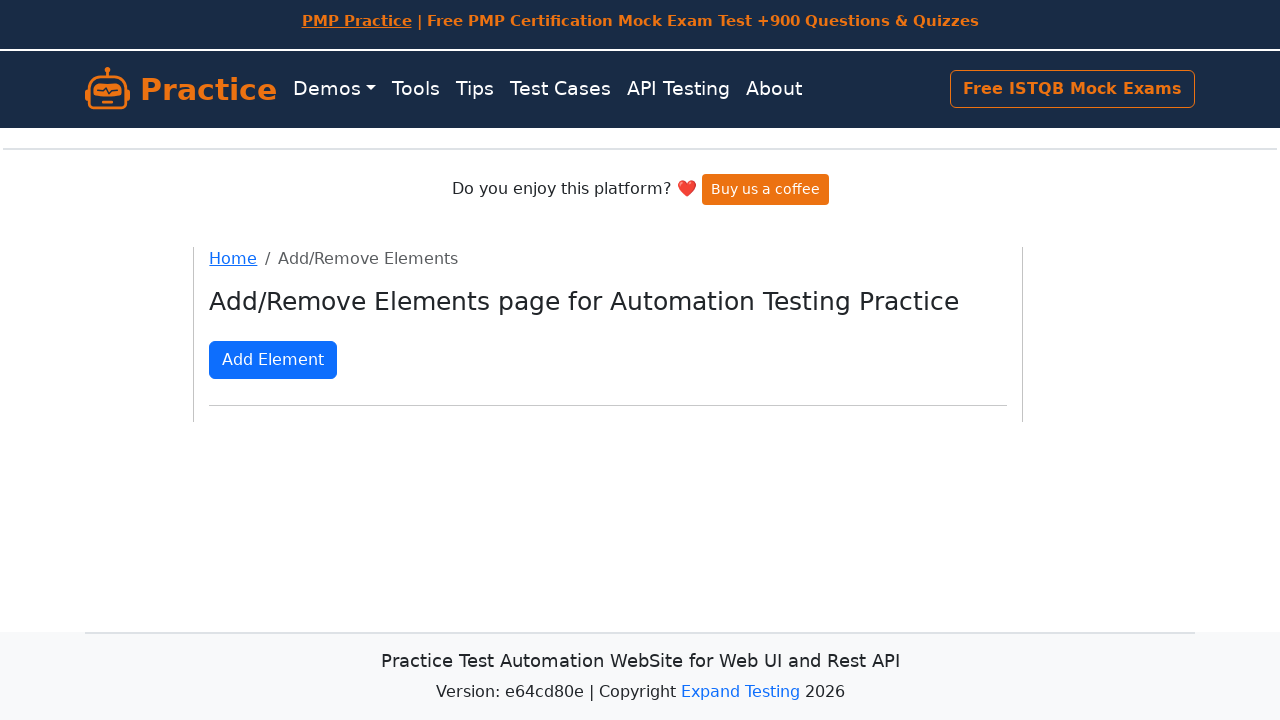